Tests a TODO list application by navigating to the TODO page, adding 100 items to the list, and then deleting all odd-numbered items (with confirmation dialog handling).

Starting URL: https://material.playwrightvn.com/

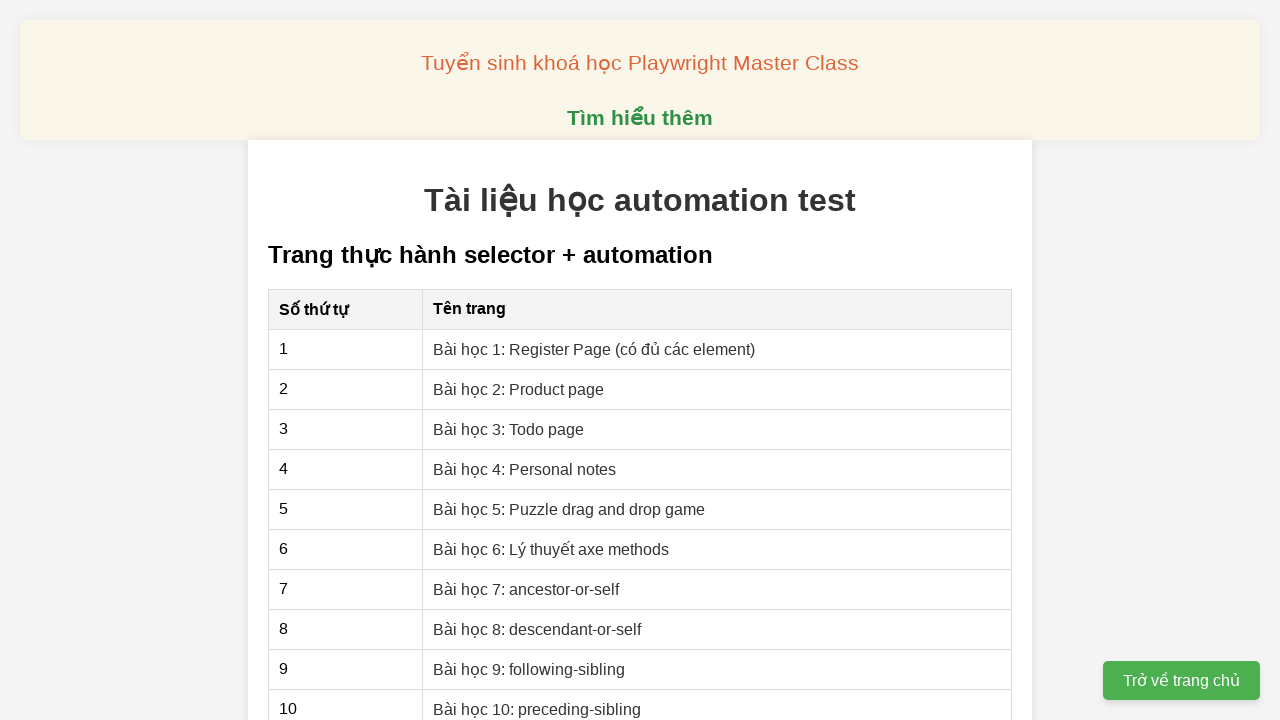

Clicked on 'Bài học 3: Todo page' link to navigate to TODO page at (509, 429) on internal:role=link[name="Bài học 3: Todo page"i]
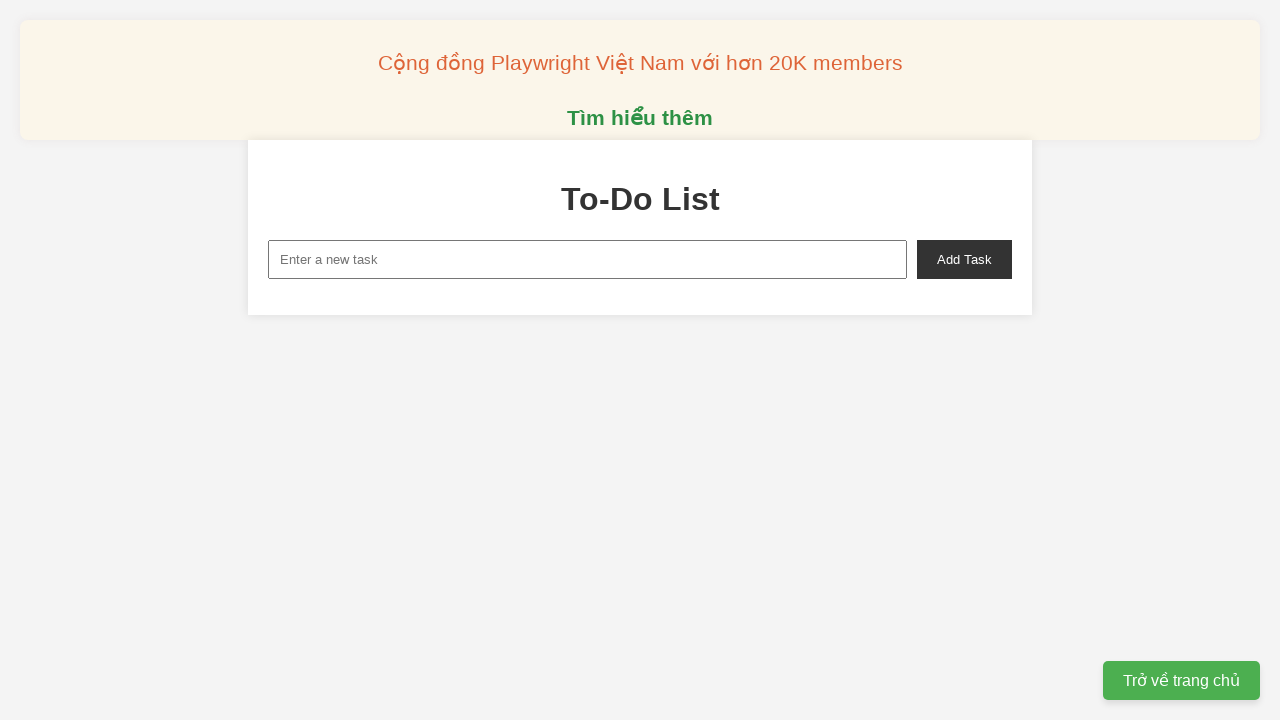

Set up dialog handler to automatically accept confirmation dialogs
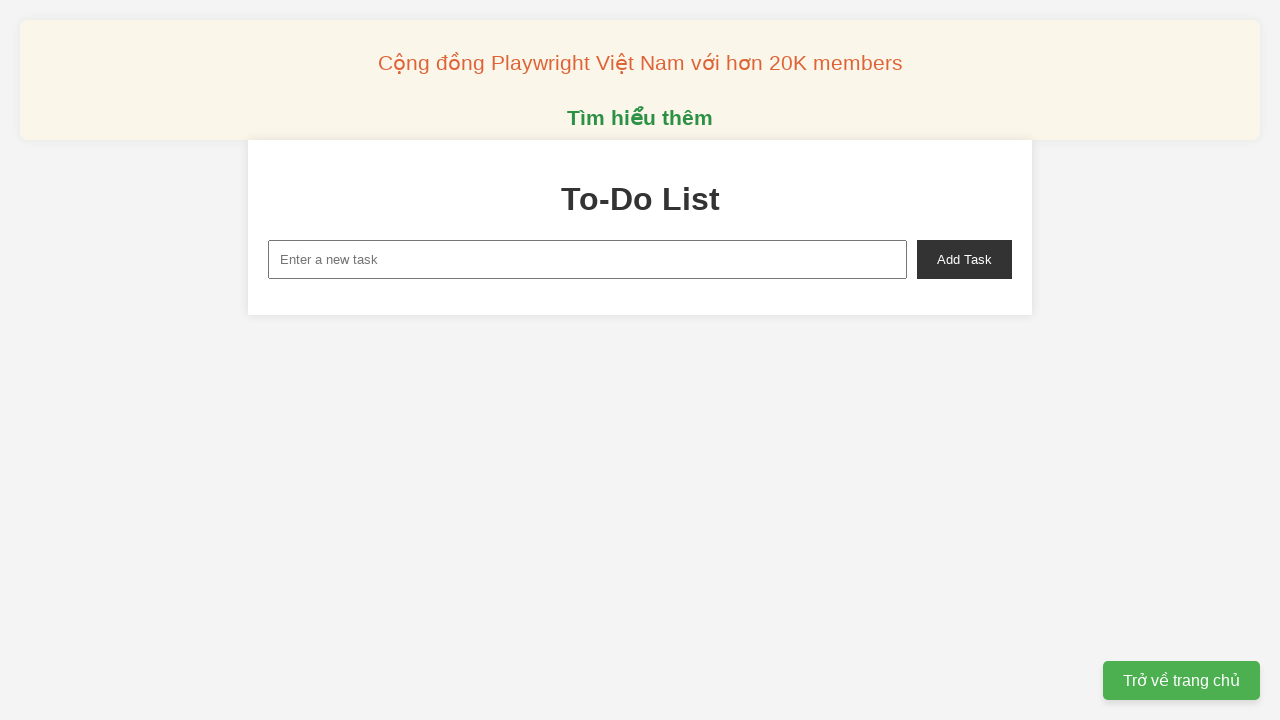

Filled new task input field with 'To-do 1' on xpath=//input[@id='new-task']
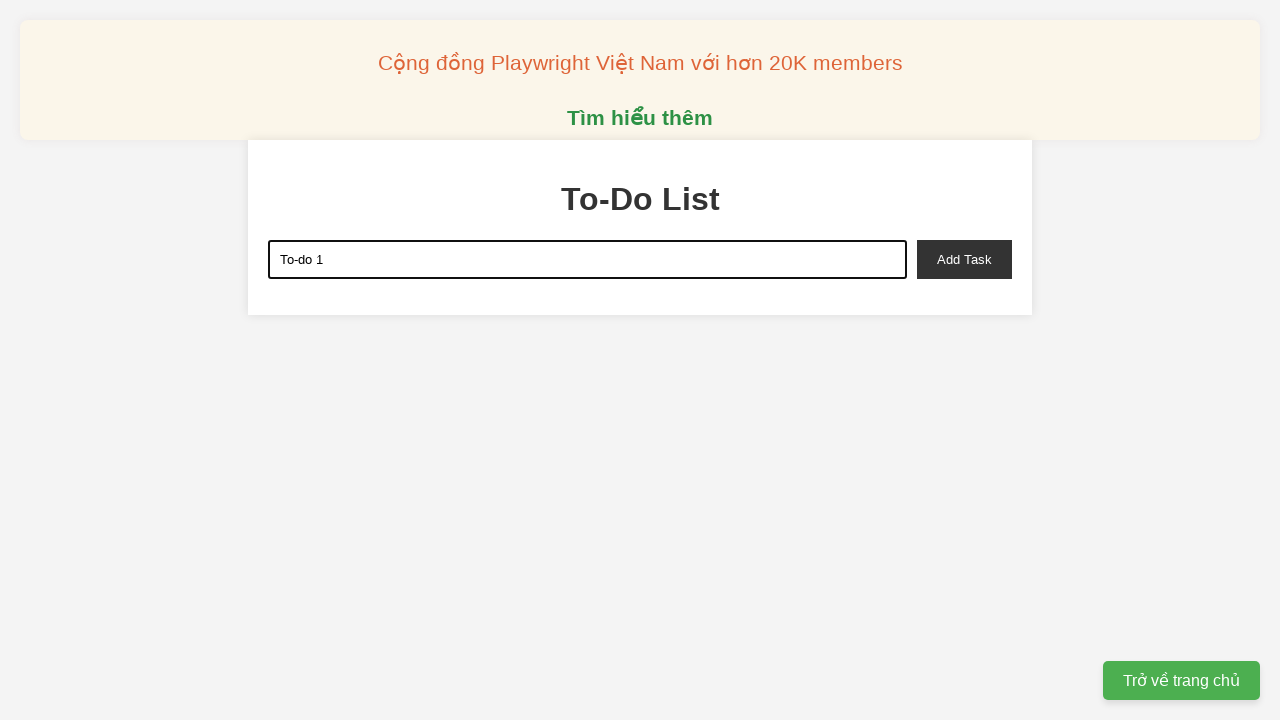

Clicked add task button to add 'To-do 1' to the list at (964, 259) on xpath=//button[@id='add-task']
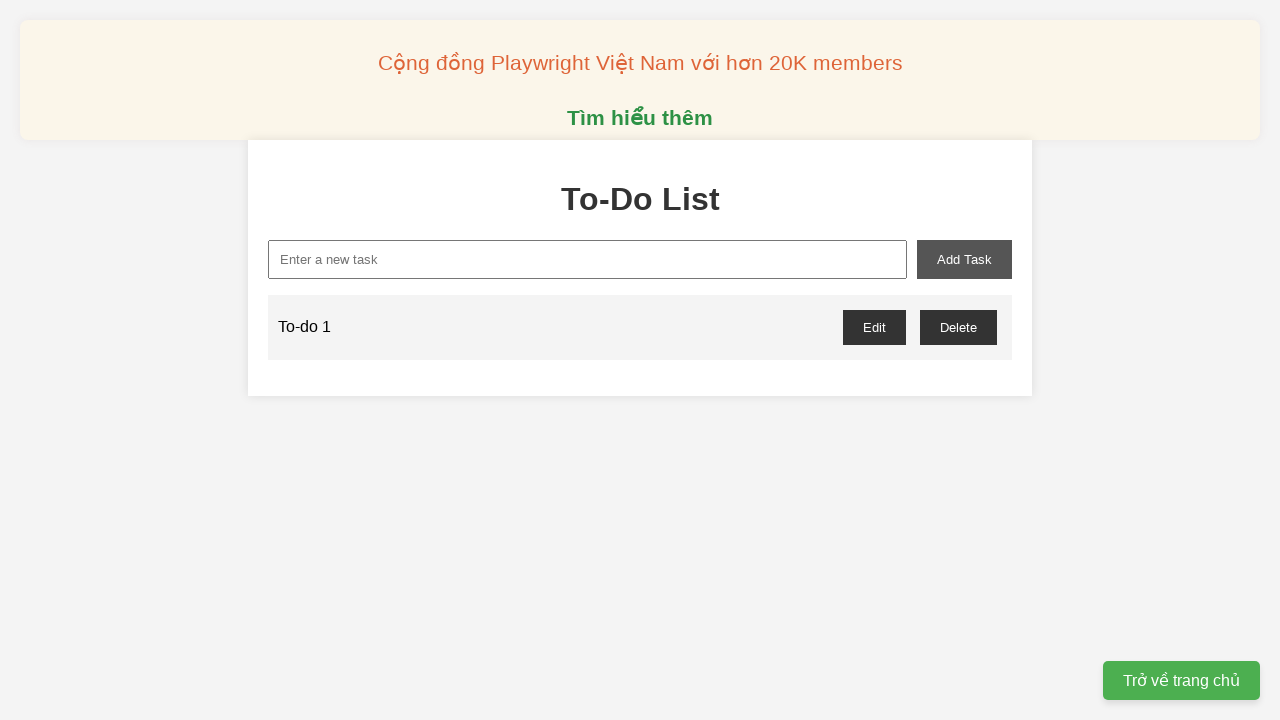

Filled new task input field with 'To-do 2' on xpath=//input[@id='new-task']
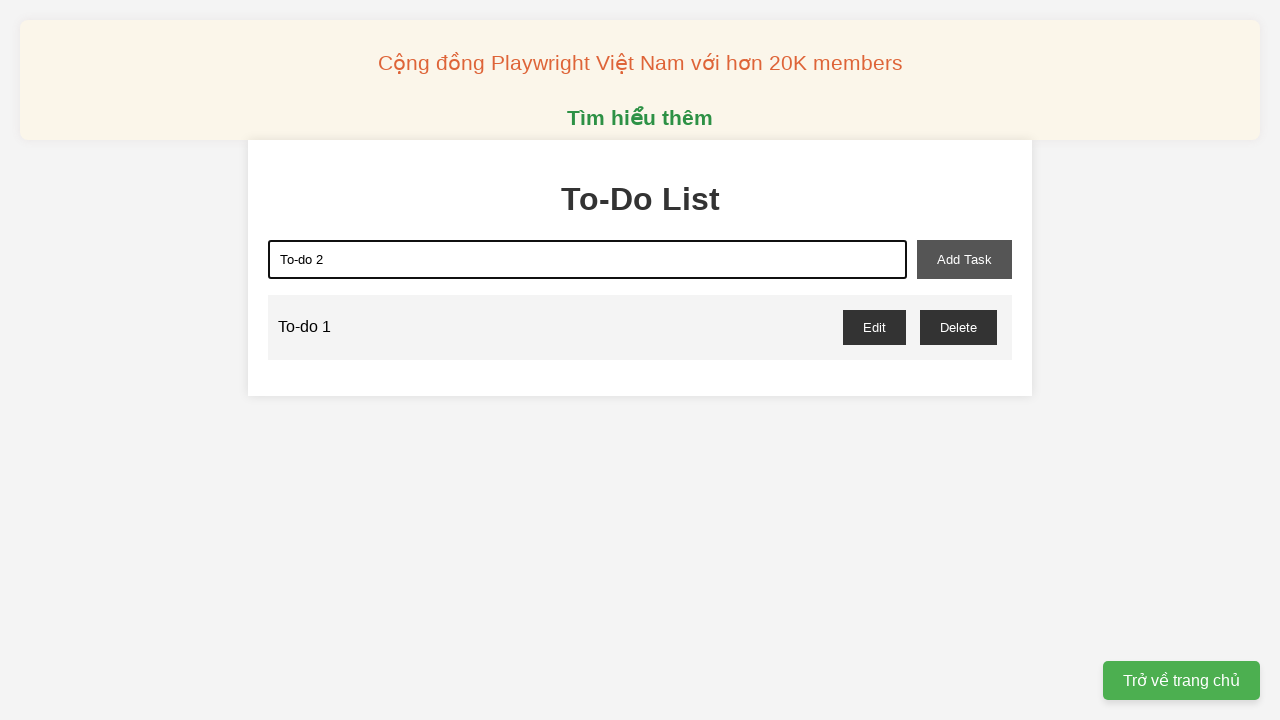

Clicked add task button to add 'To-do 2' to the list at (964, 259) on xpath=//button[@id='add-task']
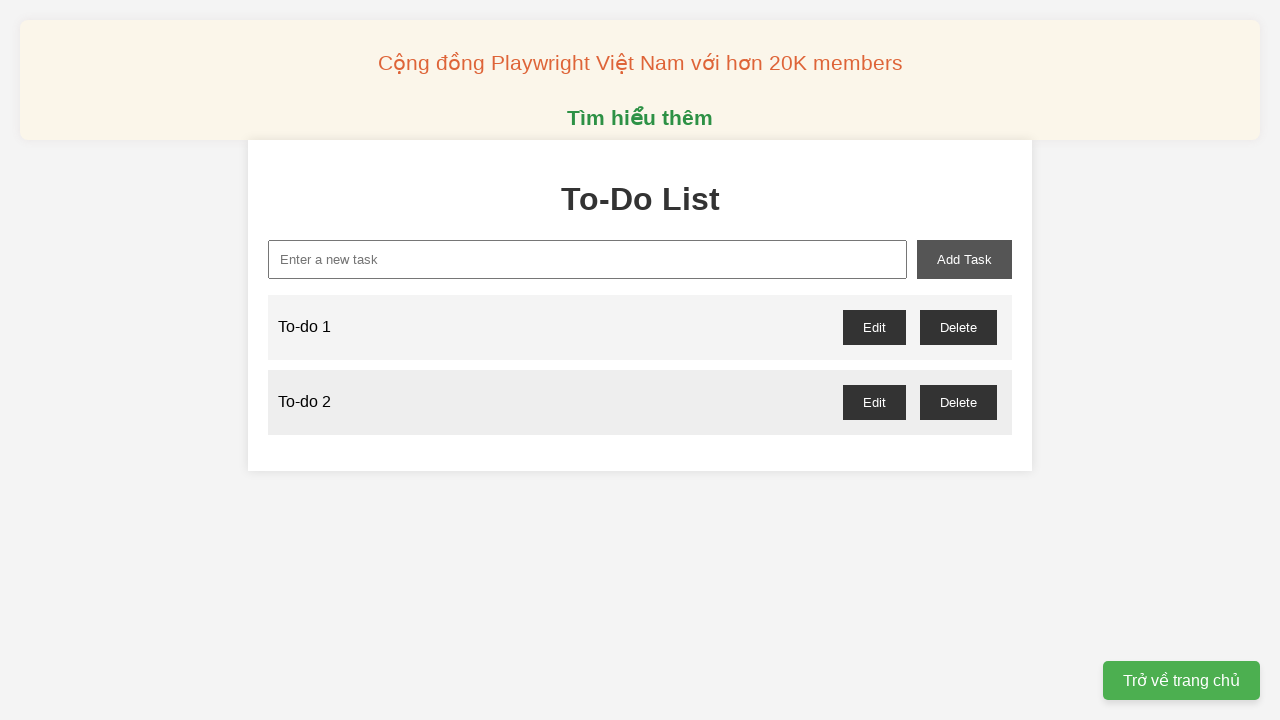

Filled new task input field with 'To-do 3' on xpath=//input[@id='new-task']
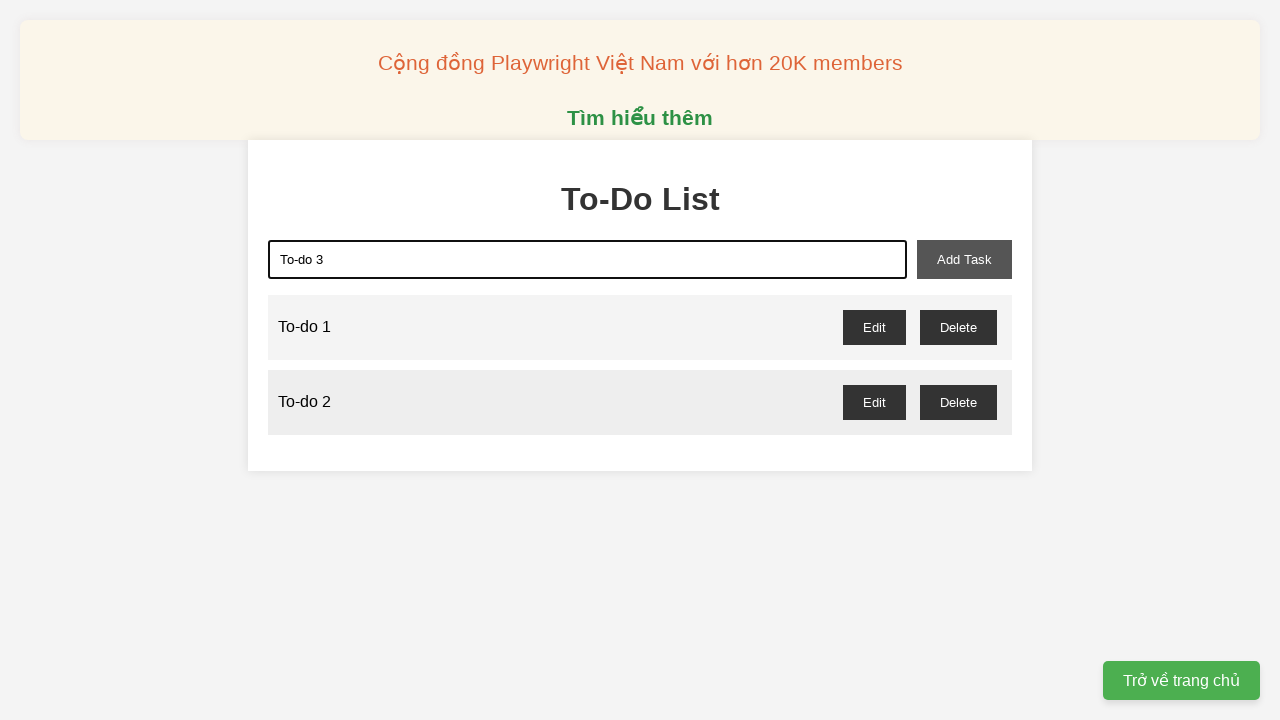

Clicked add task button to add 'To-do 3' to the list at (964, 259) on xpath=//button[@id='add-task']
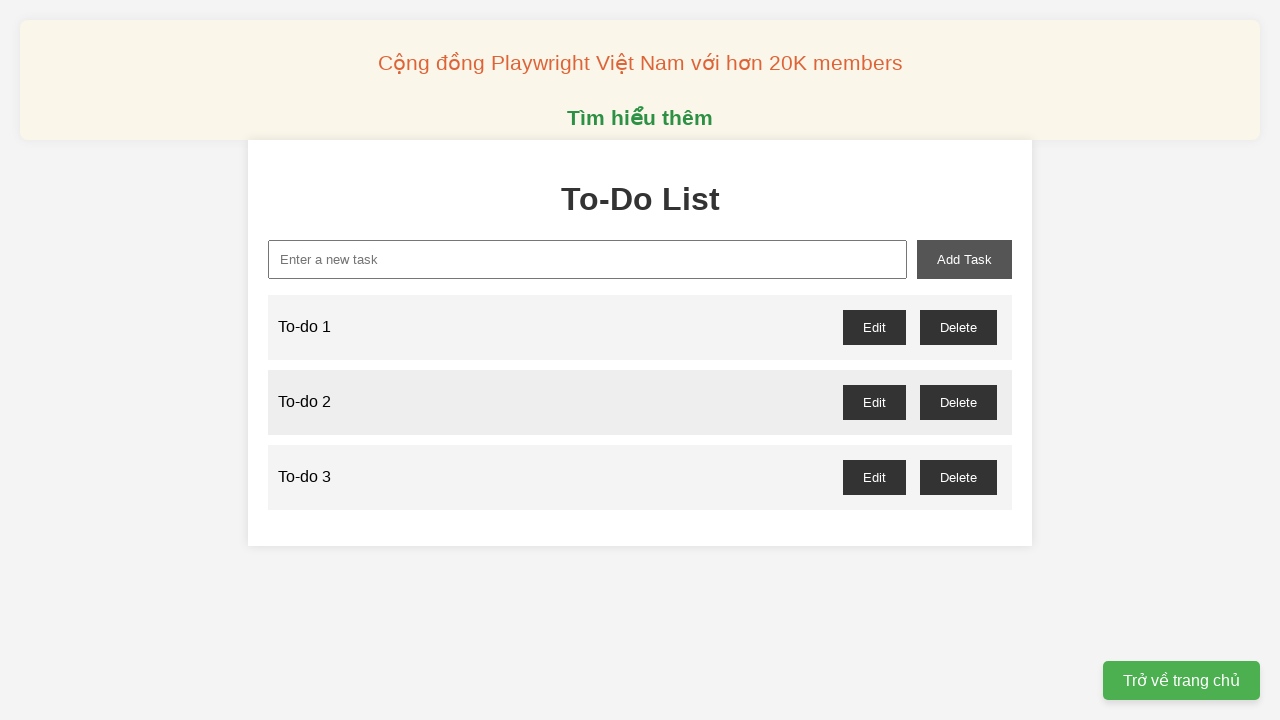

Filled new task input field with 'To-do 4' on xpath=//input[@id='new-task']
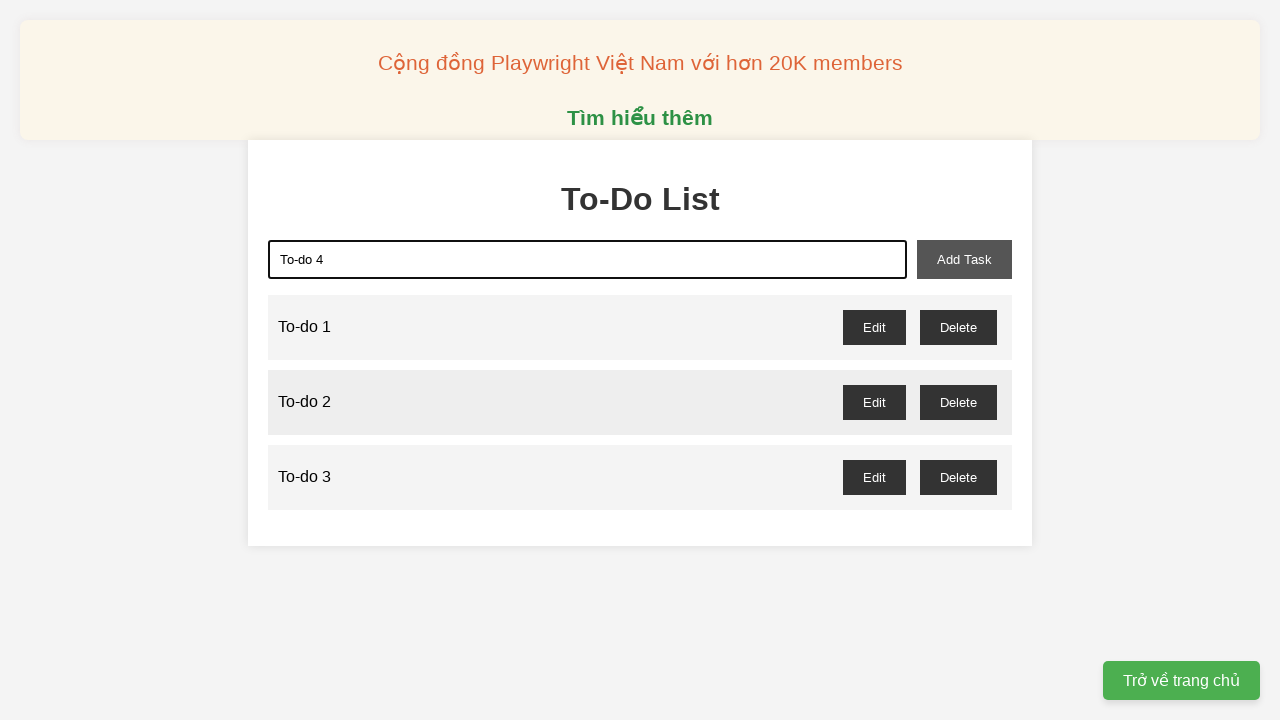

Clicked add task button to add 'To-do 4' to the list at (964, 259) on xpath=//button[@id='add-task']
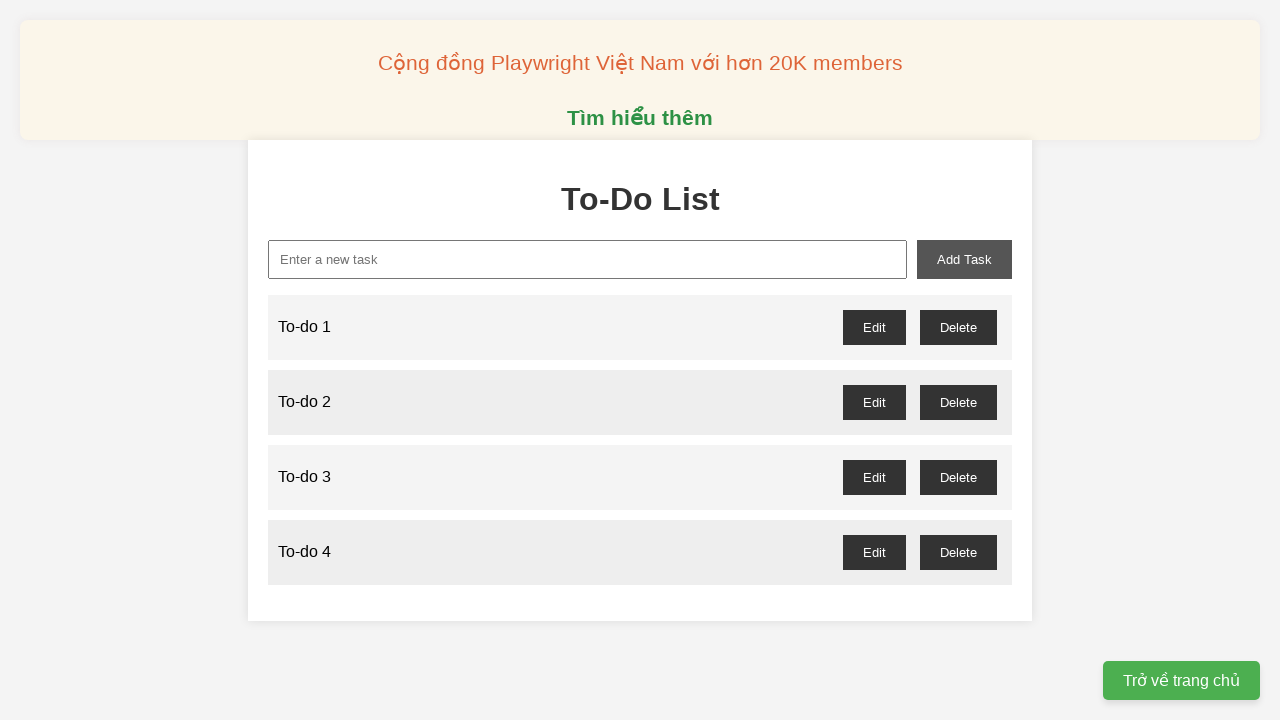

Filled new task input field with 'To-do 5' on xpath=//input[@id='new-task']
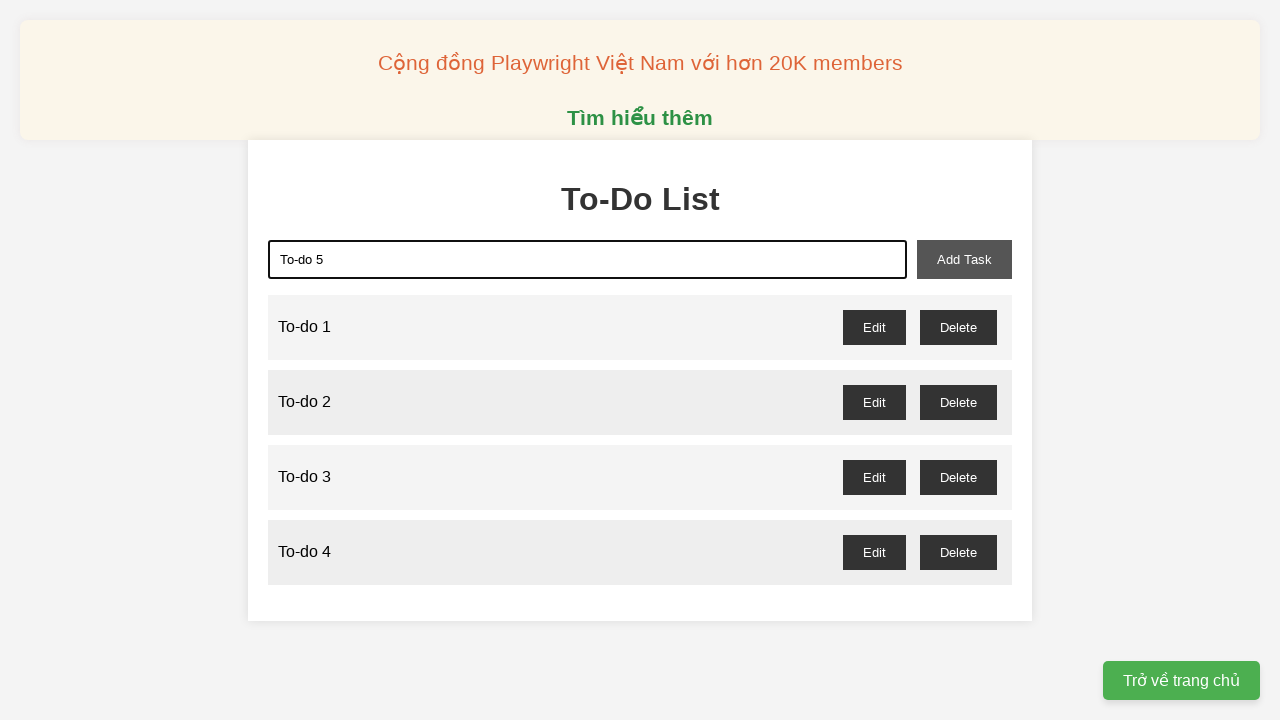

Clicked add task button to add 'To-do 5' to the list at (964, 259) on xpath=//button[@id='add-task']
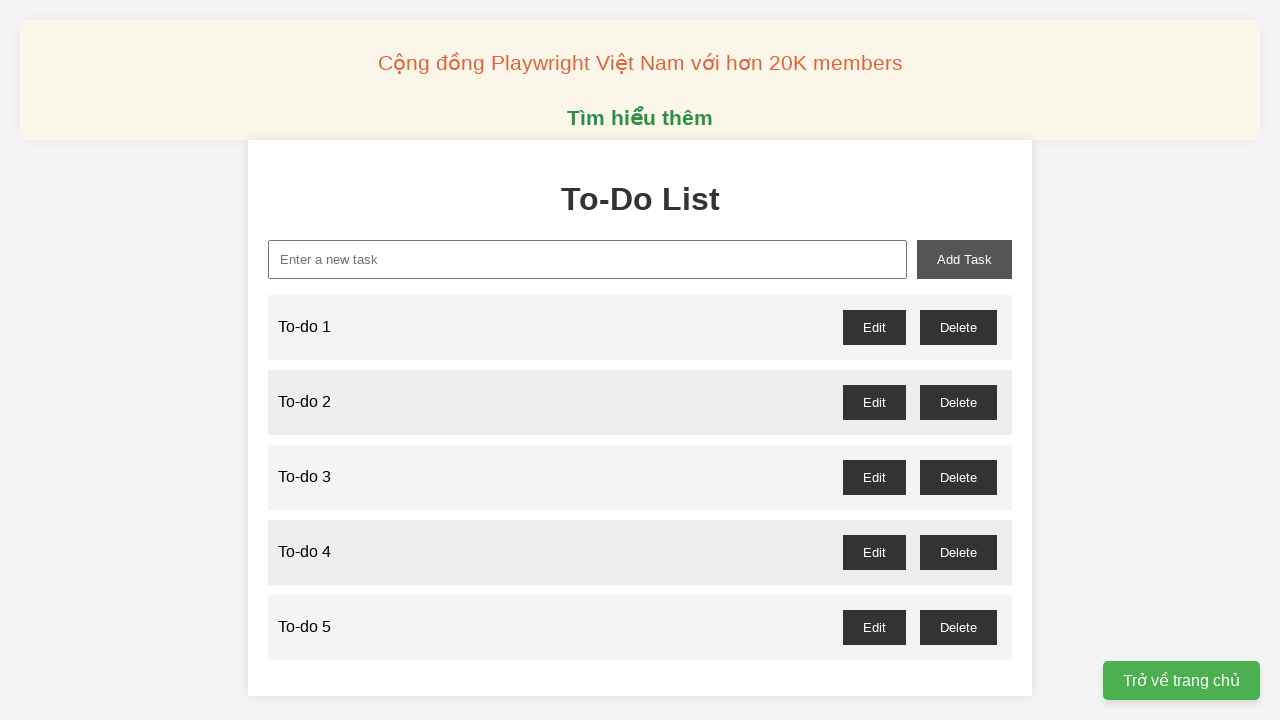

Filled new task input field with 'To-do 6' on xpath=//input[@id='new-task']
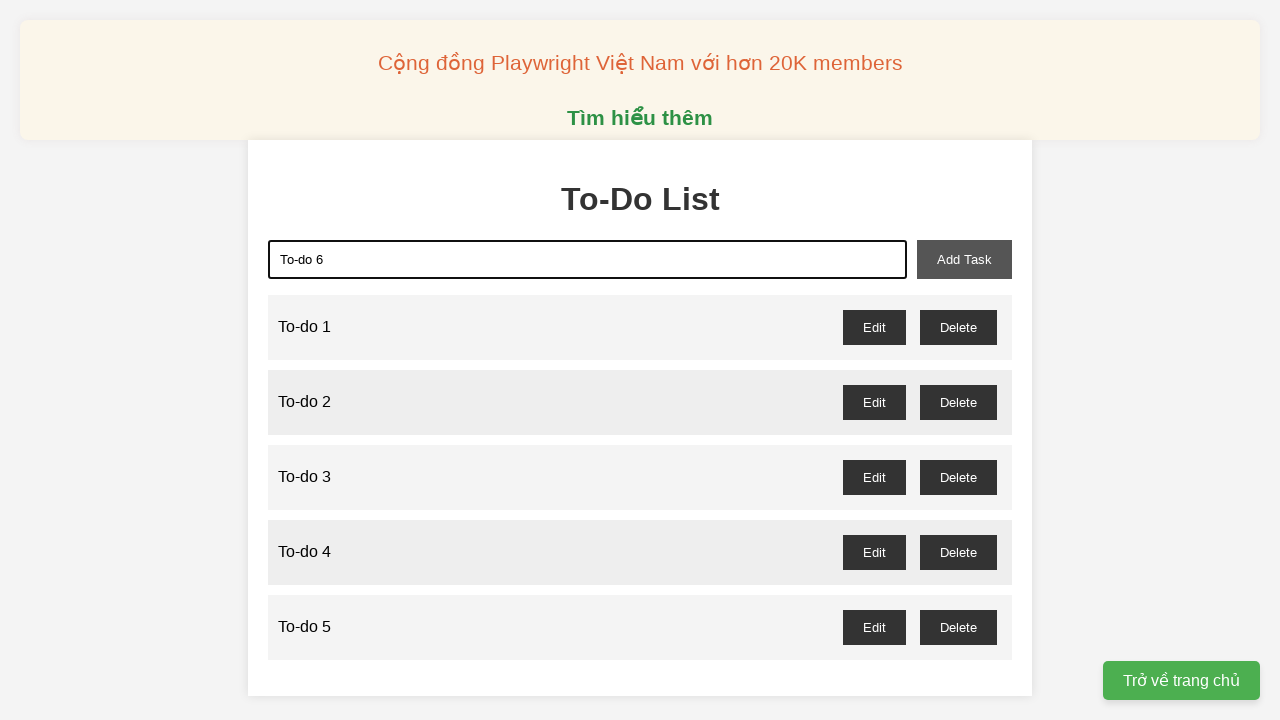

Clicked add task button to add 'To-do 6' to the list at (964, 259) on xpath=//button[@id='add-task']
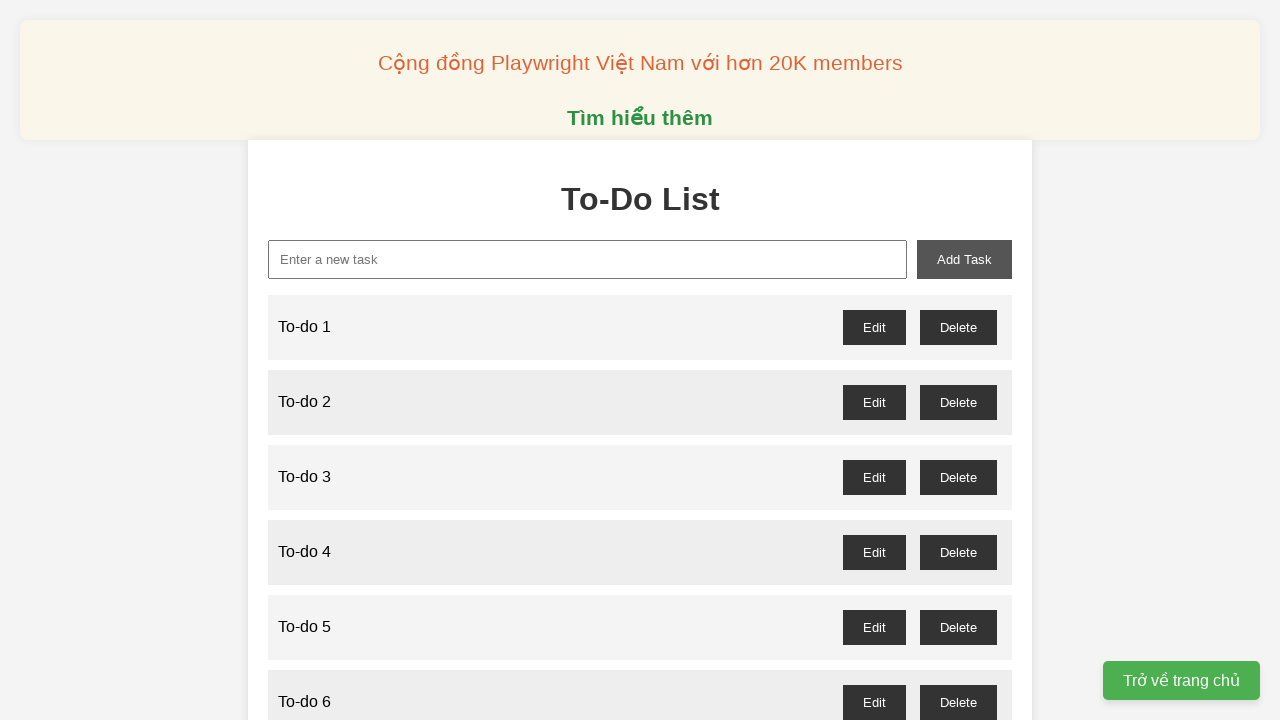

Filled new task input field with 'To-do 7' on xpath=//input[@id='new-task']
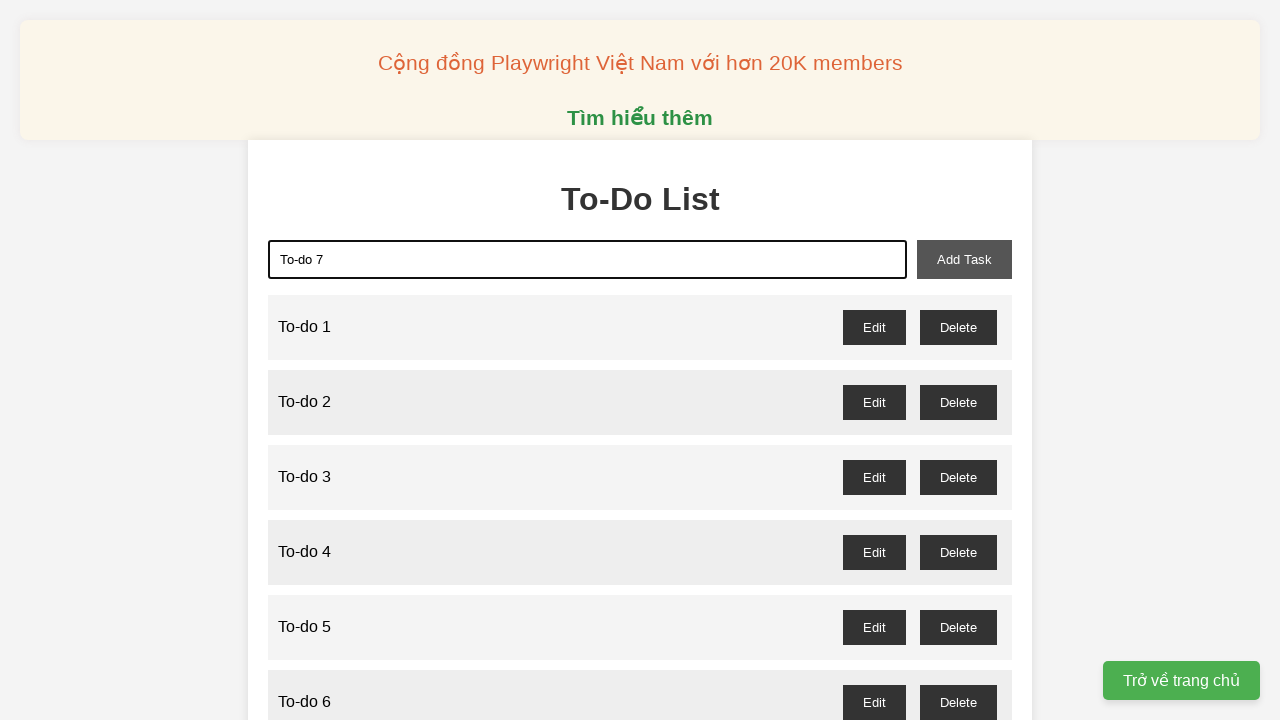

Clicked add task button to add 'To-do 7' to the list at (964, 259) on xpath=//button[@id='add-task']
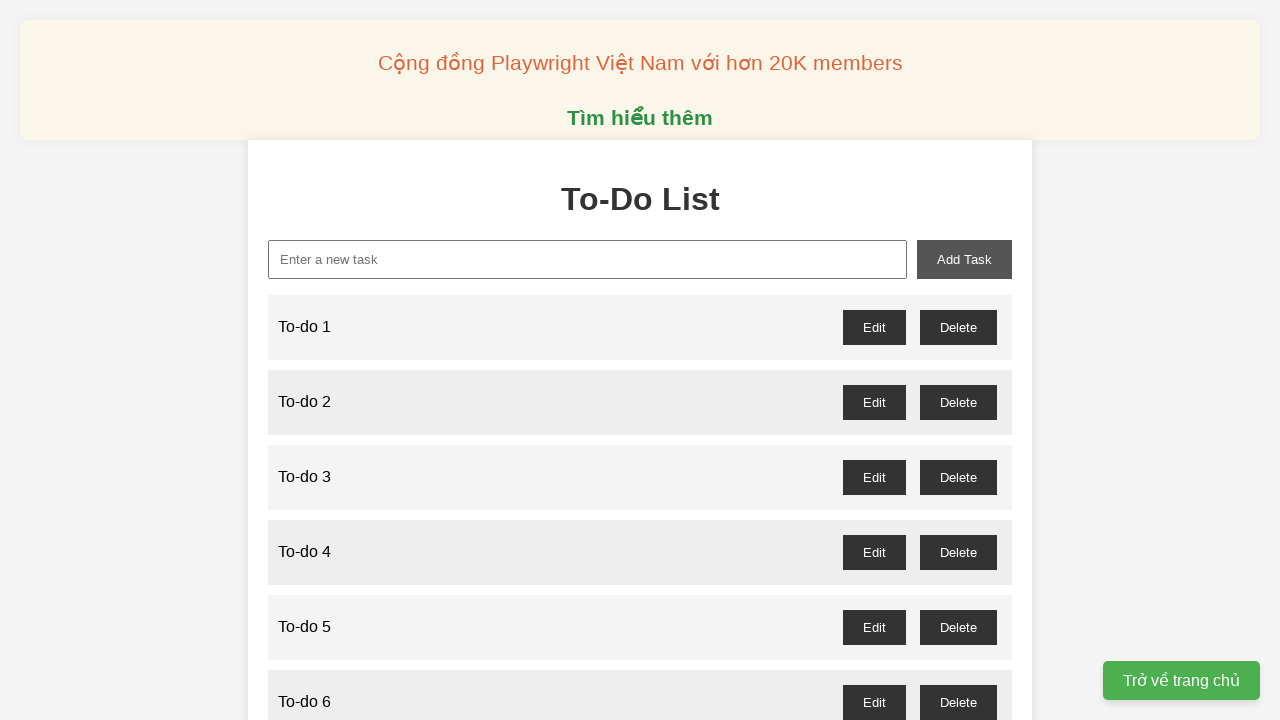

Filled new task input field with 'To-do 8' on xpath=//input[@id='new-task']
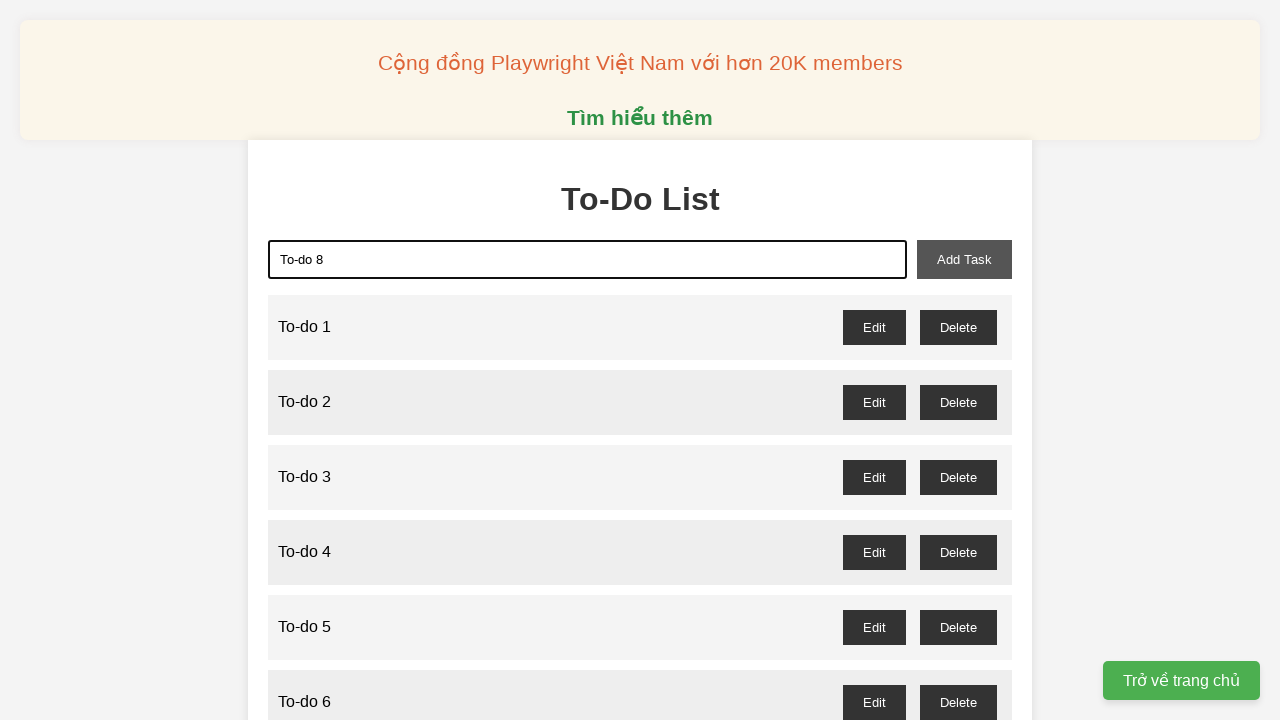

Clicked add task button to add 'To-do 8' to the list at (964, 259) on xpath=//button[@id='add-task']
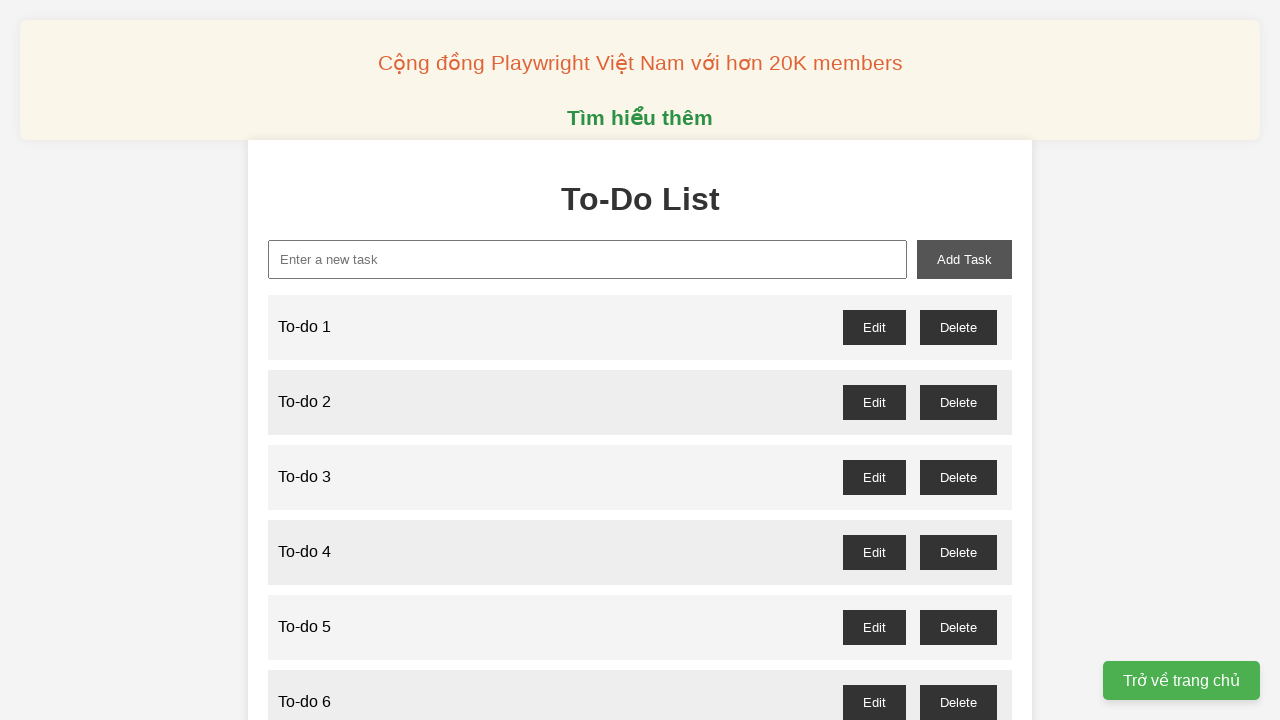

Filled new task input field with 'To-do 9' on xpath=//input[@id='new-task']
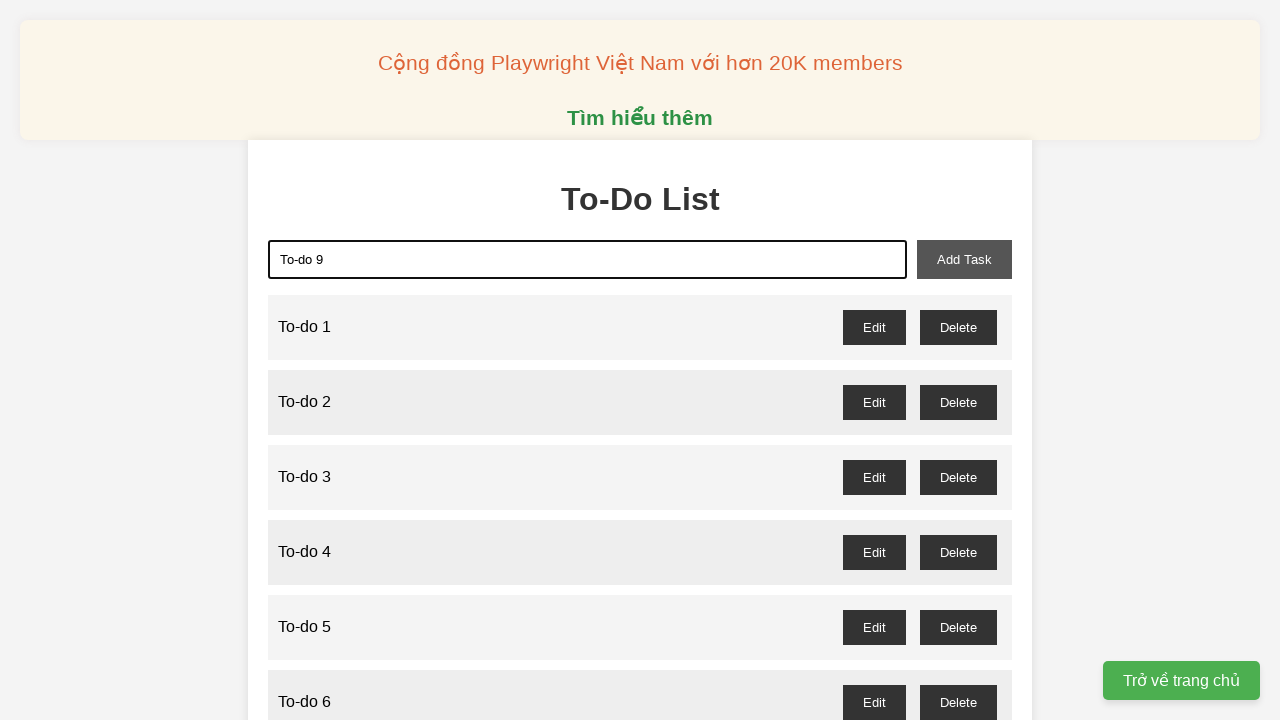

Clicked add task button to add 'To-do 9' to the list at (964, 259) on xpath=//button[@id='add-task']
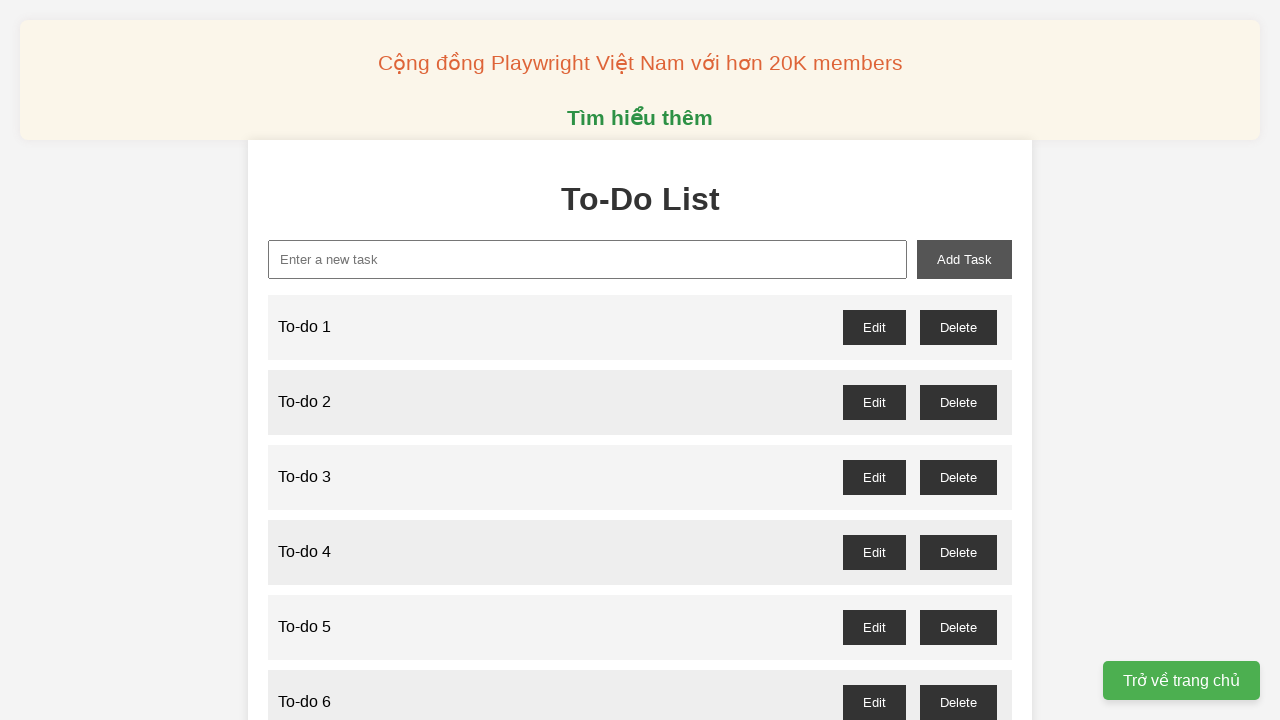

Filled new task input field with 'To-do 10' on xpath=//input[@id='new-task']
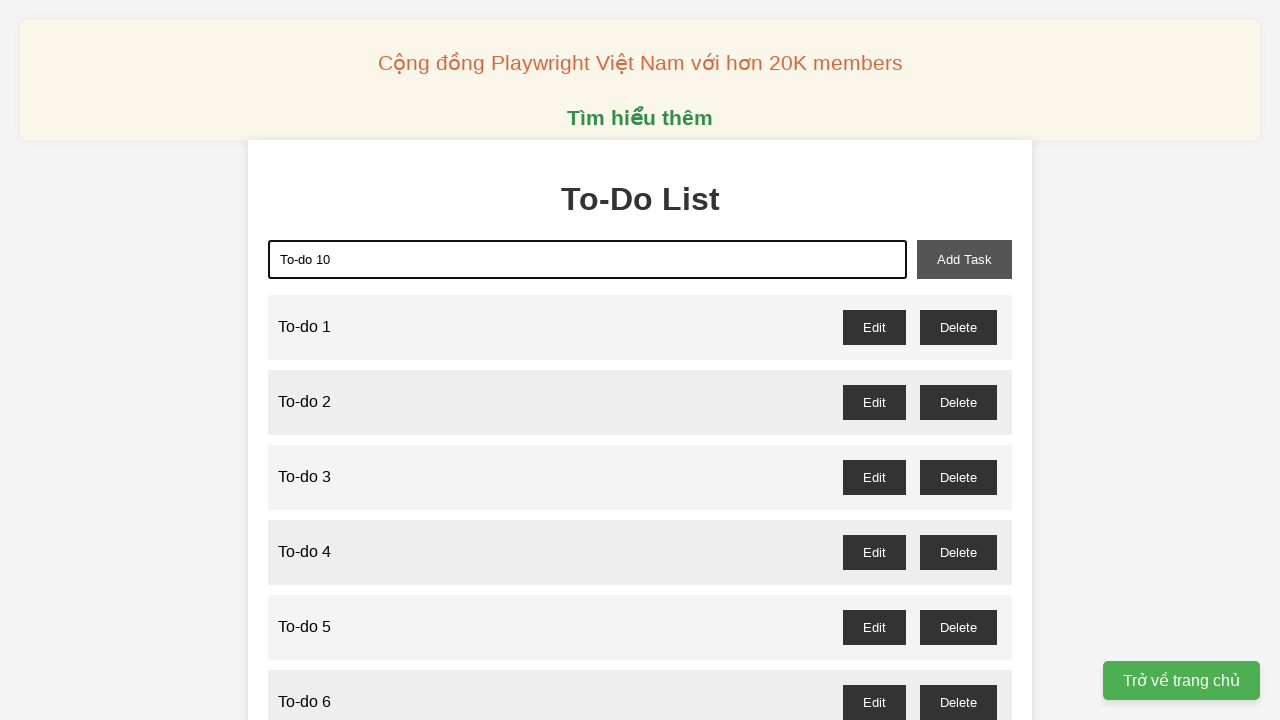

Clicked add task button to add 'To-do 10' to the list at (964, 259) on xpath=//button[@id='add-task']
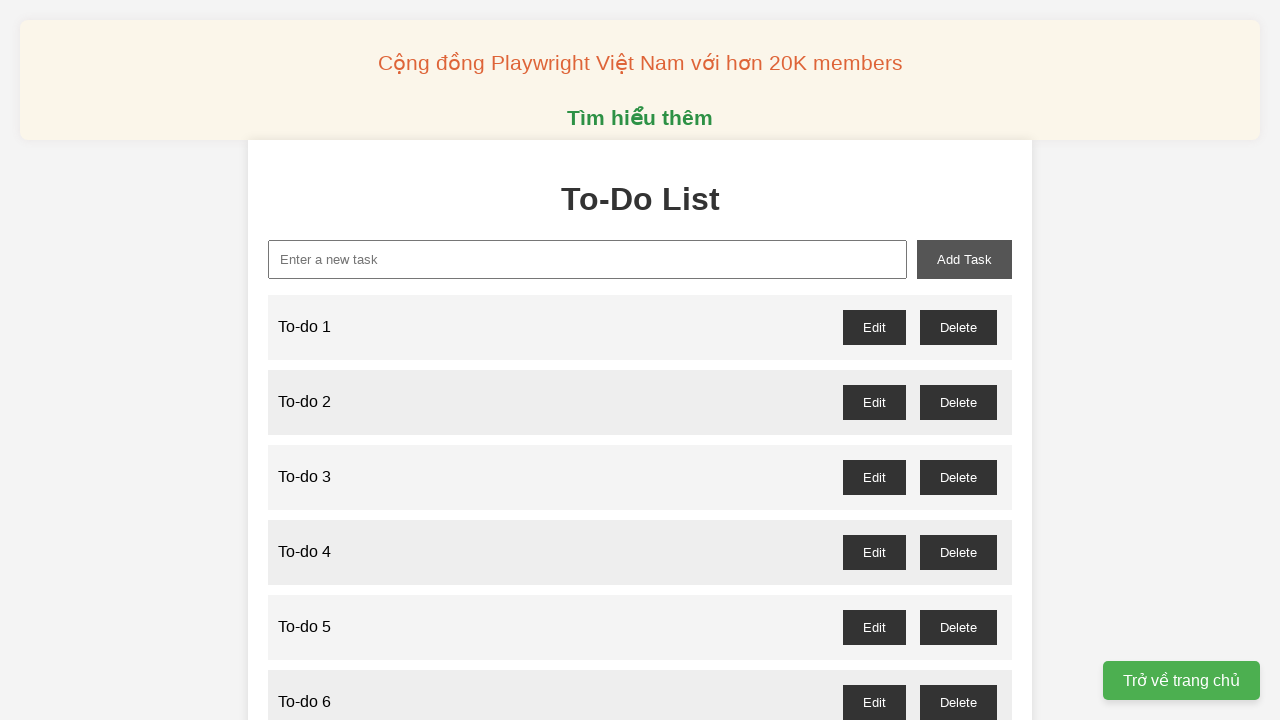

Filled new task input field with 'To-do 11' on xpath=//input[@id='new-task']
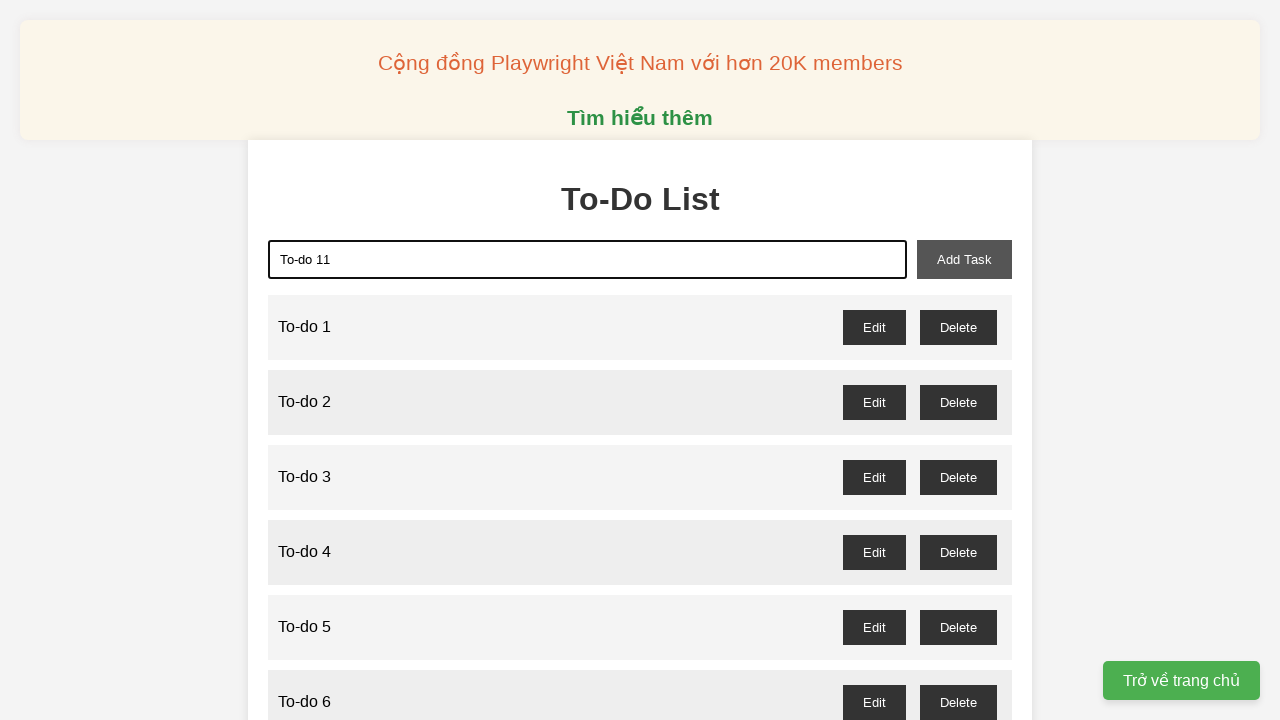

Clicked add task button to add 'To-do 11' to the list at (964, 259) on xpath=//button[@id='add-task']
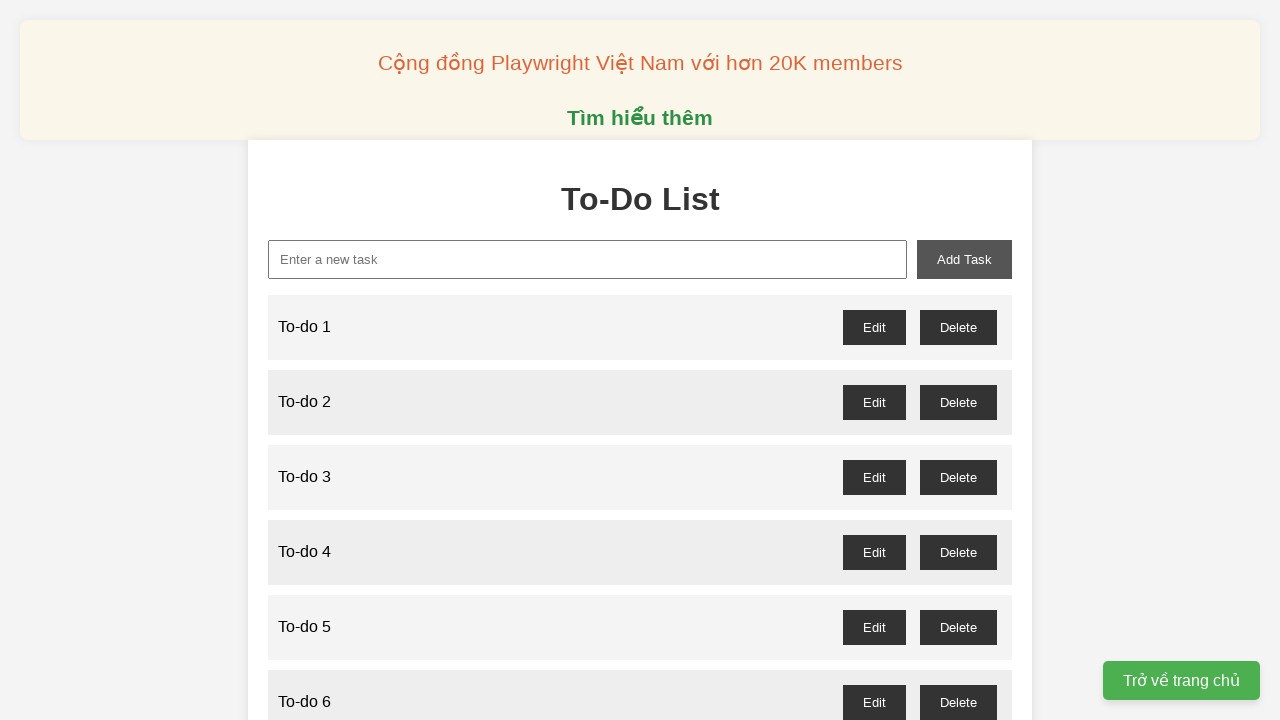

Filled new task input field with 'To-do 12' on xpath=//input[@id='new-task']
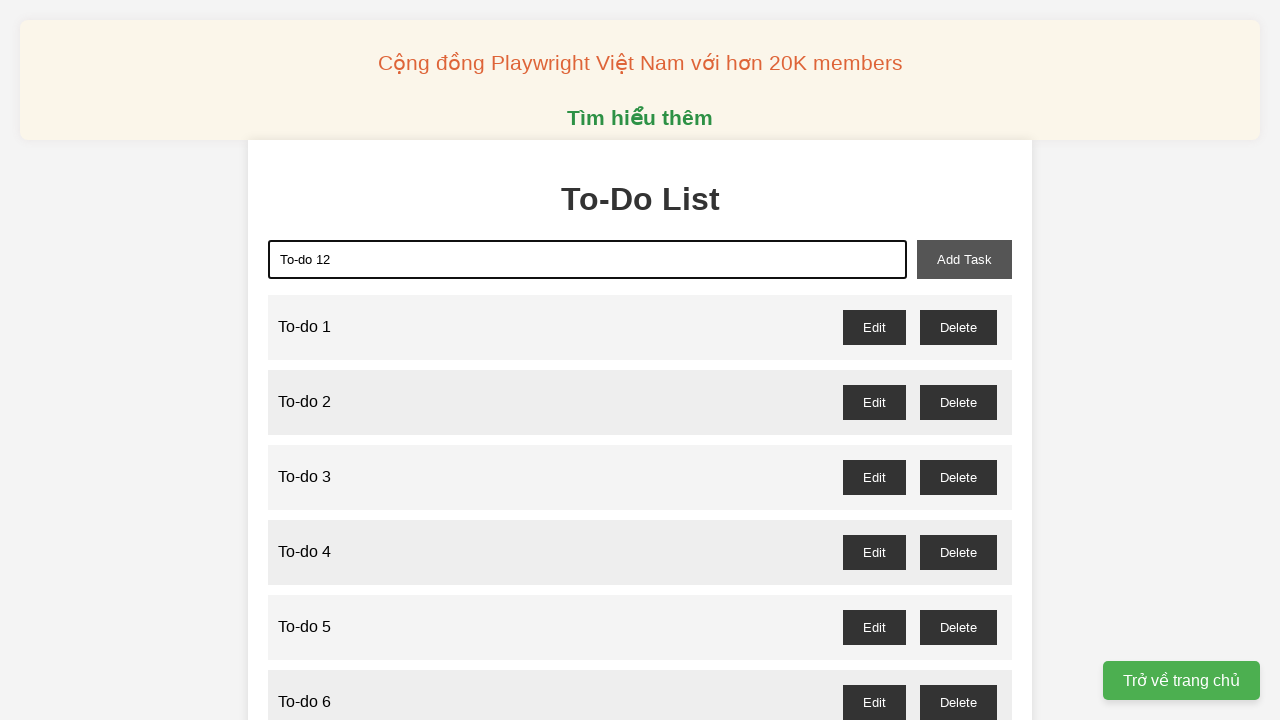

Clicked add task button to add 'To-do 12' to the list at (964, 259) on xpath=//button[@id='add-task']
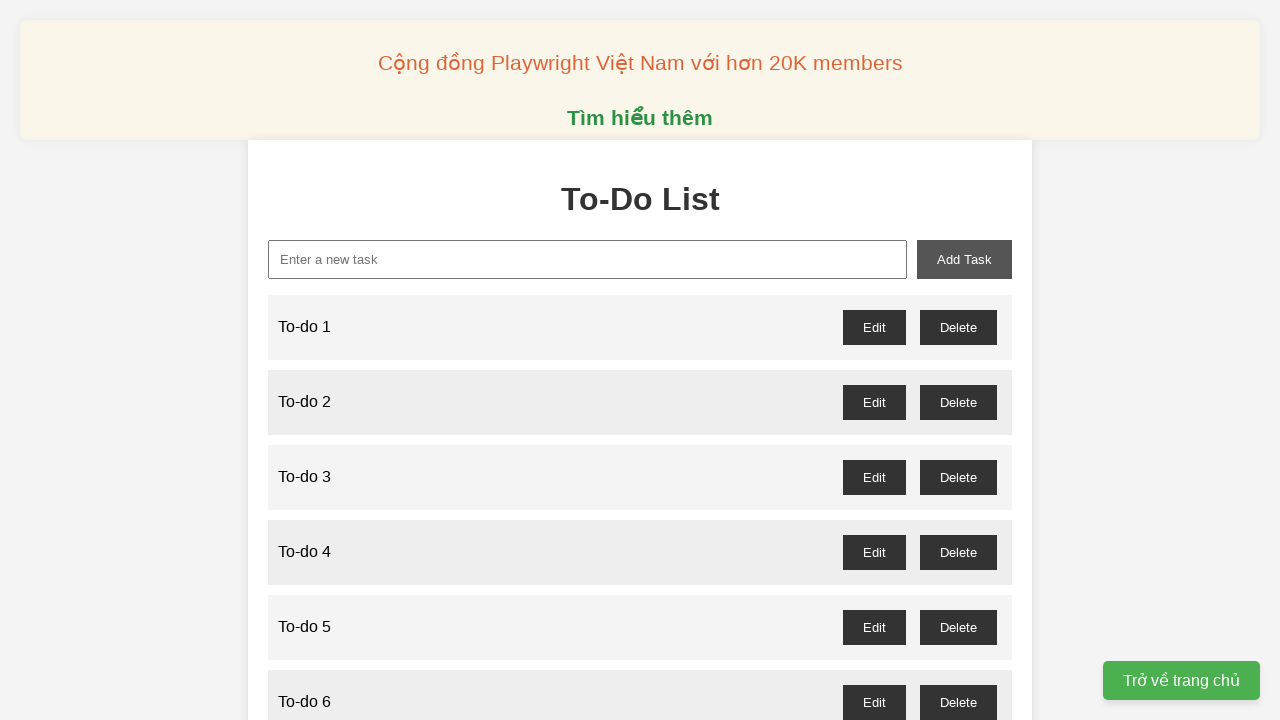

Filled new task input field with 'To-do 13' on xpath=//input[@id='new-task']
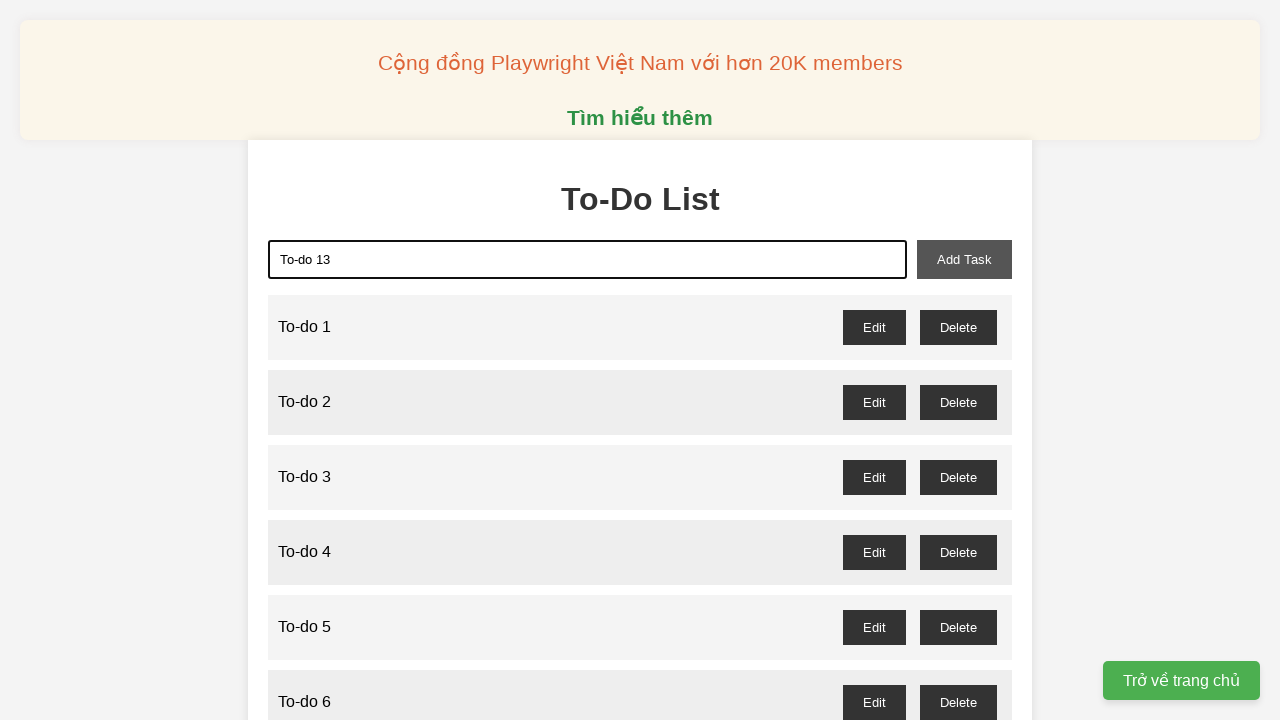

Clicked add task button to add 'To-do 13' to the list at (964, 259) on xpath=//button[@id='add-task']
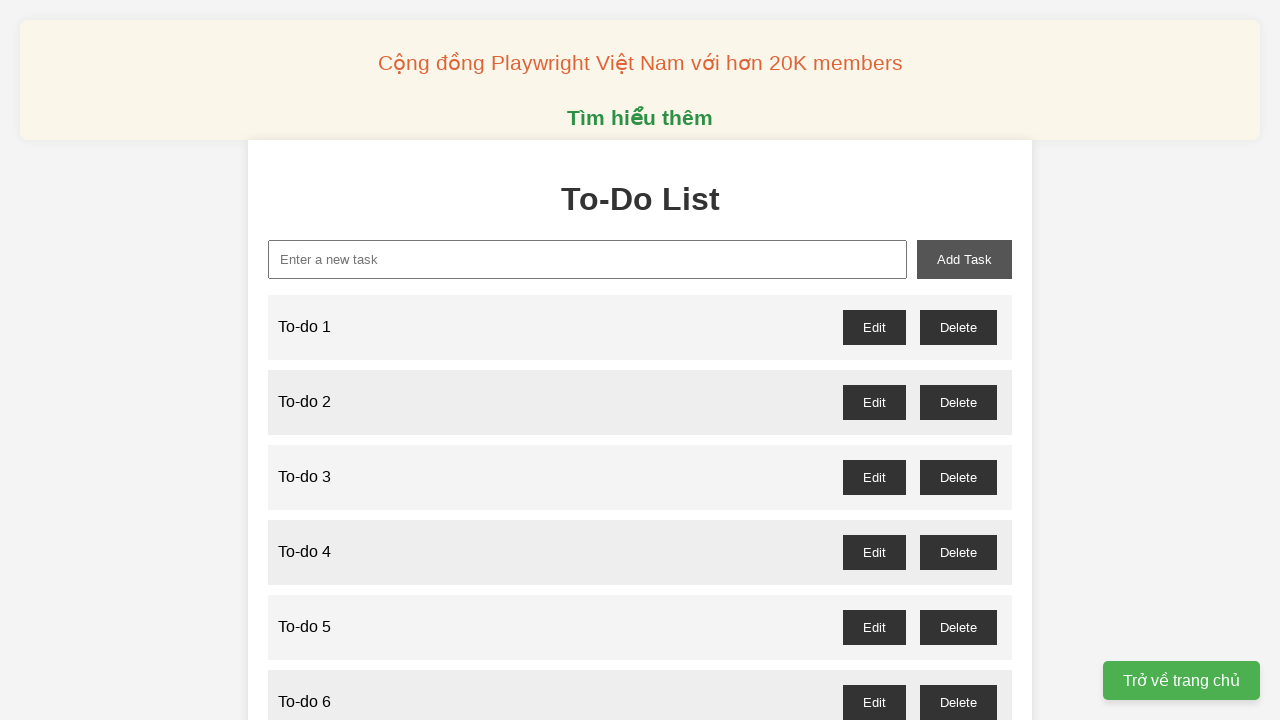

Filled new task input field with 'To-do 14' on xpath=//input[@id='new-task']
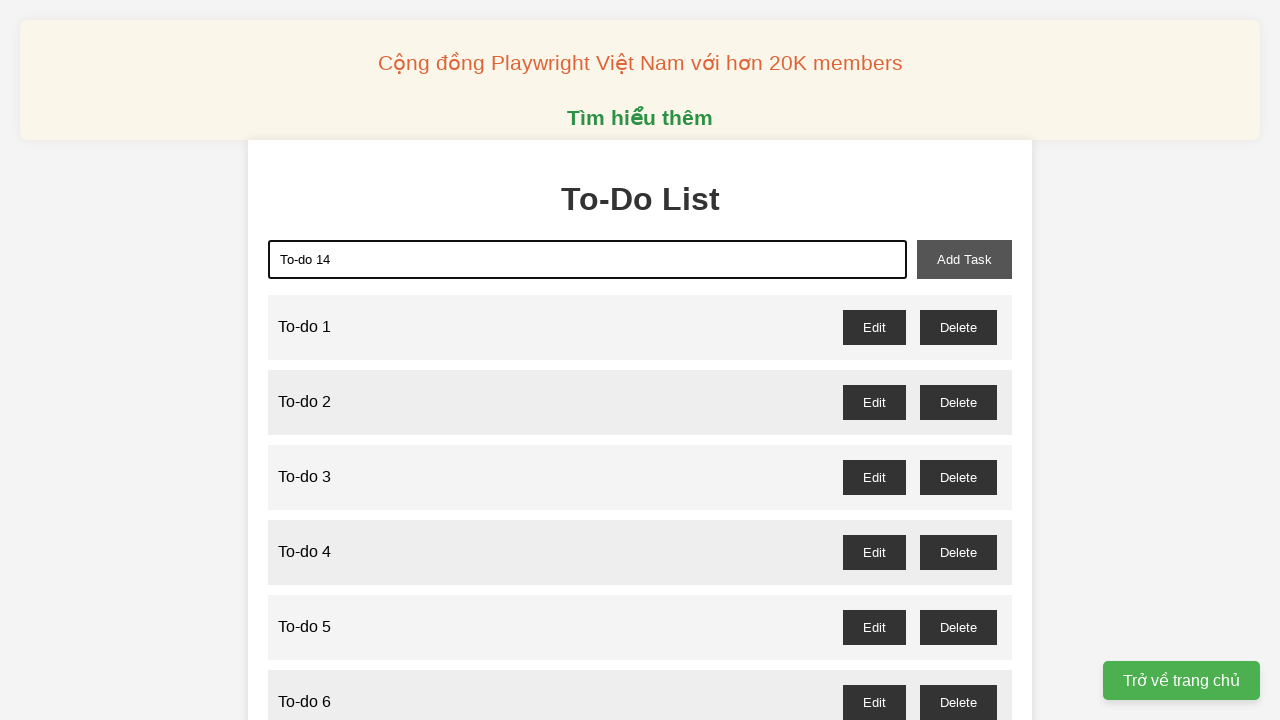

Clicked add task button to add 'To-do 14' to the list at (964, 259) on xpath=//button[@id='add-task']
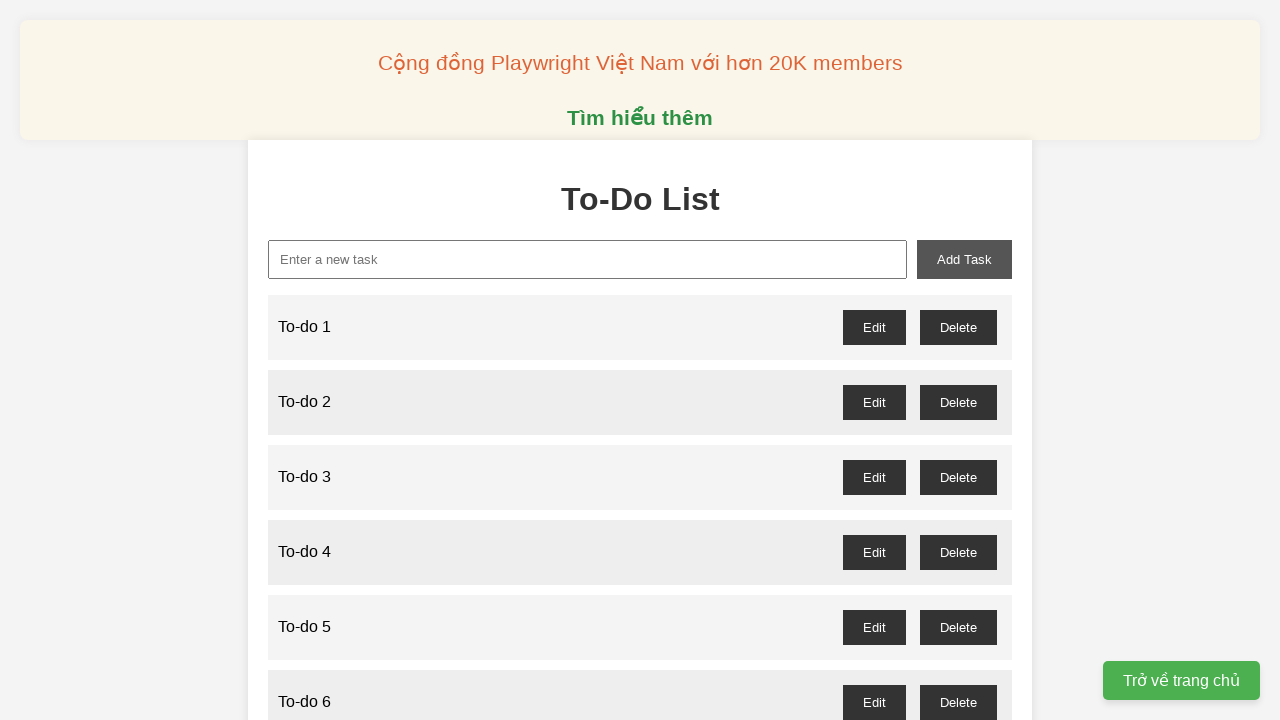

Filled new task input field with 'To-do 15' on xpath=//input[@id='new-task']
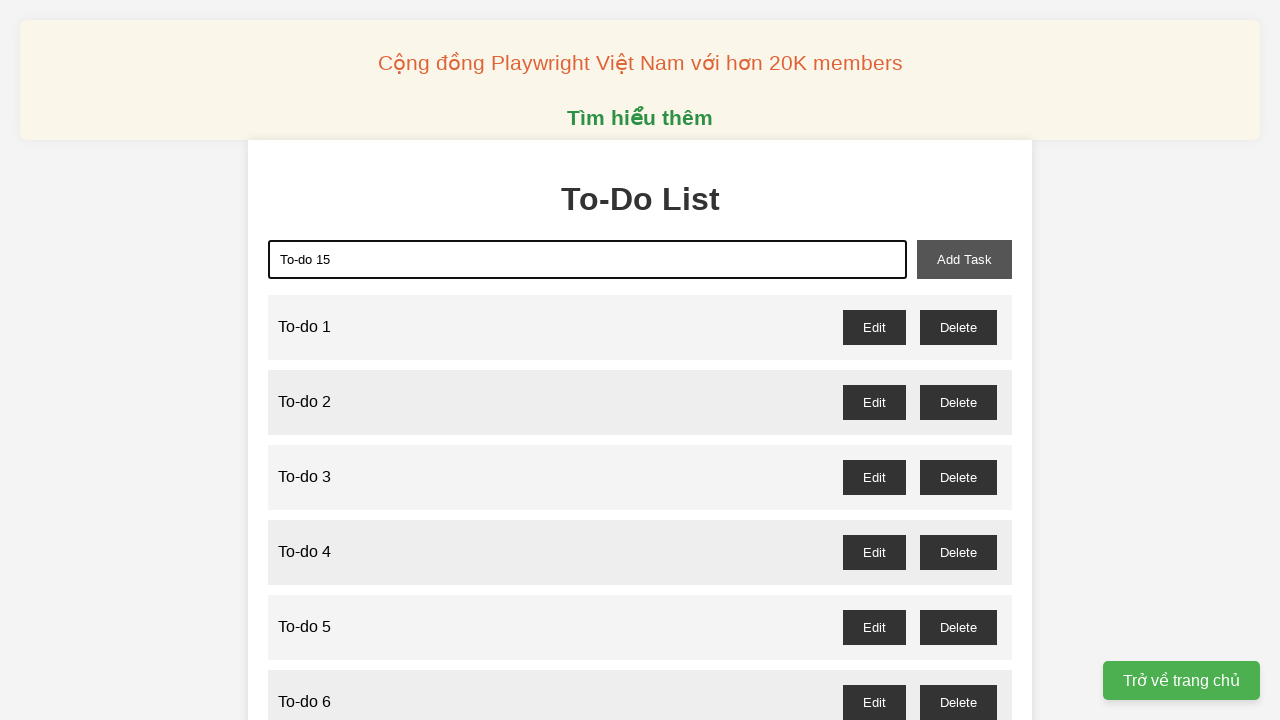

Clicked add task button to add 'To-do 15' to the list at (964, 259) on xpath=//button[@id='add-task']
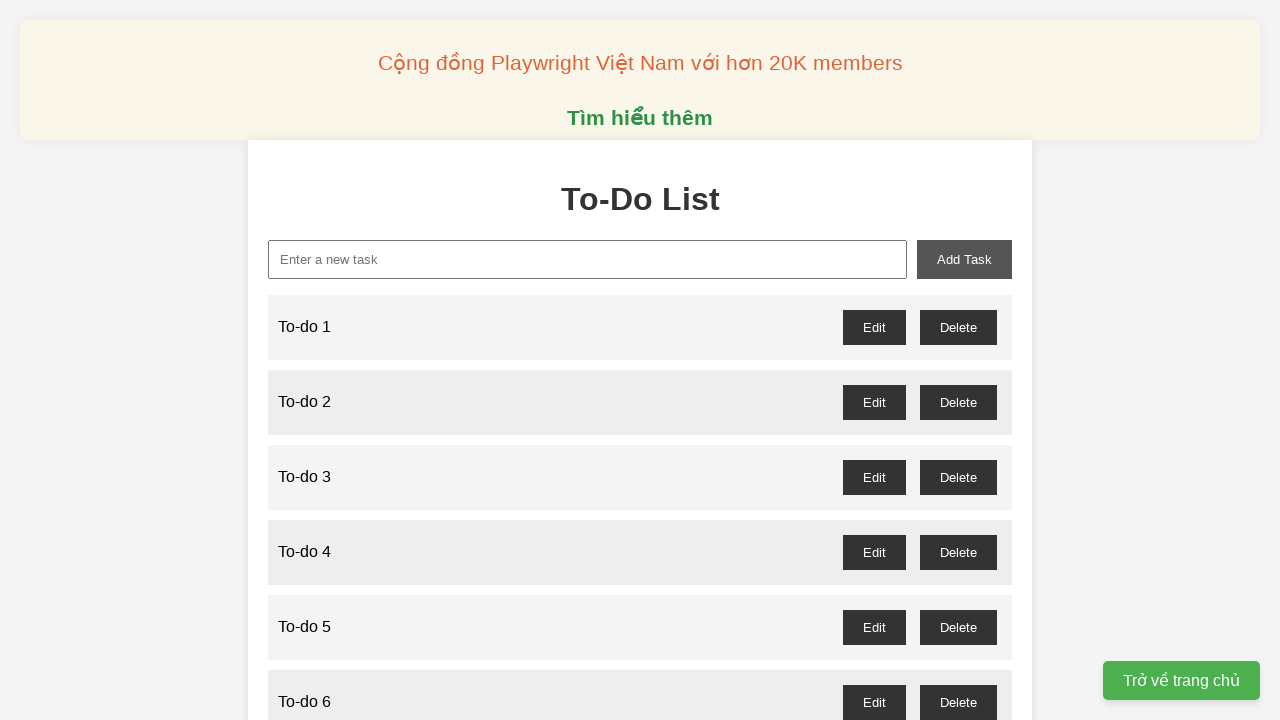

Filled new task input field with 'To-do 16' on xpath=//input[@id='new-task']
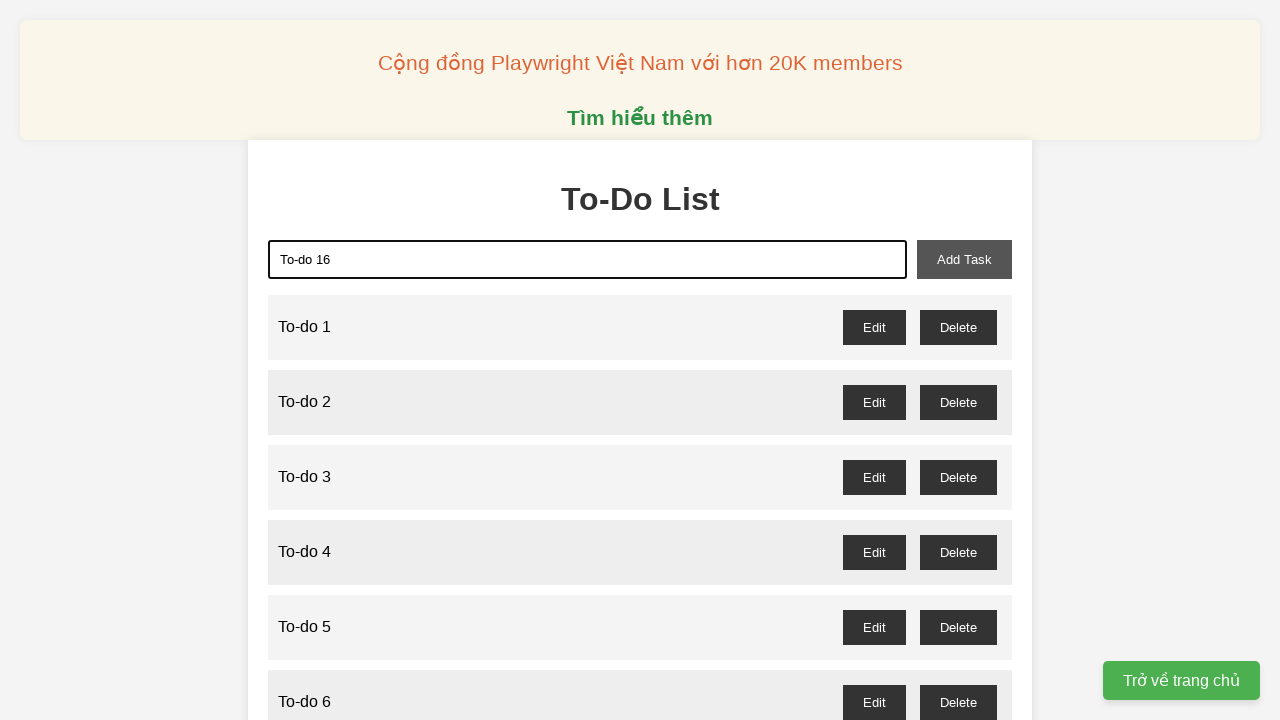

Clicked add task button to add 'To-do 16' to the list at (964, 259) on xpath=//button[@id='add-task']
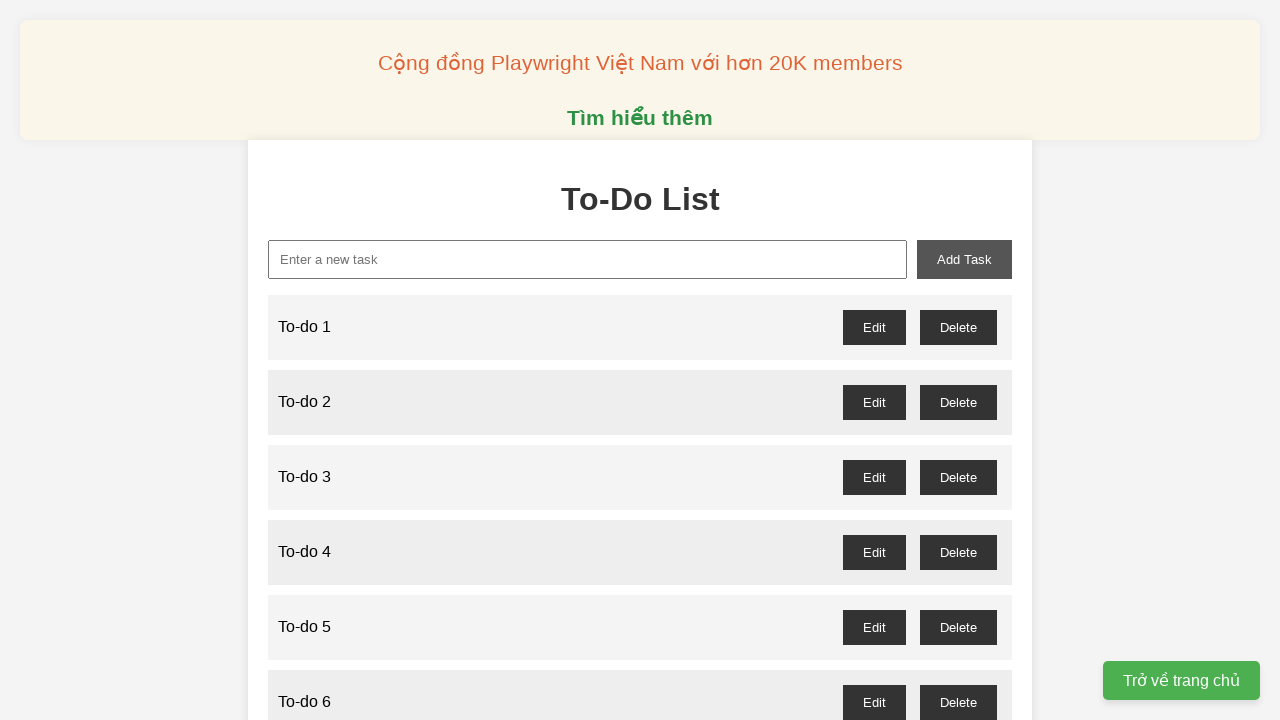

Filled new task input field with 'To-do 17' on xpath=//input[@id='new-task']
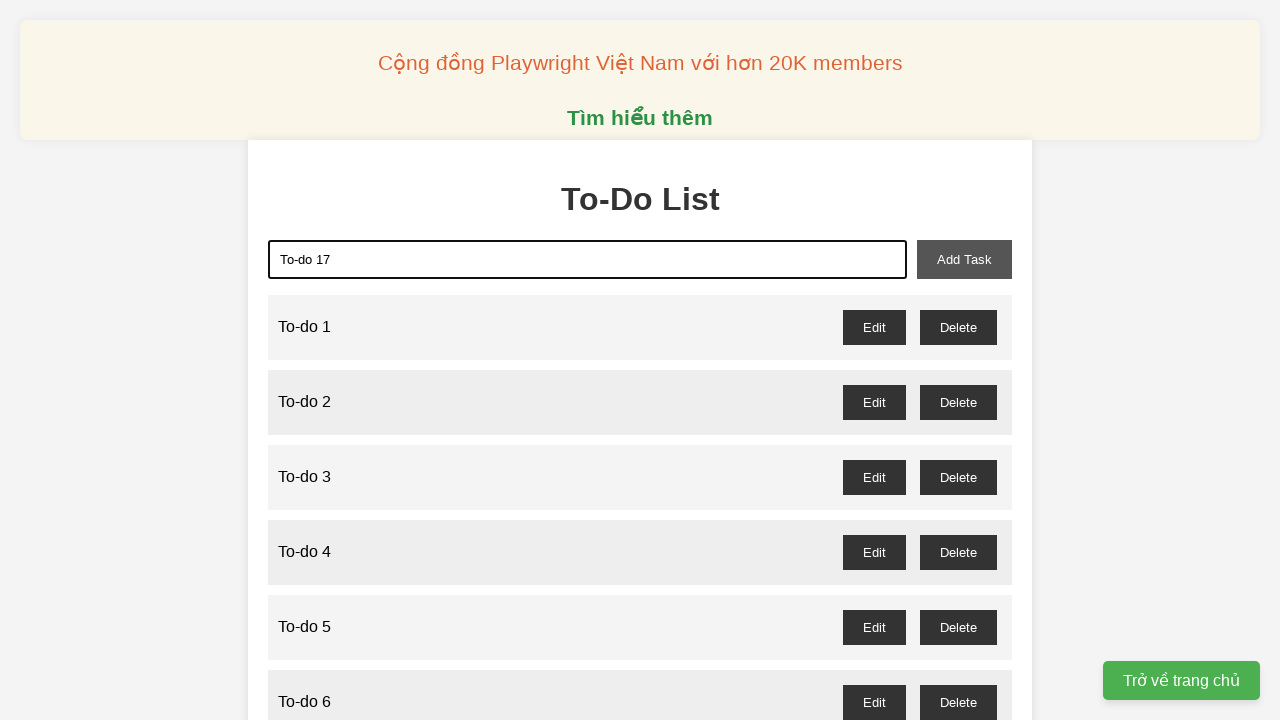

Clicked add task button to add 'To-do 17' to the list at (964, 259) on xpath=//button[@id='add-task']
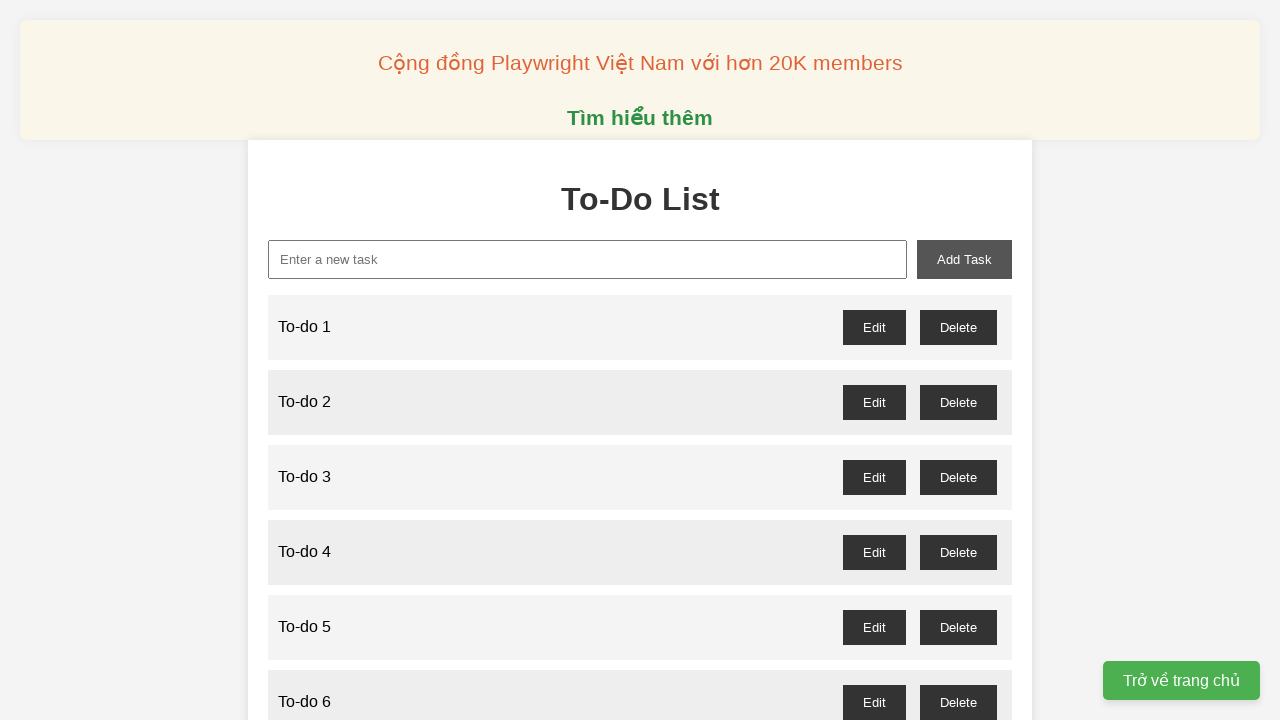

Filled new task input field with 'To-do 18' on xpath=//input[@id='new-task']
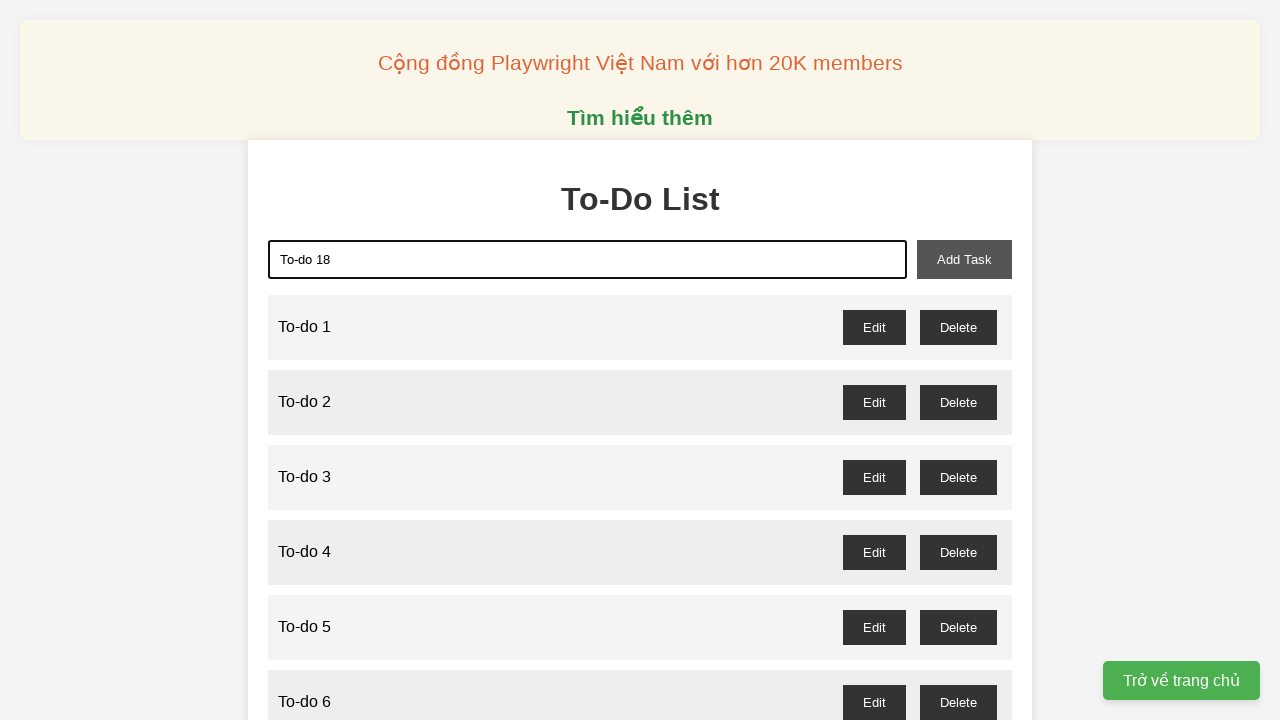

Clicked add task button to add 'To-do 18' to the list at (964, 259) on xpath=//button[@id='add-task']
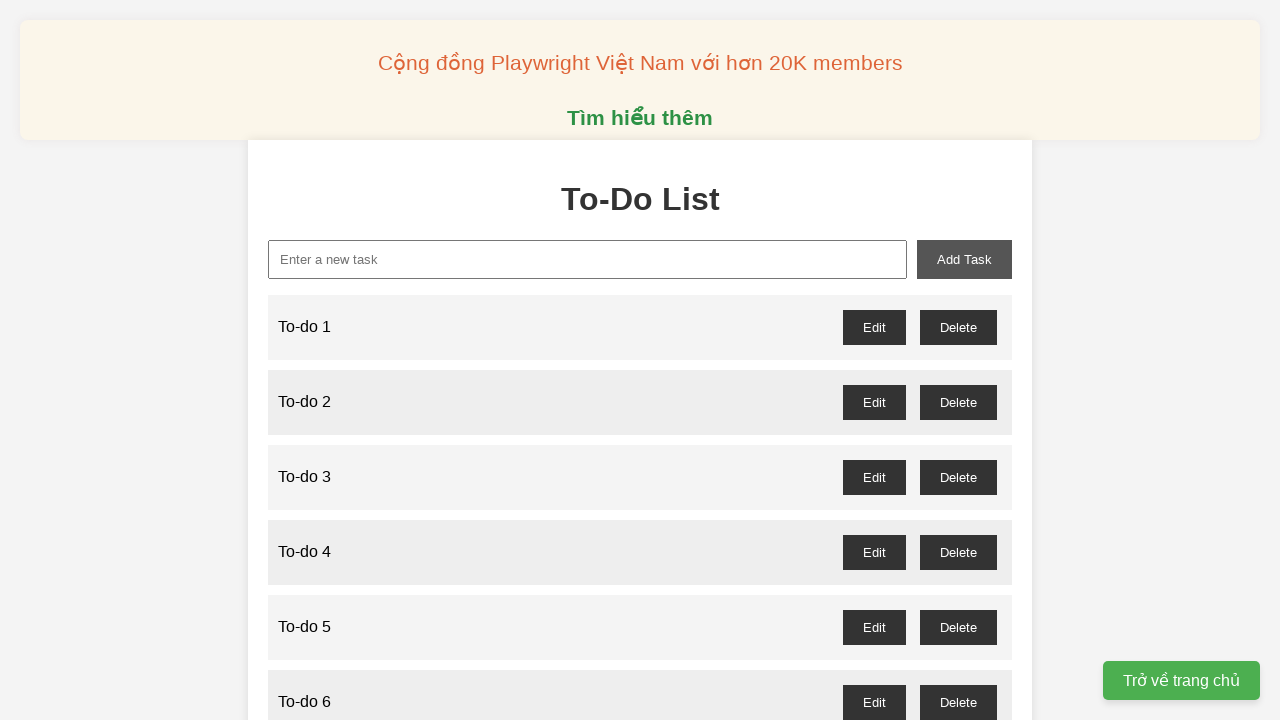

Filled new task input field with 'To-do 19' on xpath=//input[@id='new-task']
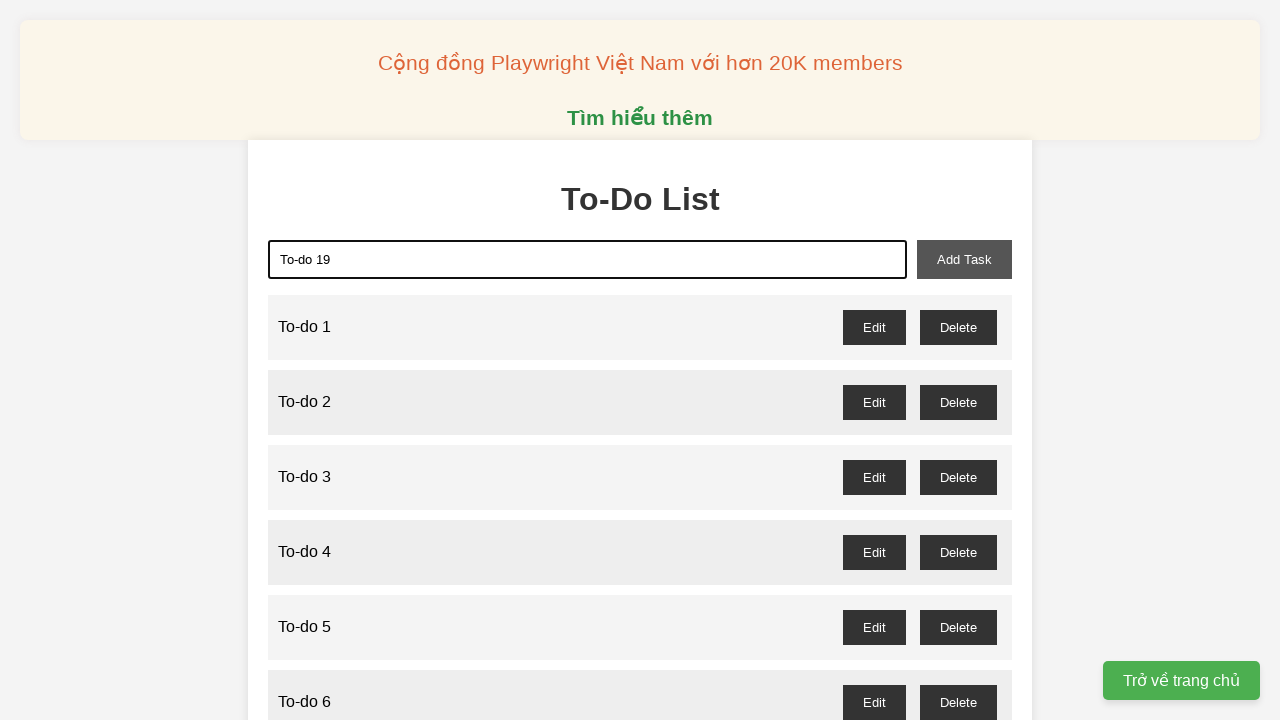

Clicked add task button to add 'To-do 19' to the list at (964, 259) on xpath=//button[@id='add-task']
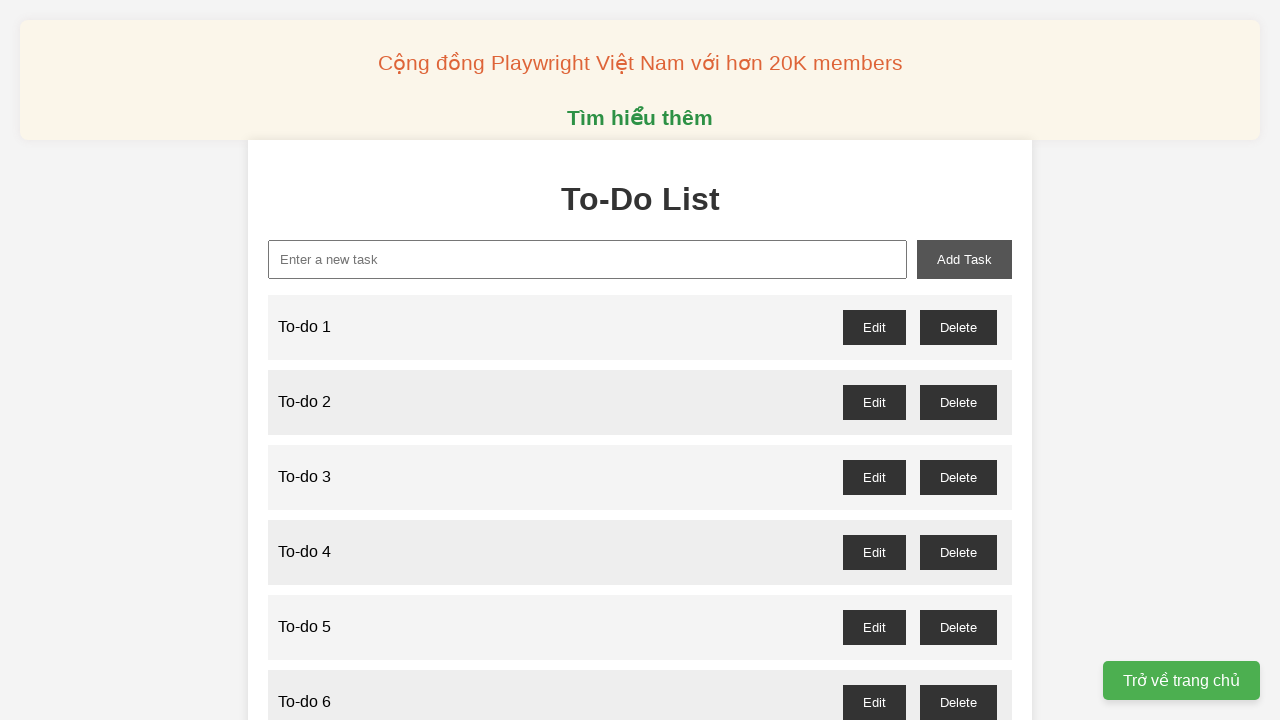

Filled new task input field with 'To-do 20' on xpath=//input[@id='new-task']
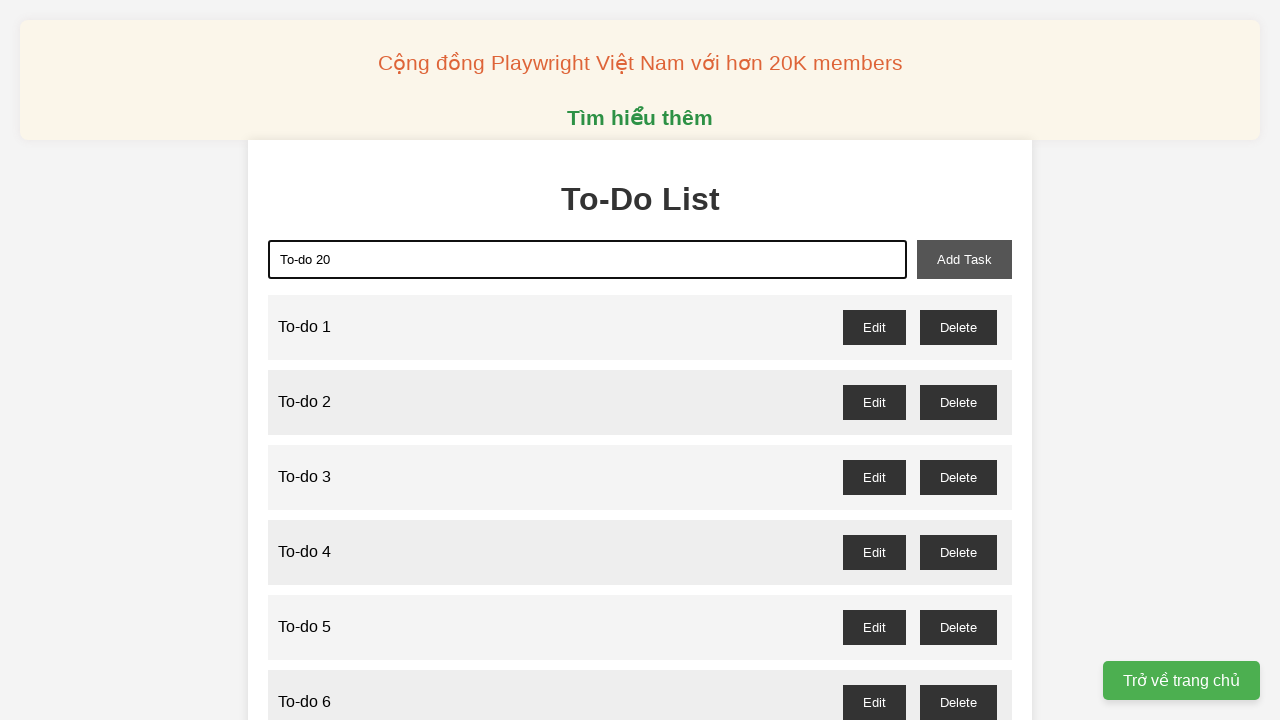

Clicked add task button to add 'To-do 20' to the list at (964, 259) on xpath=//button[@id='add-task']
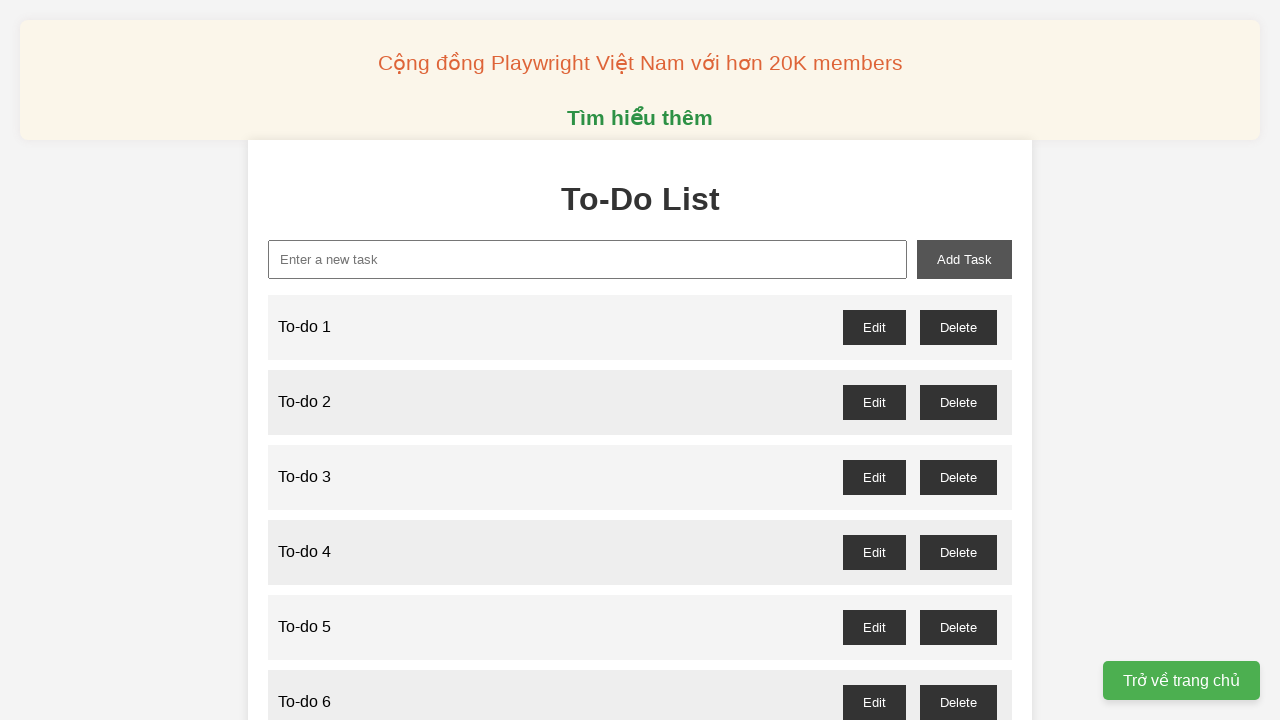

Filled new task input field with 'To-do 21' on xpath=//input[@id='new-task']
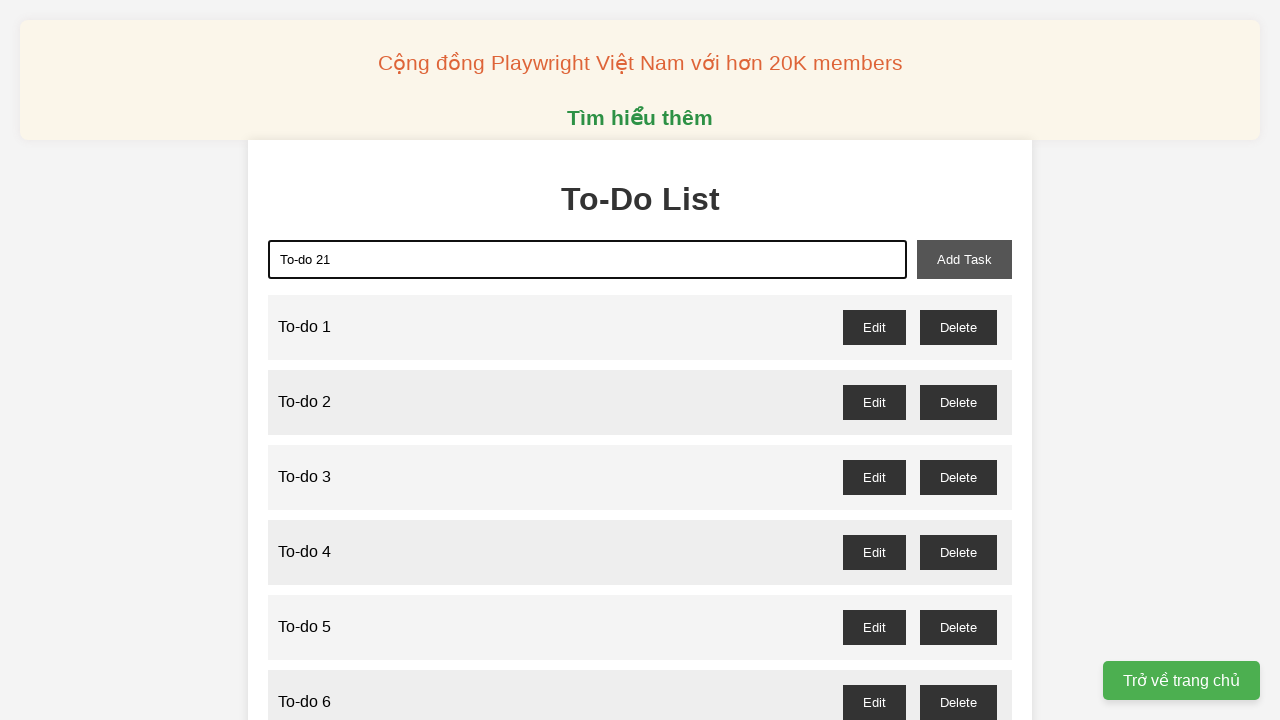

Clicked add task button to add 'To-do 21' to the list at (964, 259) on xpath=//button[@id='add-task']
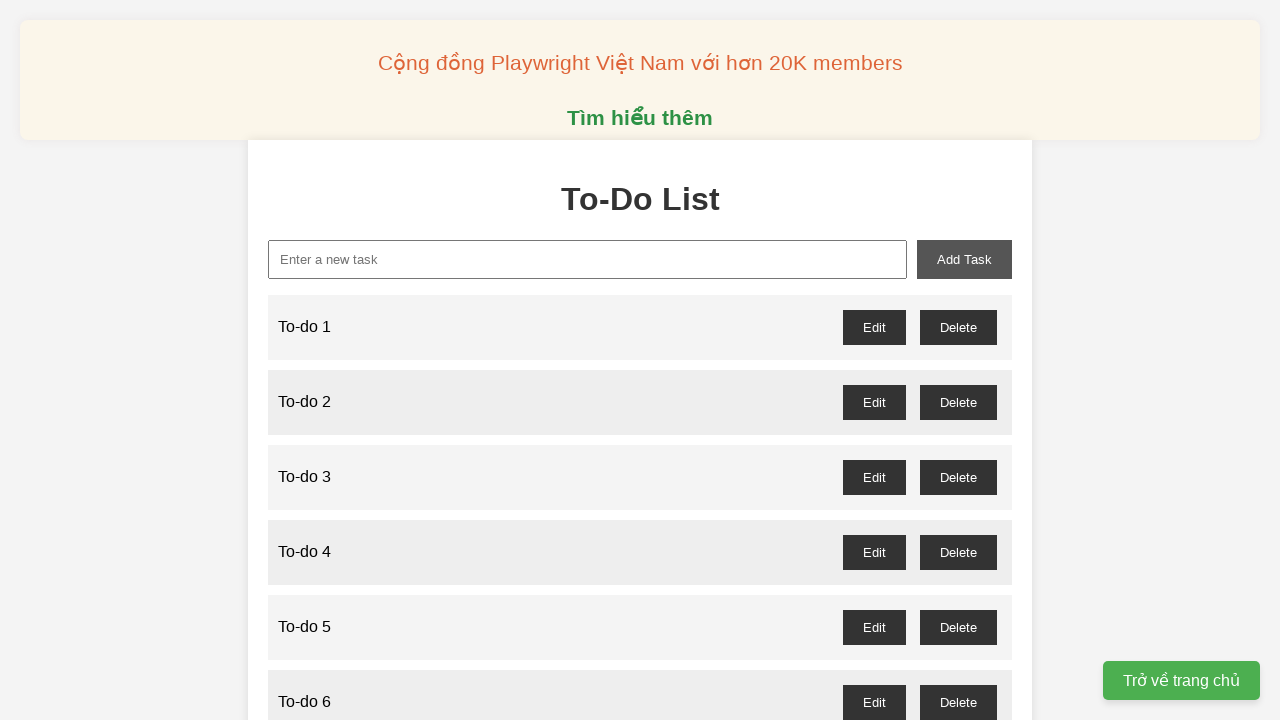

Filled new task input field with 'To-do 22' on xpath=//input[@id='new-task']
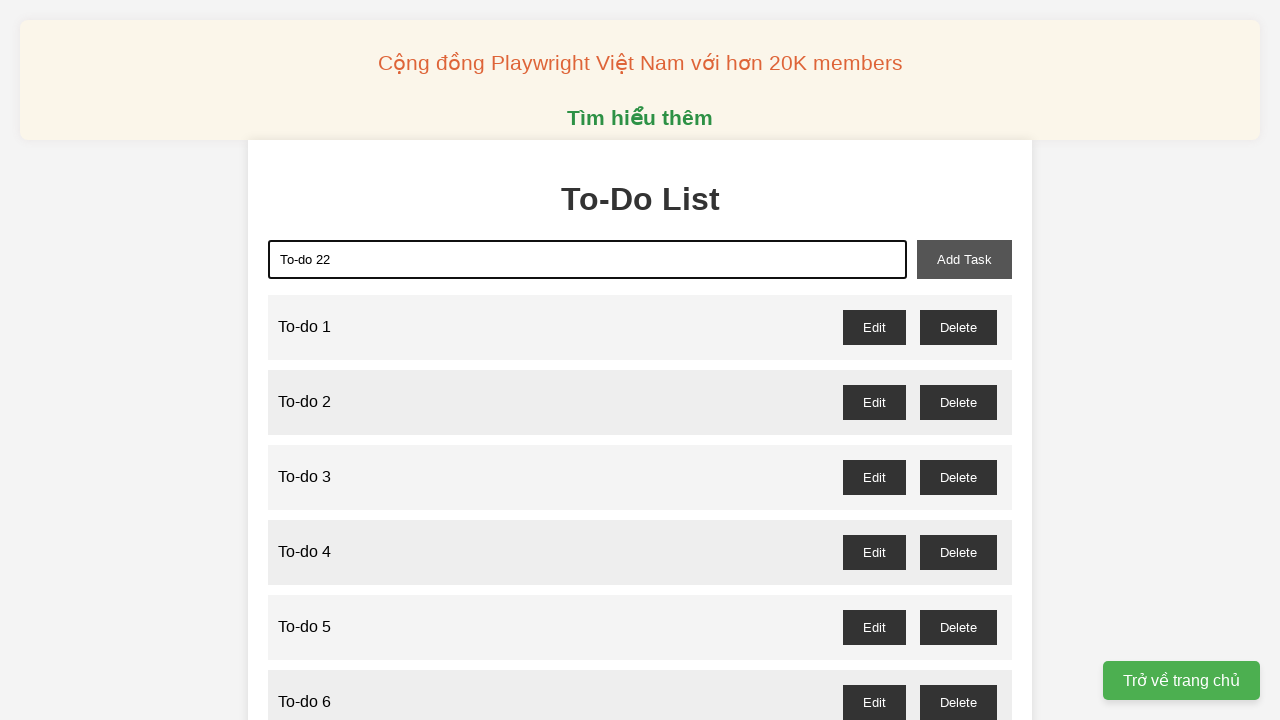

Clicked add task button to add 'To-do 22' to the list at (964, 259) on xpath=//button[@id='add-task']
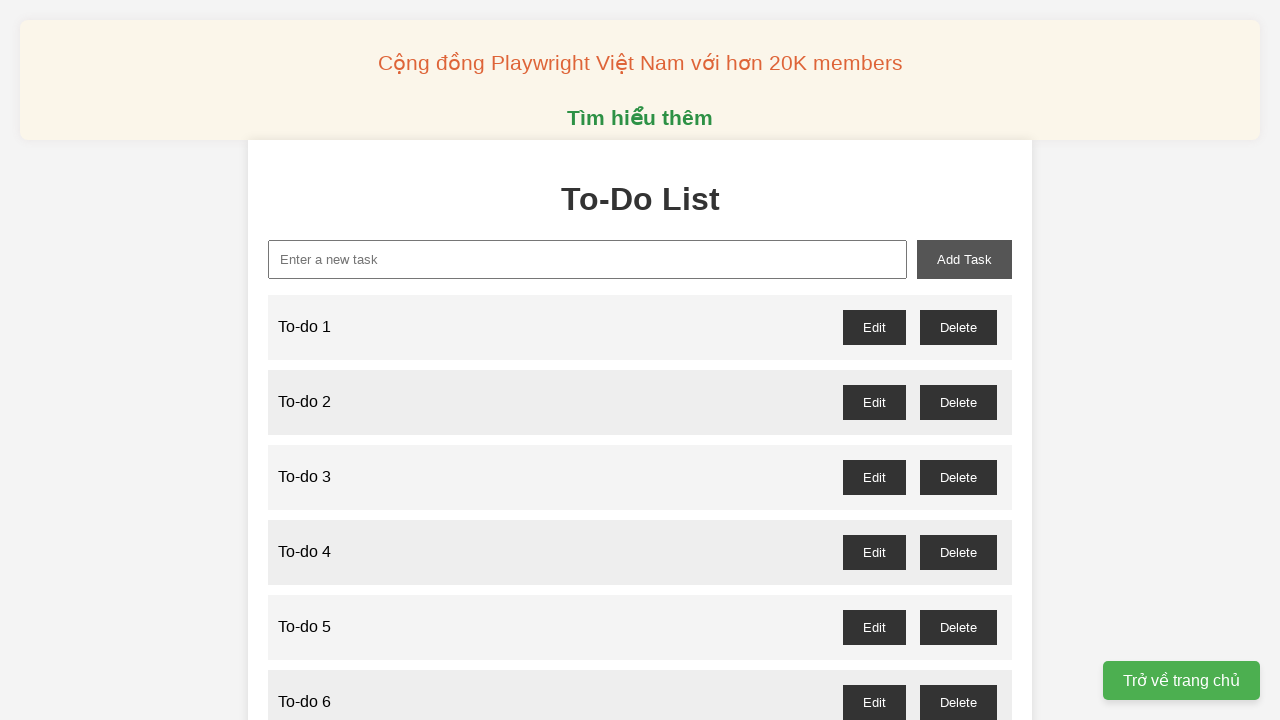

Filled new task input field with 'To-do 23' on xpath=//input[@id='new-task']
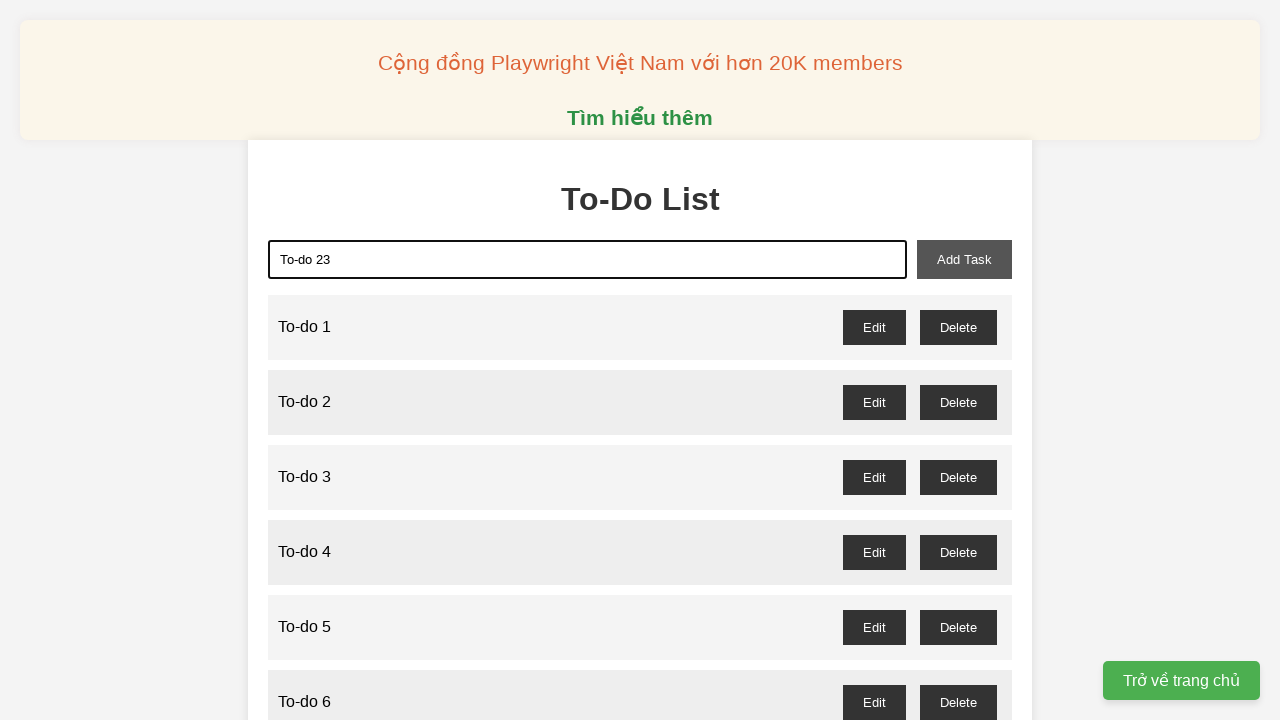

Clicked add task button to add 'To-do 23' to the list at (964, 259) on xpath=//button[@id='add-task']
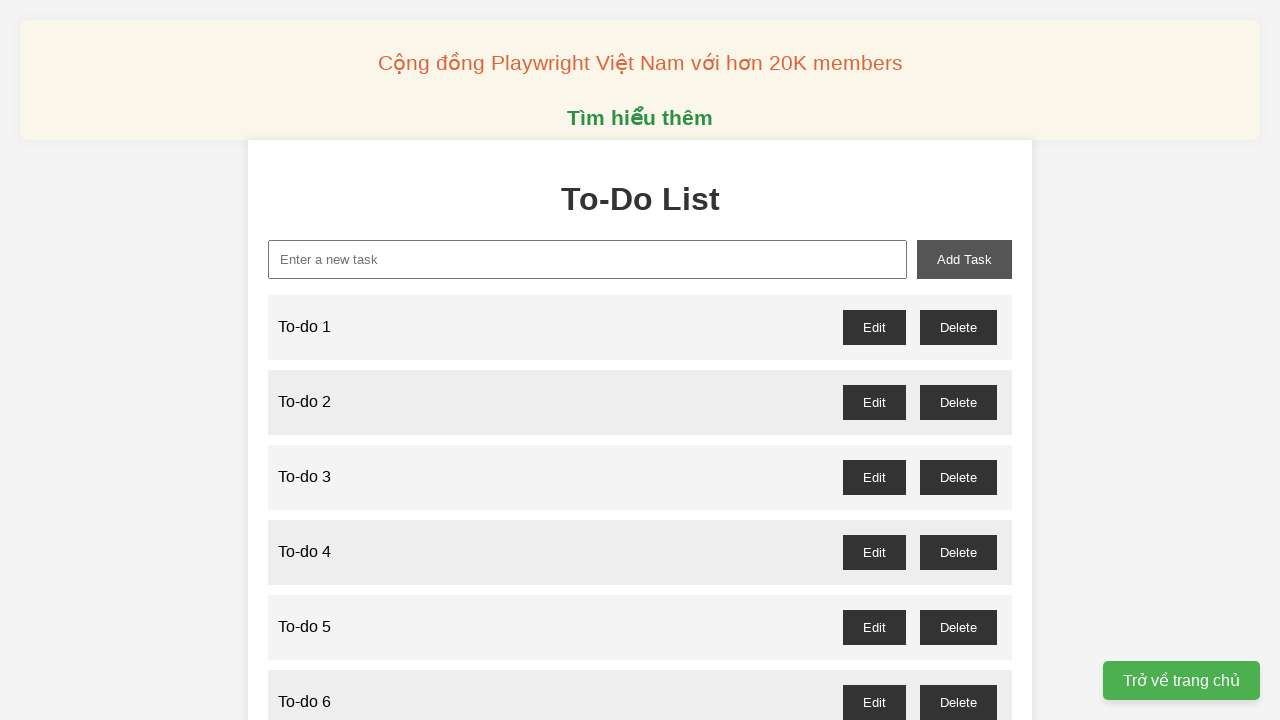

Filled new task input field with 'To-do 24' on xpath=//input[@id='new-task']
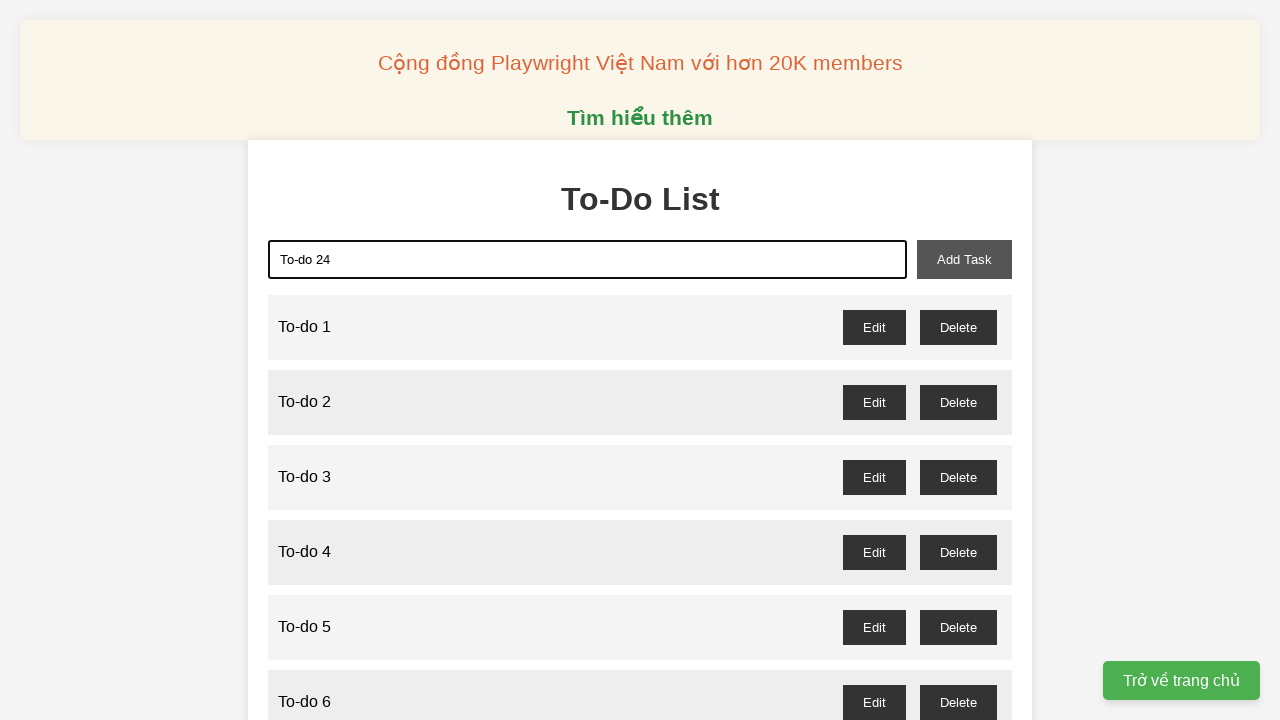

Clicked add task button to add 'To-do 24' to the list at (964, 259) on xpath=//button[@id='add-task']
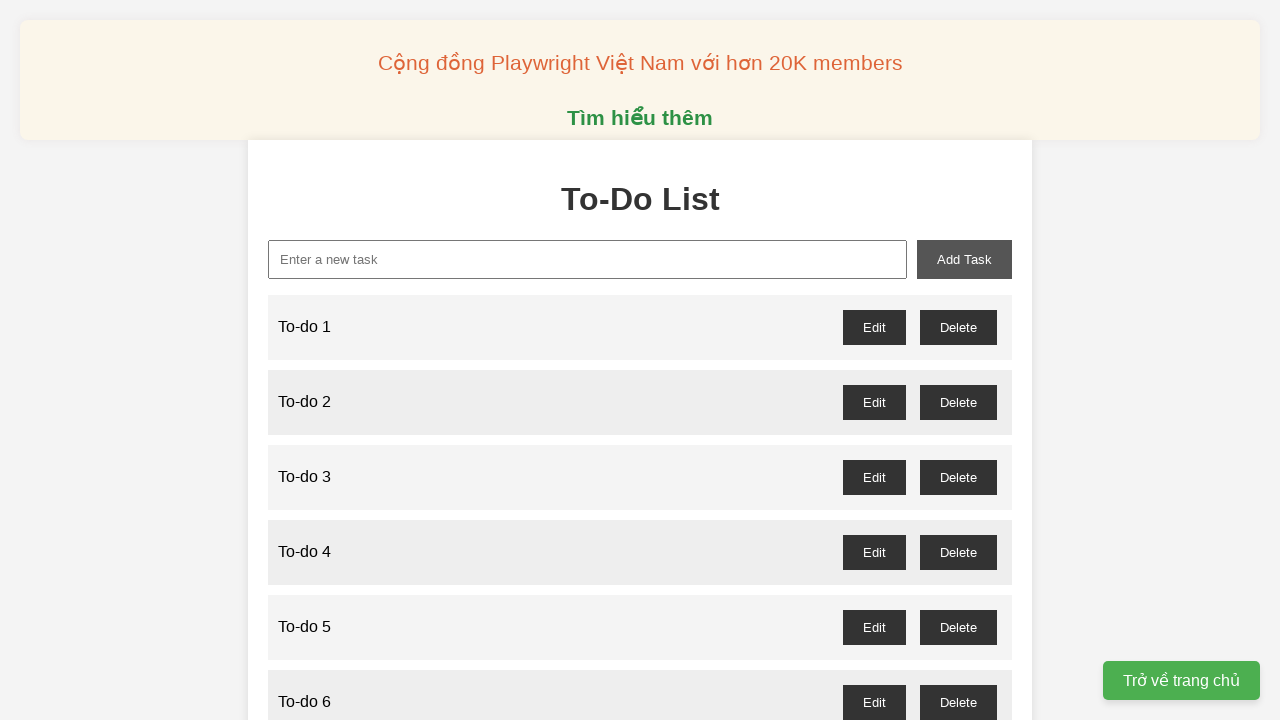

Filled new task input field with 'To-do 25' on xpath=//input[@id='new-task']
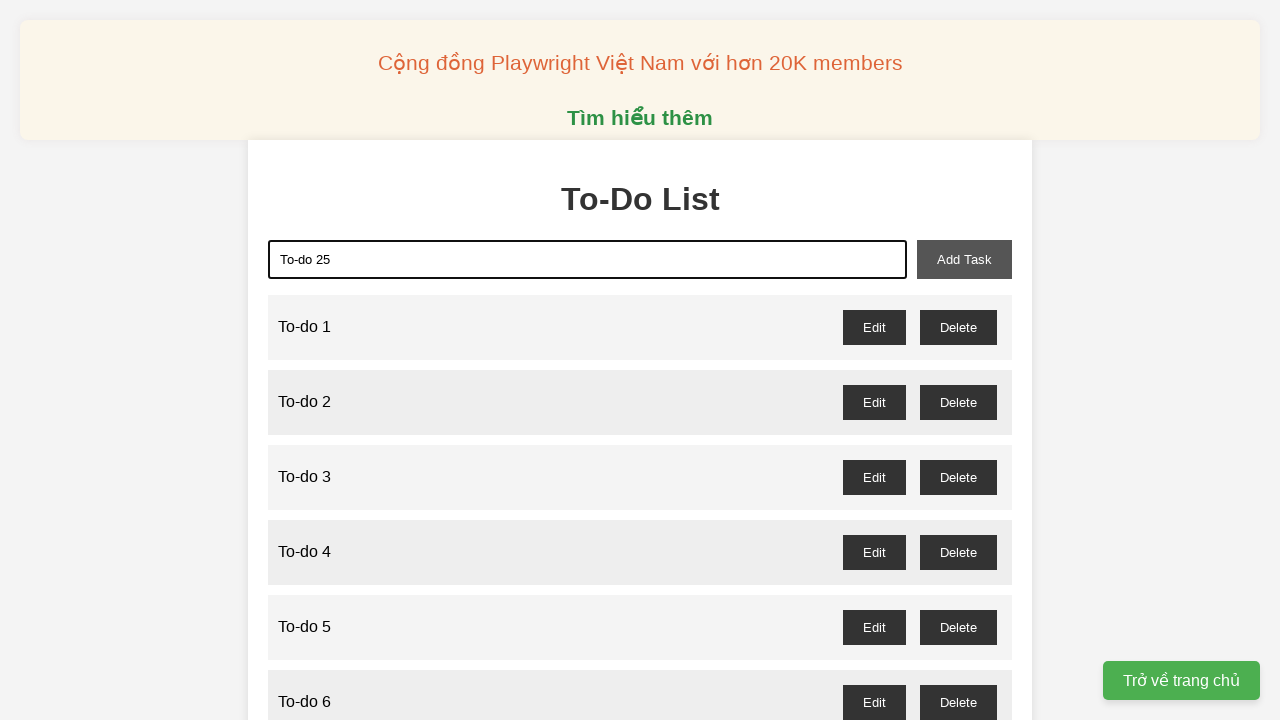

Clicked add task button to add 'To-do 25' to the list at (964, 259) on xpath=//button[@id='add-task']
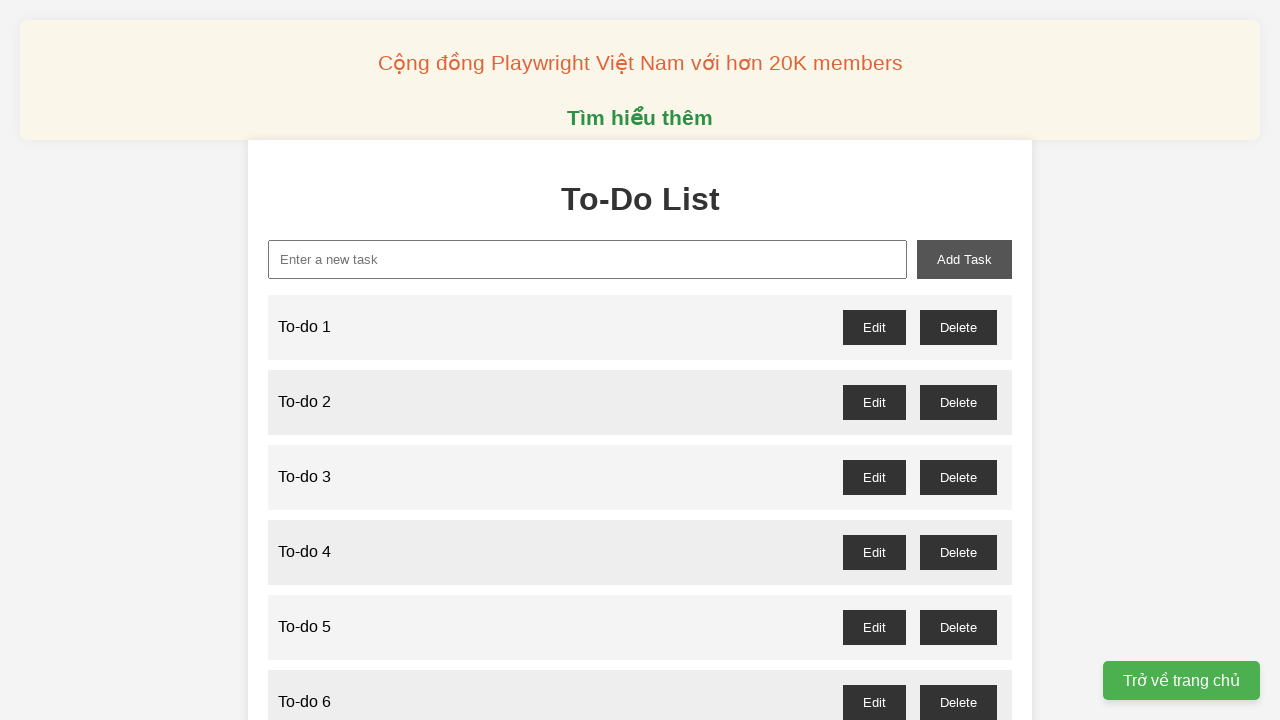

Filled new task input field with 'To-do 26' on xpath=//input[@id='new-task']
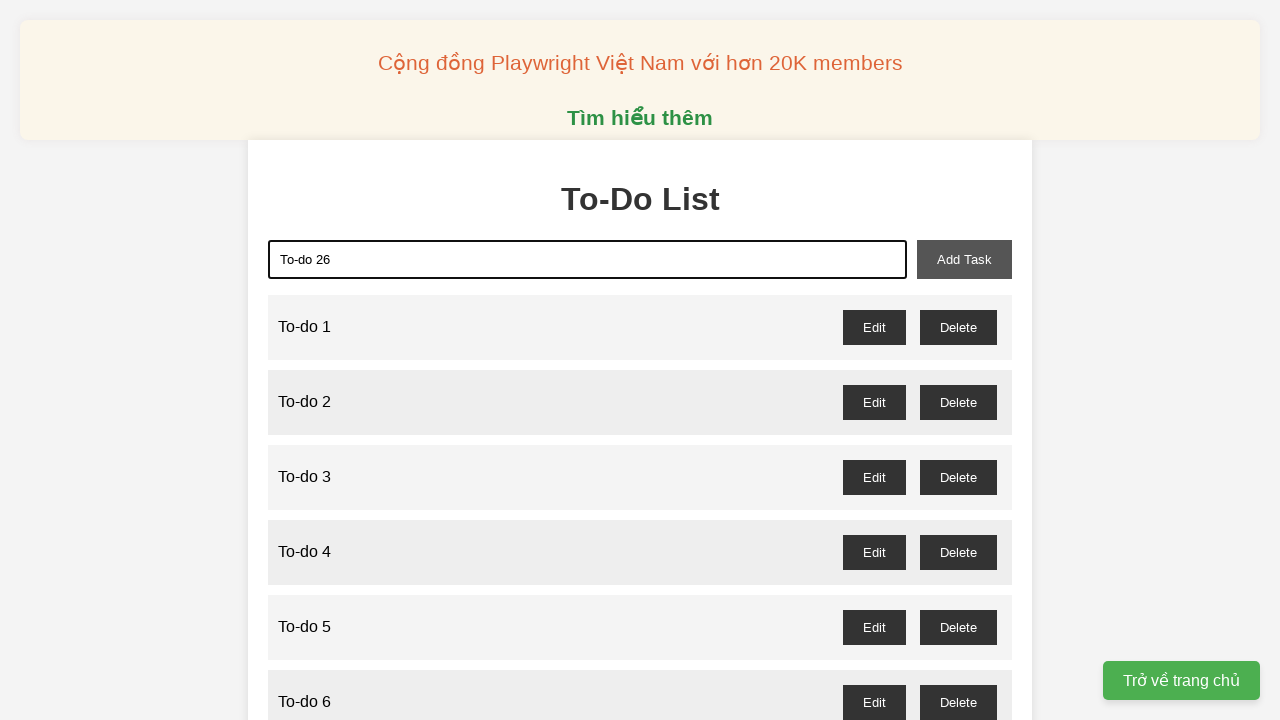

Clicked add task button to add 'To-do 26' to the list at (964, 259) on xpath=//button[@id='add-task']
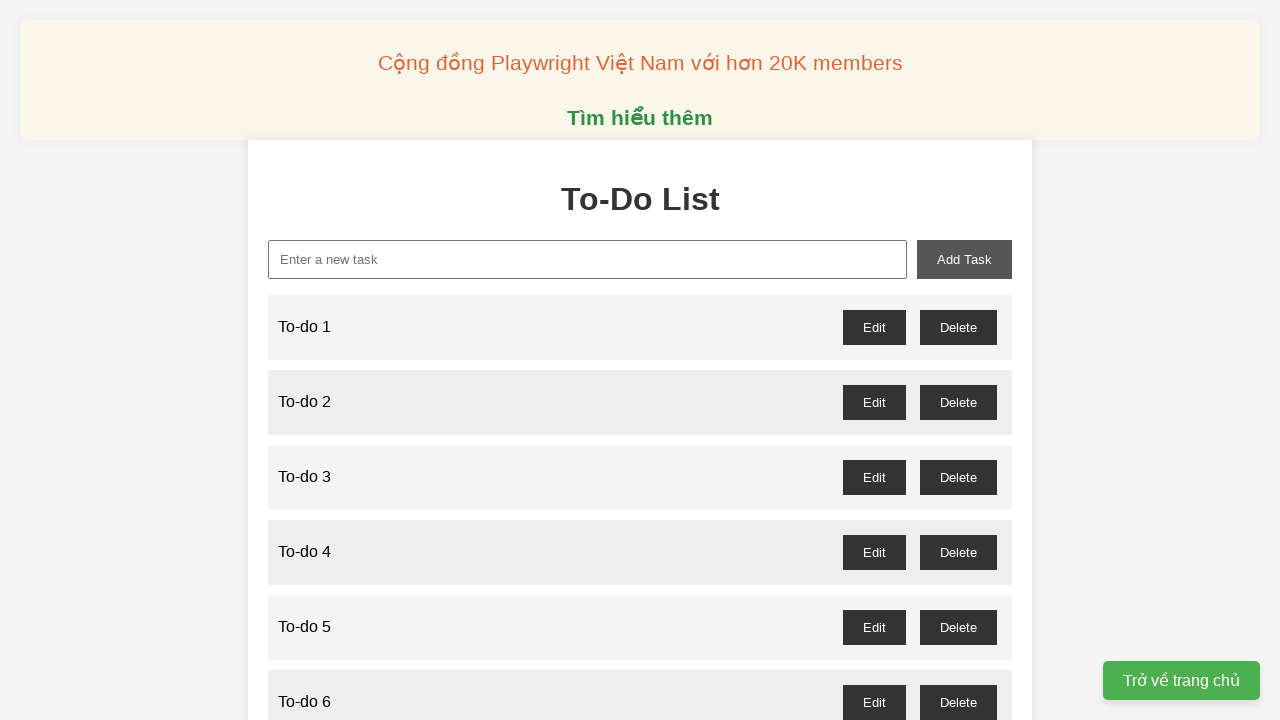

Filled new task input field with 'To-do 27' on xpath=//input[@id='new-task']
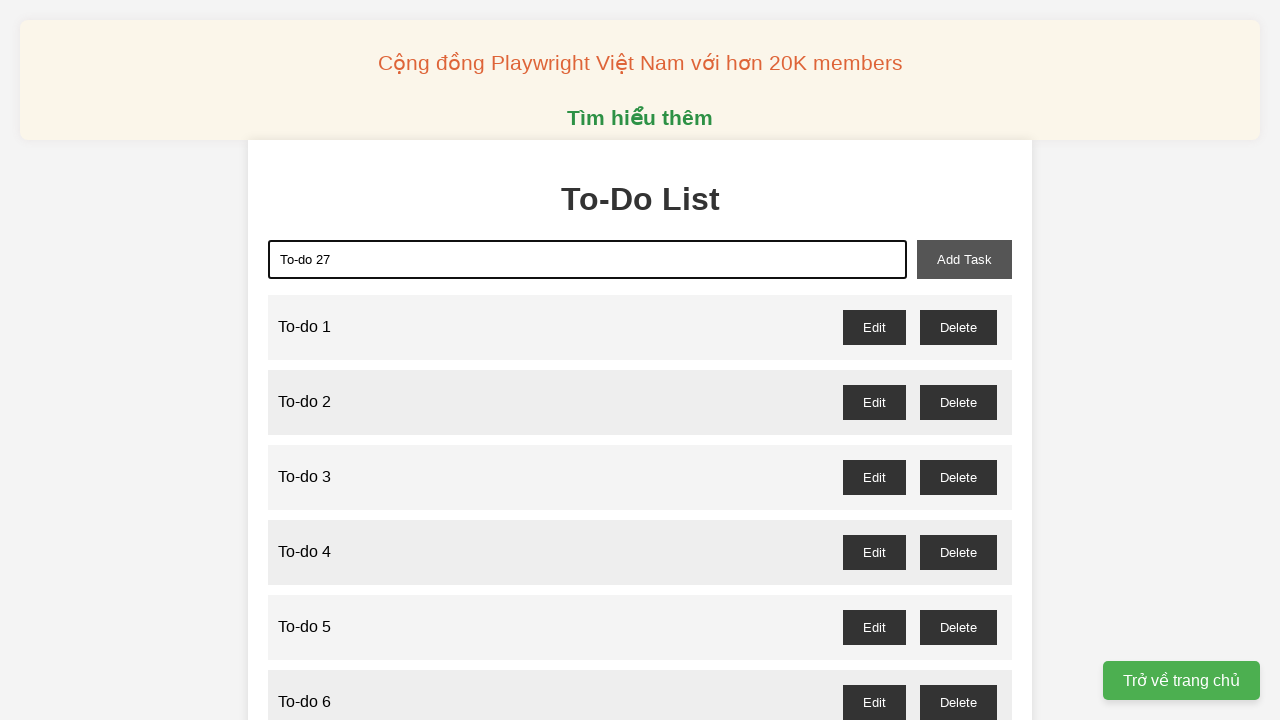

Clicked add task button to add 'To-do 27' to the list at (964, 259) on xpath=//button[@id='add-task']
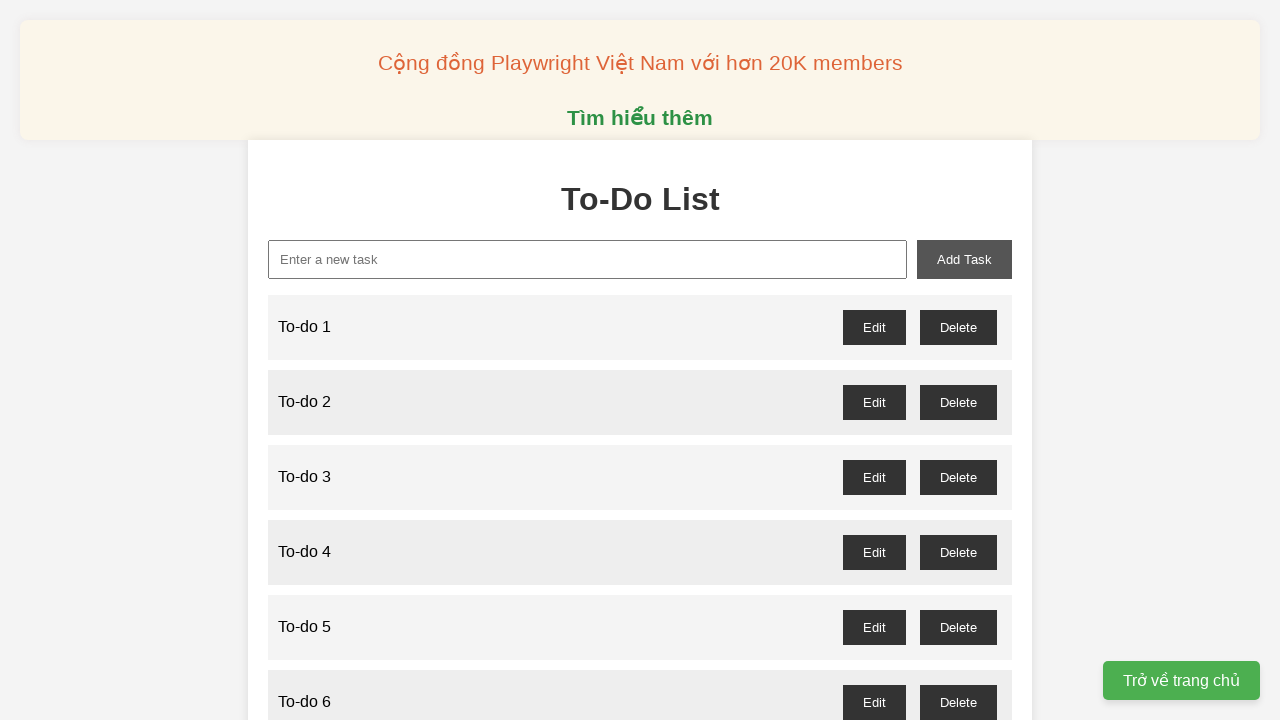

Filled new task input field with 'To-do 28' on xpath=//input[@id='new-task']
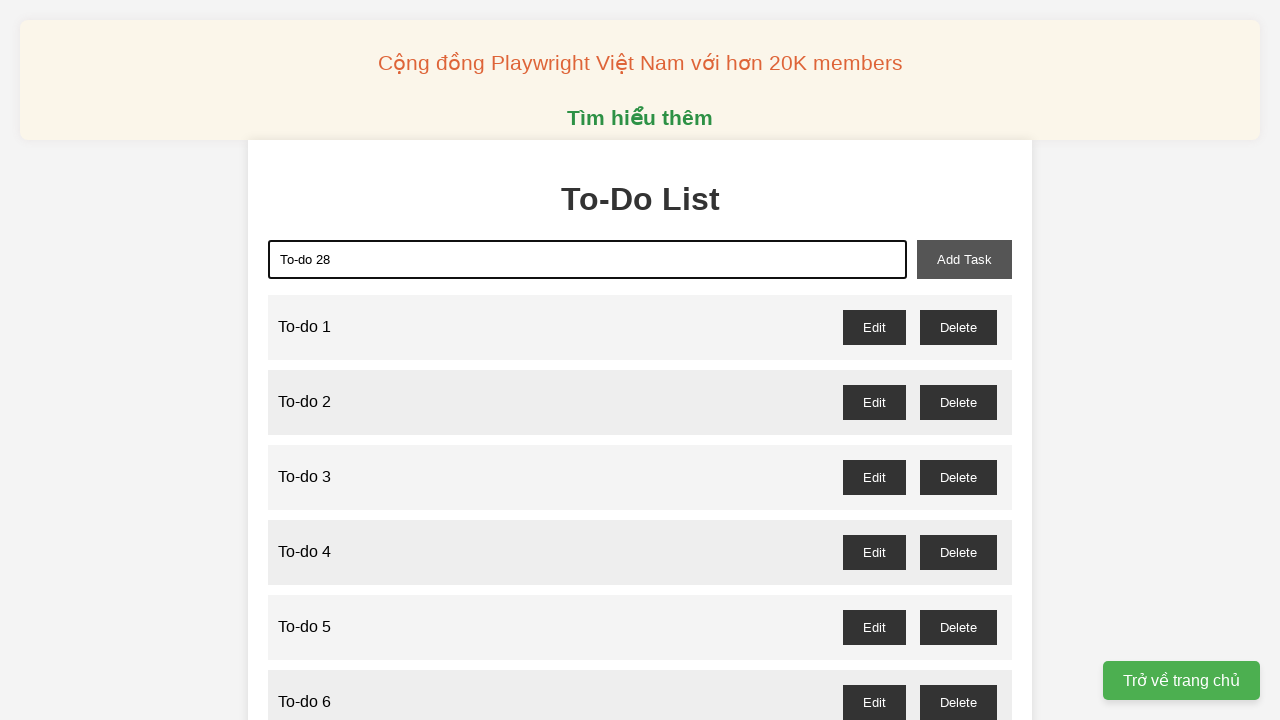

Clicked add task button to add 'To-do 28' to the list at (964, 259) on xpath=//button[@id='add-task']
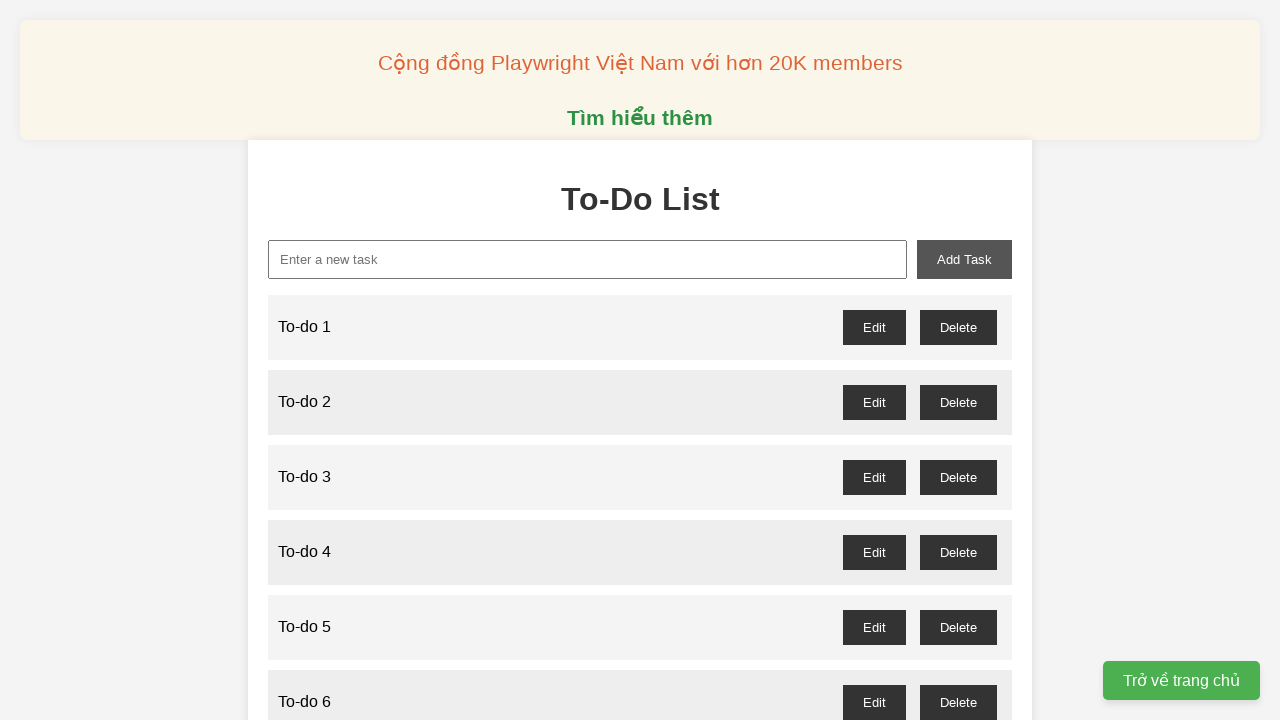

Filled new task input field with 'To-do 29' on xpath=//input[@id='new-task']
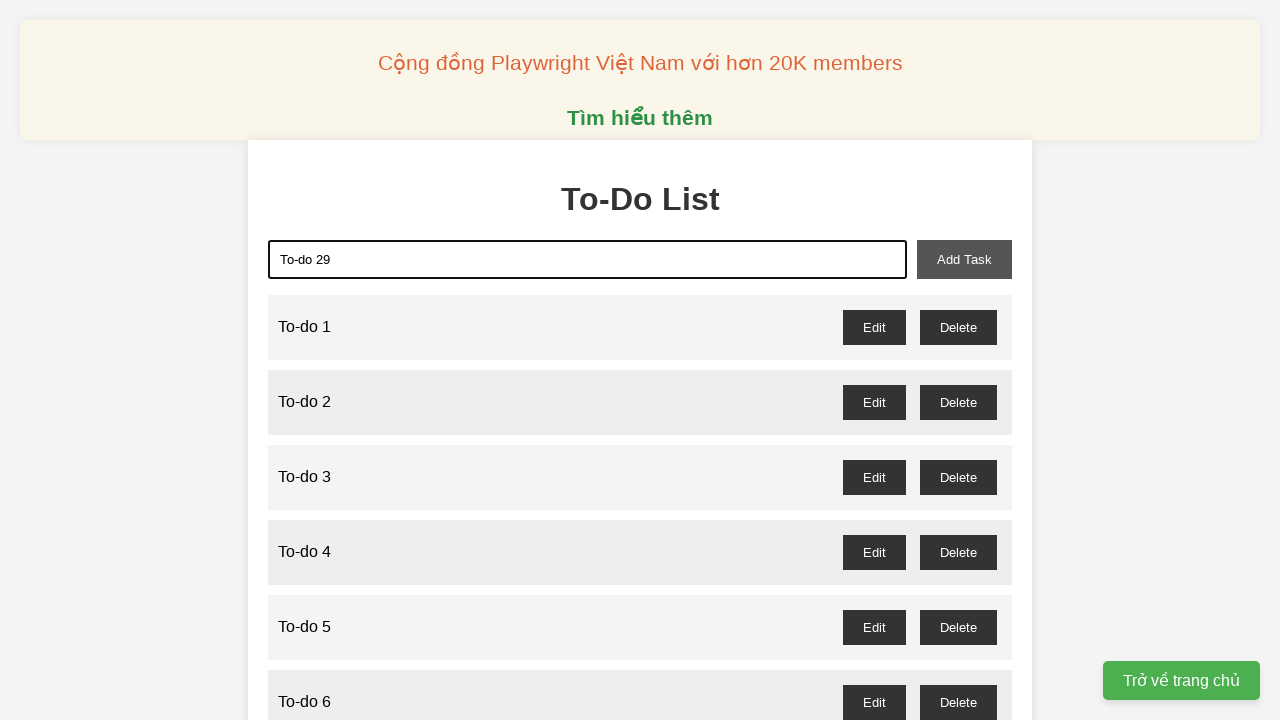

Clicked add task button to add 'To-do 29' to the list at (964, 259) on xpath=//button[@id='add-task']
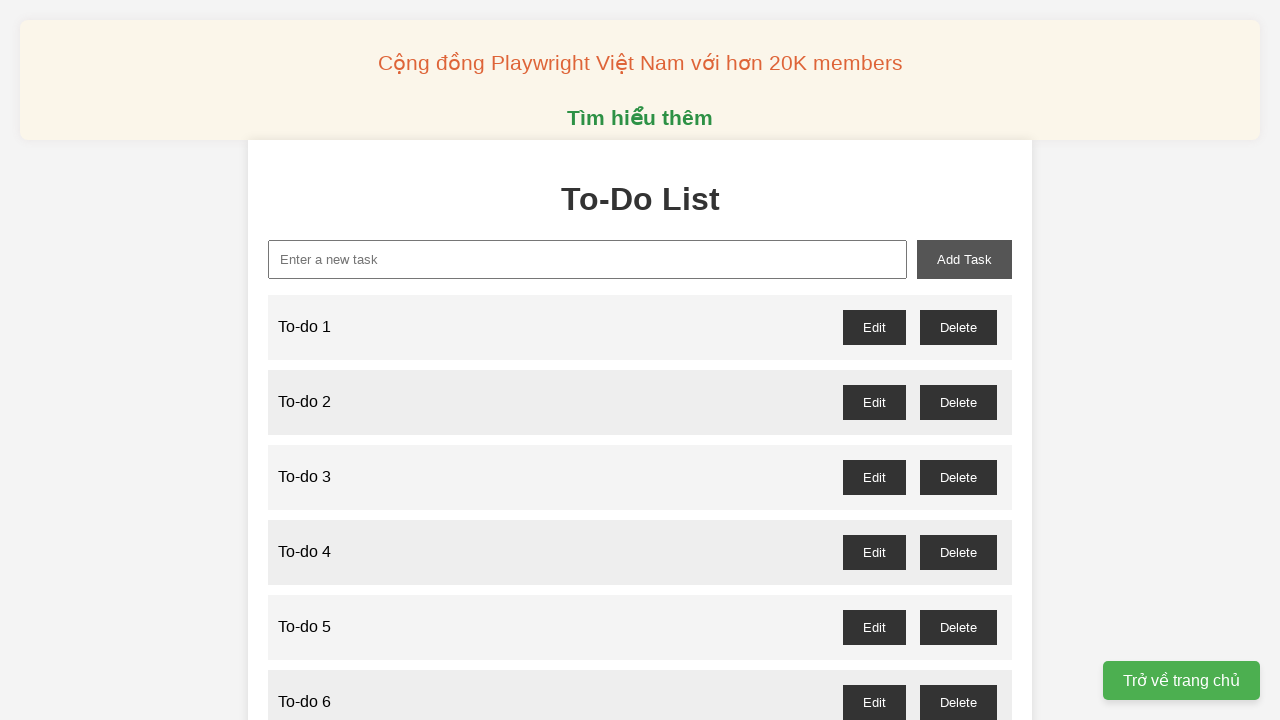

Filled new task input field with 'To-do 30' on xpath=//input[@id='new-task']
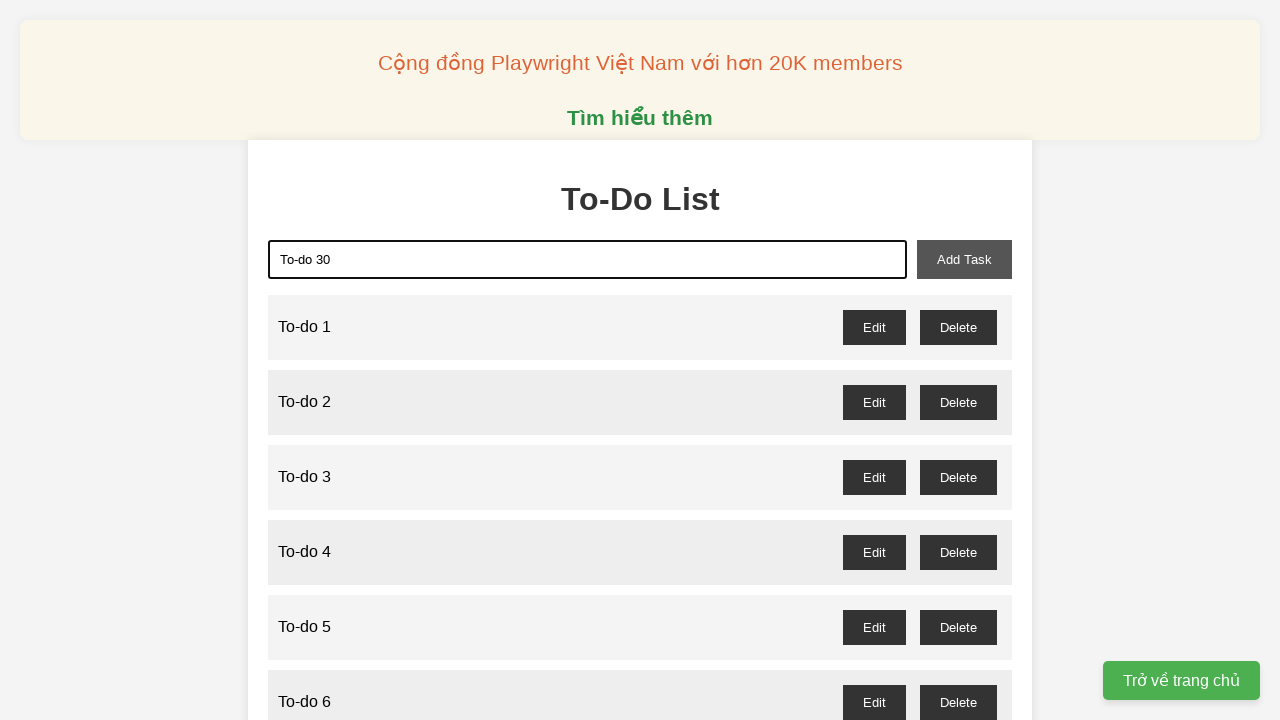

Clicked add task button to add 'To-do 30' to the list at (964, 259) on xpath=//button[@id='add-task']
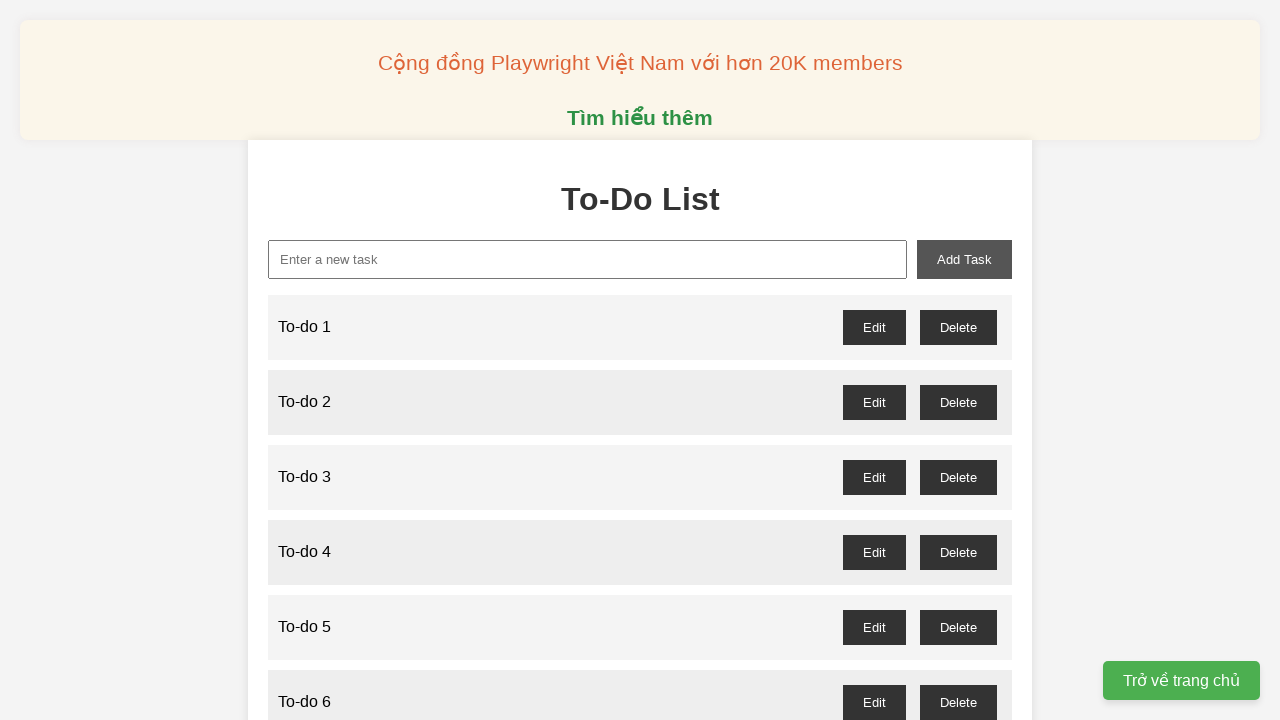

Filled new task input field with 'To-do 31' on xpath=//input[@id='new-task']
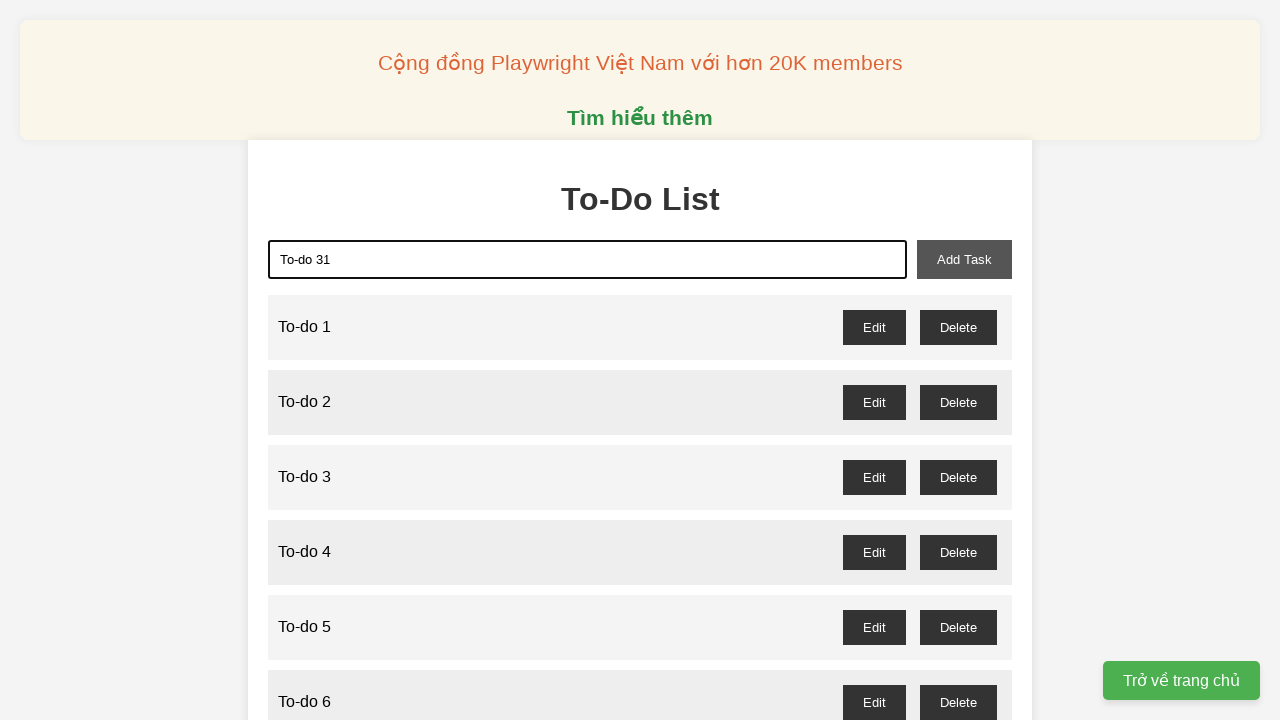

Clicked add task button to add 'To-do 31' to the list at (964, 259) on xpath=//button[@id='add-task']
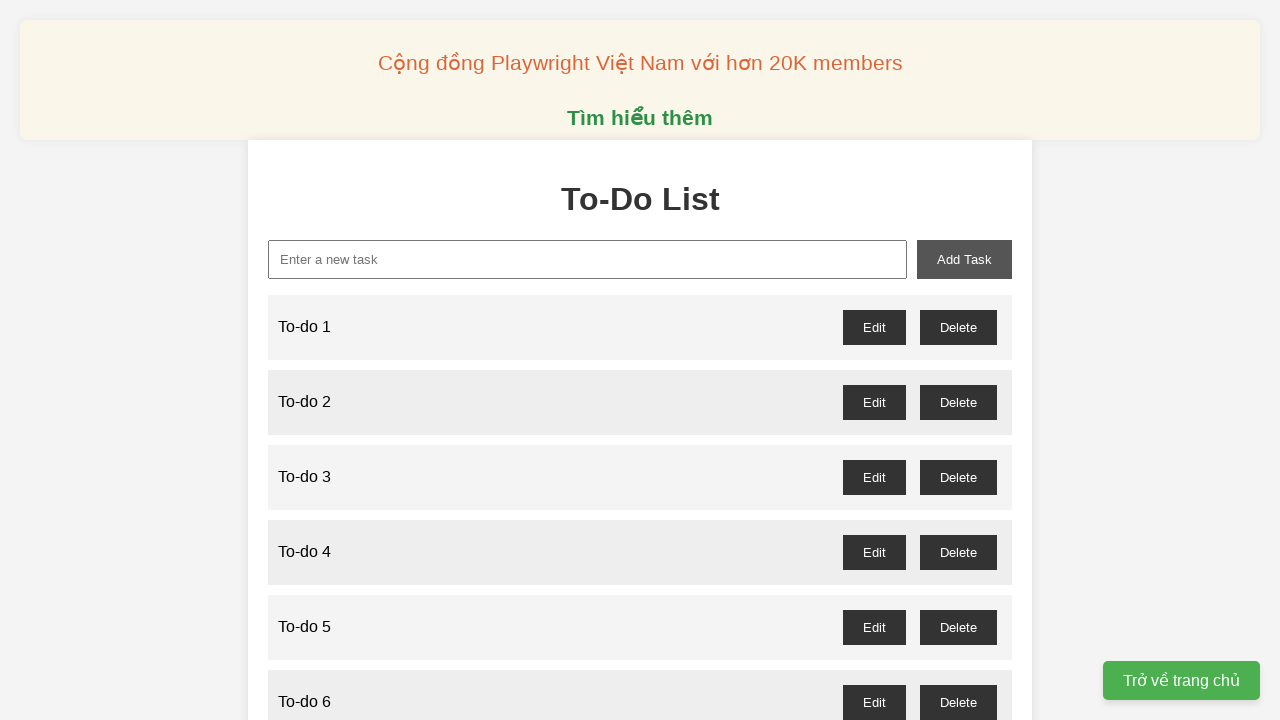

Filled new task input field with 'To-do 32' on xpath=//input[@id='new-task']
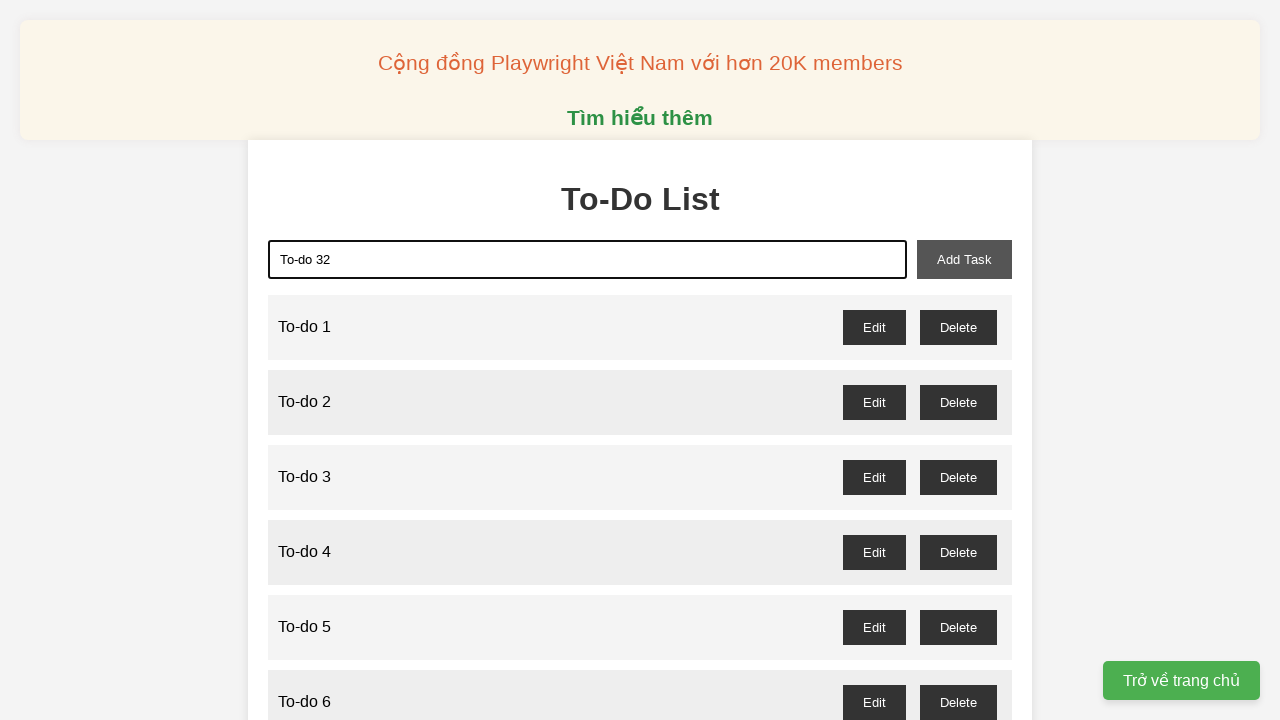

Clicked add task button to add 'To-do 32' to the list at (964, 259) on xpath=//button[@id='add-task']
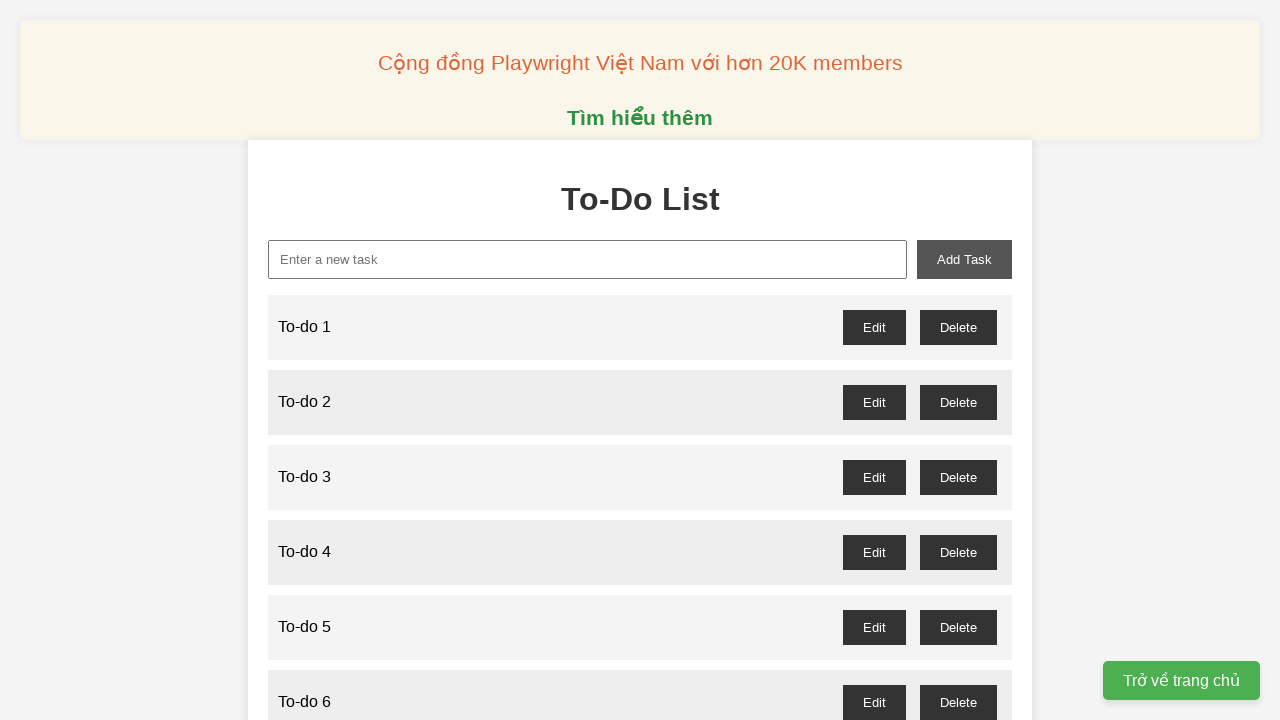

Filled new task input field with 'To-do 33' on xpath=//input[@id='new-task']
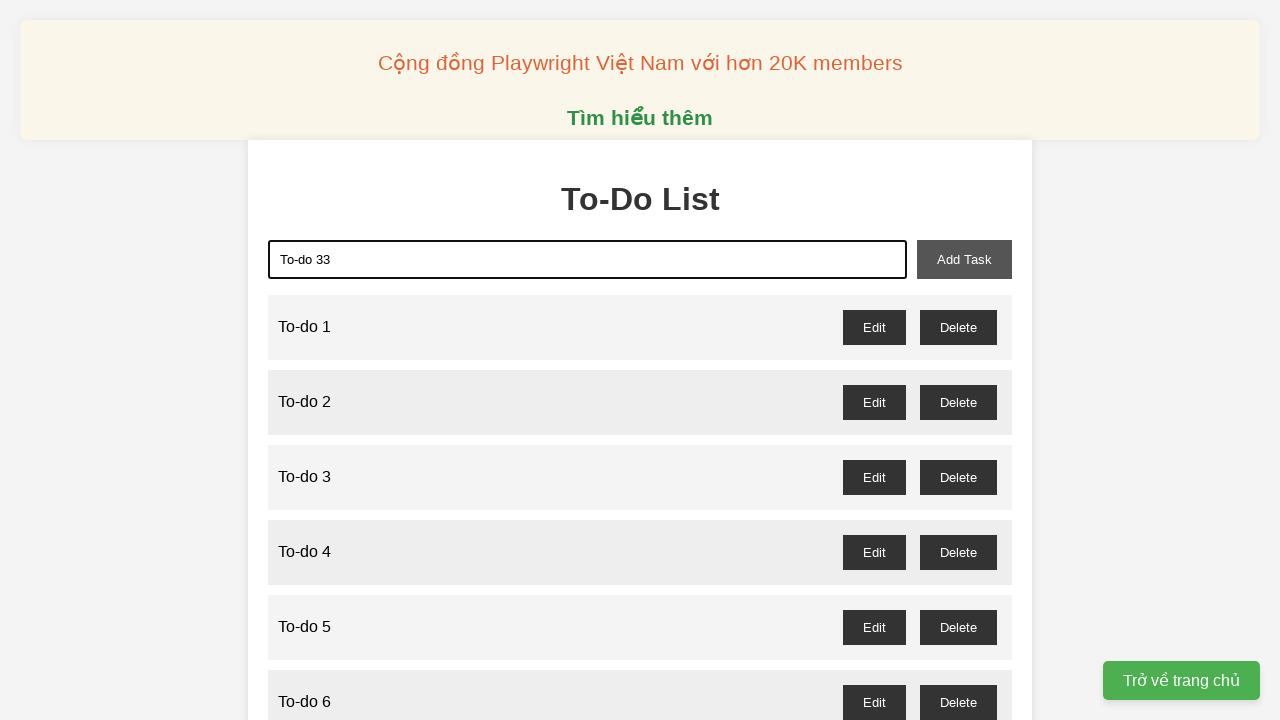

Clicked add task button to add 'To-do 33' to the list at (964, 259) on xpath=//button[@id='add-task']
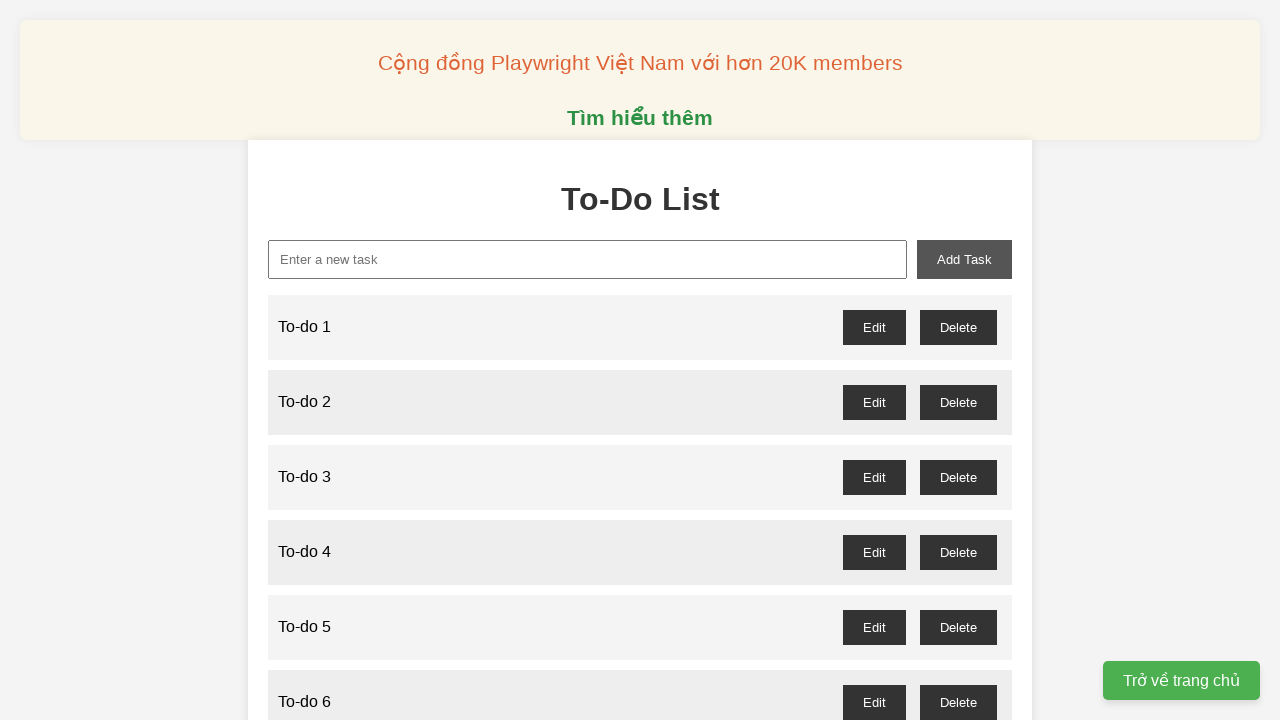

Filled new task input field with 'To-do 34' on xpath=//input[@id='new-task']
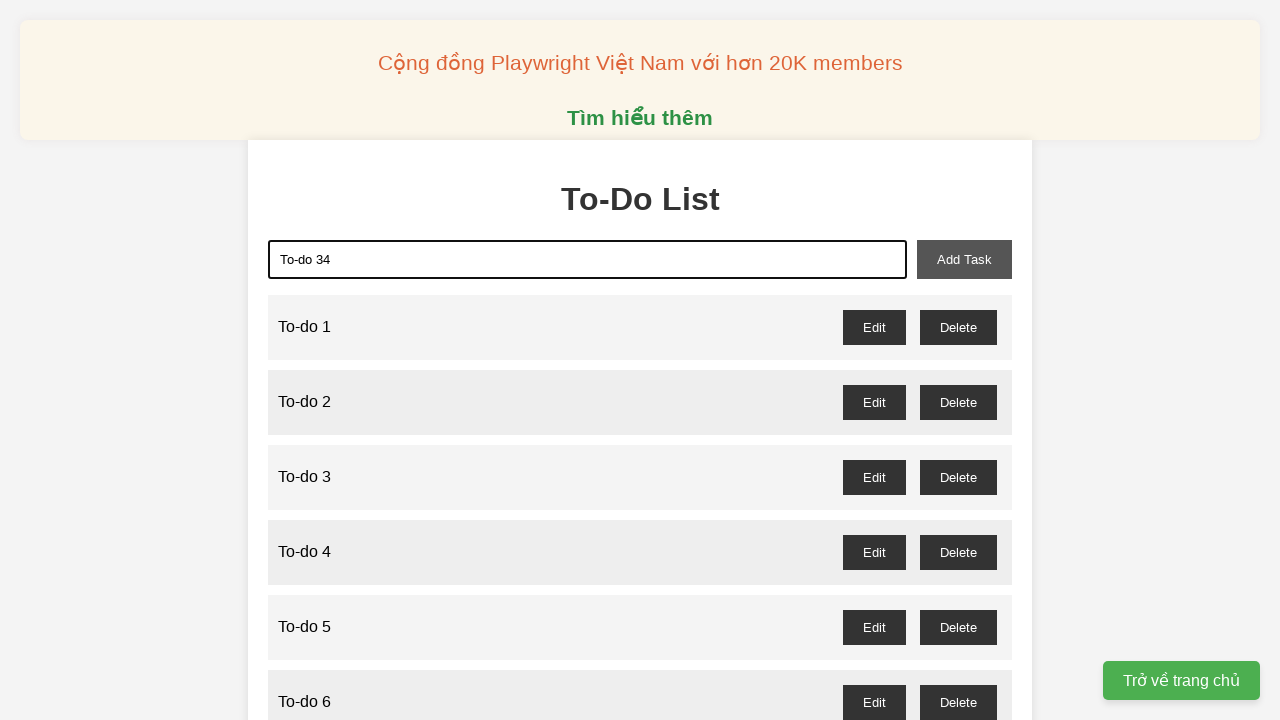

Clicked add task button to add 'To-do 34' to the list at (964, 259) on xpath=//button[@id='add-task']
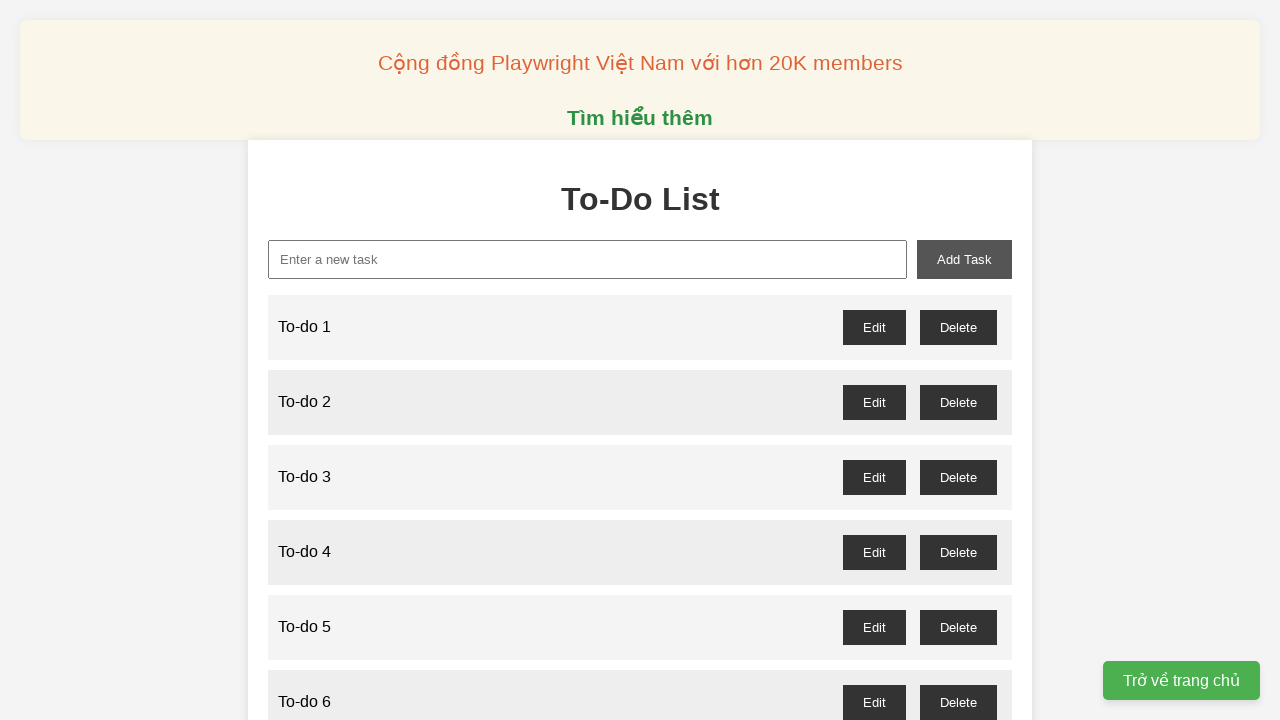

Filled new task input field with 'To-do 35' on xpath=//input[@id='new-task']
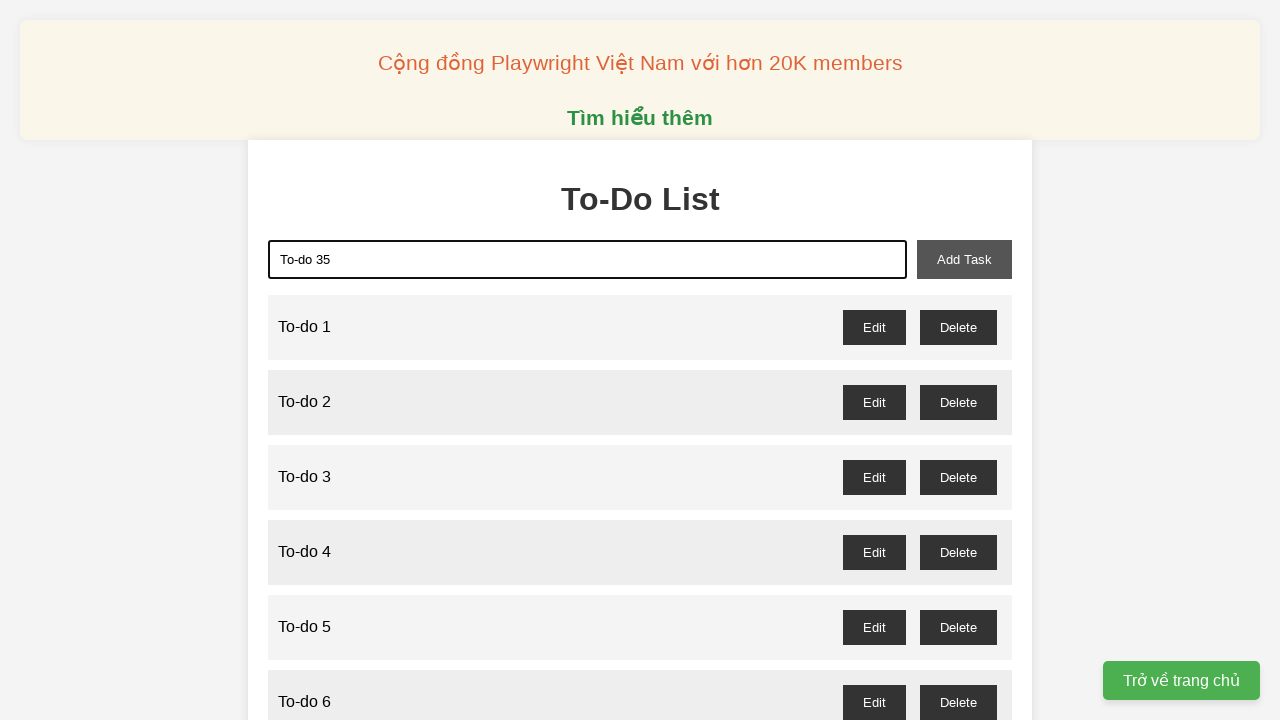

Clicked add task button to add 'To-do 35' to the list at (964, 259) on xpath=//button[@id='add-task']
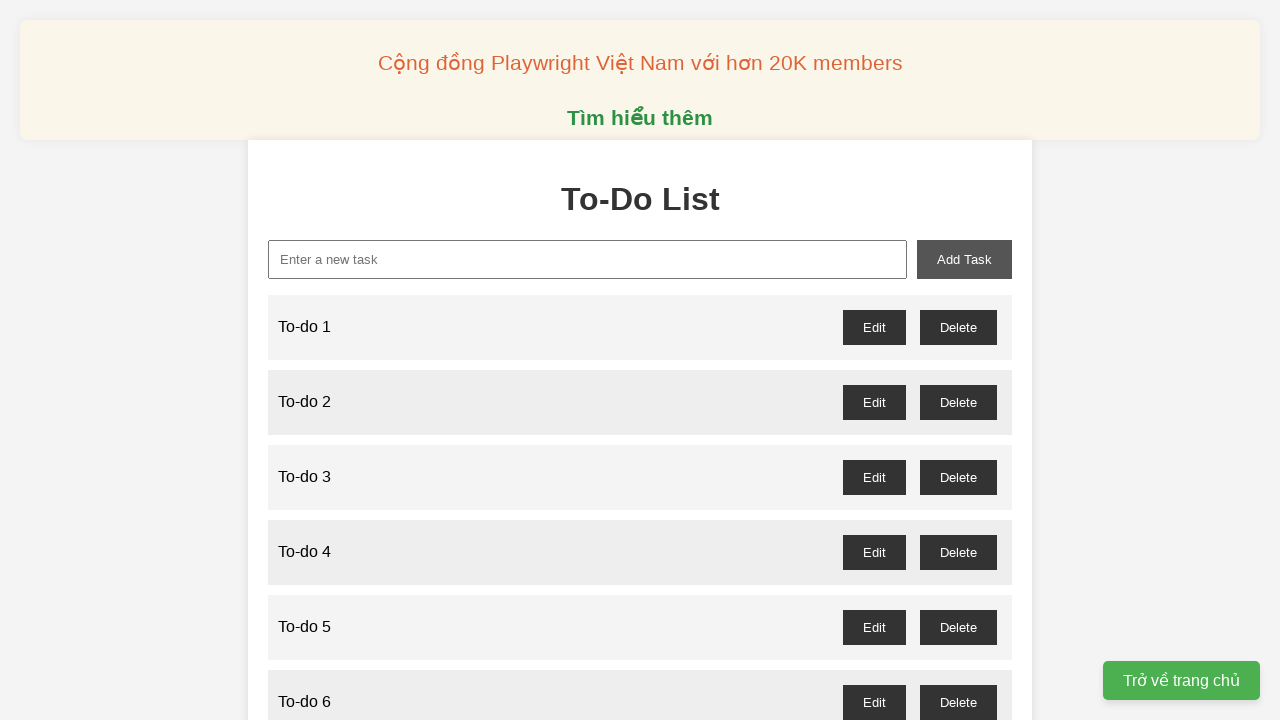

Filled new task input field with 'To-do 36' on xpath=//input[@id='new-task']
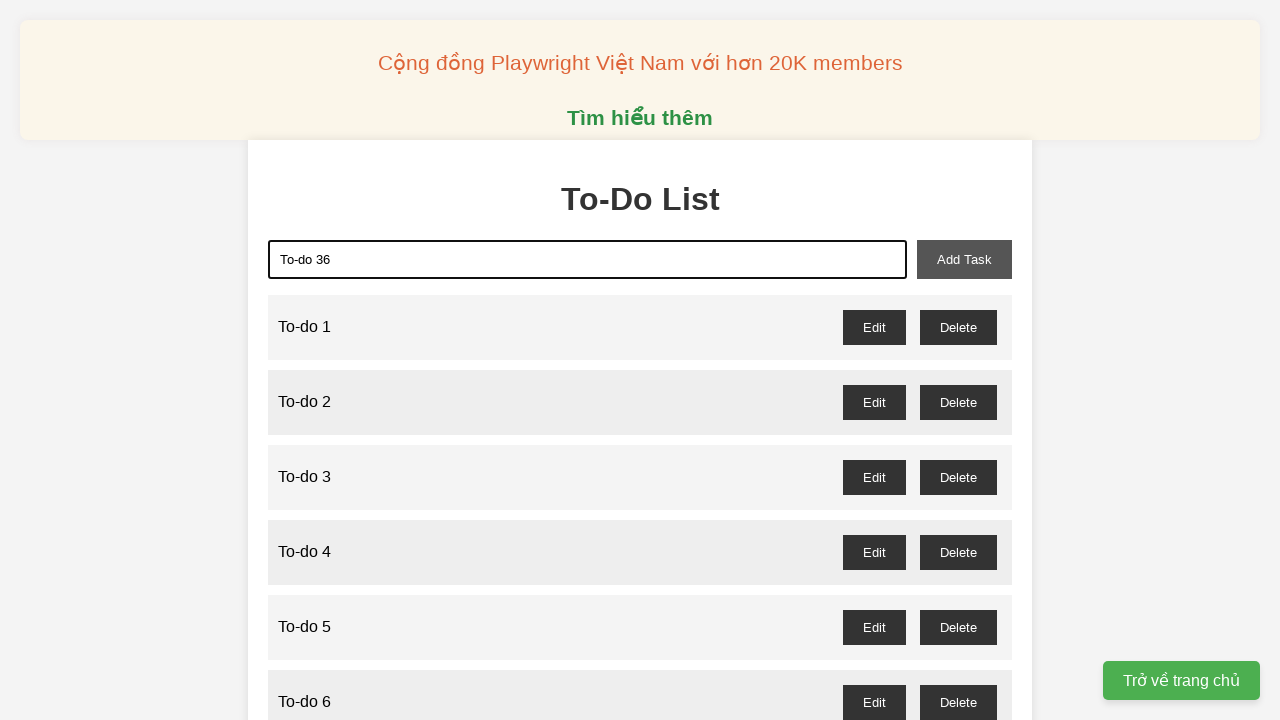

Clicked add task button to add 'To-do 36' to the list at (964, 259) on xpath=//button[@id='add-task']
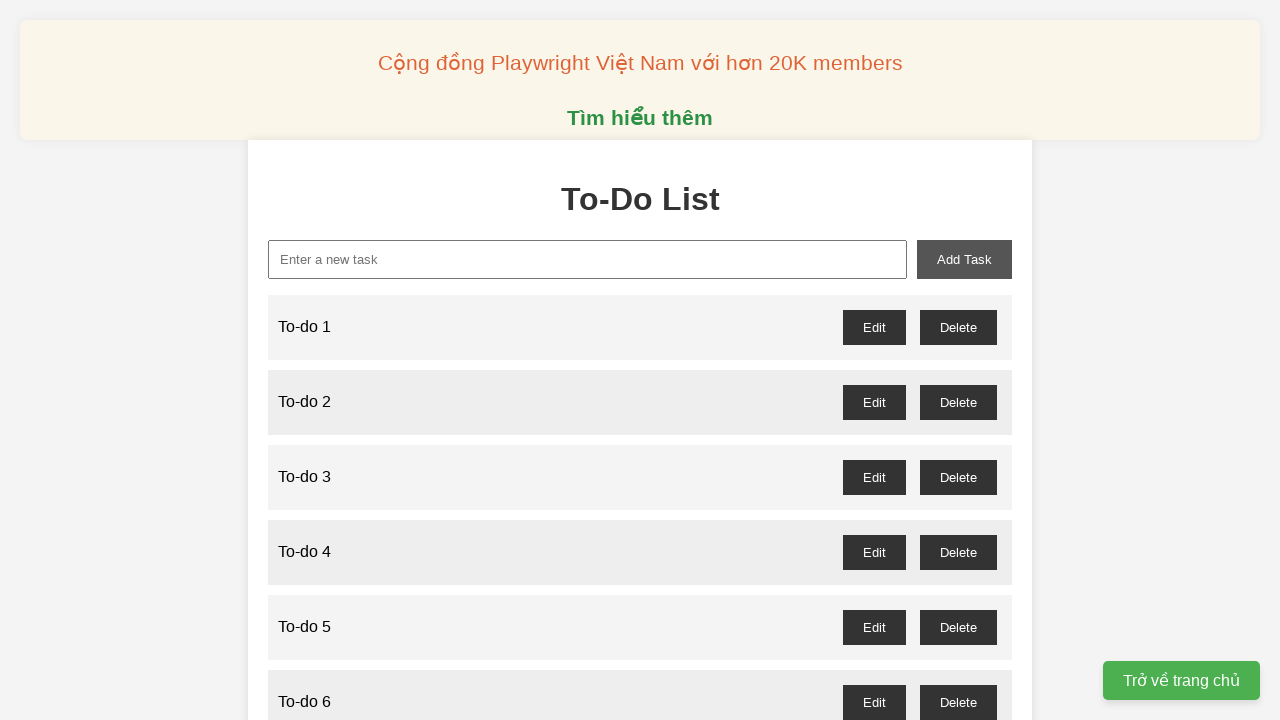

Filled new task input field with 'To-do 37' on xpath=//input[@id='new-task']
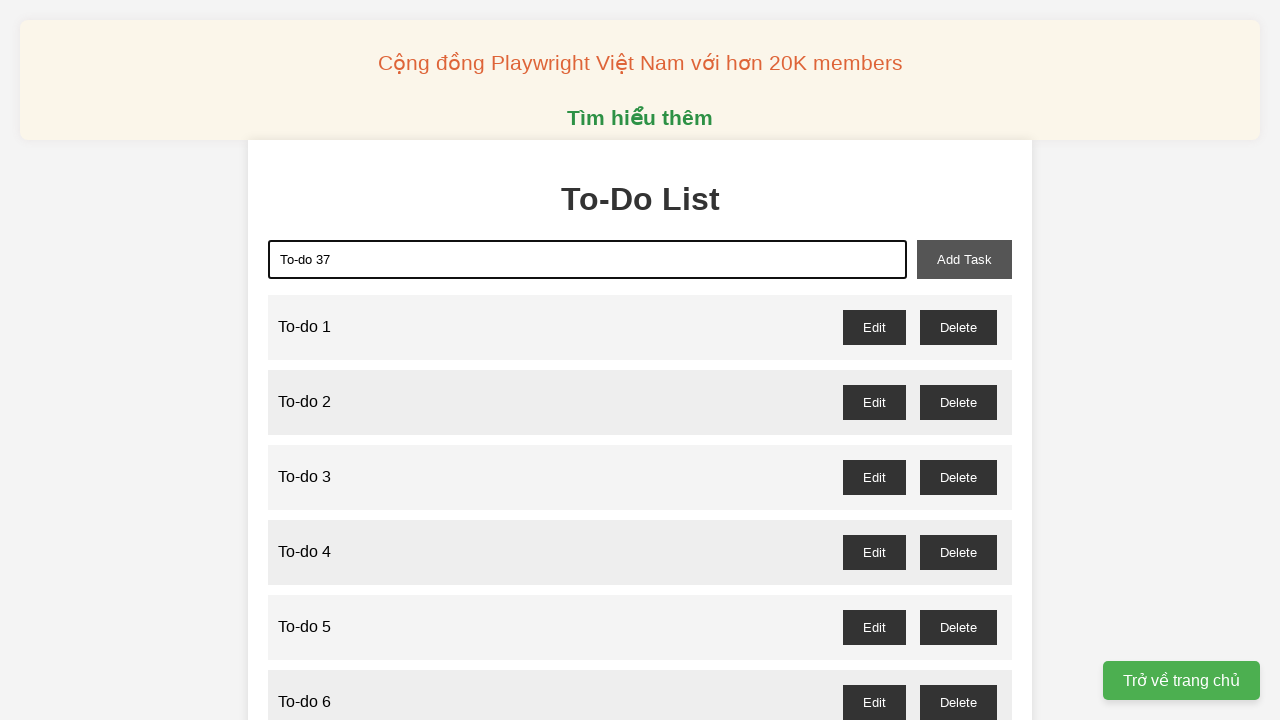

Clicked add task button to add 'To-do 37' to the list at (964, 259) on xpath=//button[@id='add-task']
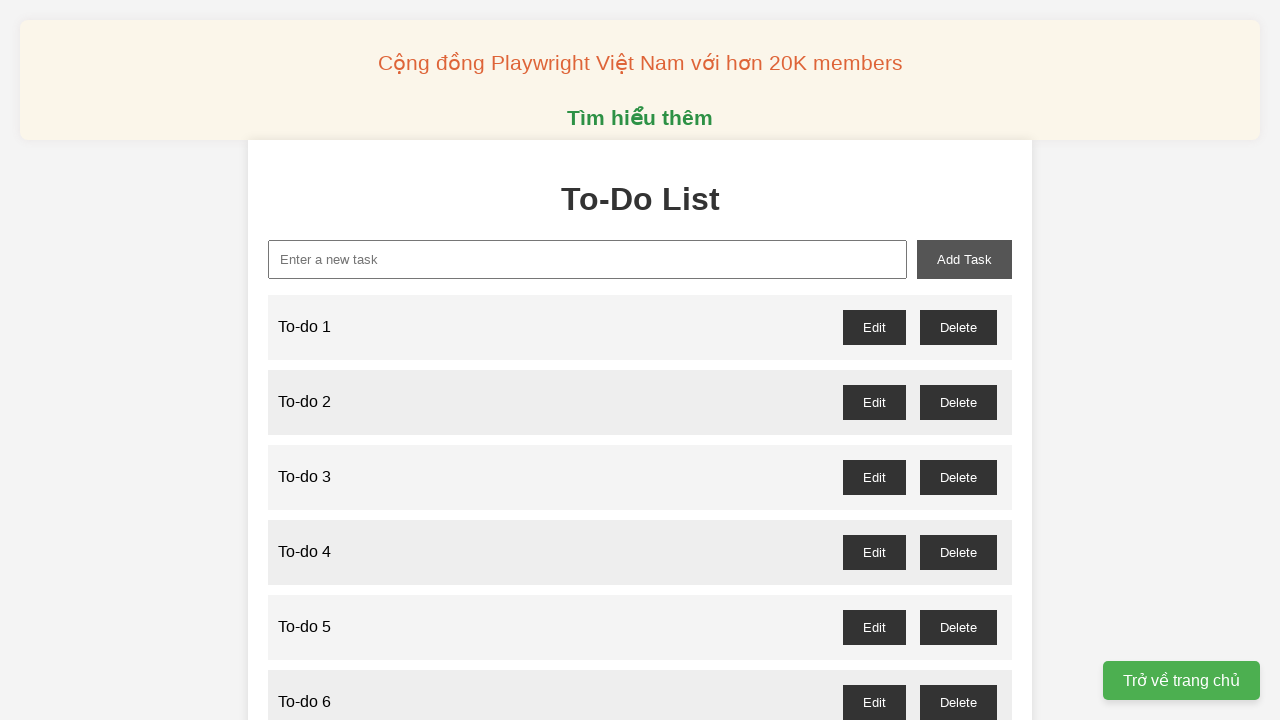

Filled new task input field with 'To-do 38' on xpath=//input[@id='new-task']
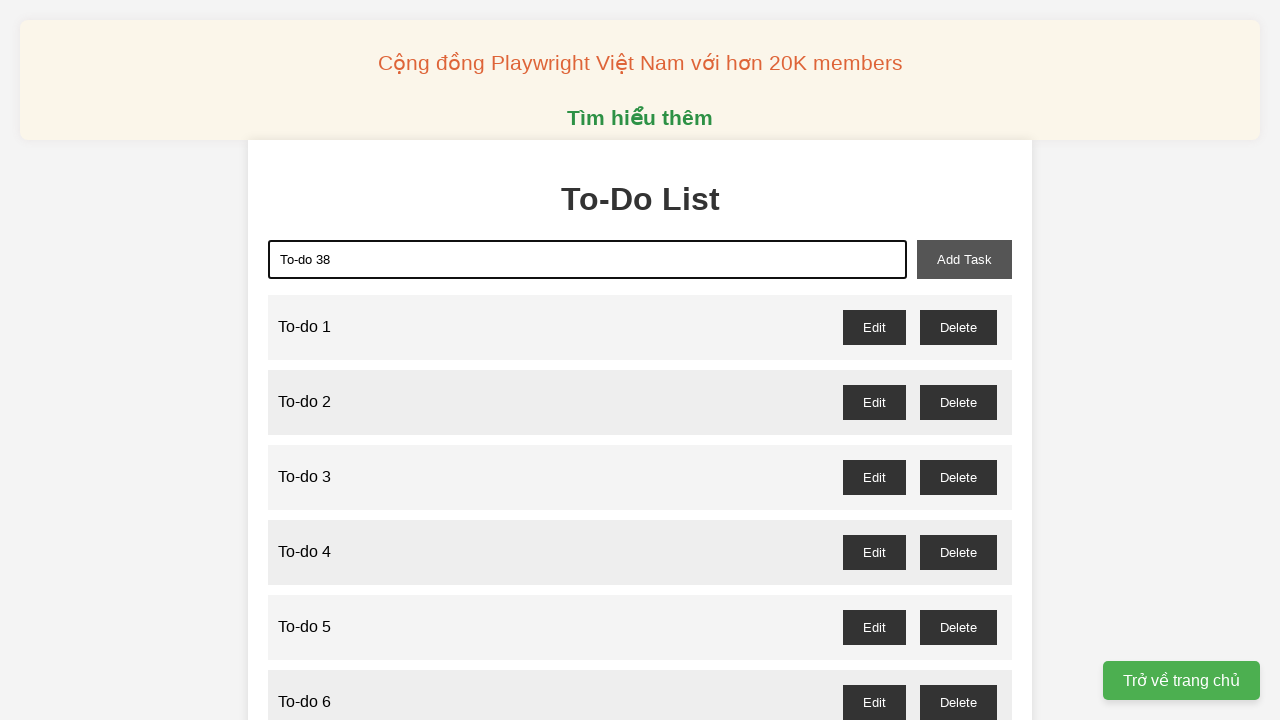

Clicked add task button to add 'To-do 38' to the list at (964, 259) on xpath=//button[@id='add-task']
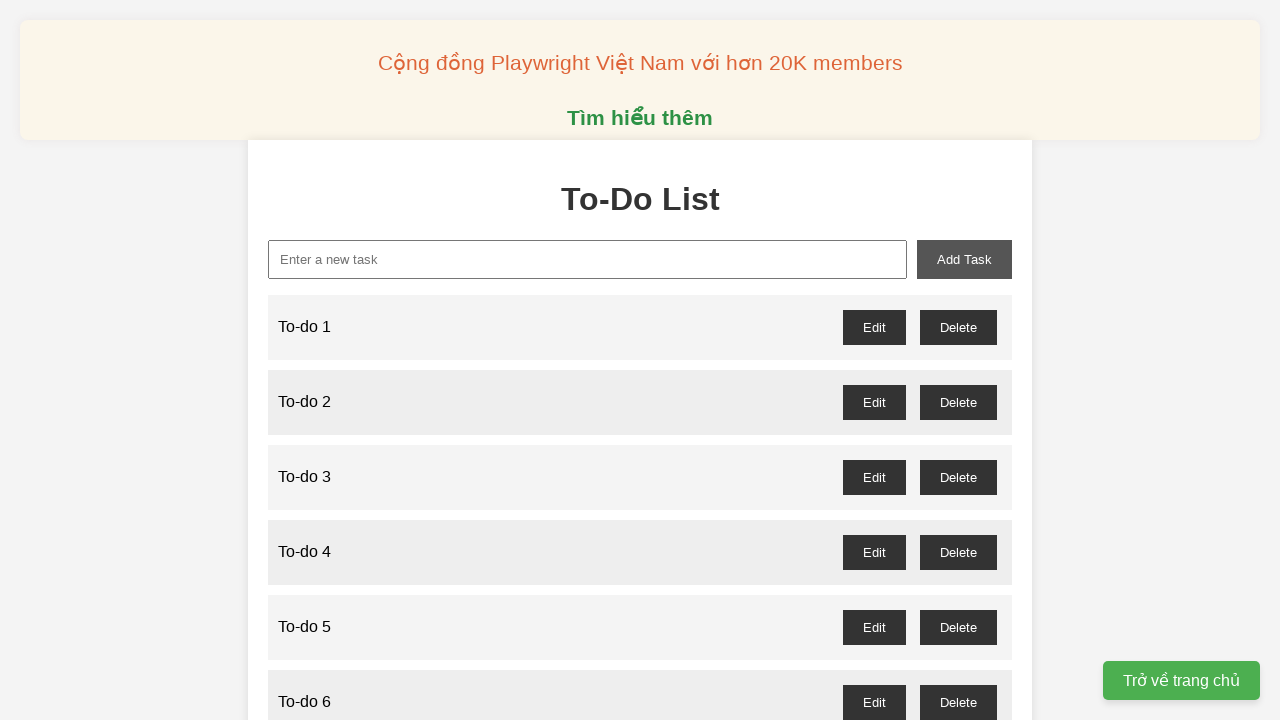

Filled new task input field with 'To-do 39' on xpath=//input[@id='new-task']
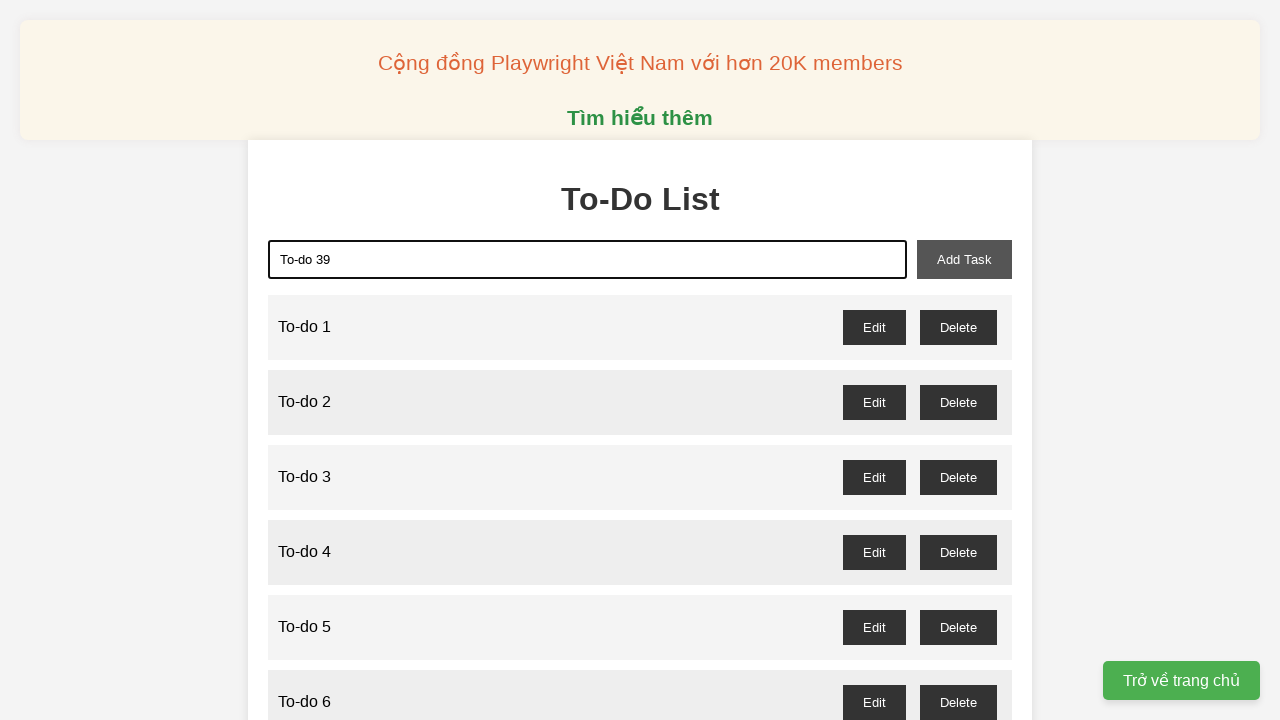

Clicked add task button to add 'To-do 39' to the list at (964, 259) on xpath=//button[@id='add-task']
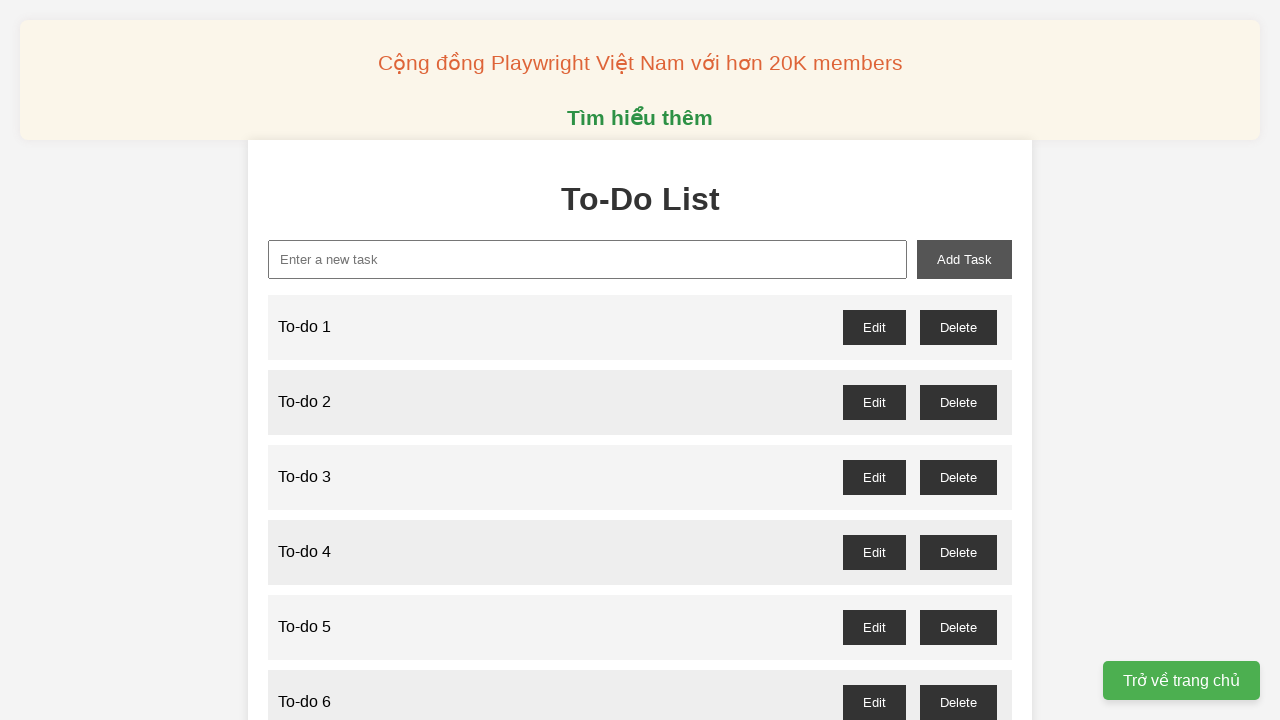

Filled new task input field with 'To-do 40' on xpath=//input[@id='new-task']
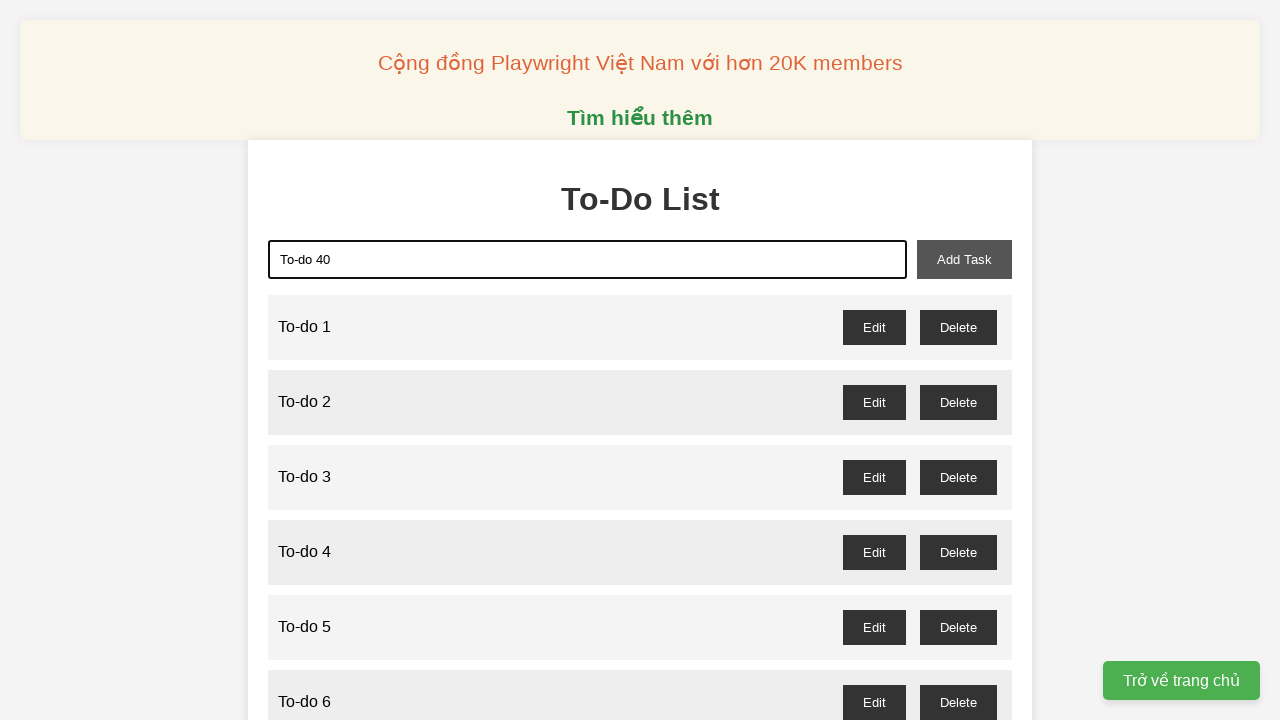

Clicked add task button to add 'To-do 40' to the list at (964, 259) on xpath=//button[@id='add-task']
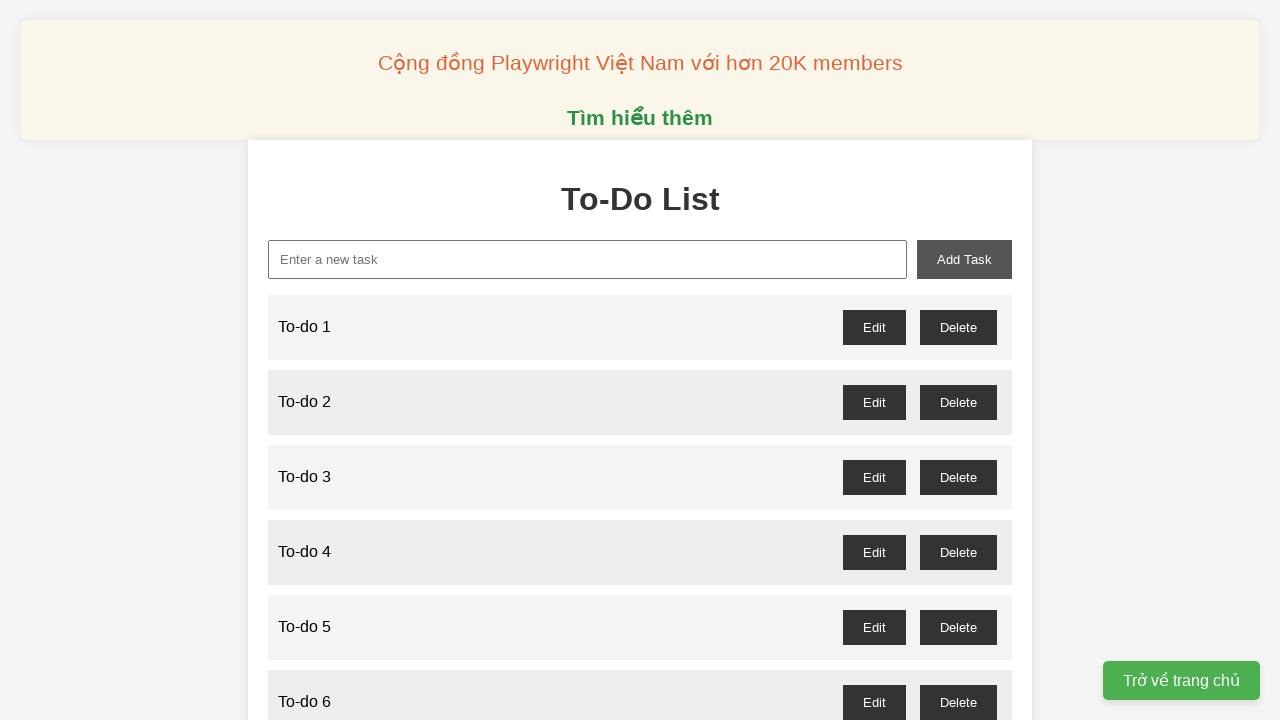

Filled new task input field with 'To-do 41' on xpath=//input[@id='new-task']
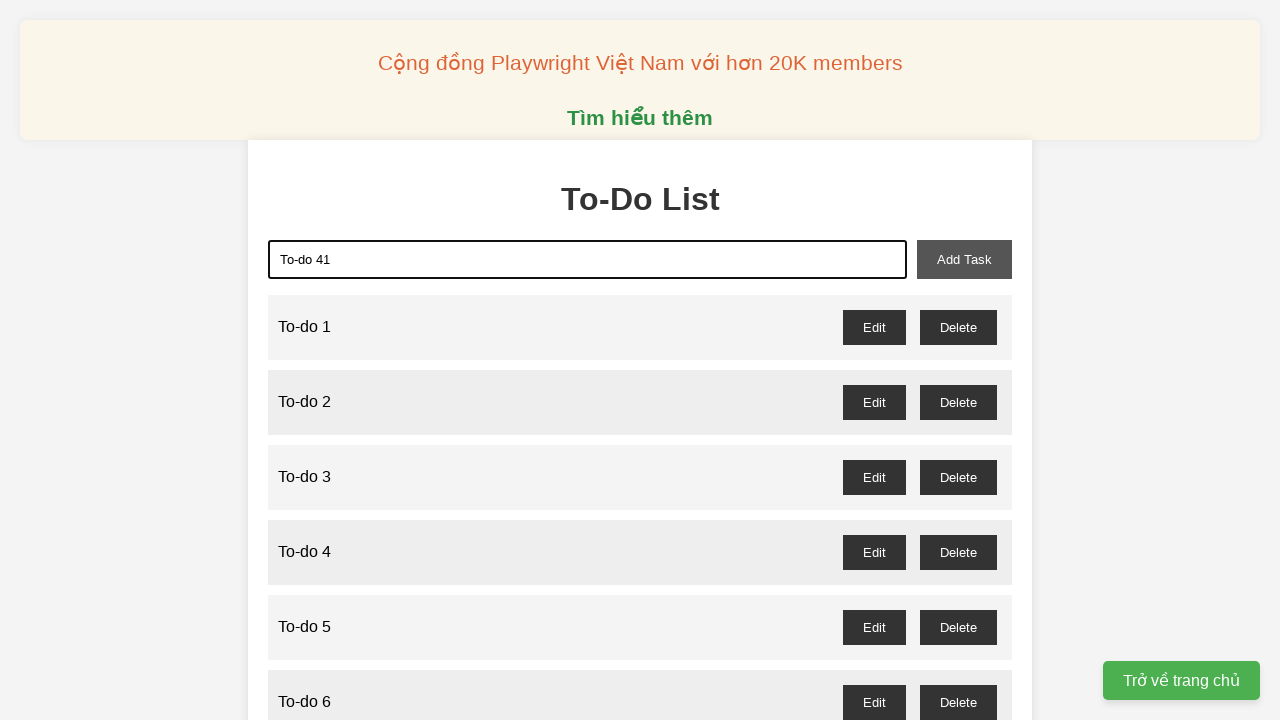

Clicked add task button to add 'To-do 41' to the list at (964, 259) on xpath=//button[@id='add-task']
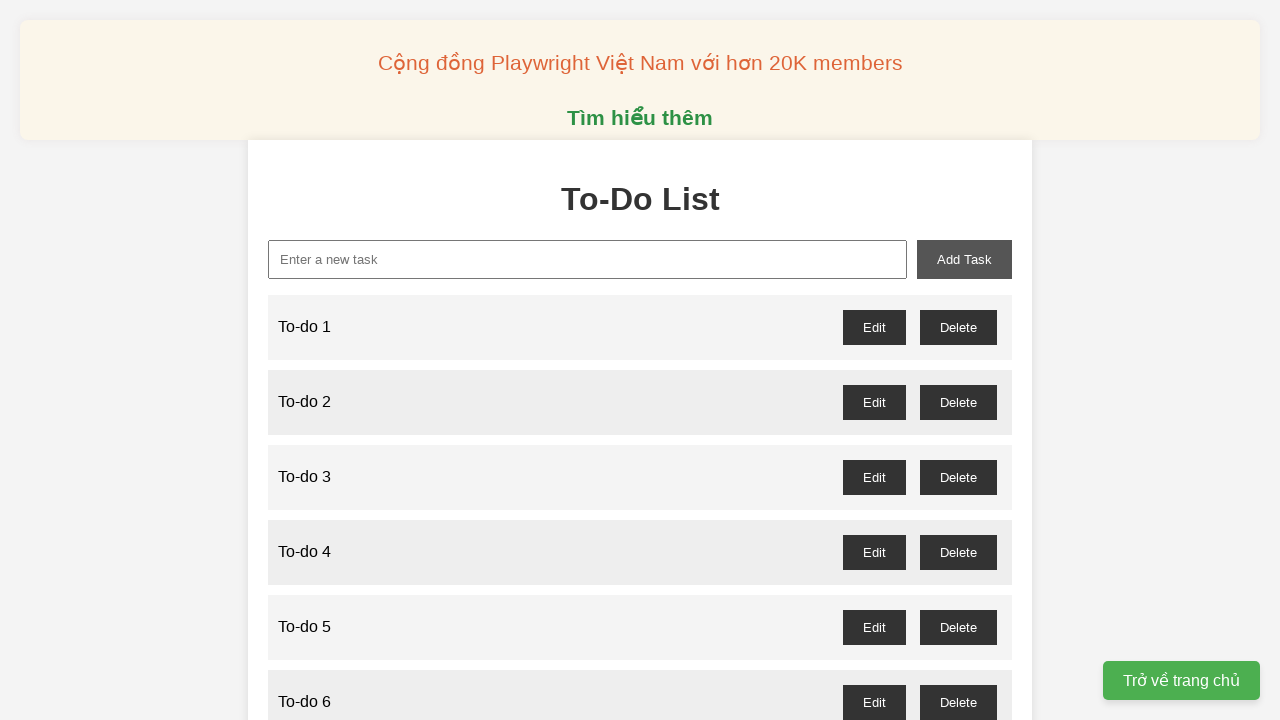

Filled new task input field with 'To-do 42' on xpath=//input[@id='new-task']
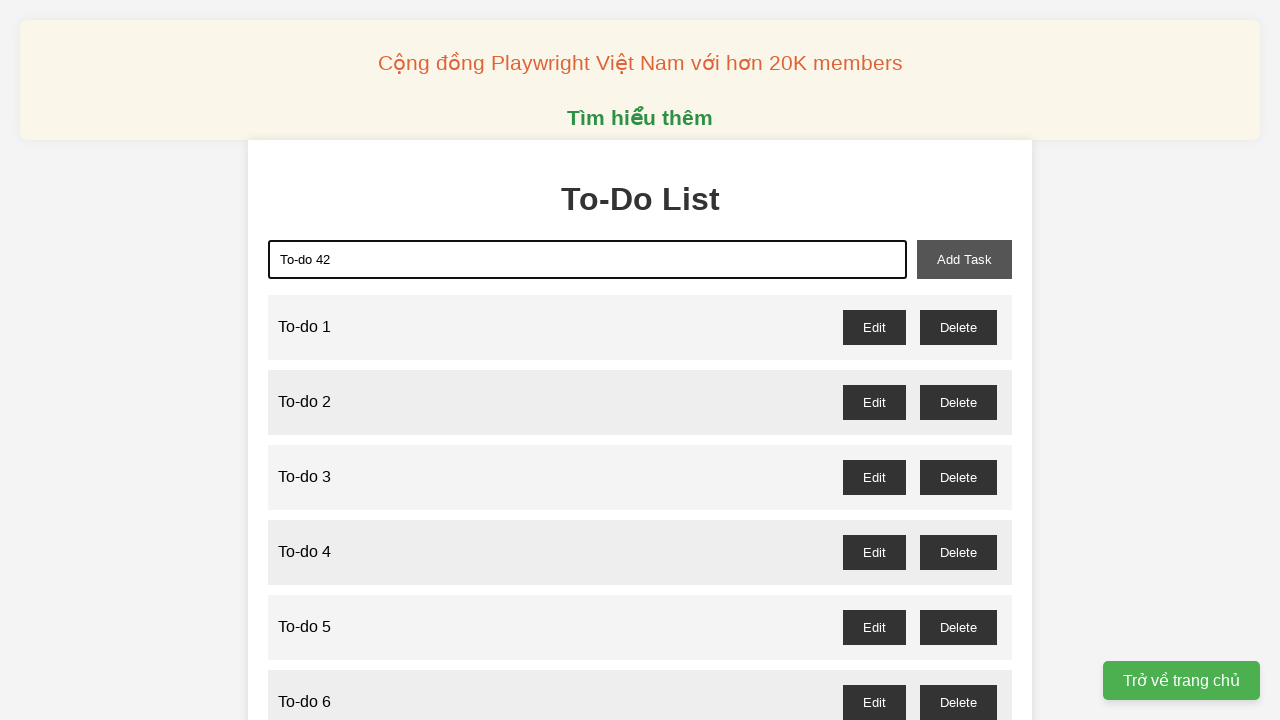

Clicked add task button to add 'To-do 42' to the list at (964, 259) on xpath=//button[@id='add-task']
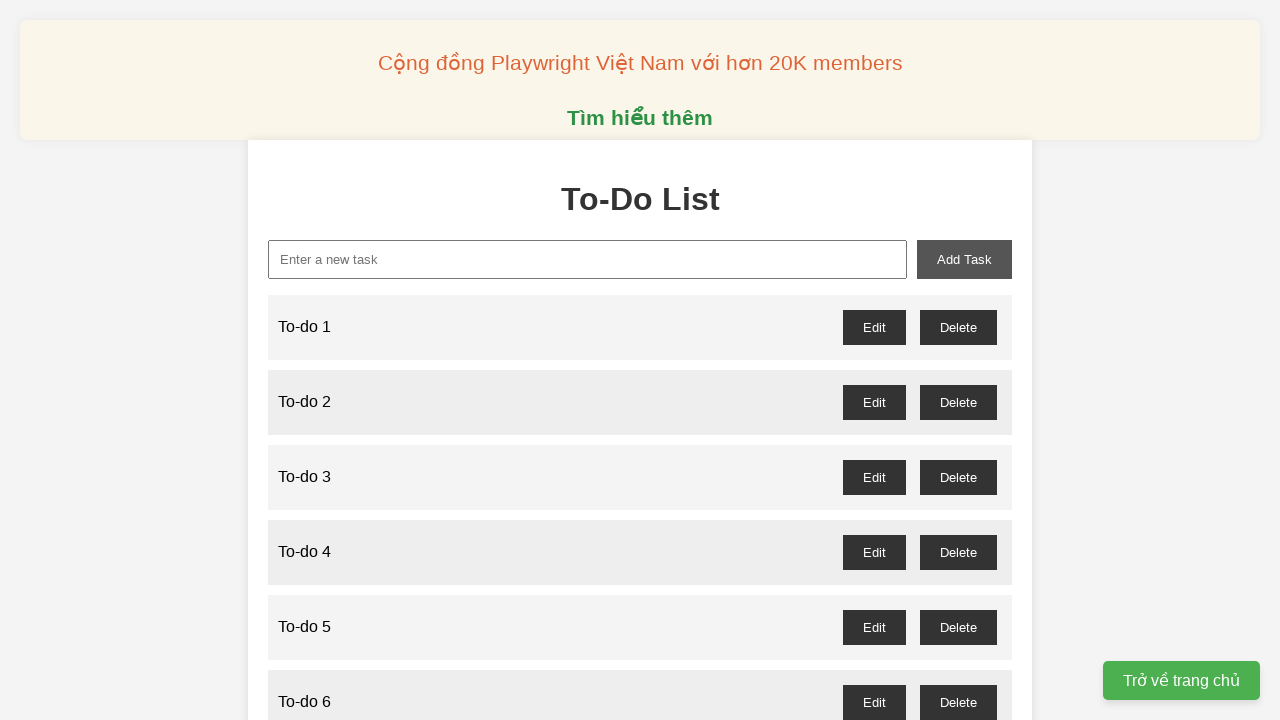

Filled new task input field with 'To-do 43' on xpath=//input[@id='new-task']
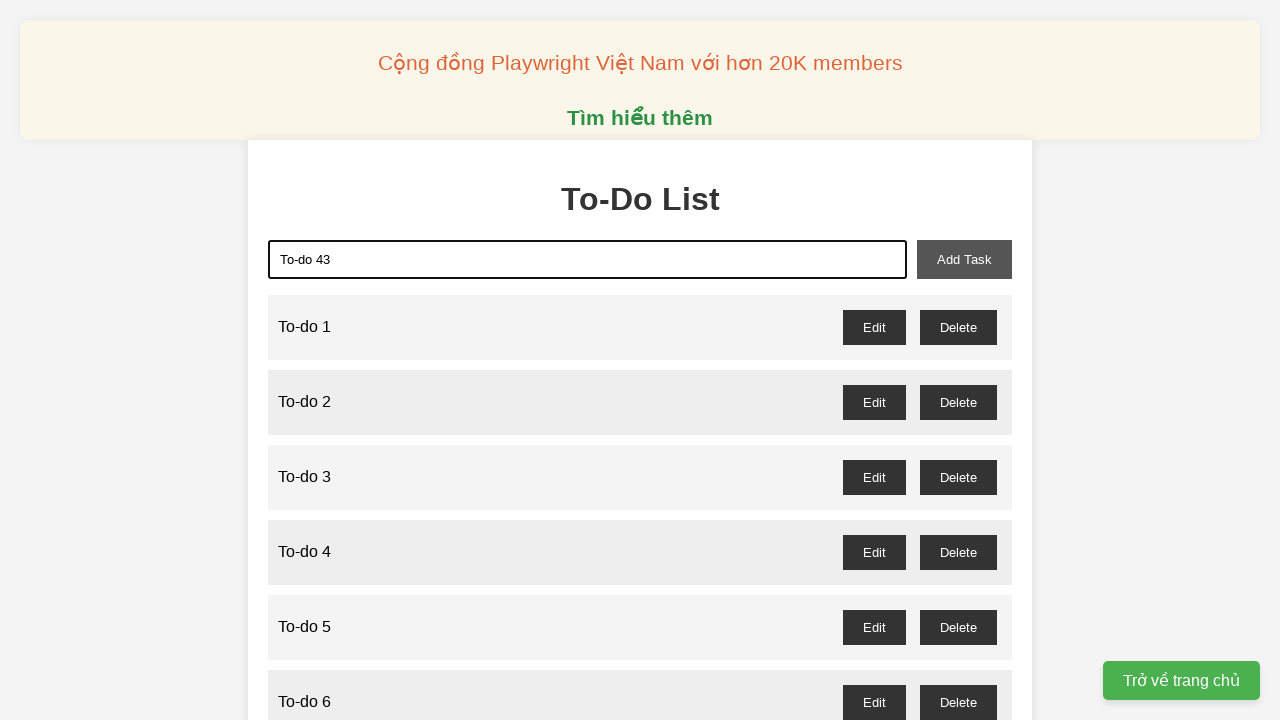

Clicked add task button to add 'To-do 43' to the list at (964, 259) on xpath=//button[@id='add-task']
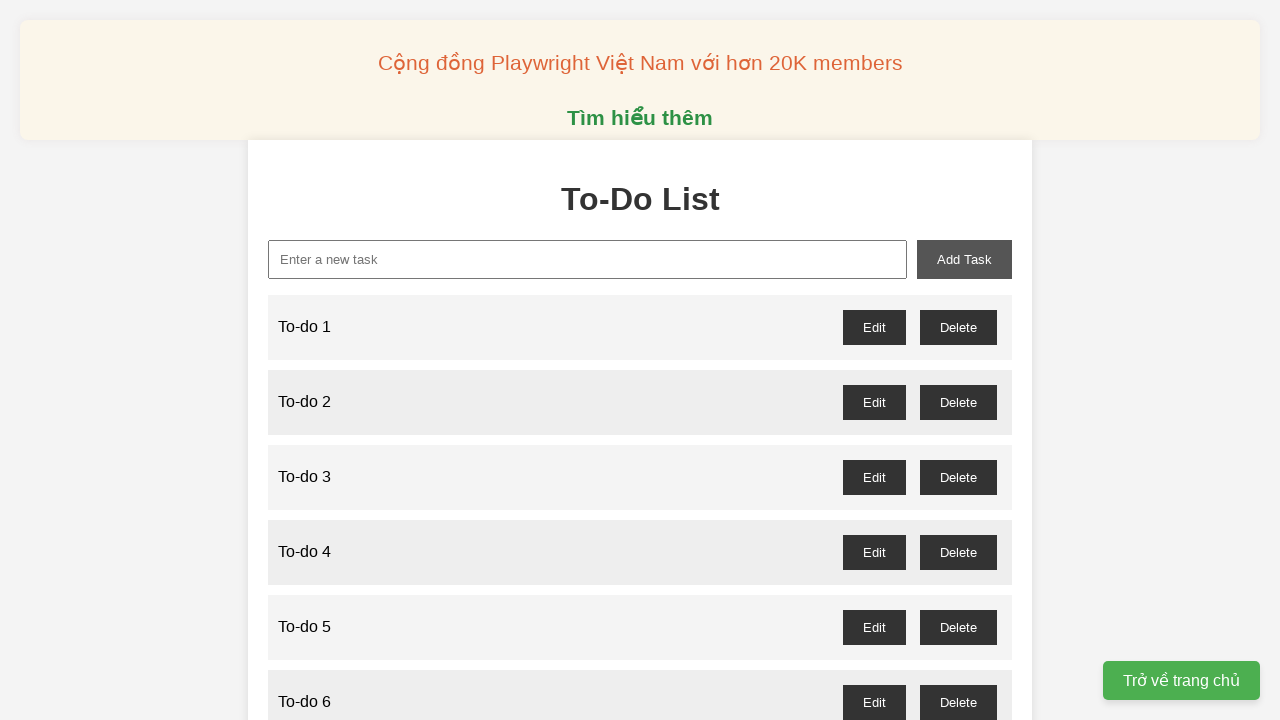

Filled new task input field with 'To-do 44' on xpath=//input[@id='new-task']
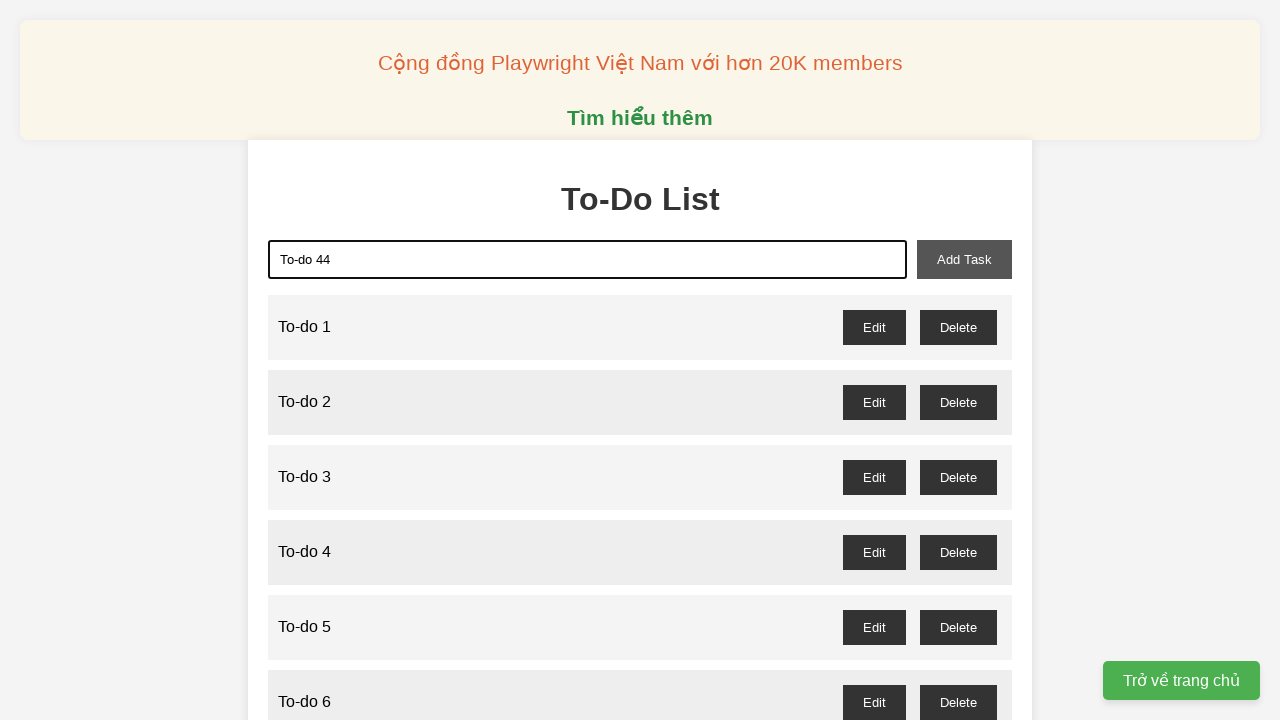

Clicked add task button to add 'To-do 44' to the list at (964, 259) on xpath=//button[@id='add-task']
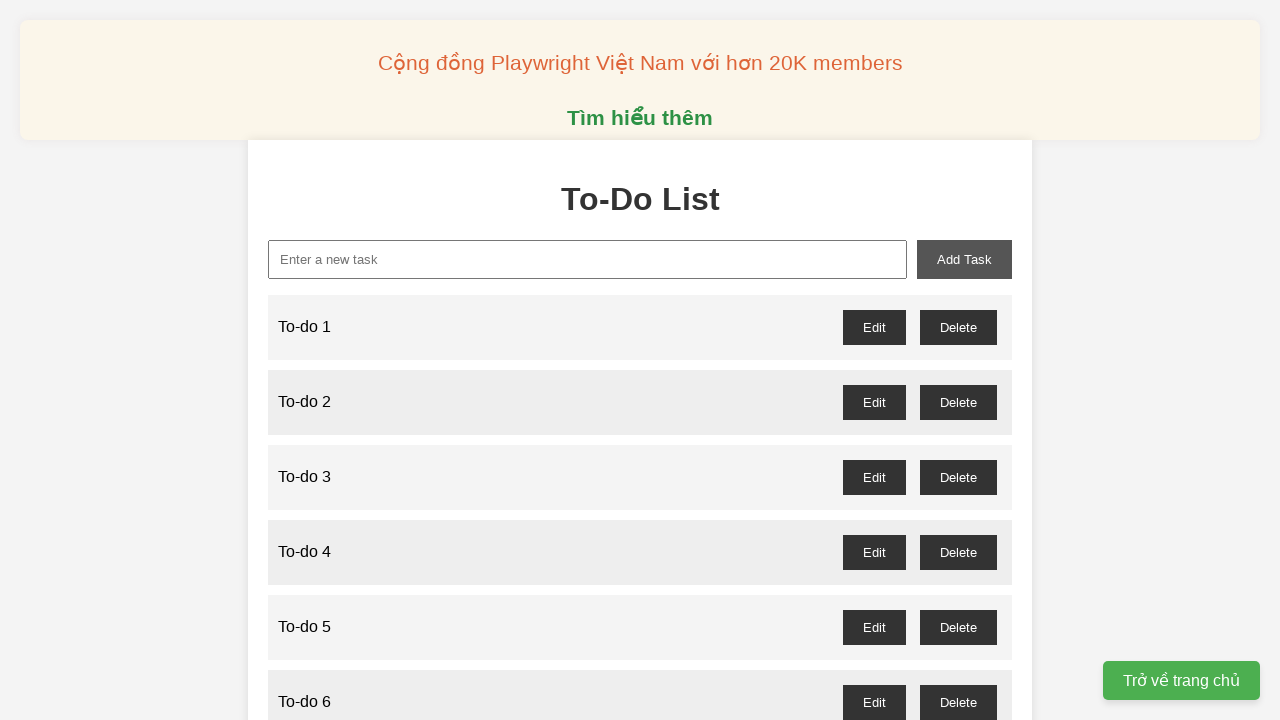

Filled new task input field with 'To-do 45' on xpath=//input[@id='new-task']
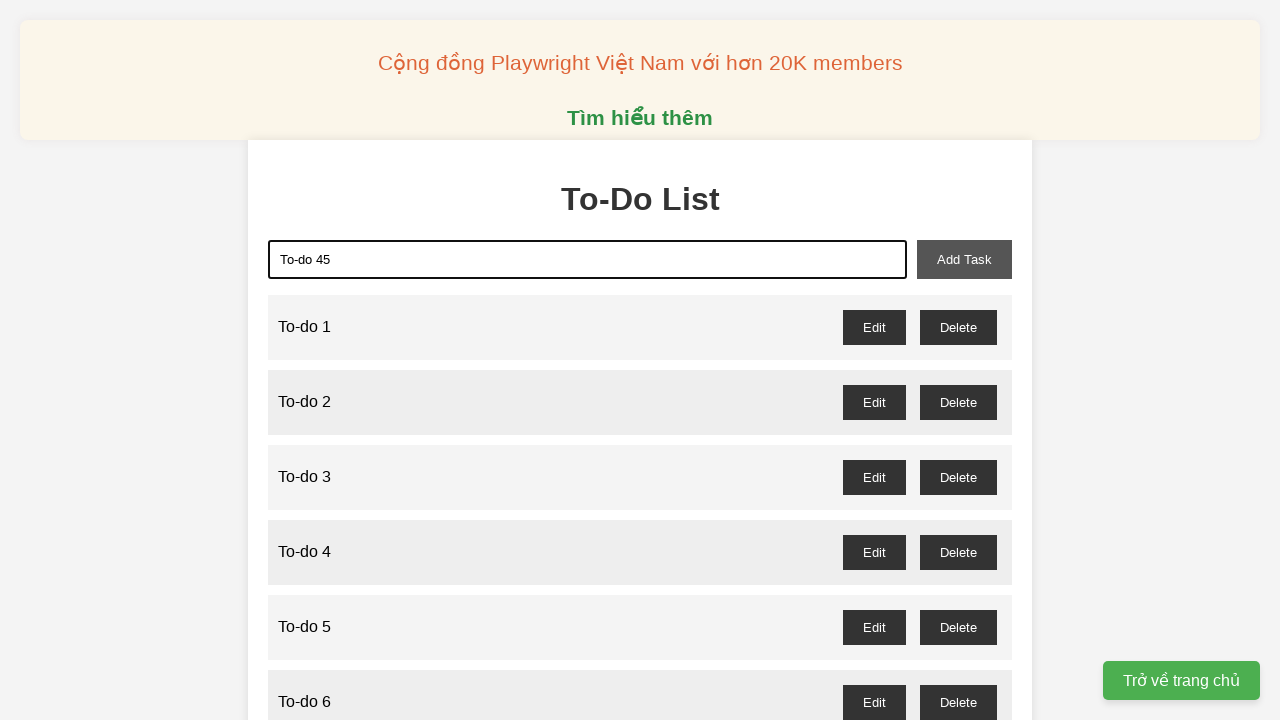

Clicked add task button to add 'To-do 45' to the list at (964, 259) on xpath=//button[@id='add-task']
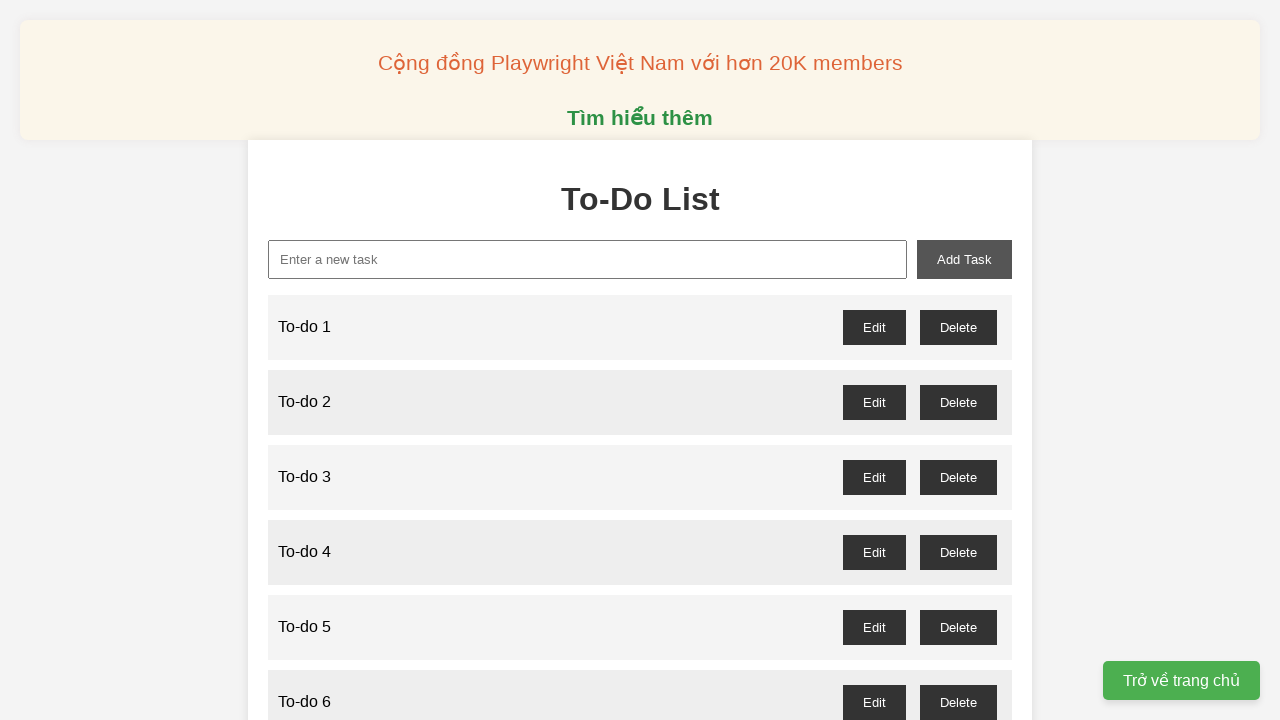

Filled new task input field with 'To-do 46' on xpath=//input[@id='new-task']
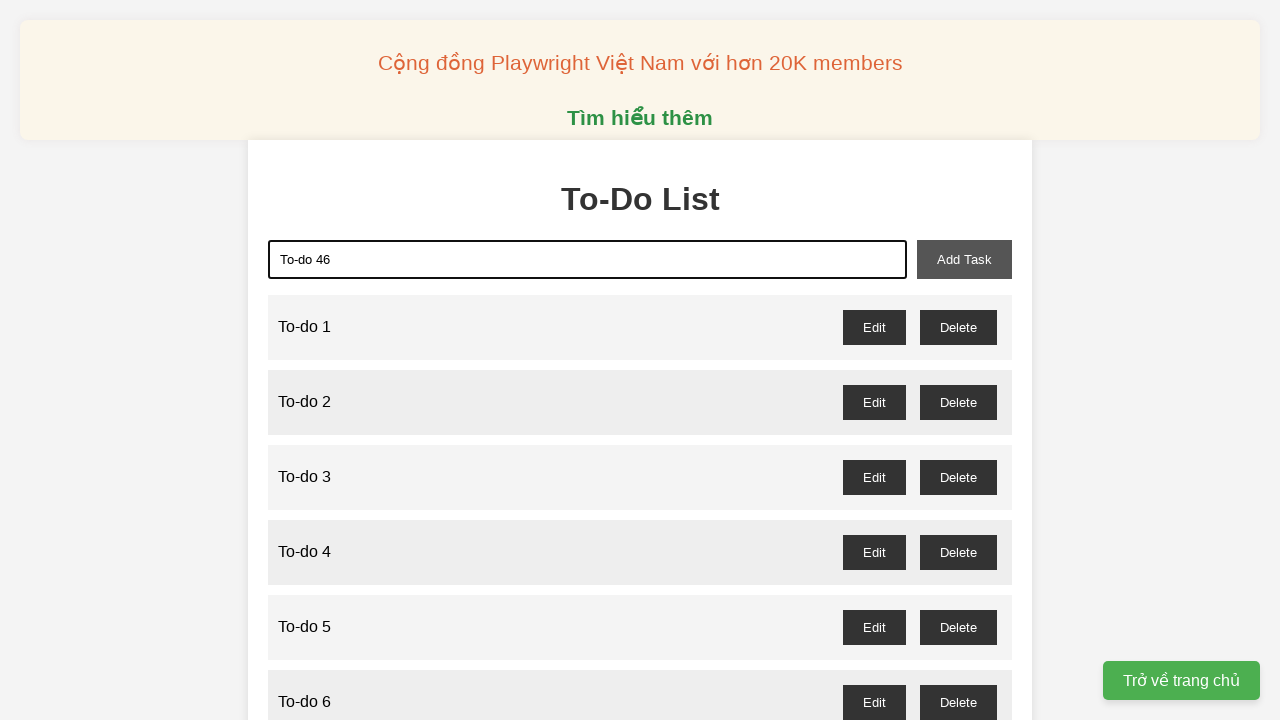

Clicked add task button to add 'To-do 46' to the list at (964, 259) on xpath=//button[@id='add-task']
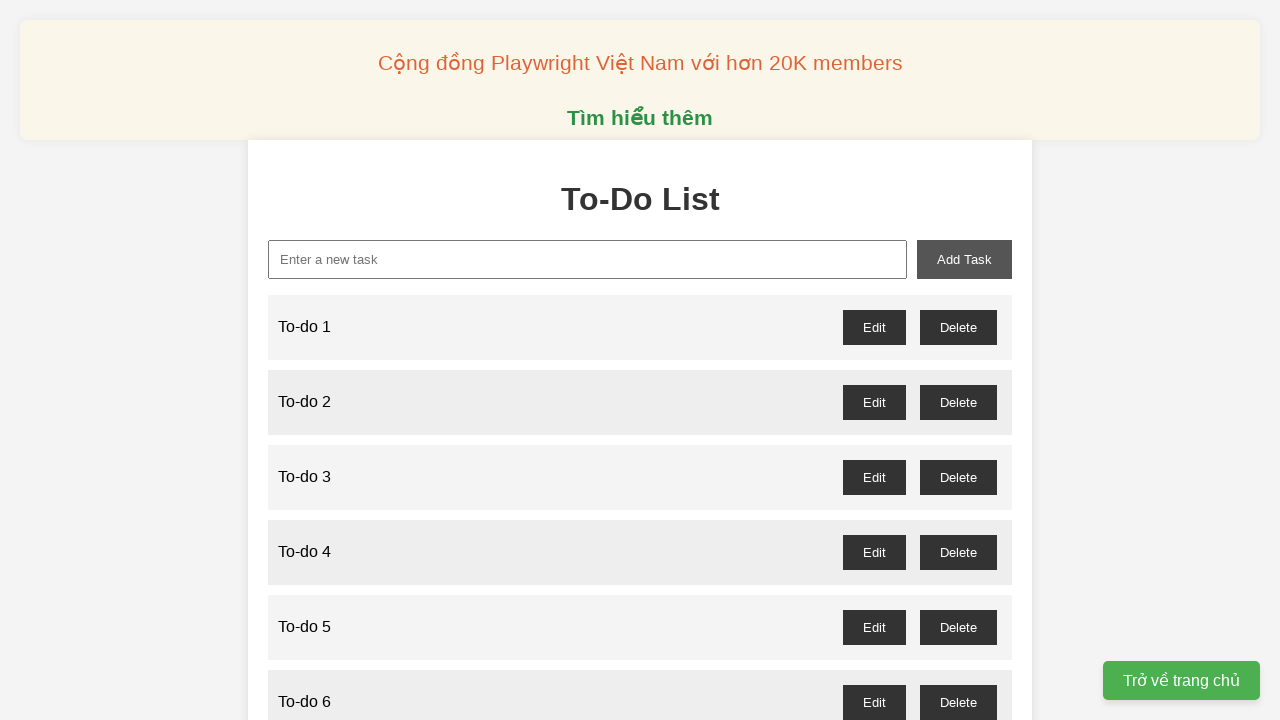

Filled new task input field with 'To-do 47' on xpath=//input[@id='new-task']
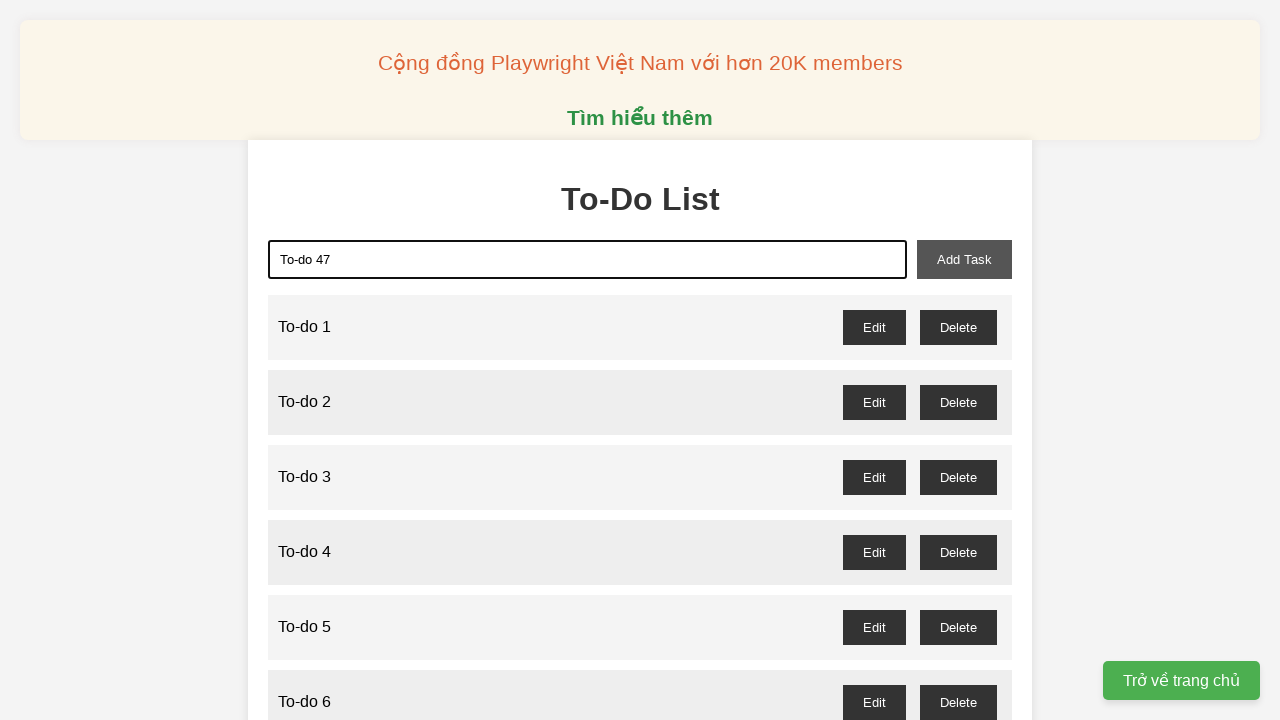

Clicked add task button to add 'To-do 47' to the list at (964, 259) on xpath=//button[@id='add-task']
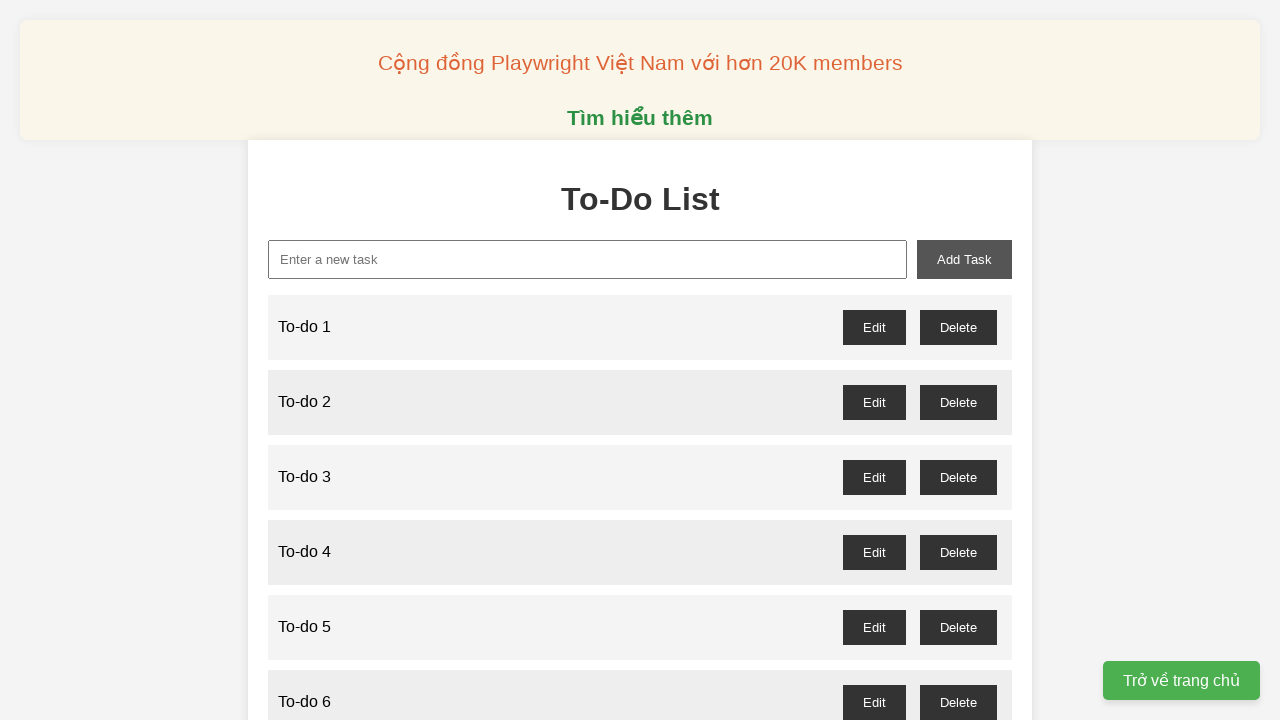

Filled new task input field with 'To-do 48' on xpath=//input[@id='new-task']
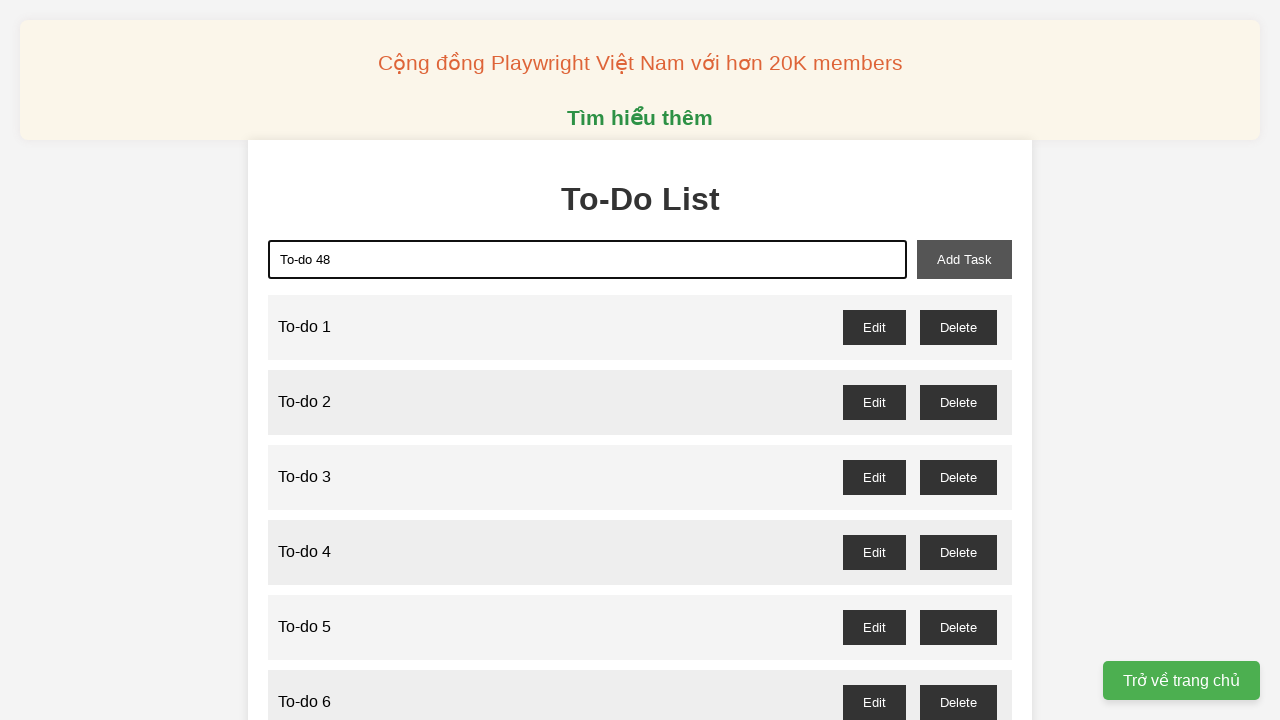

Clicked add task button to add 'To-do 48' to the list at (964, 259) on xpath=//button[@id='add-task']
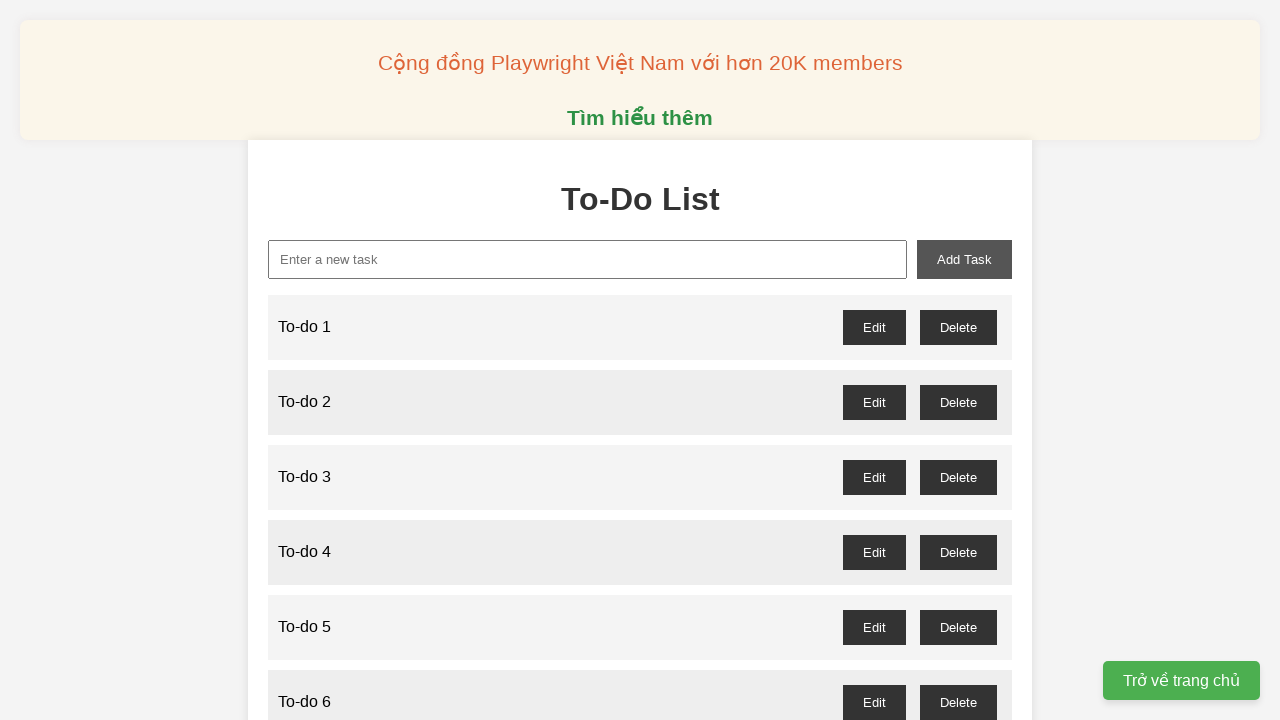

Filled new task input field with 'To-do 49' on xpath=//input[@id='new-task']
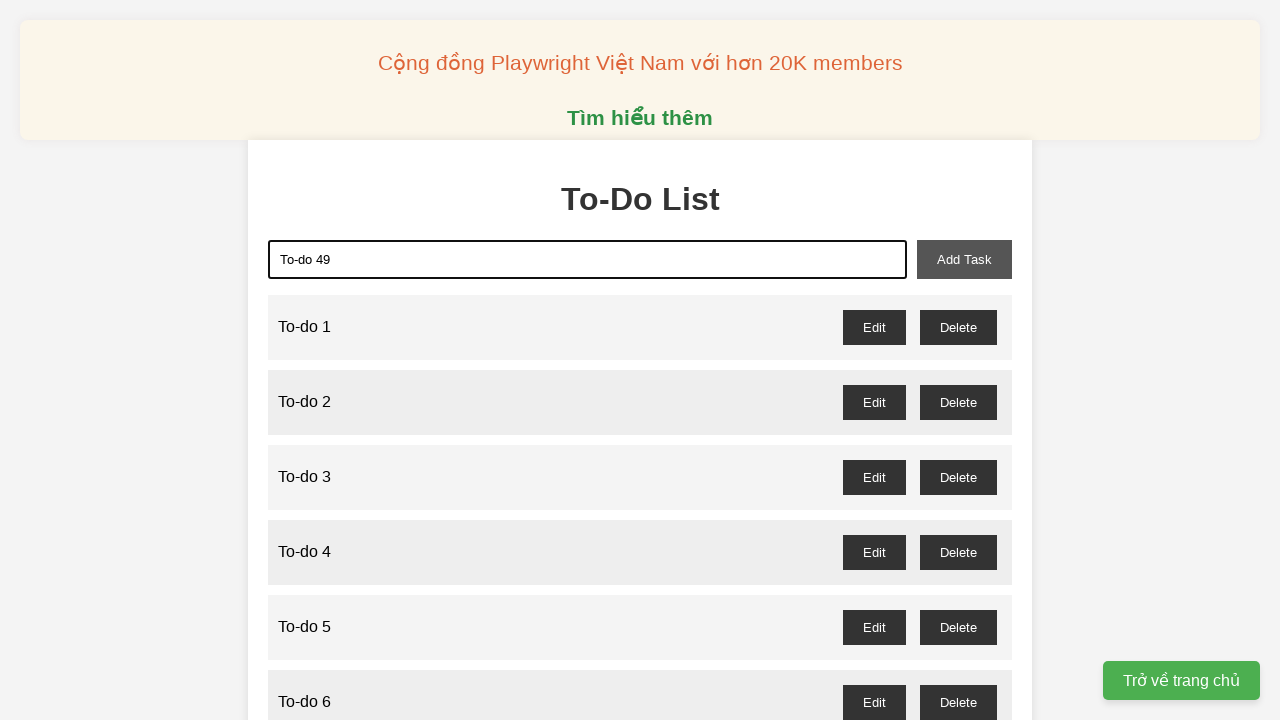

Clicked add task button to add 'To-do 49' to the list at (964, 259) on xpath=//button[@id='add-task']
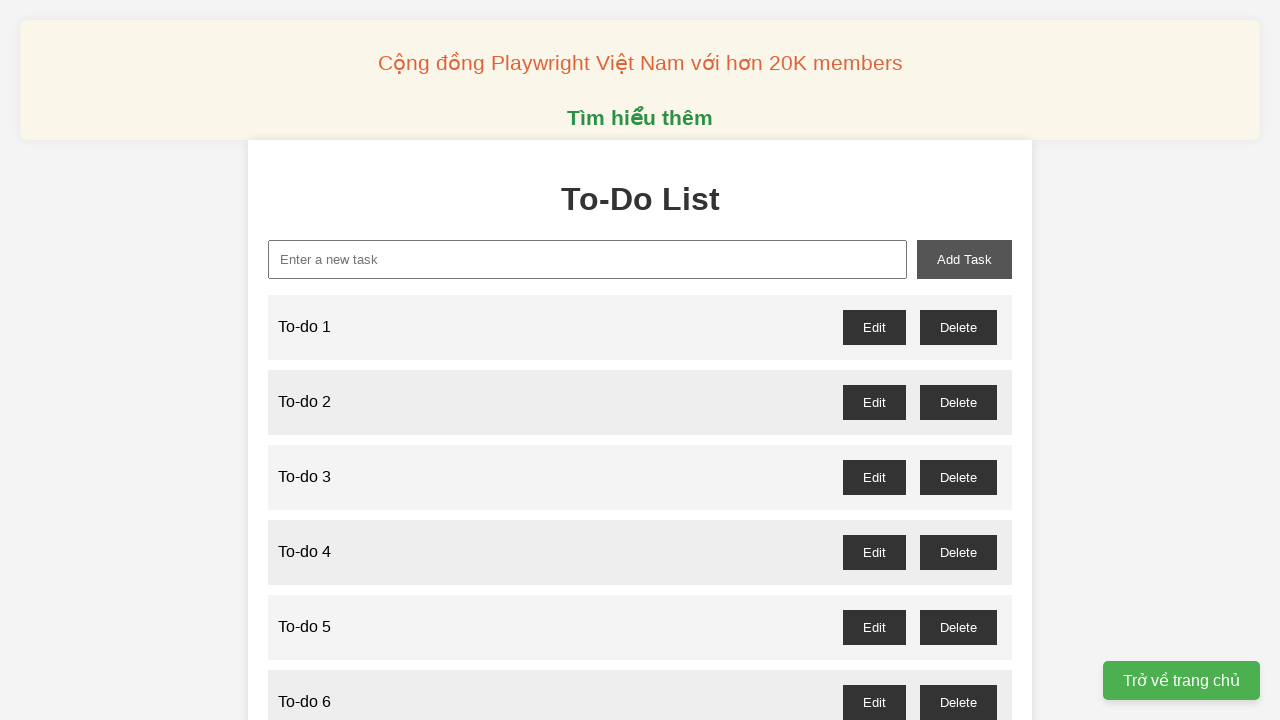

Filled new task input field with 'To-do 50' on xpath=//input[@id='new-task']
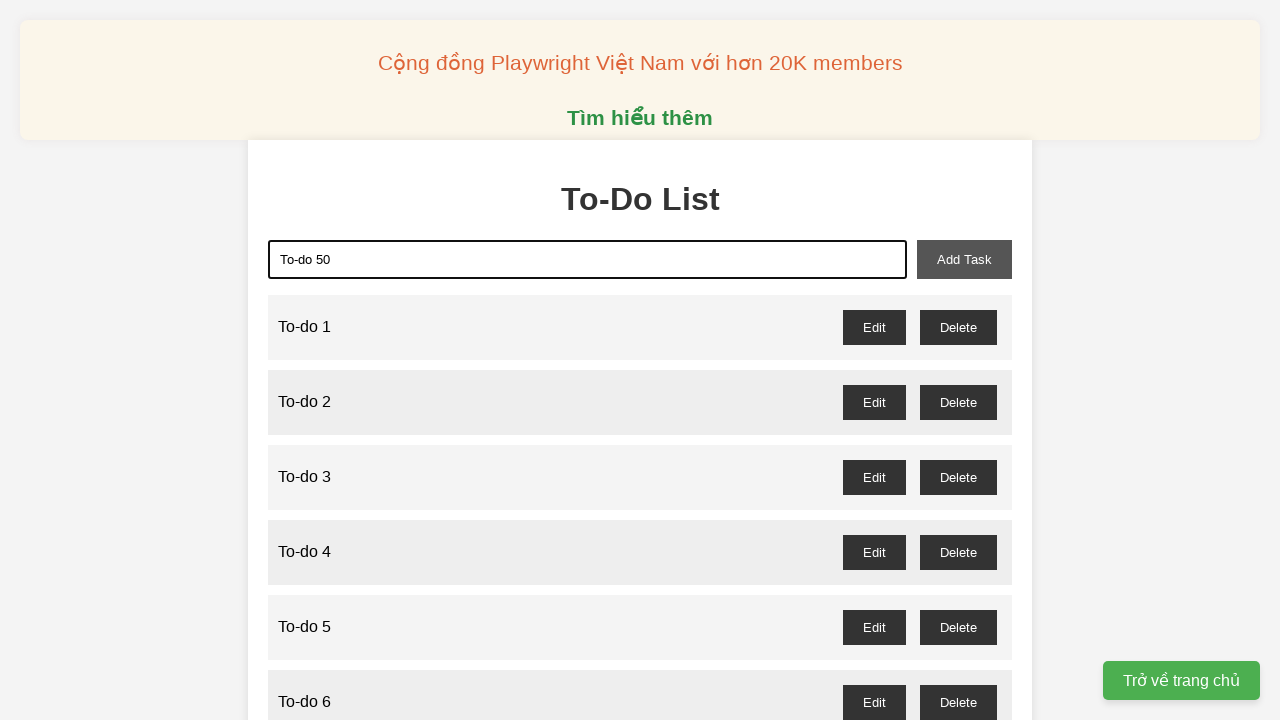

Clicked add task button to add 'To-do 50' to the list at (964, 259) on xpath=//button[@id='add-task']
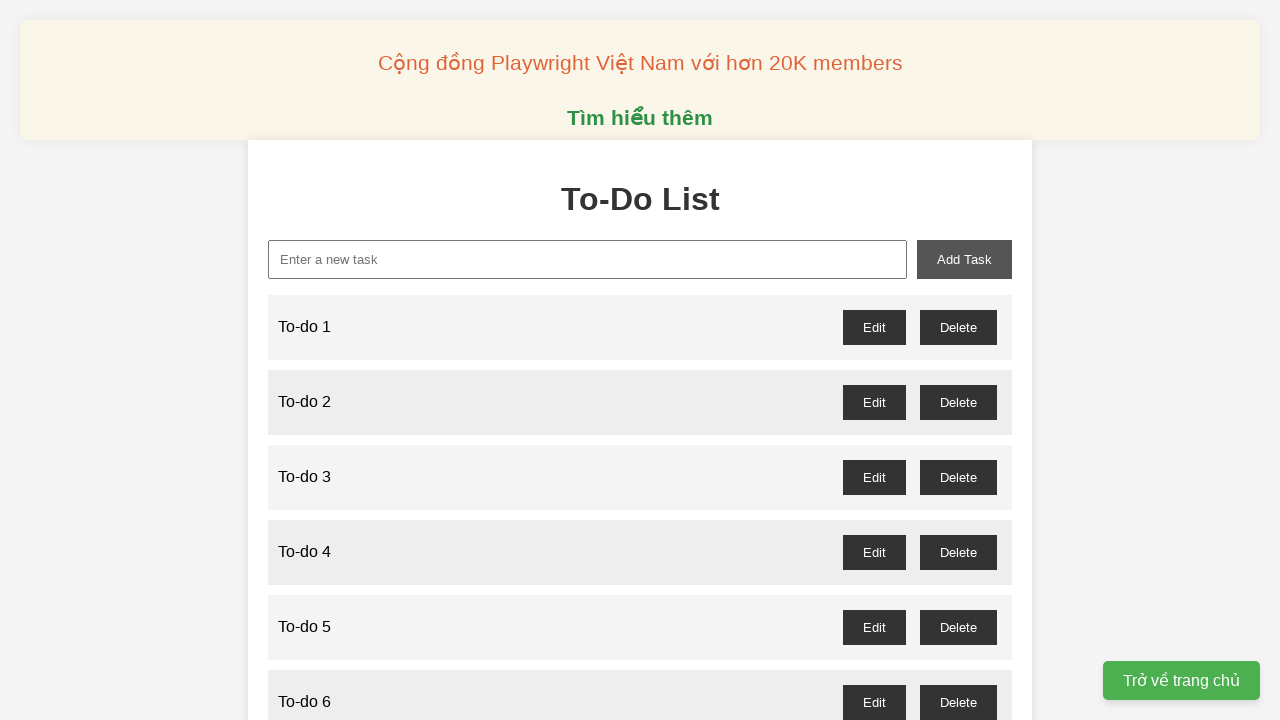

Filled new task input field with 'To-do 51' on xpath=//input[@id='new-task']
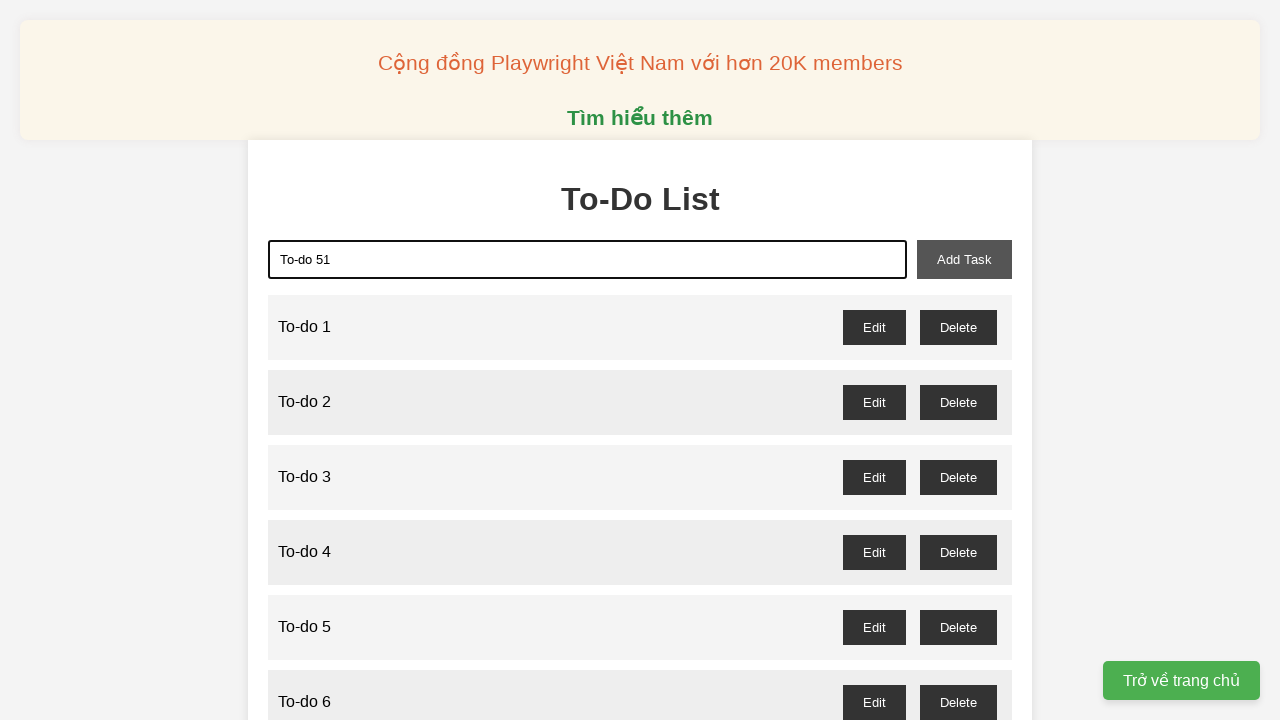

Clicked add task button to add 'To-do 51' to the list at (964, 259) on xpath=//button[@id='add-task']
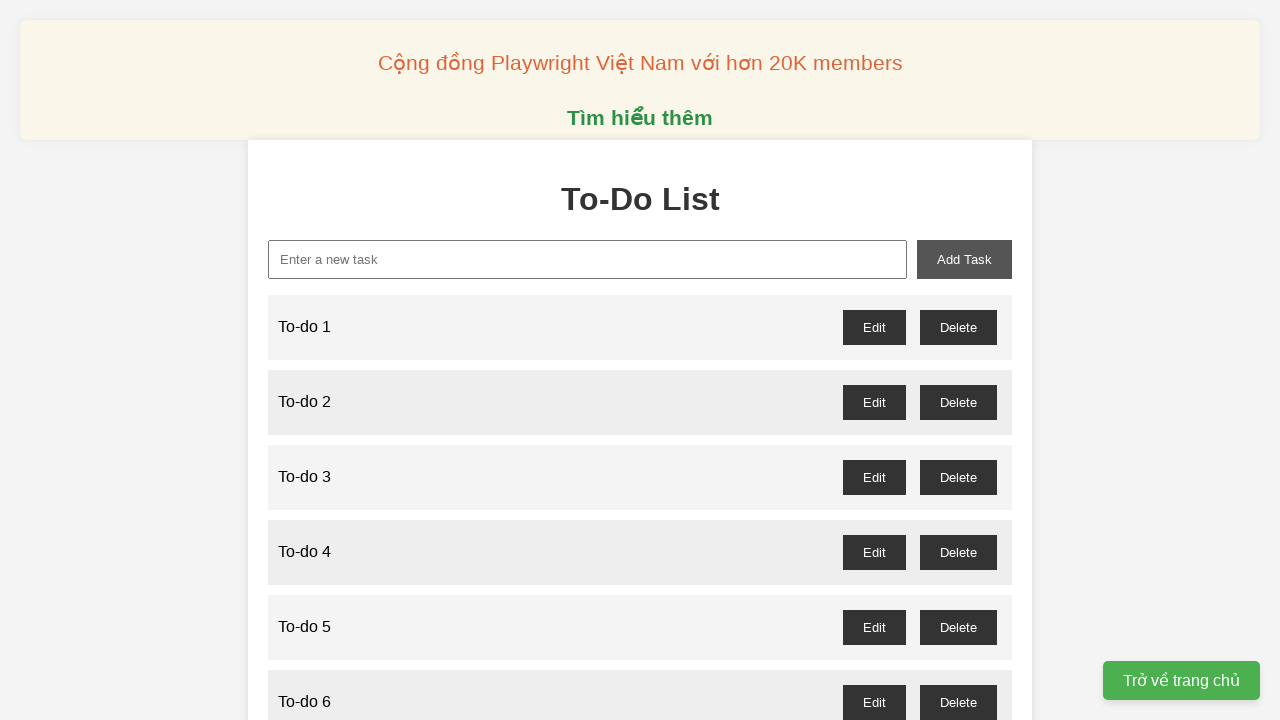

Filled new task input field with 'To-do 52' on xpath=//input[@id='new-task']
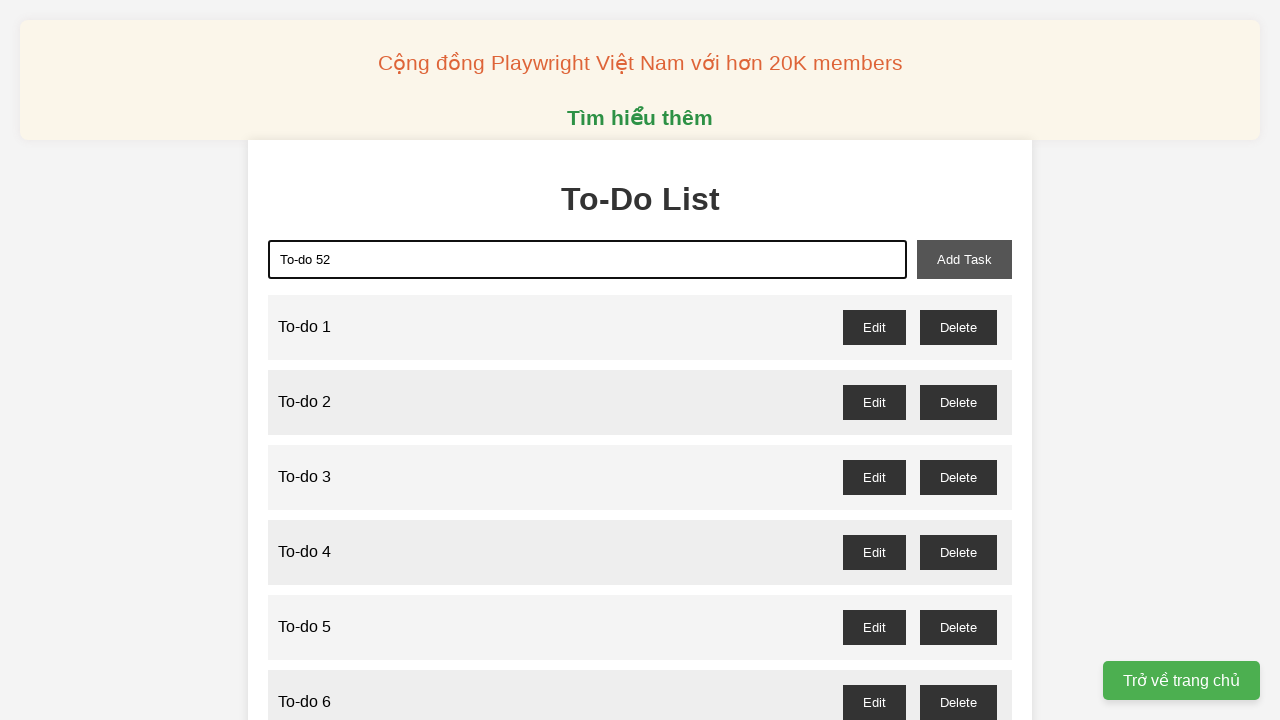

Clicked add task button to add 'To-do 52' to the list at (964, 259) on xpath=//button[@id='add-task']
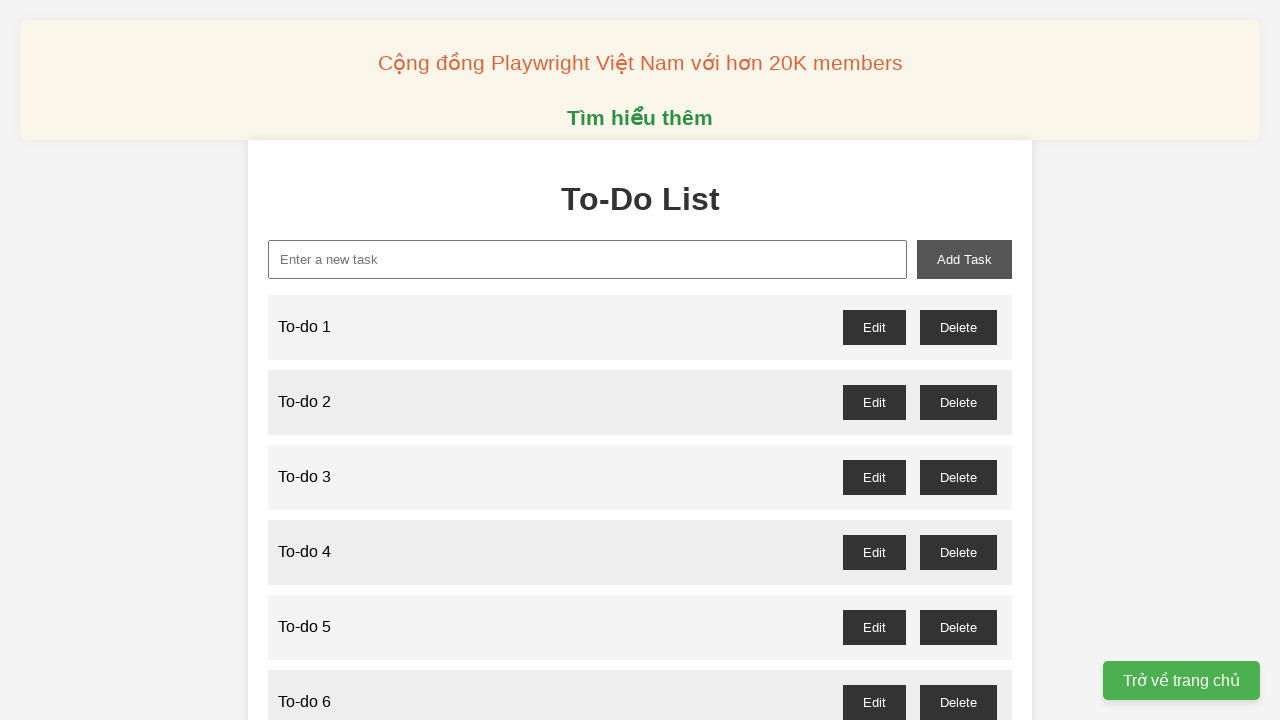

Filled new task input field with 'To-do 53' on xpath=//input[@id='new-task']
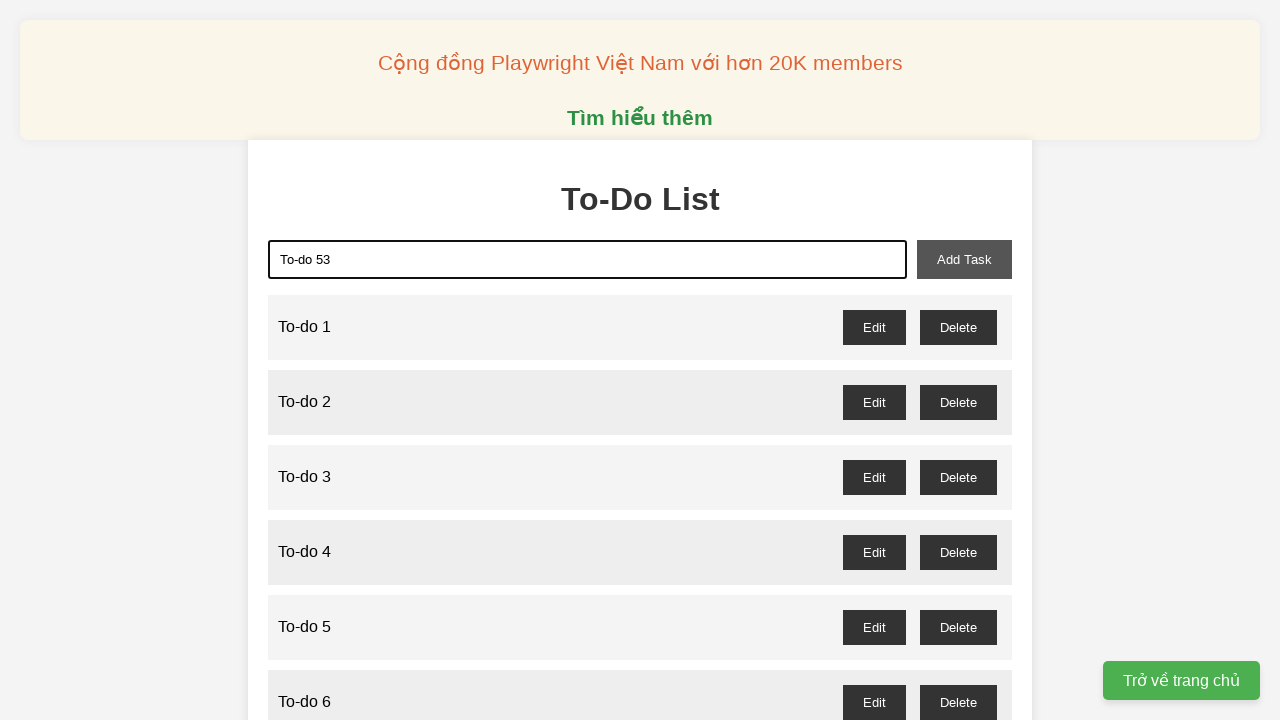

Clicked add task button to add 'To-do 53' to the list at (964, 259) on xpath=//button[@id='add-task']
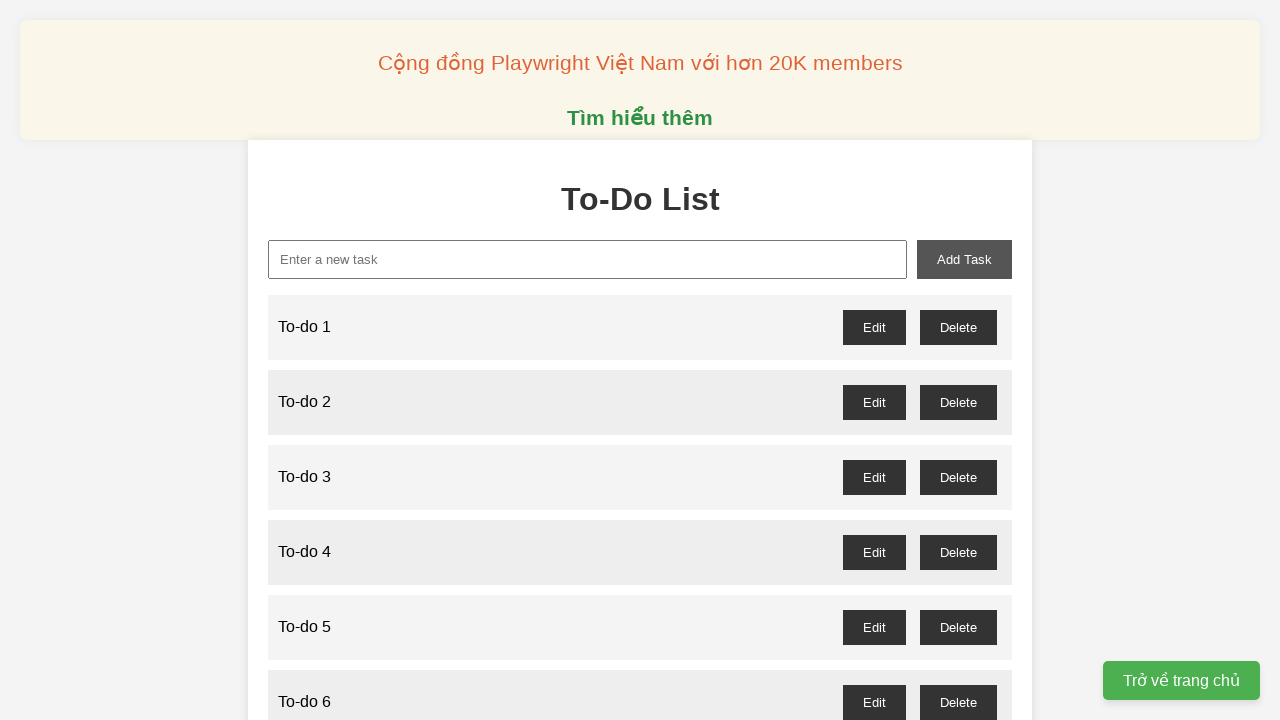

Filled new task input field with 'To-do 54' on xpath=//input[@id='new-task']
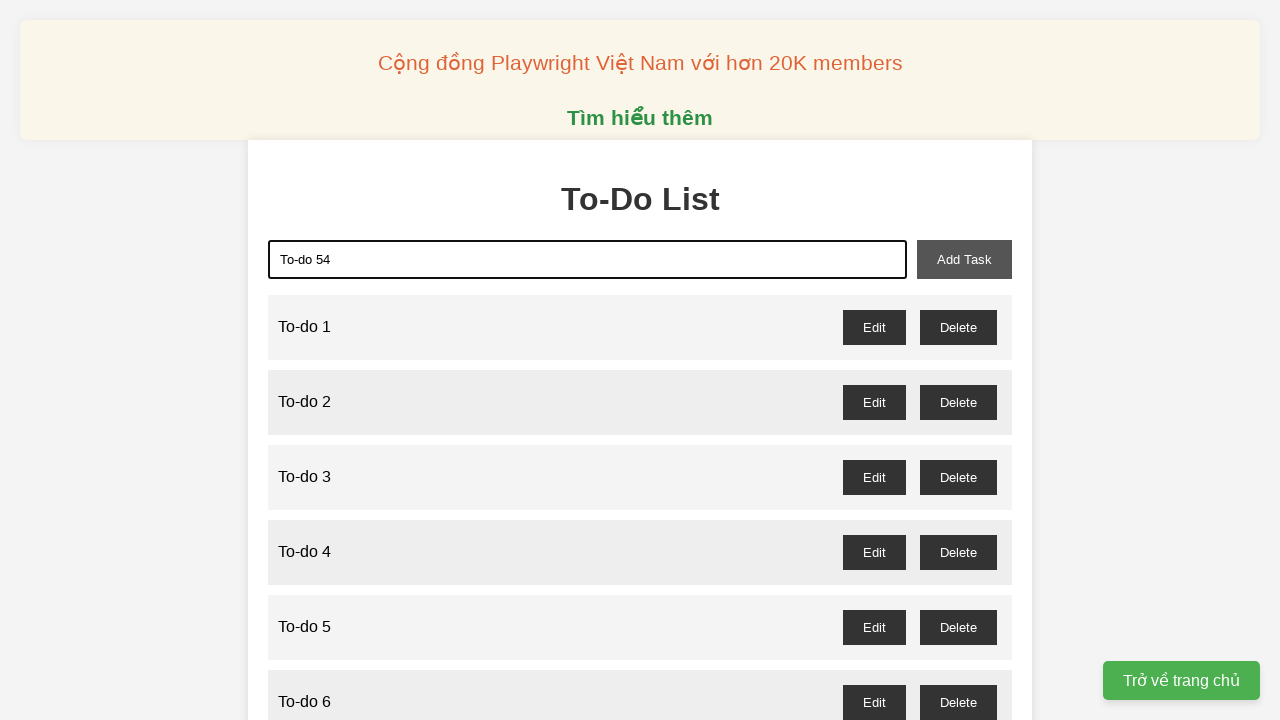

Clicked add task button to add 'To-do 54' to the list at (964, 259) on xpath=//button[@id='add-task']
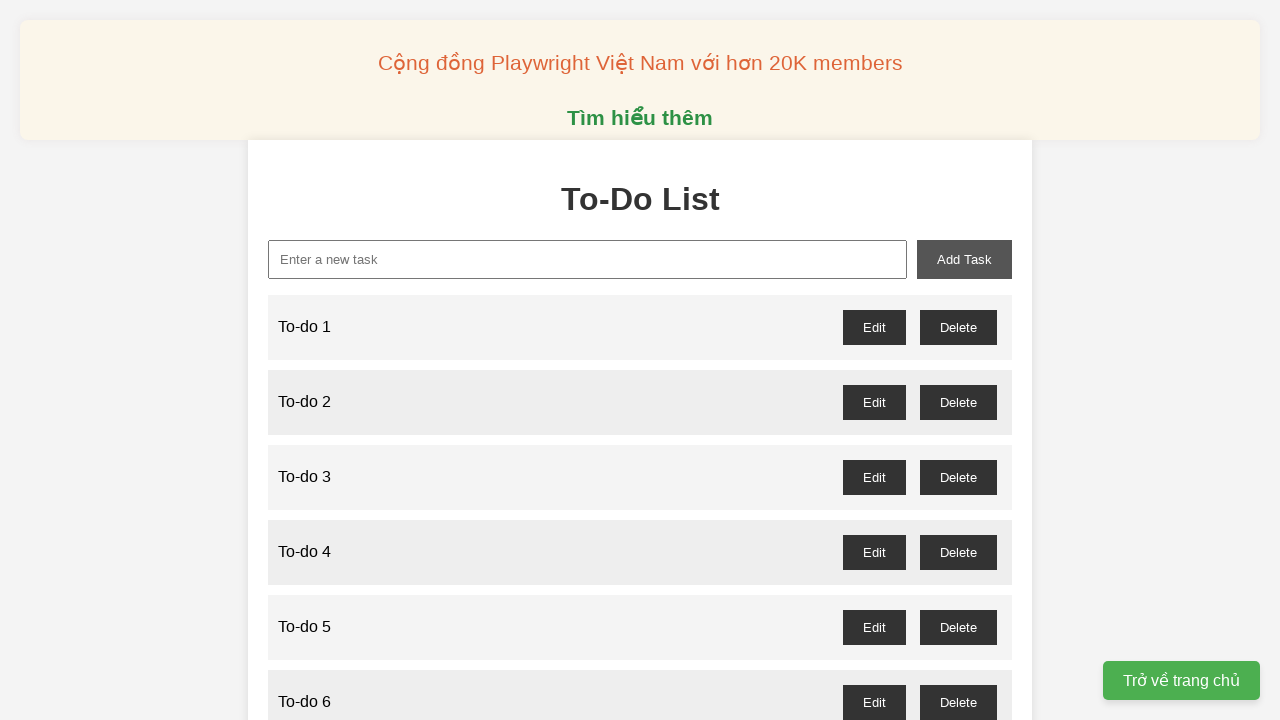

Filled new task input field with 'To-do 55' on xpath=//input[@id='new-task']
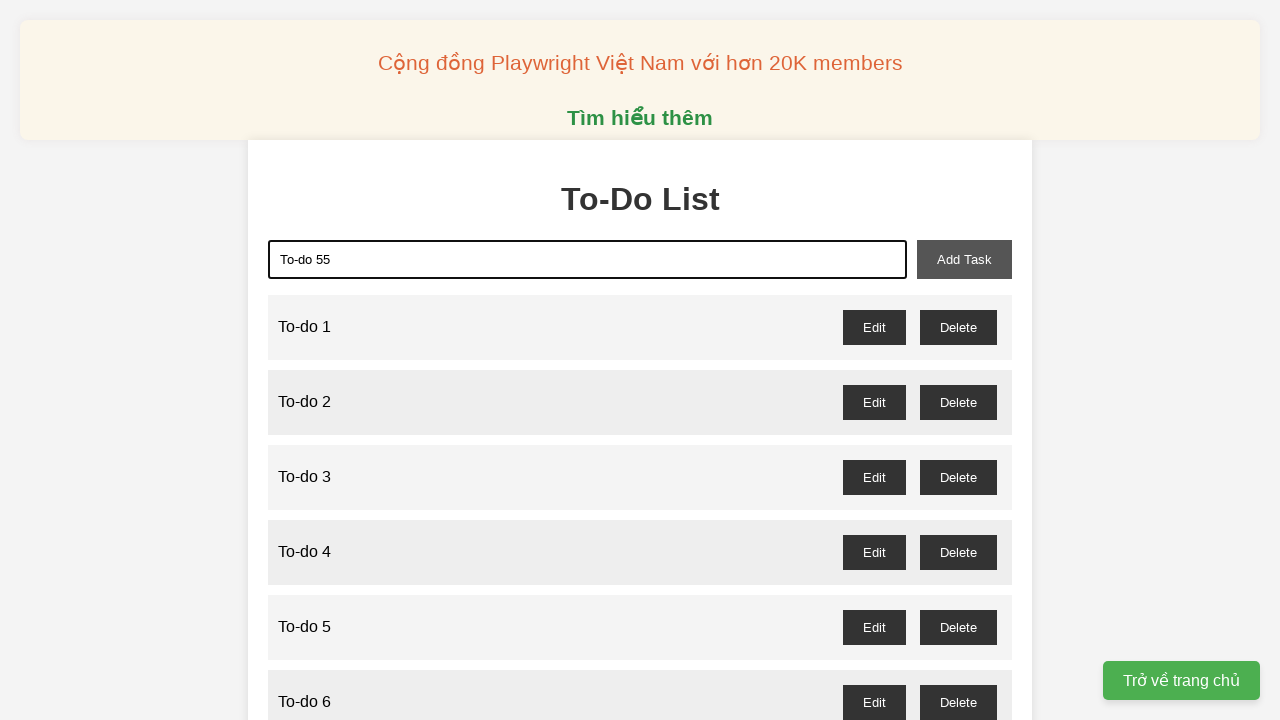

Clicked add task button to add 'To-do 55' to the list at (964, 259) on xpath=//button[@id='add-task']
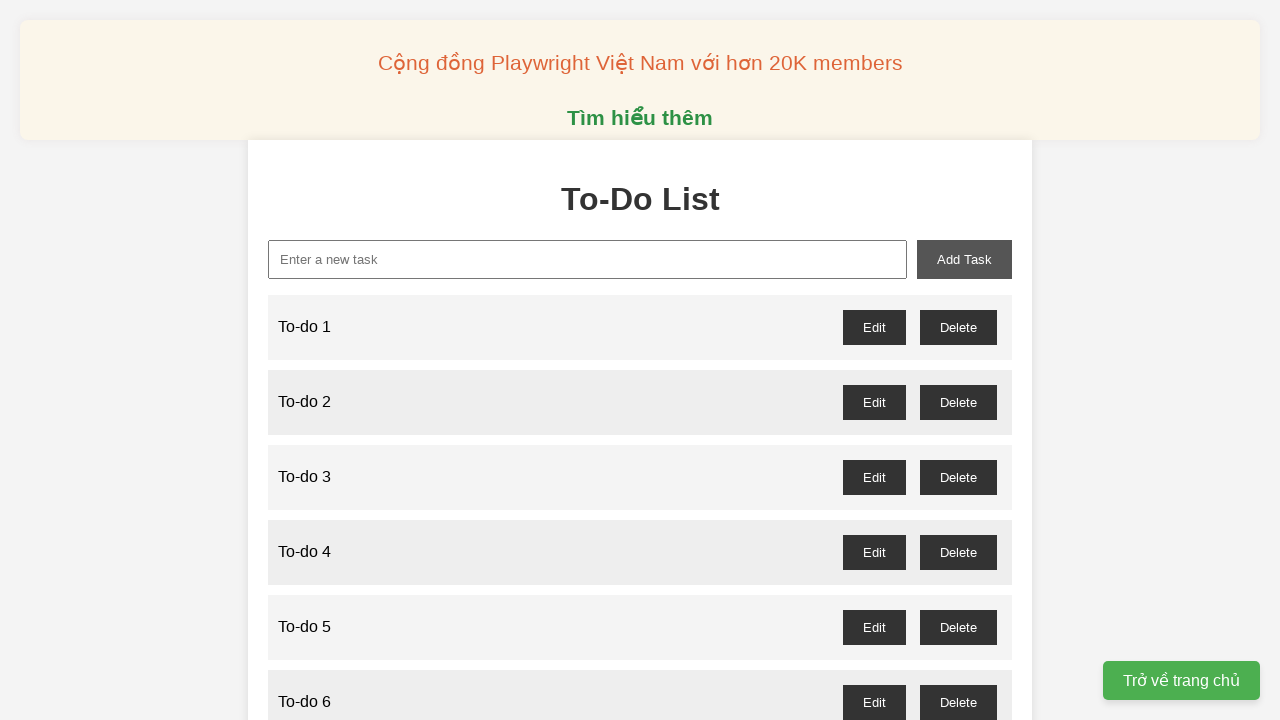

Filled new task input field with 'To-do 56' on xpath=//input[@id='new-task']
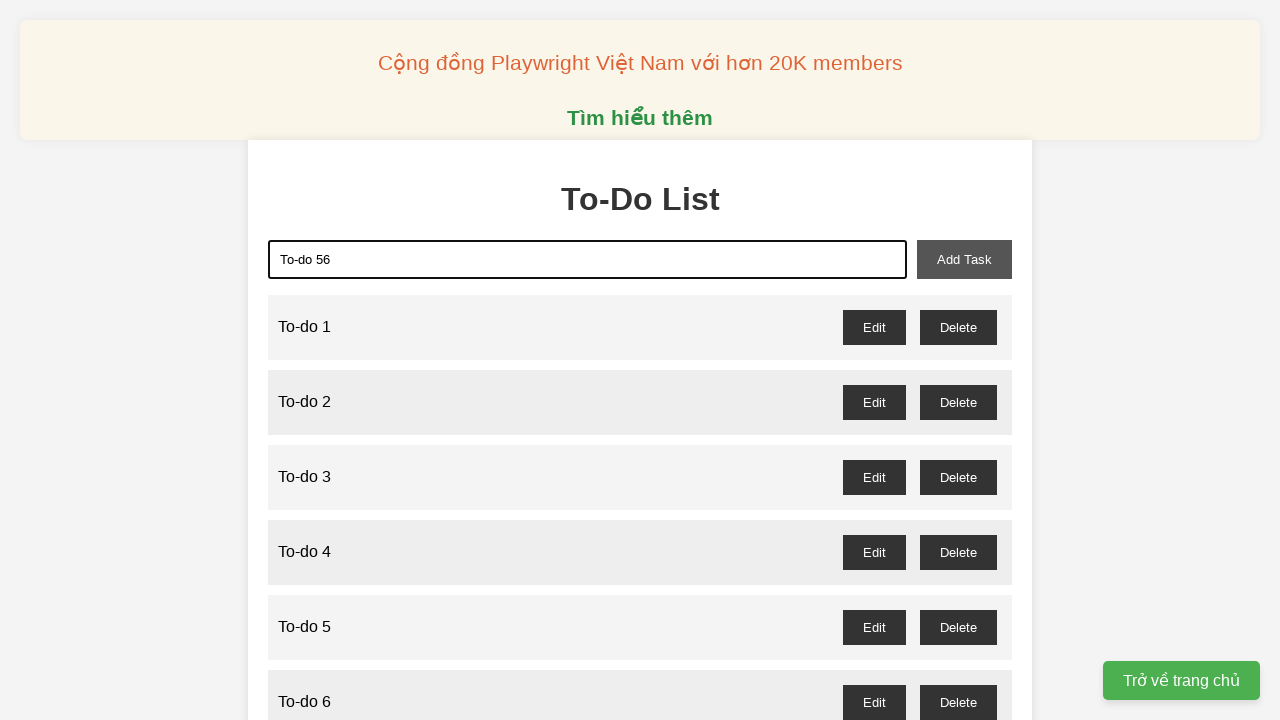

Clicked add task button to add 'To-do 56' to the list at (964, 259) on xpath=//button[@id='add-task']
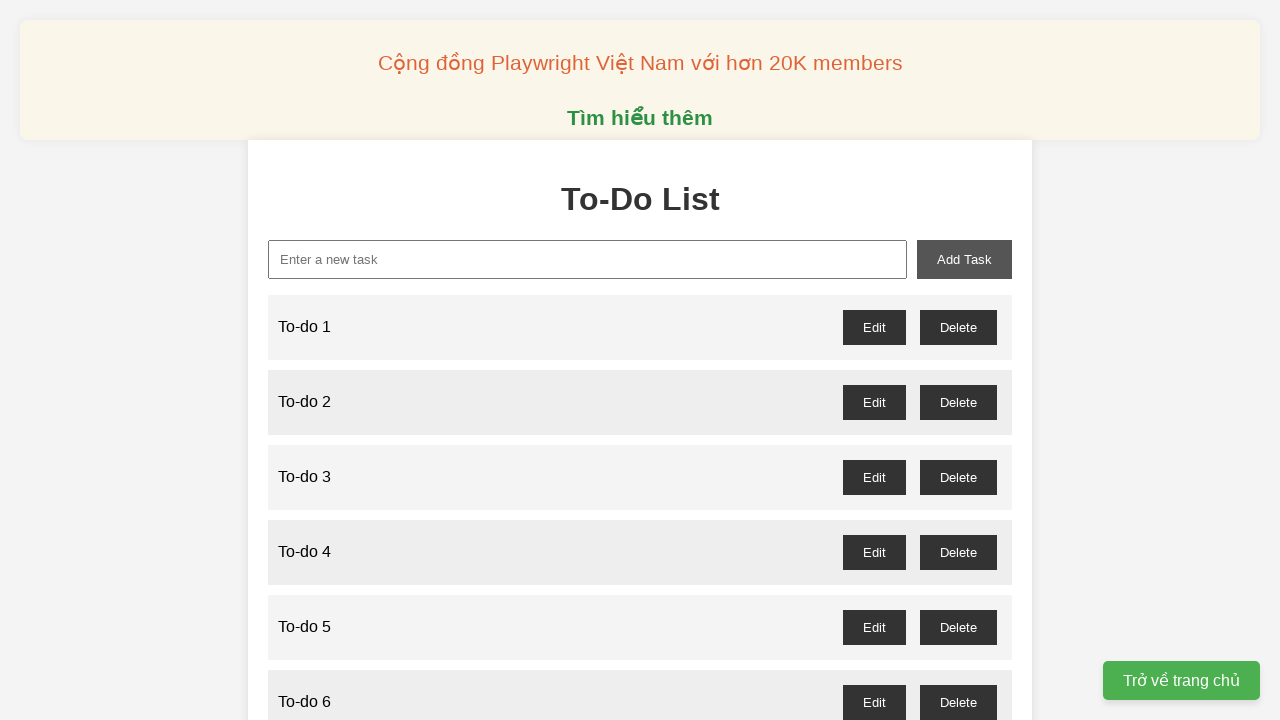

Filled new task input field with 'To-do 57' on xpath=//input[@id='new-task']
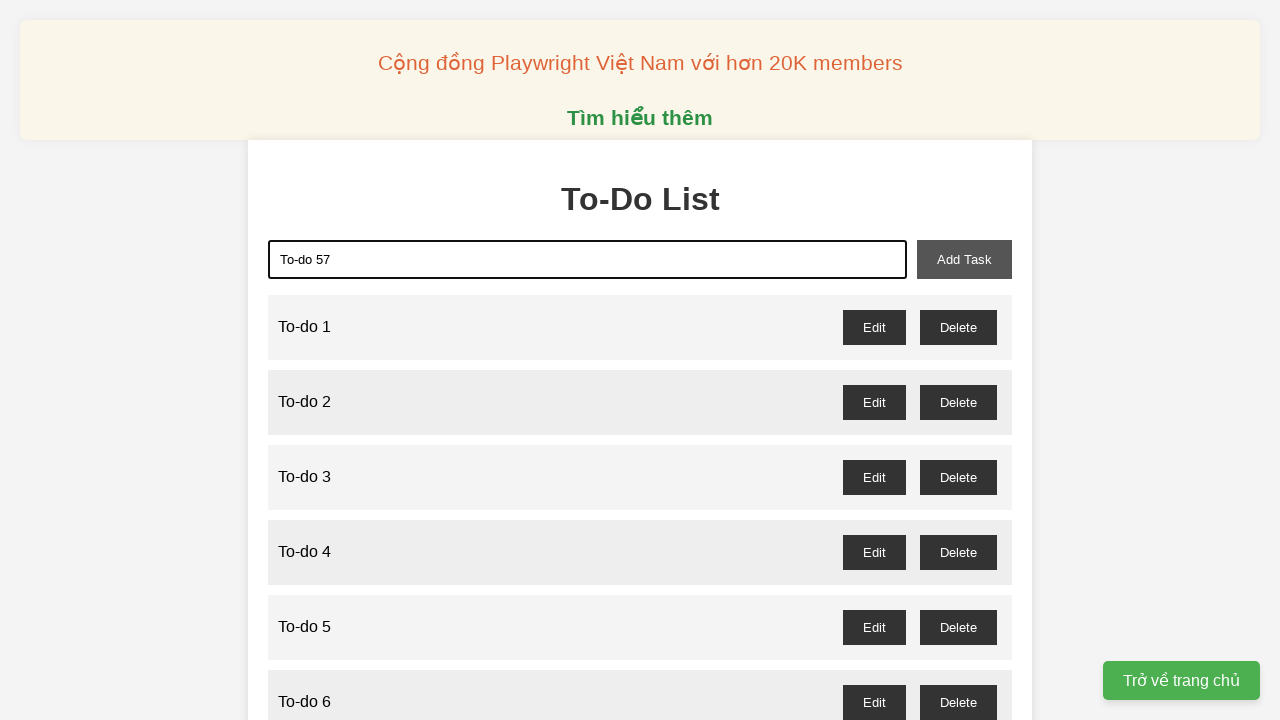

Clicked add task button to add 'To-do 57' to the list at (964, 259) on xpath=//button[@id='add-task']
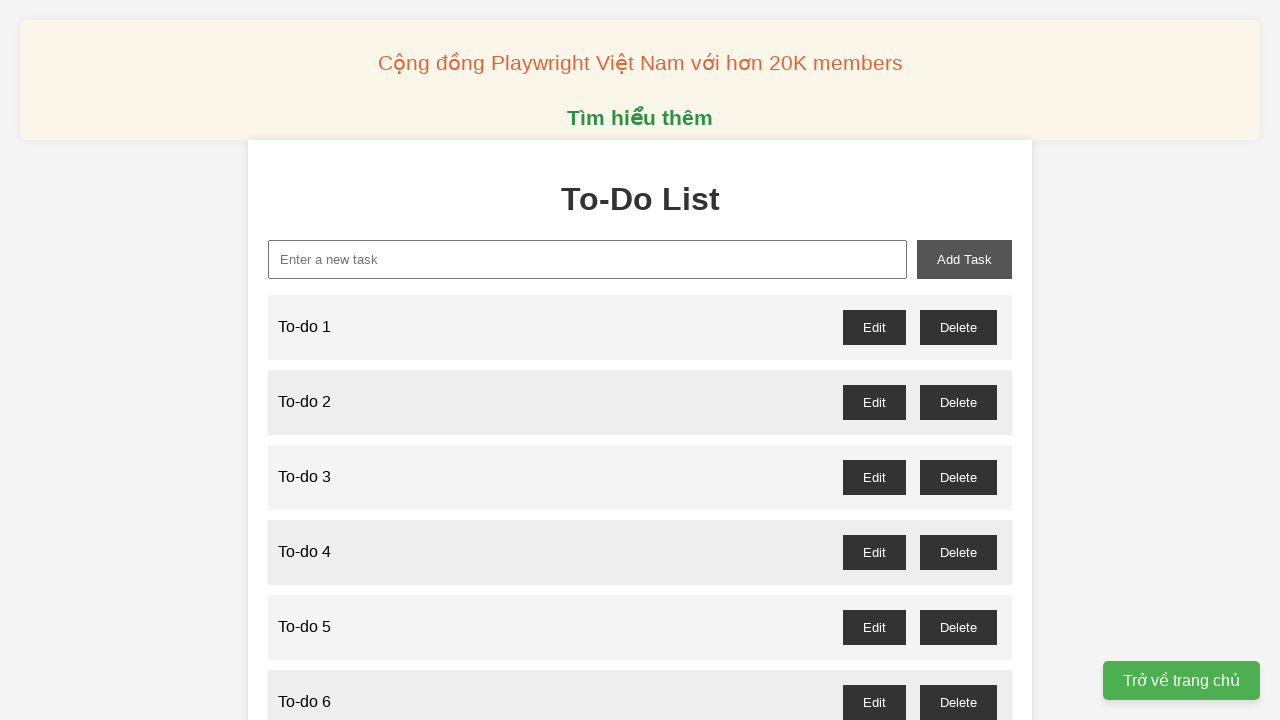

Filled new task input field with 'To-do 58' on xpath=//input[@id='new-task']
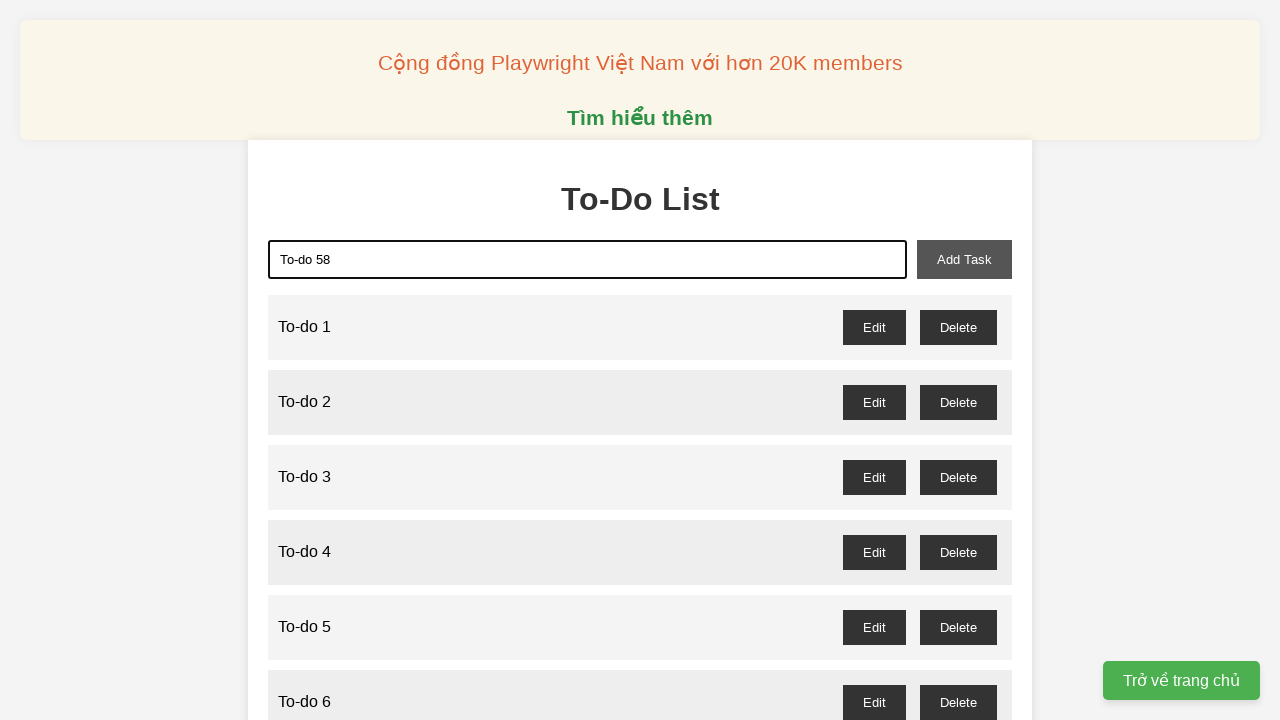

Clicked add task button to add 'To-do 58' to the list at (964, 259) on xpath=//button[@id='add-task']
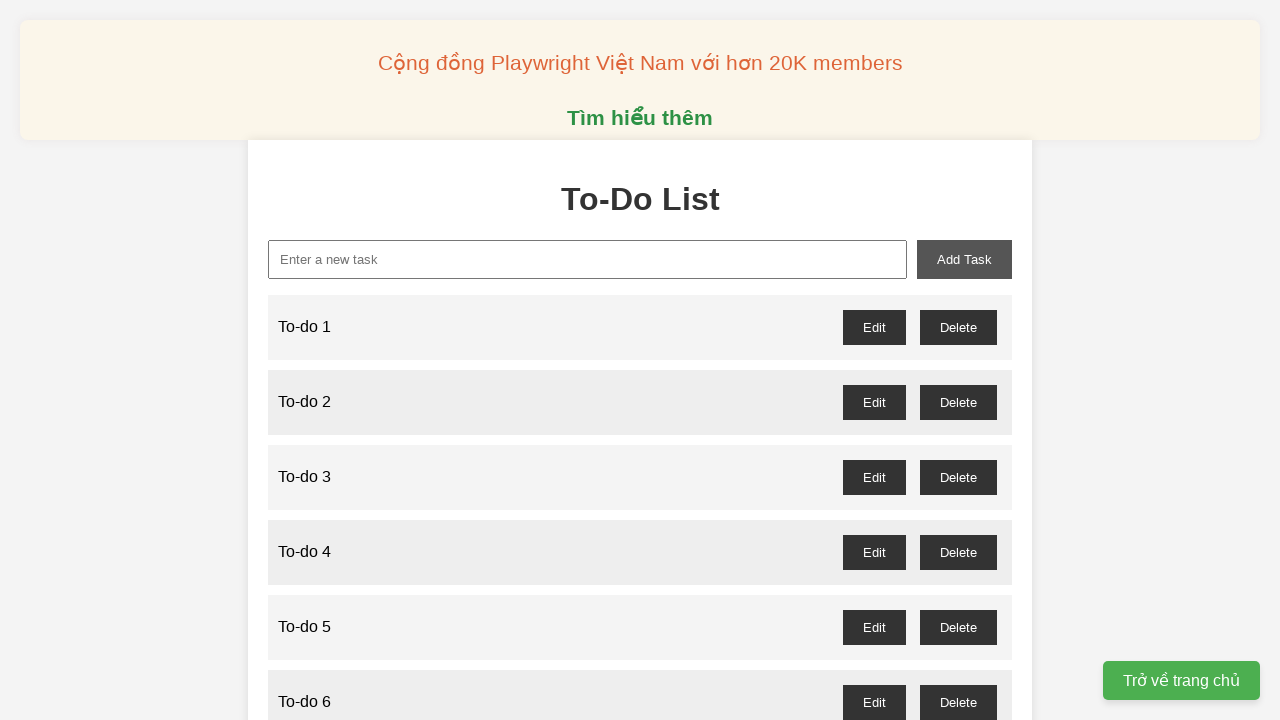

Filled new task input field with 'To-do 59' on xpath=//input[@id='new-task']
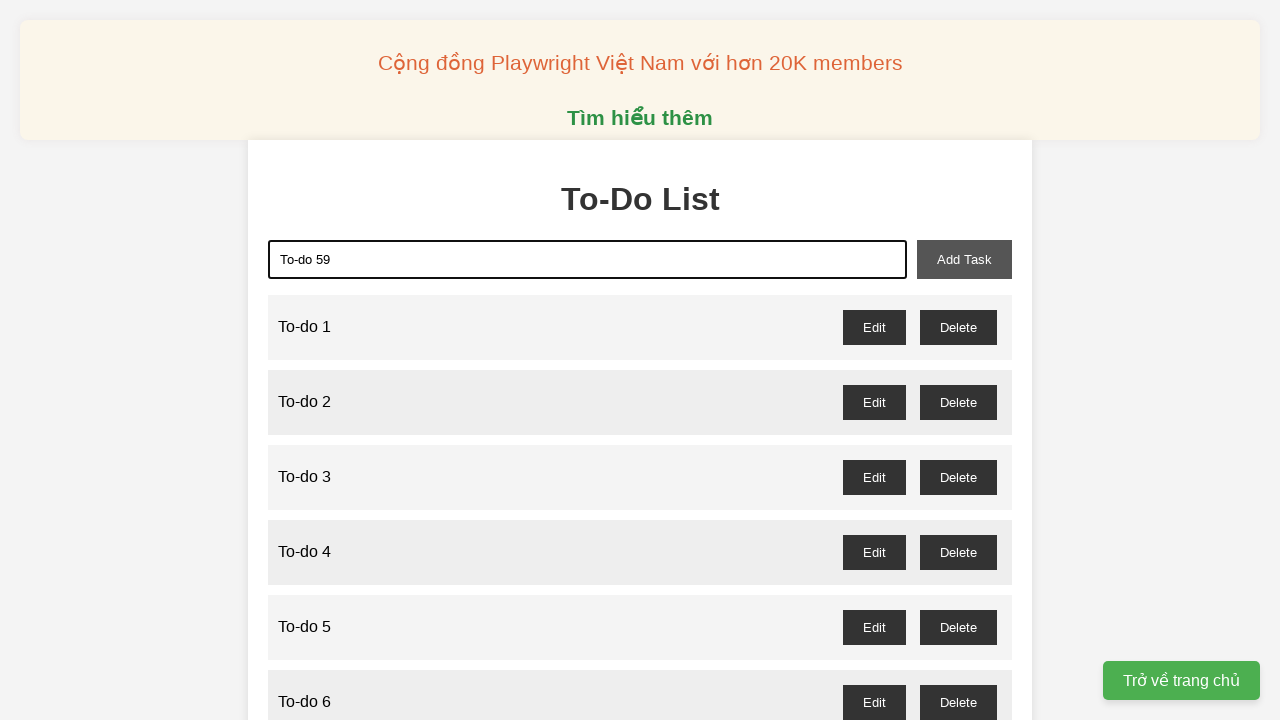

Clicked add task button to add 'To-do 59' to the list at (964, 259) on xpath=//button[@id='add-task']
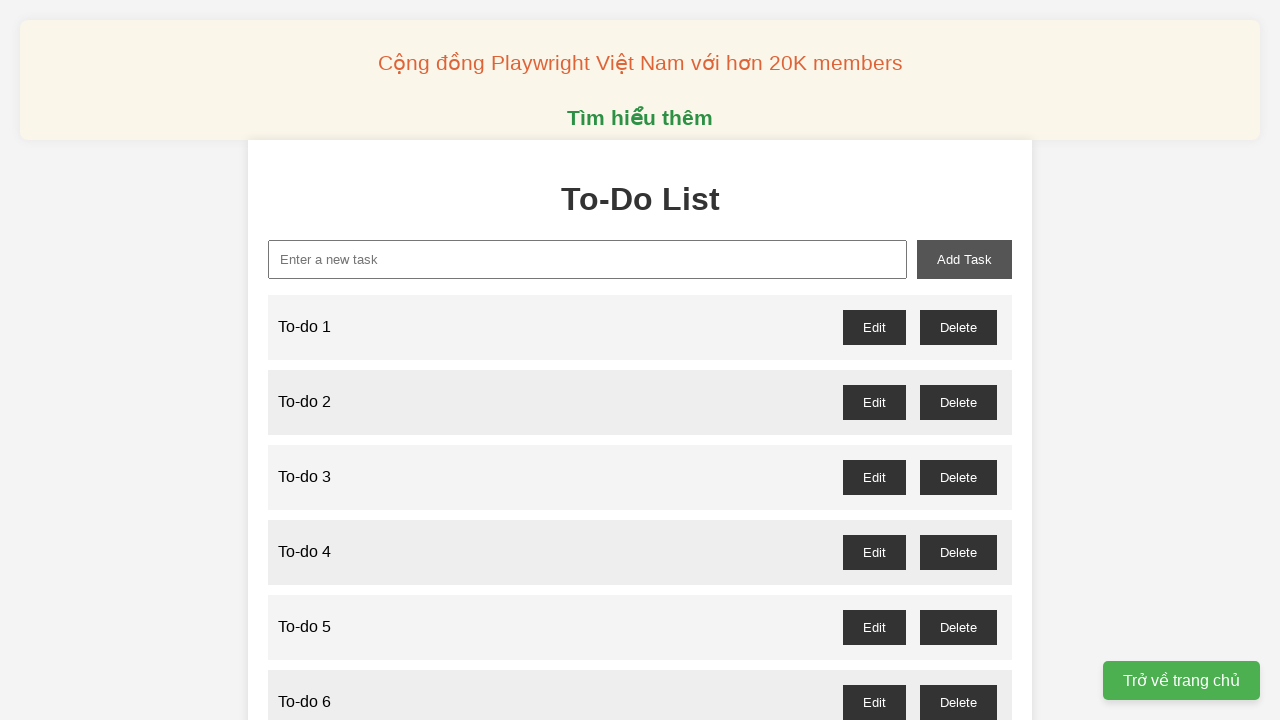

Filled new task input field with 'To-do 60' on xpath=//input[@id='new-task']
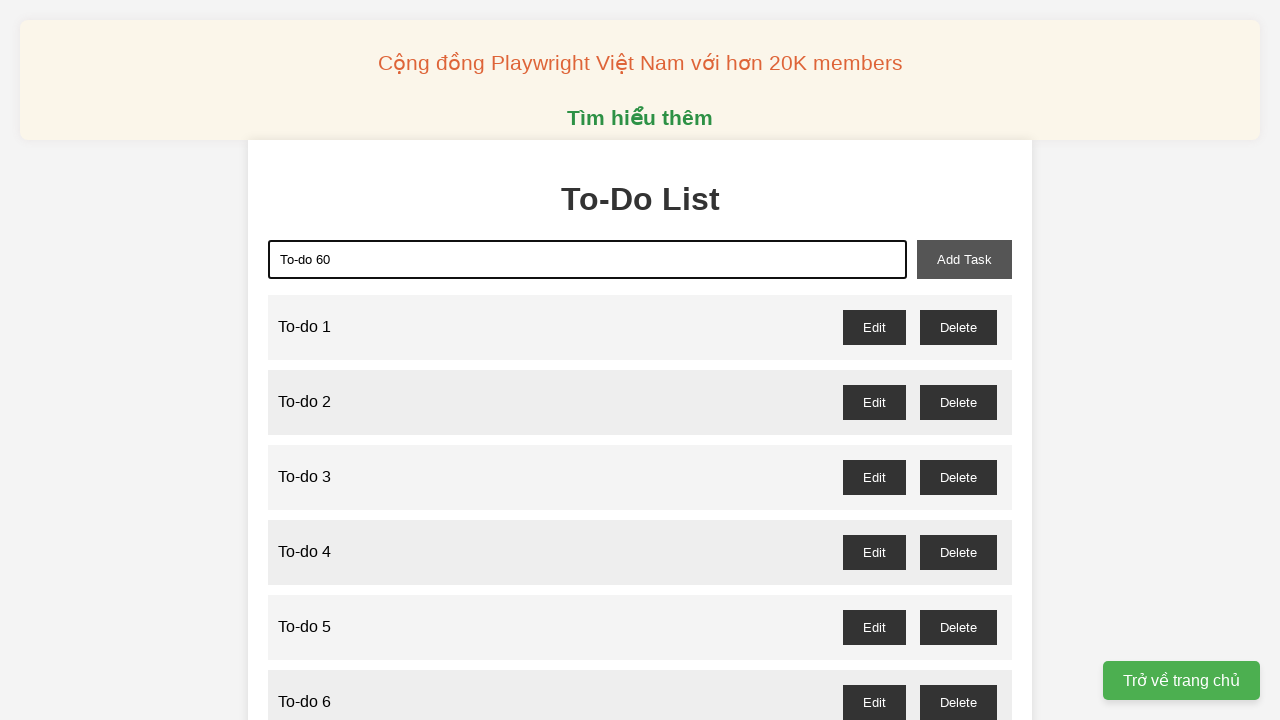

Clicked add task button to add 'To-do 60' to the list at (964, 259) on xpath=//button[@id='add-task']
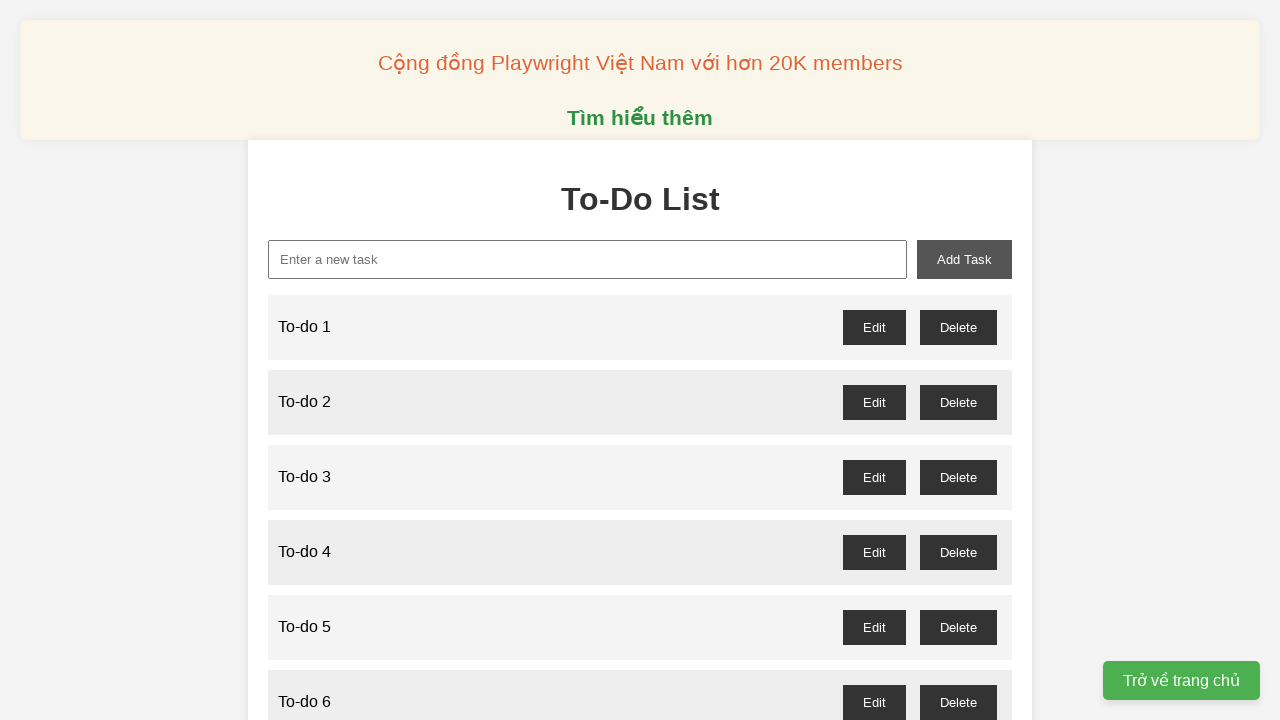

Filled new task input field with 'To-do 61' on xpath=//input[@id='new-task']
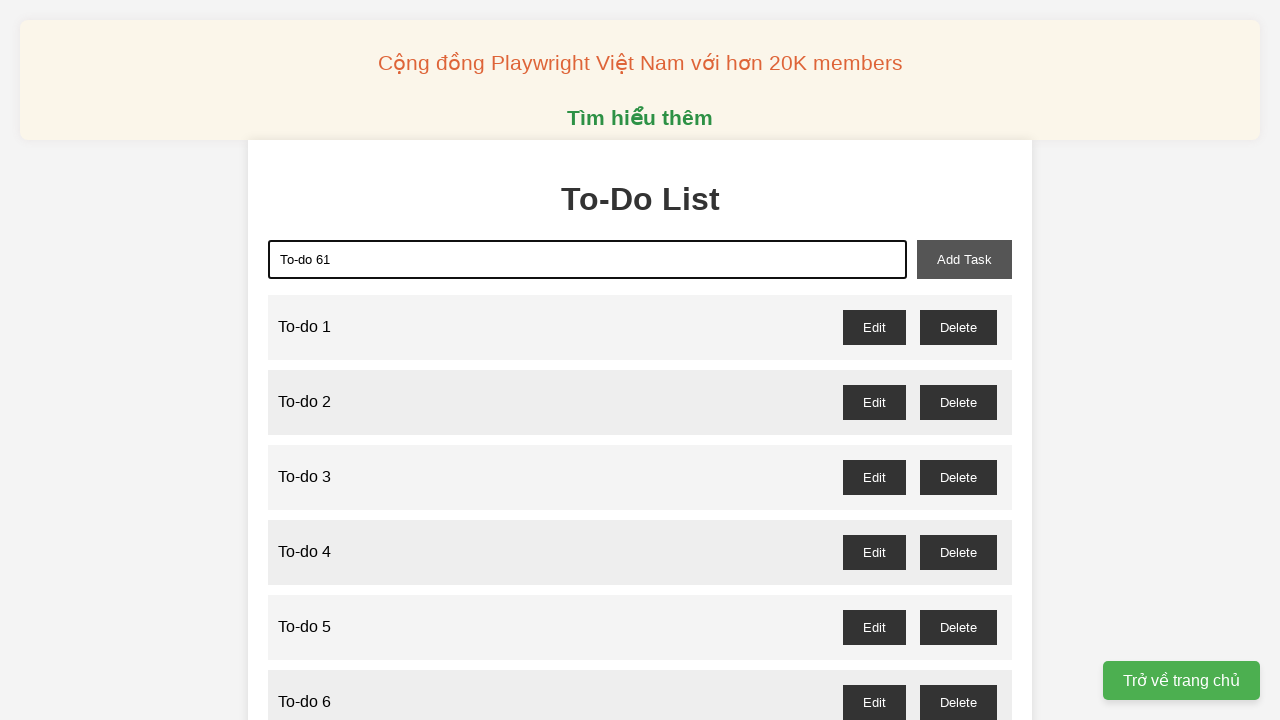

Clicked add task button to add 'To-do 61' to the list at (964, 259) on xpath=//button[@id='add-task']
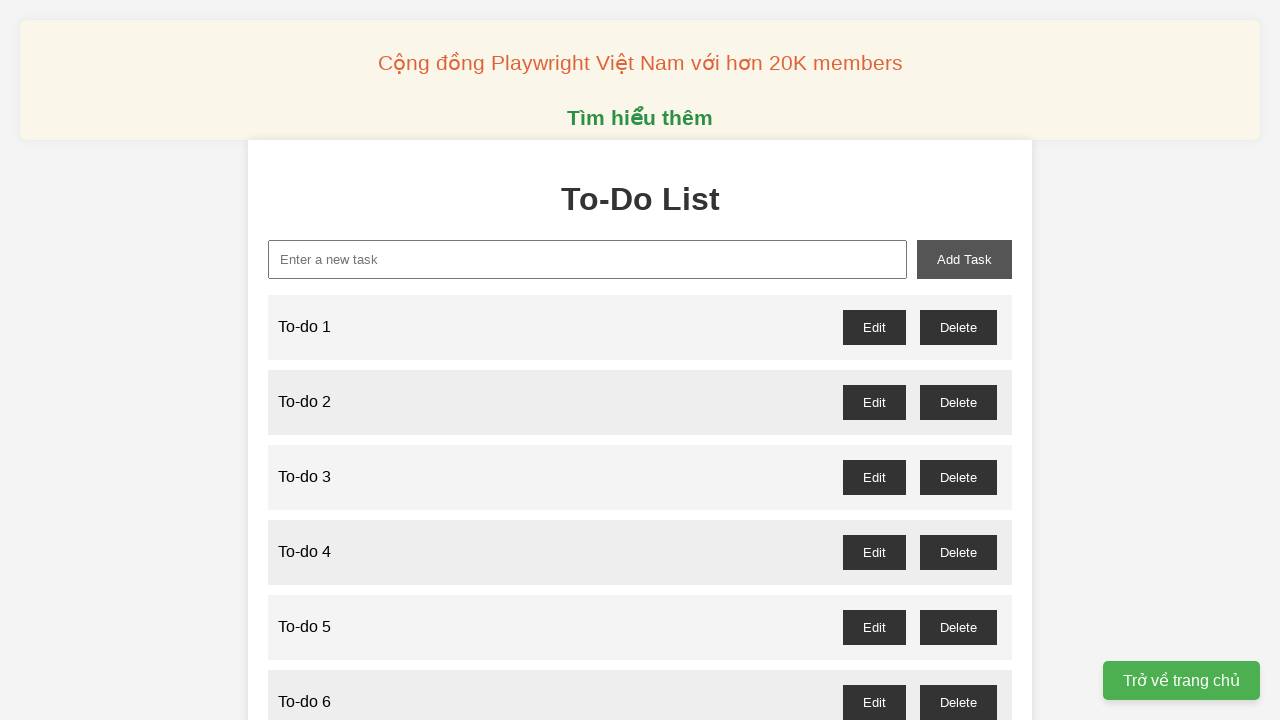

Filled new task input field with 'To-do 62' on xpath=//input[@id='new-task']
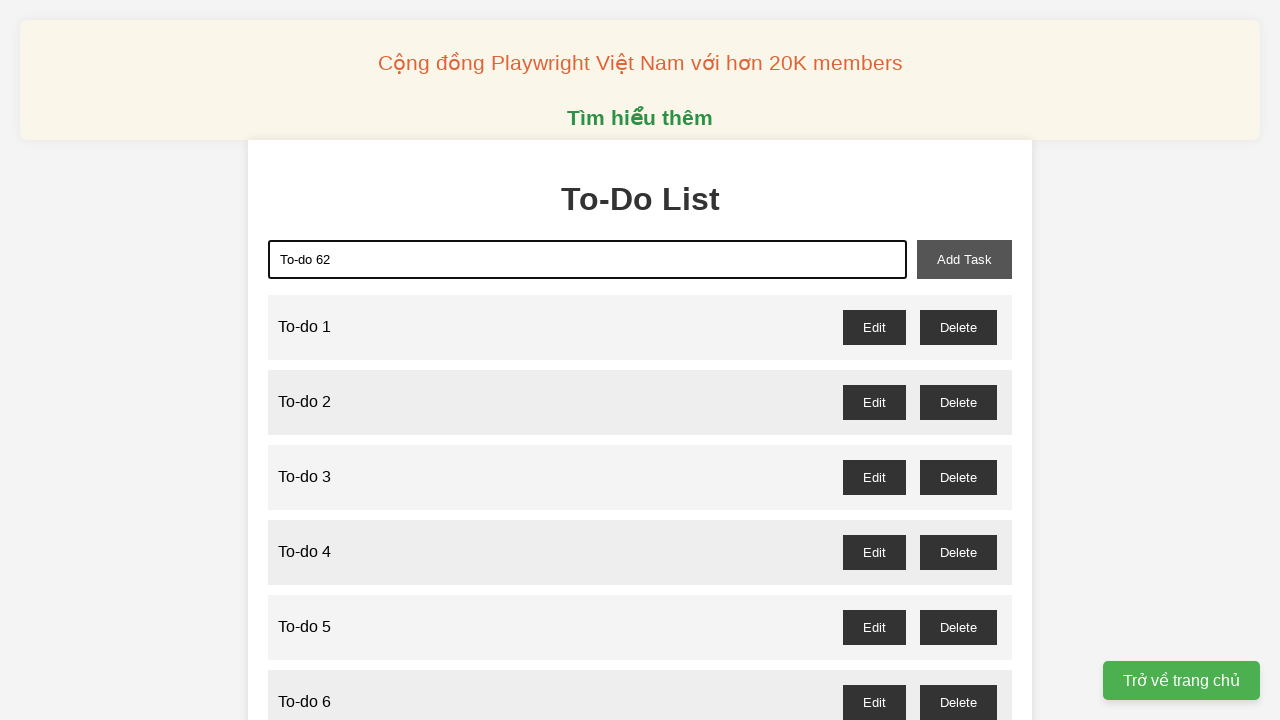

Clicked add task button to add 'To-do 62' to the list at (964, 259) on xpath=//button[@id='add-task']
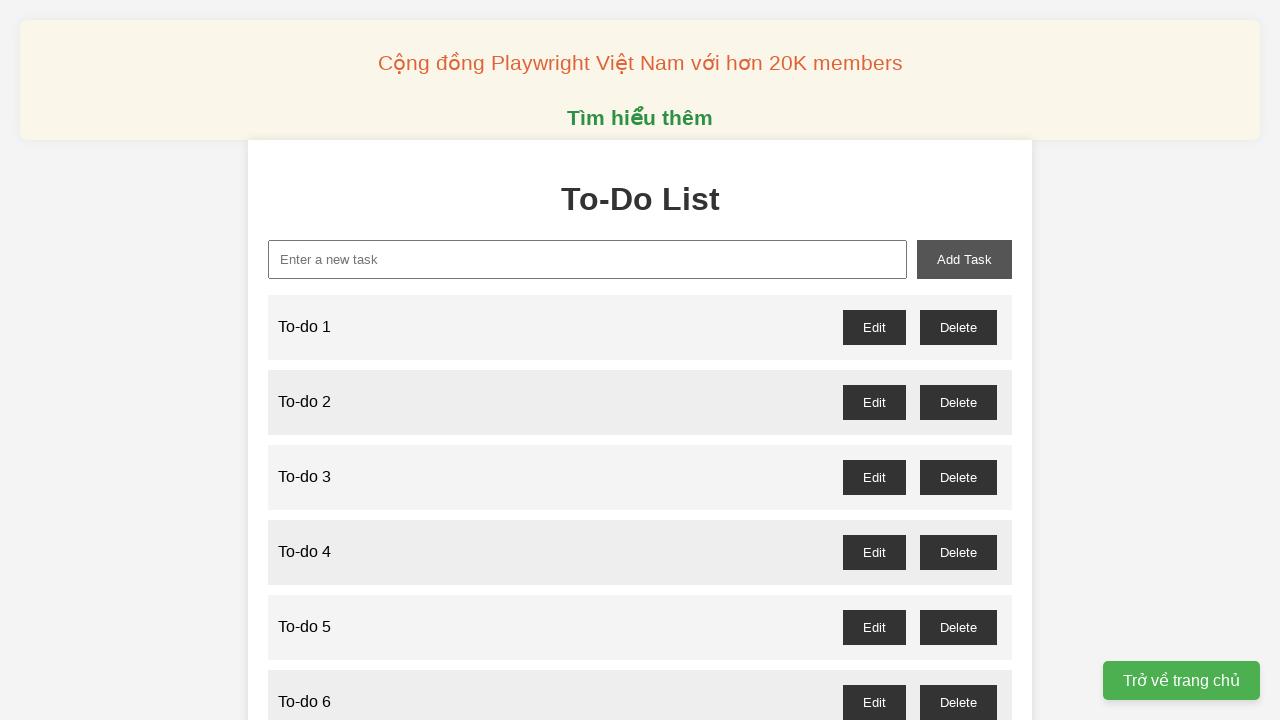

Filled new task input field with 'To-do 63' on xpath=//input[@id='new-task']
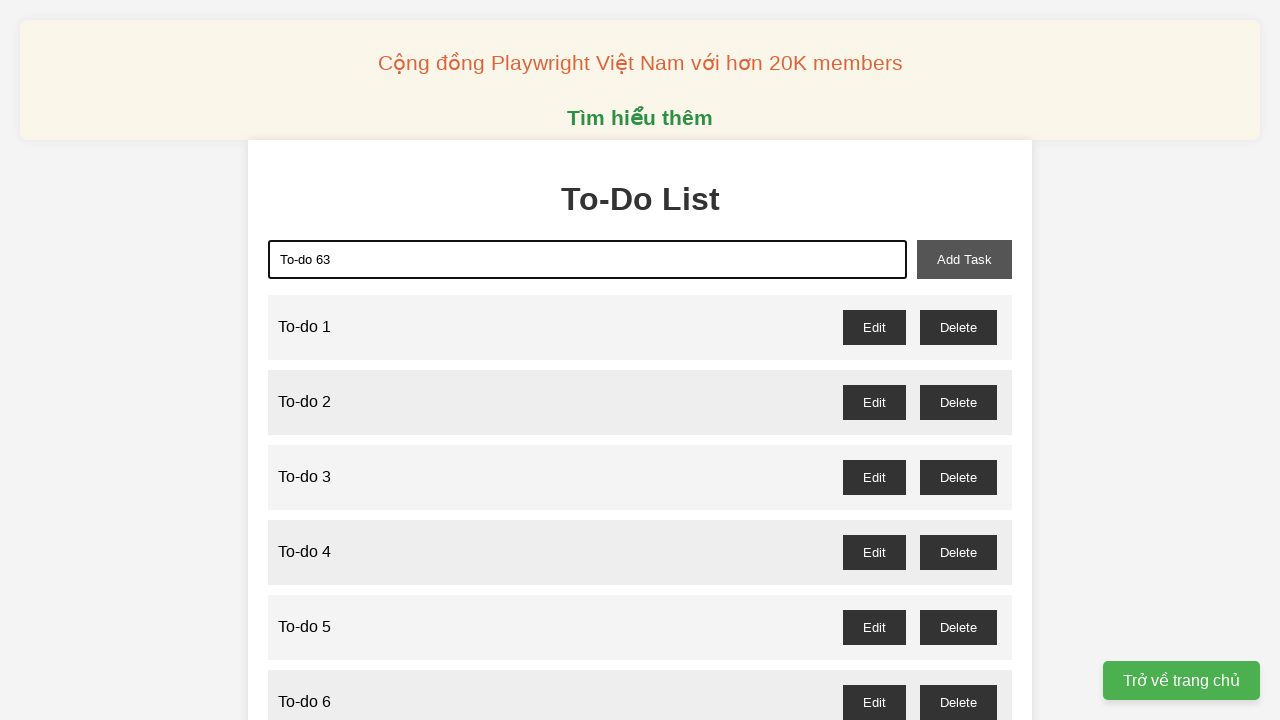

Clicked add task button to add 'To-do 63' to the list at (964, 259) on xpath=//button[@id='add-task']
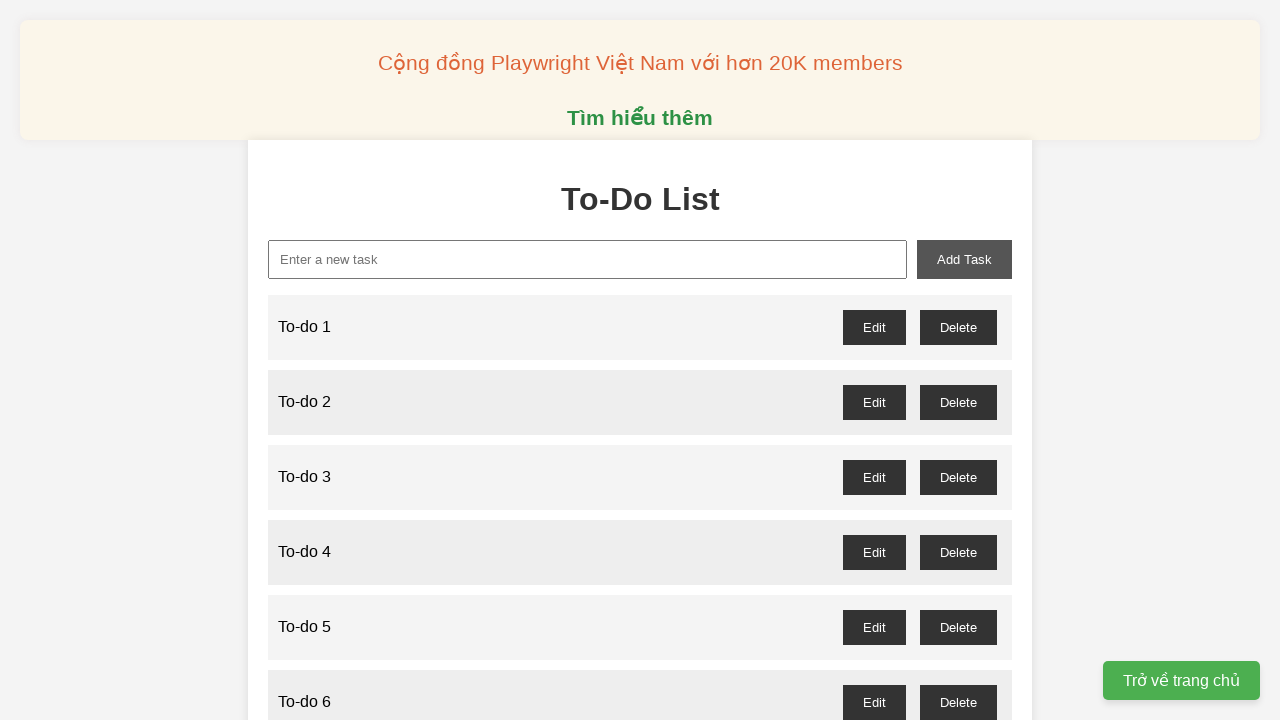

Filled new task input field with 'To-do 64' on xpath=//input[@id='new-task']
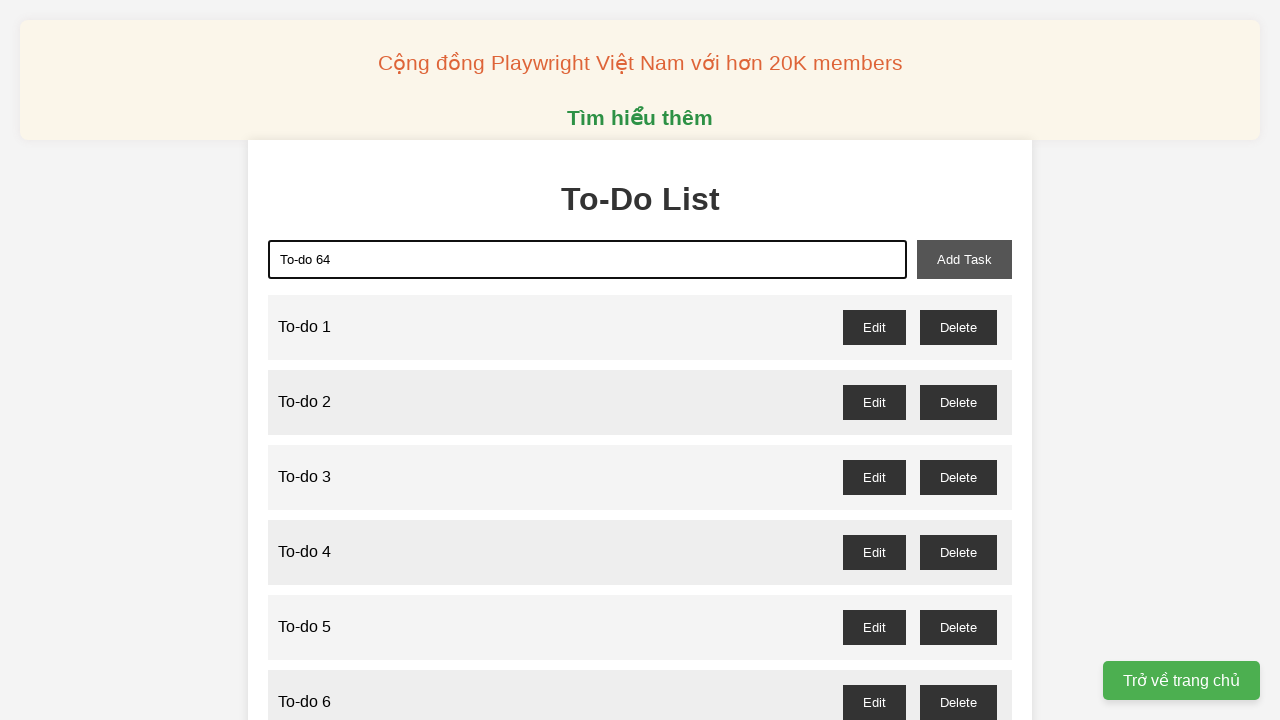

Clicked add task button to add 'To-do 64' to the list at (964, 259) on xpath=//button[@id='add-task']
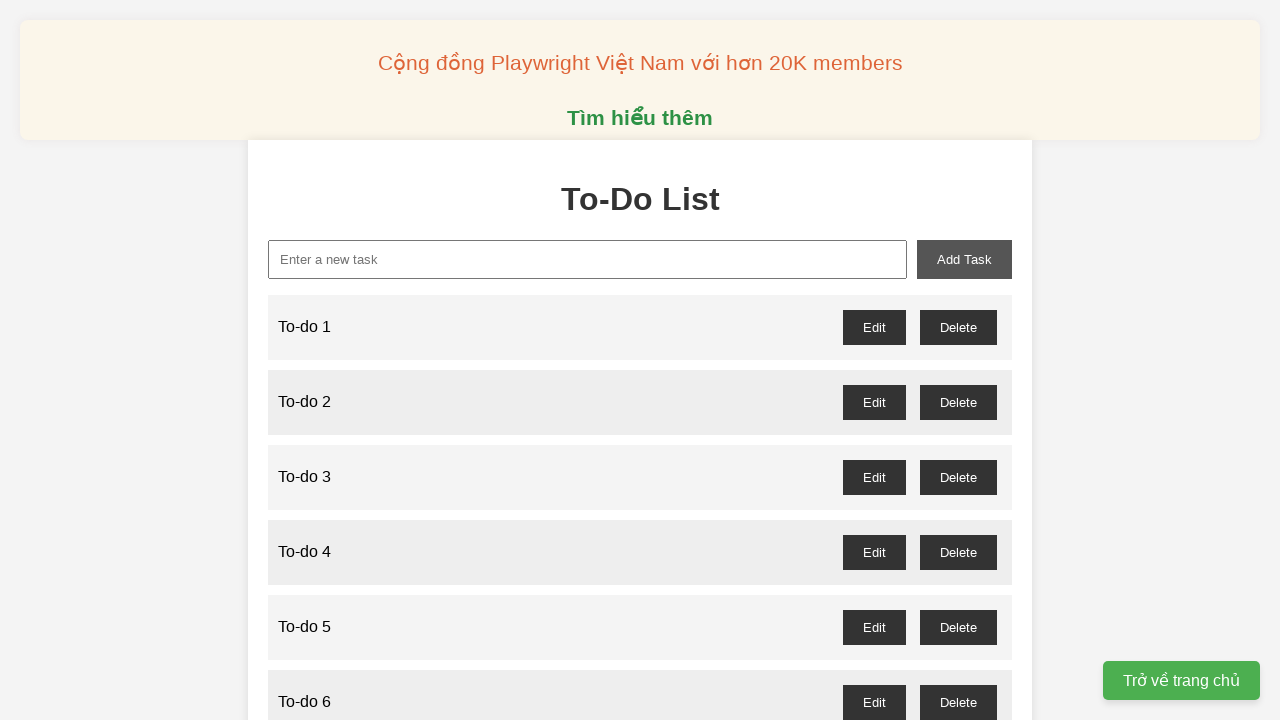

Filled new task input field with 'To-do 65' on xpath=//input[@id='new-task']
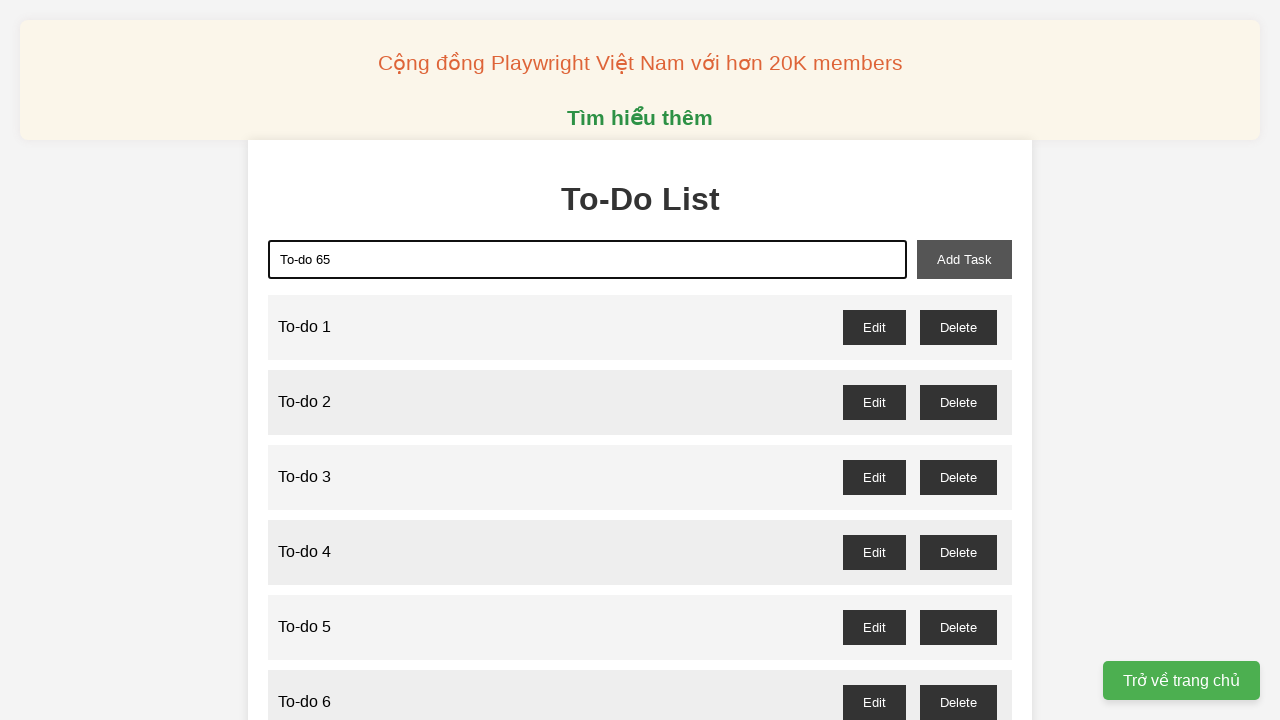

Clicked add task button to add 'To-do 65' to the list at (964, 259) on xpath=//button[@id='add-task']
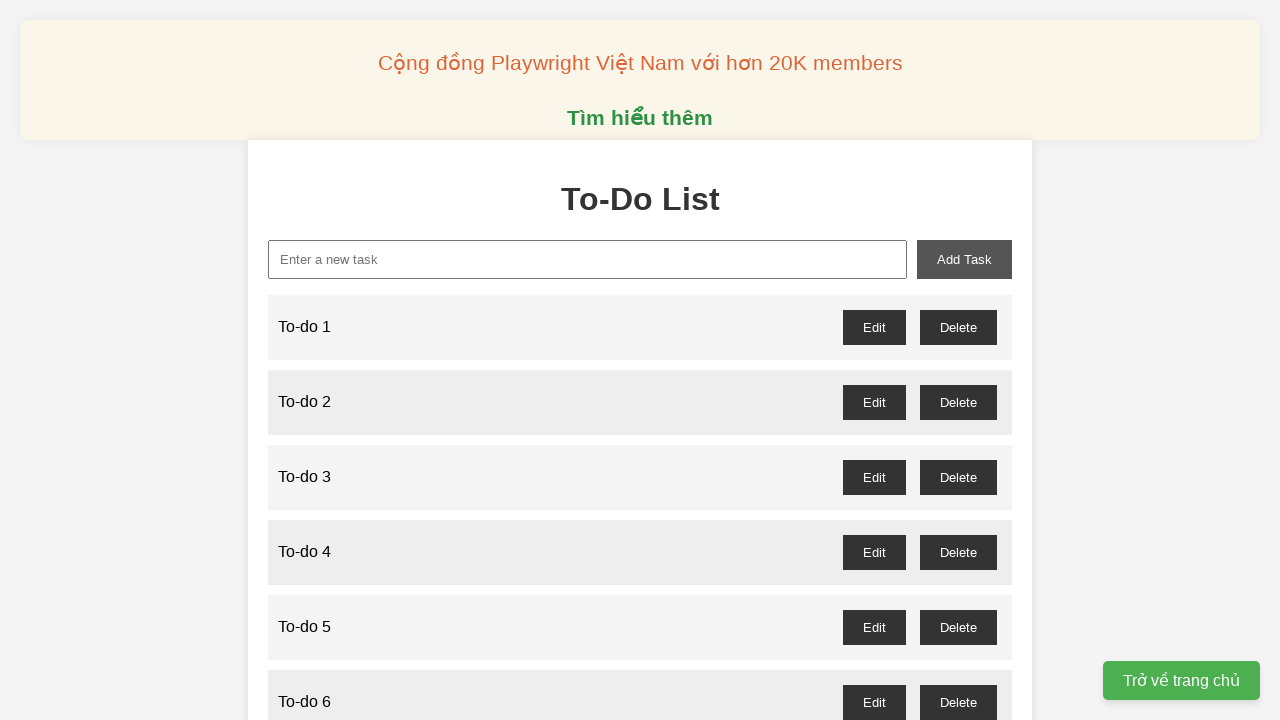

Filled new task input field with 'To-do 66' on xpath=//input[@id='new-task']
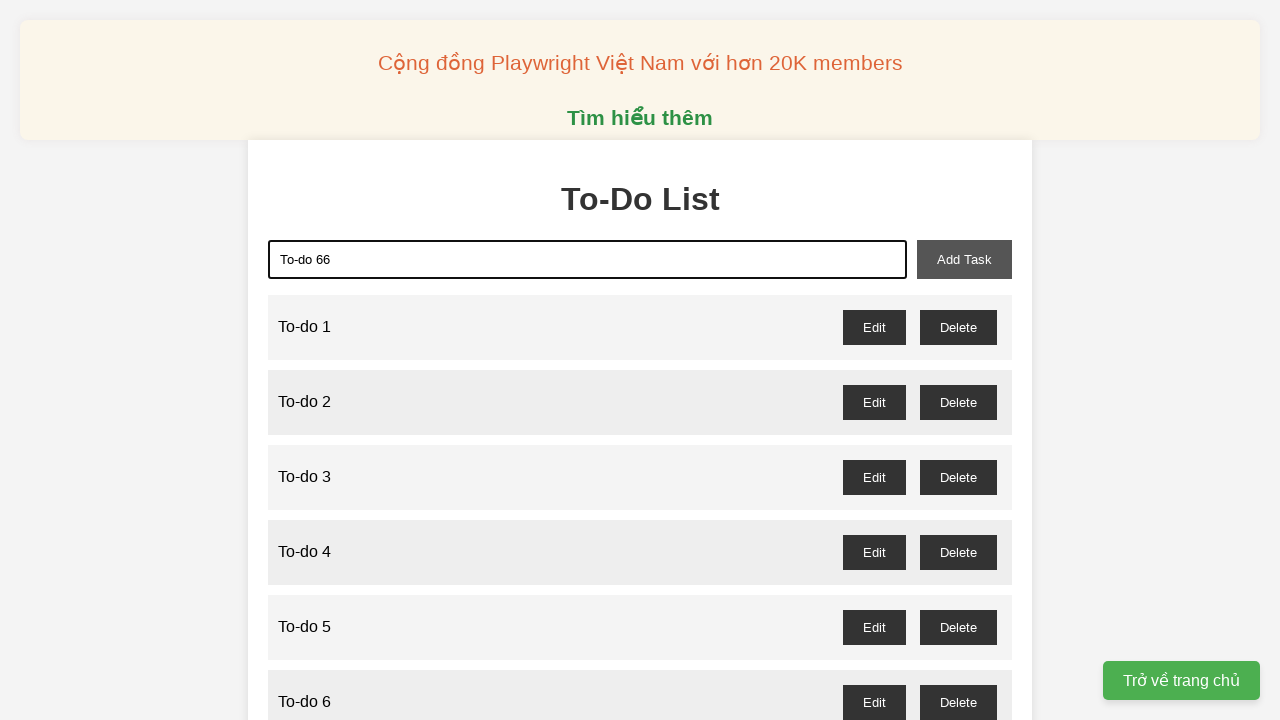

Clicked add task button to add 'To-do 66' to the list at (964, 259) on xpath=//button[@id='add-task']
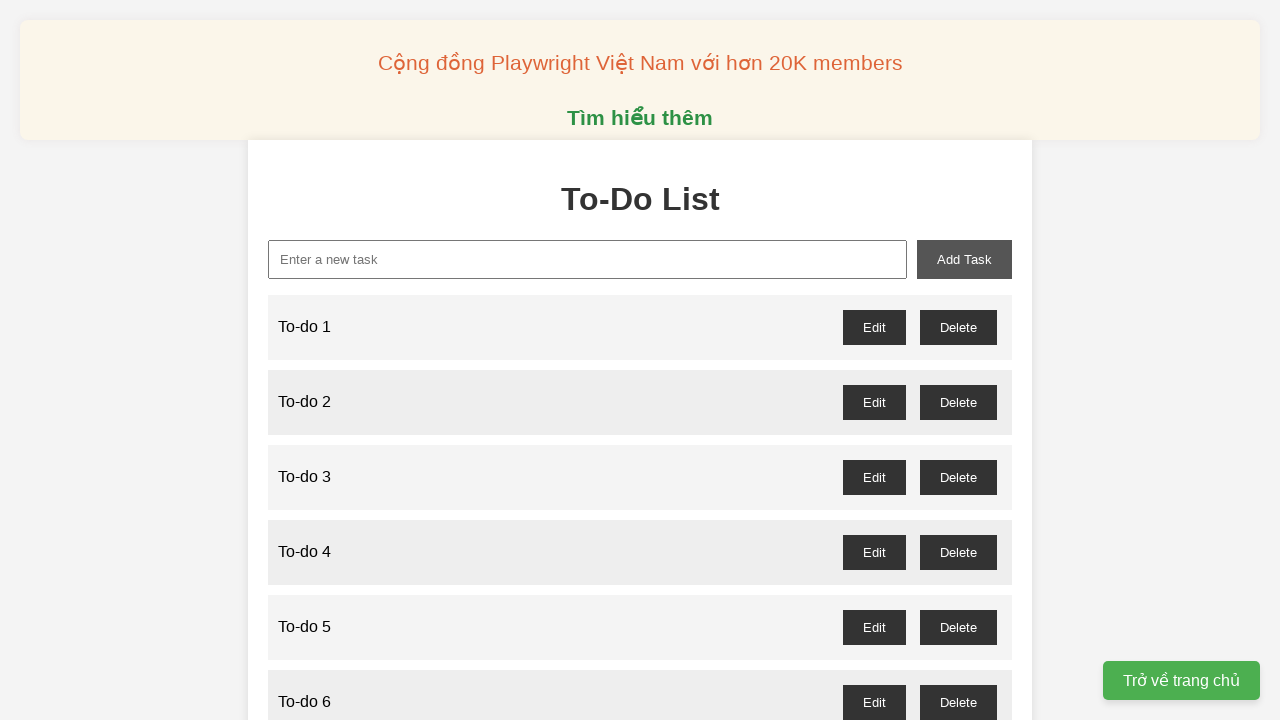

Filled new task input field with 'To-do 67' on xpath=//input[@id='new-task']
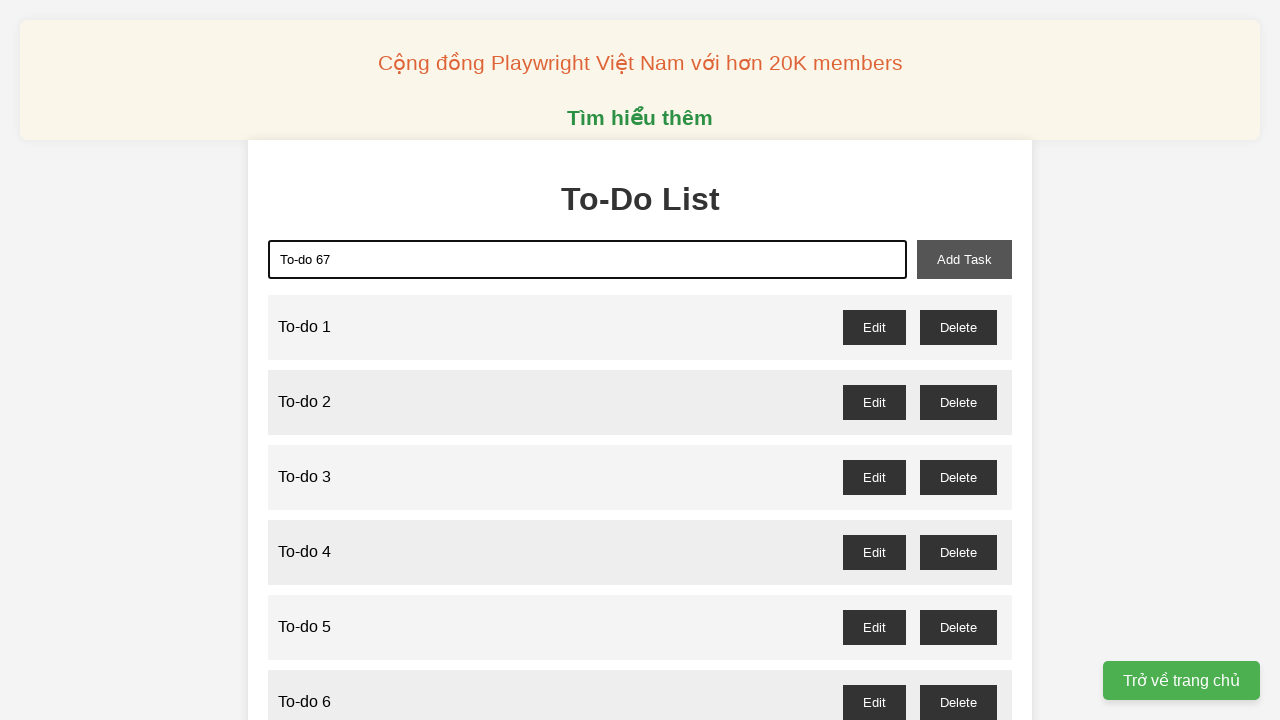

Clicked add task button to add 'To-do 67' to the list at (964, 259) on xpath=//button[@id='add-task']
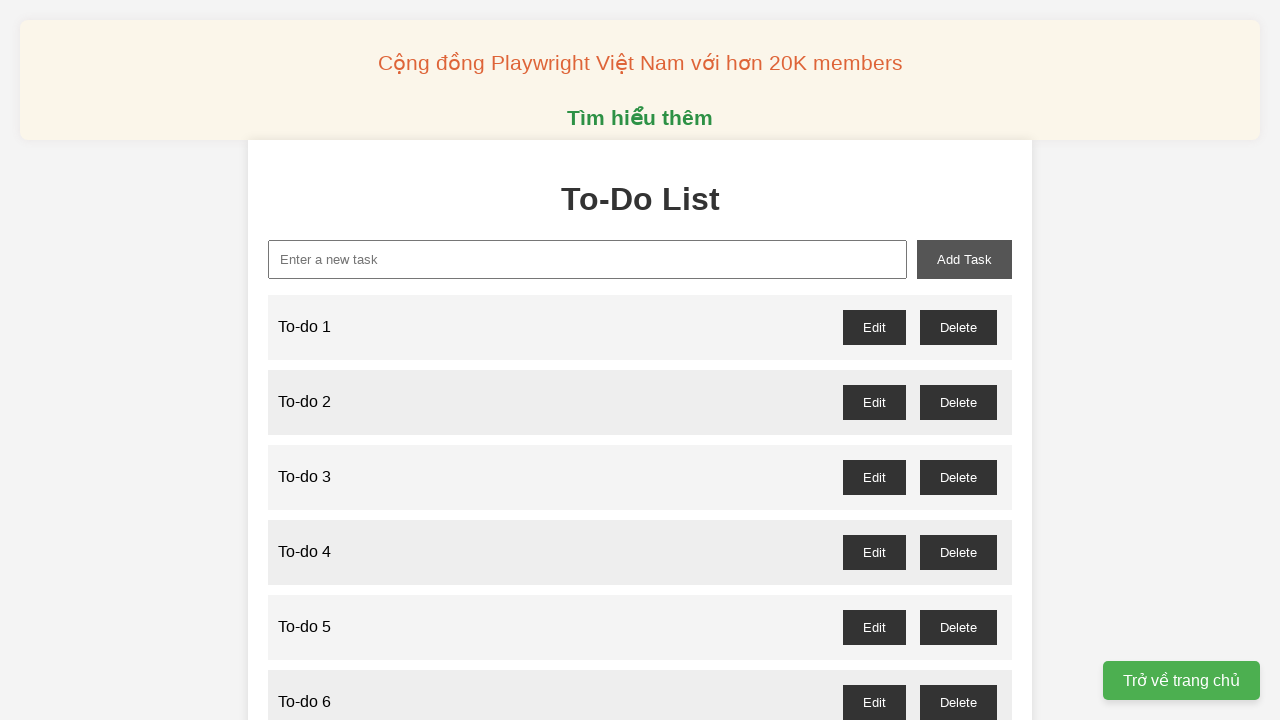

Filled new task input field with 'To-do 68' on xpath=//input[@id='new-task']
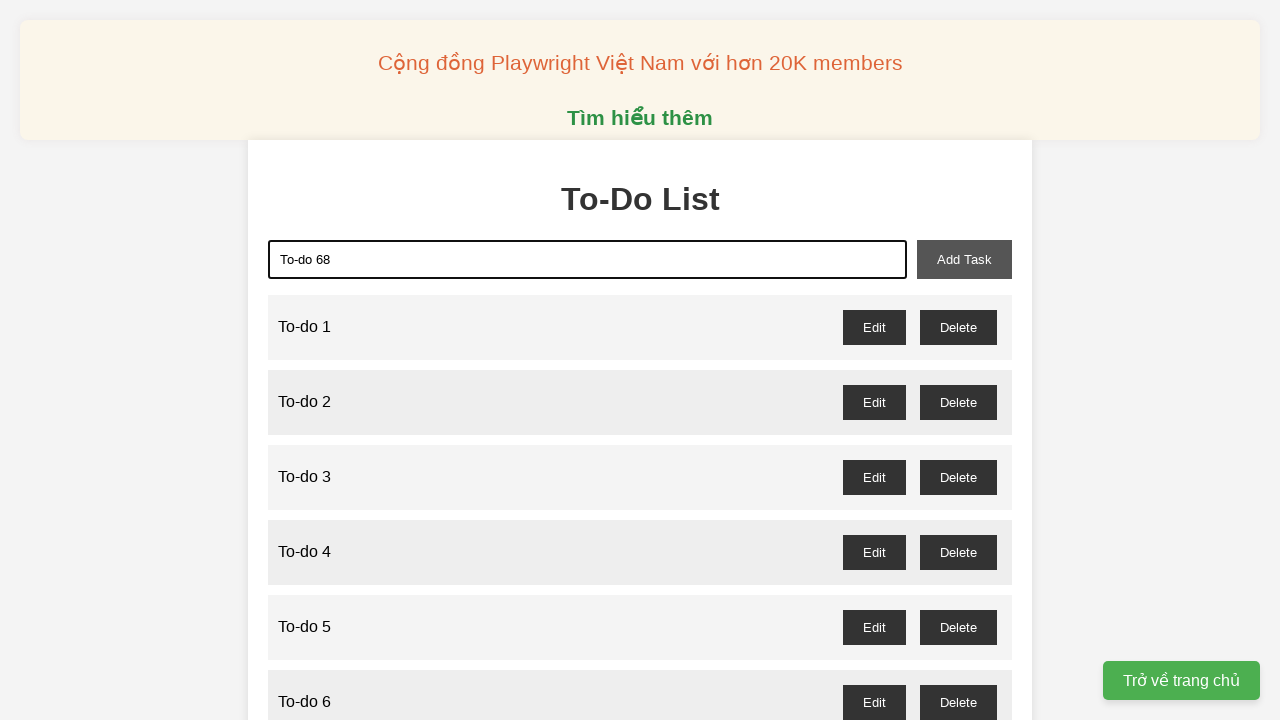

Clicked add task button to add 'To-do 68' to the list at (964, 259) on xpath=//button[@id='add-task']
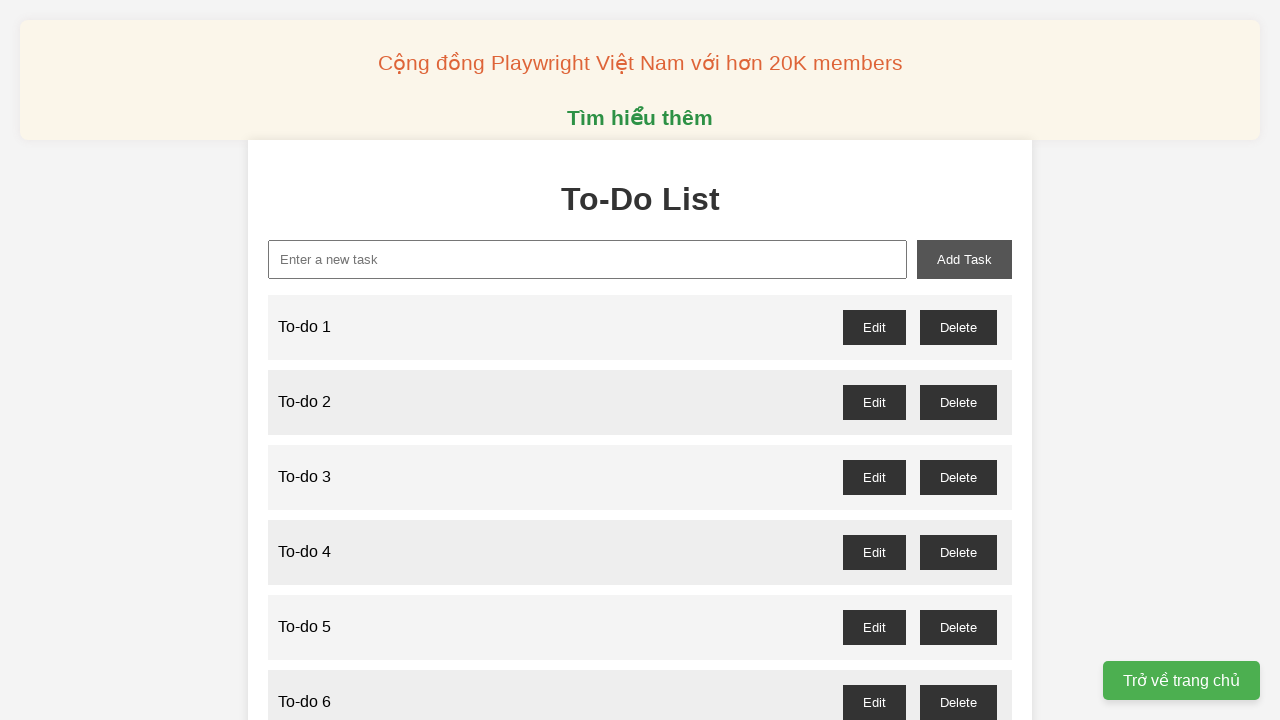

Filled new task input field with 'To-do 69' on xpath=//input[@id='new-task']
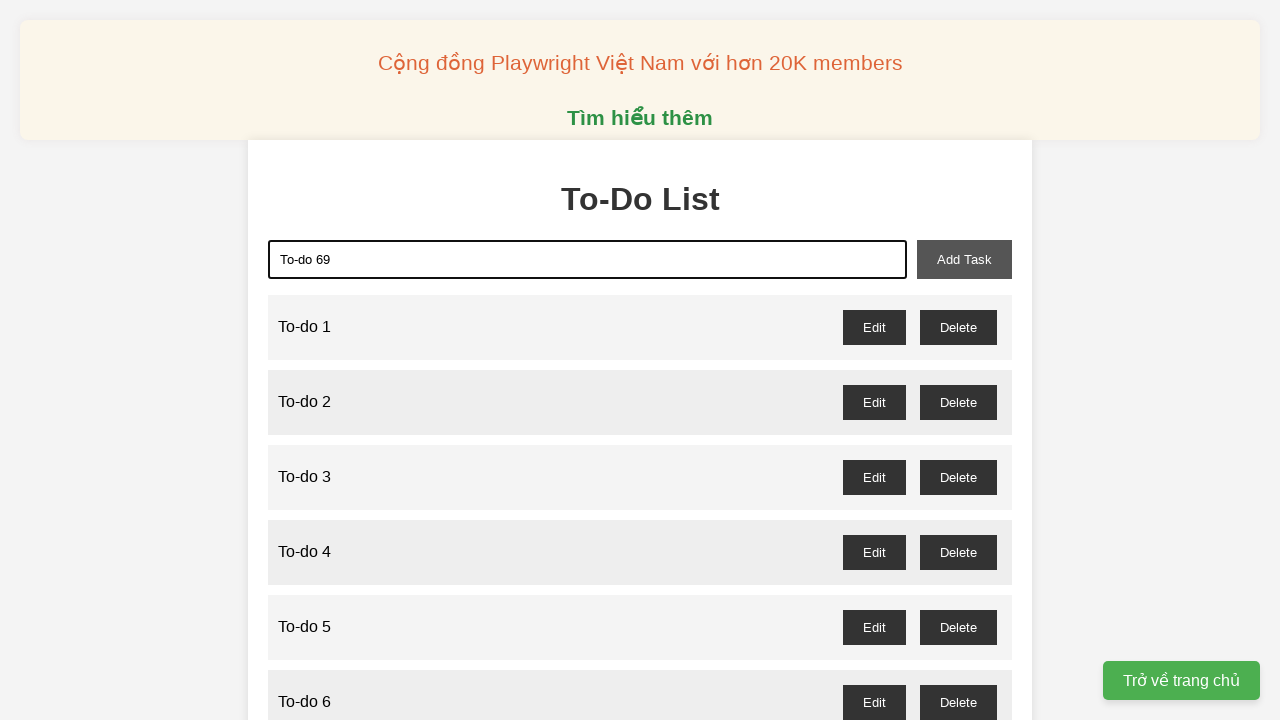

Clicked add task button to add 'To-do 69' to the list at (964, 259) on xpath=//button[@id='add-task']
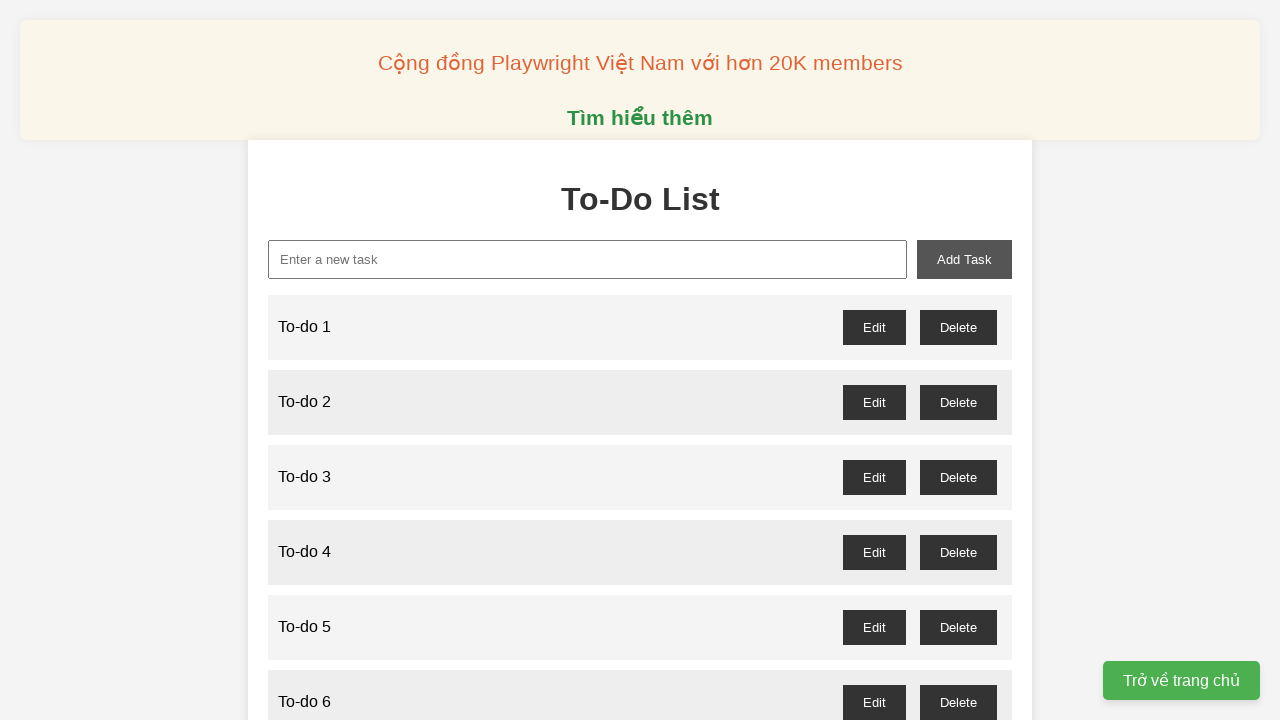

Filled new task input field with 'To-do 70' on xpath=//input[@id='new-task']
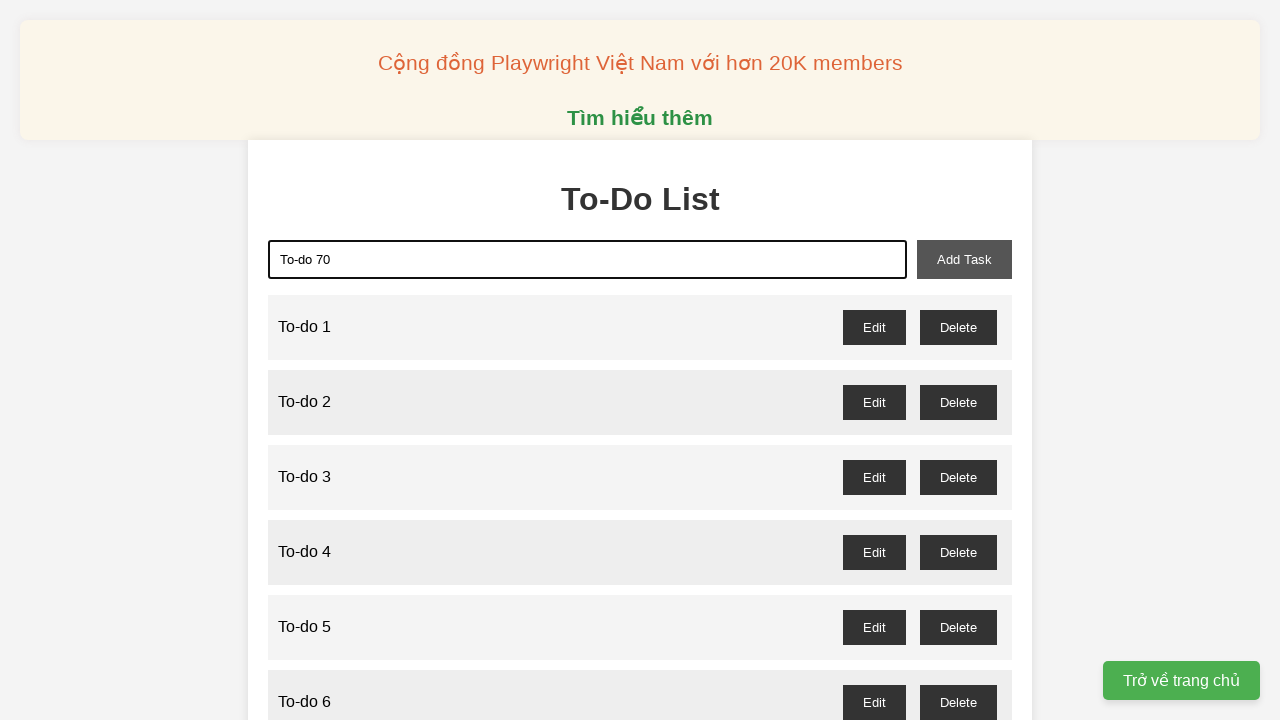

Clicked add task button to add 'To-do 70' to the list at (964, 259) on xpath=//button[@id='add-task']
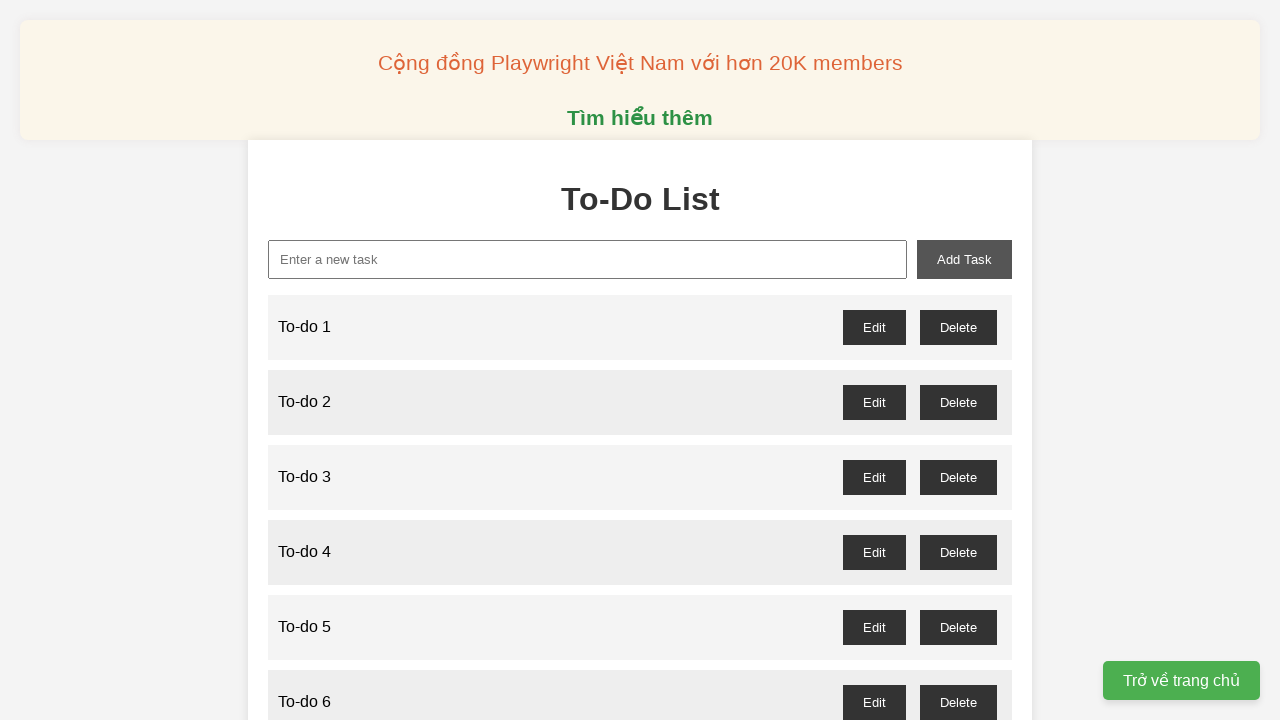

Filled new task input field with 'To-do 71' on xpath=//input[@id='new-task']
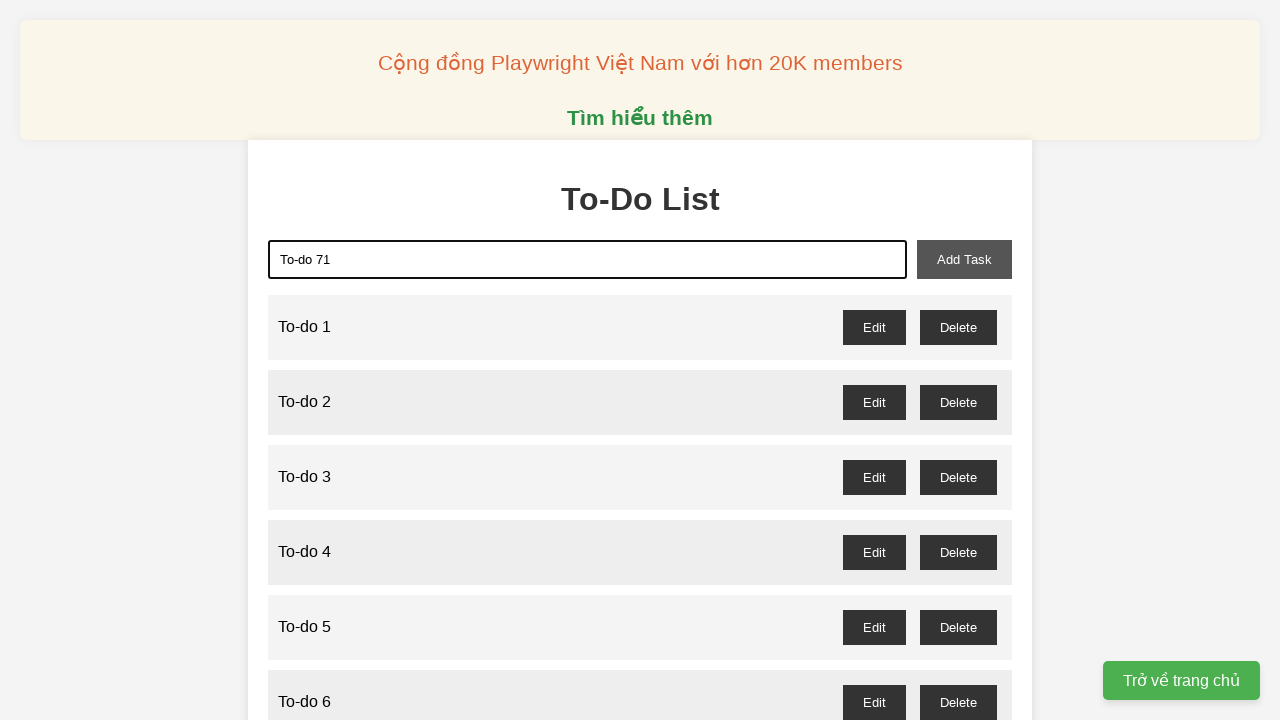

Clicked add task button to add 'To-do 71' to the list at (964, 259) on xpath=//button[@id='add-task']
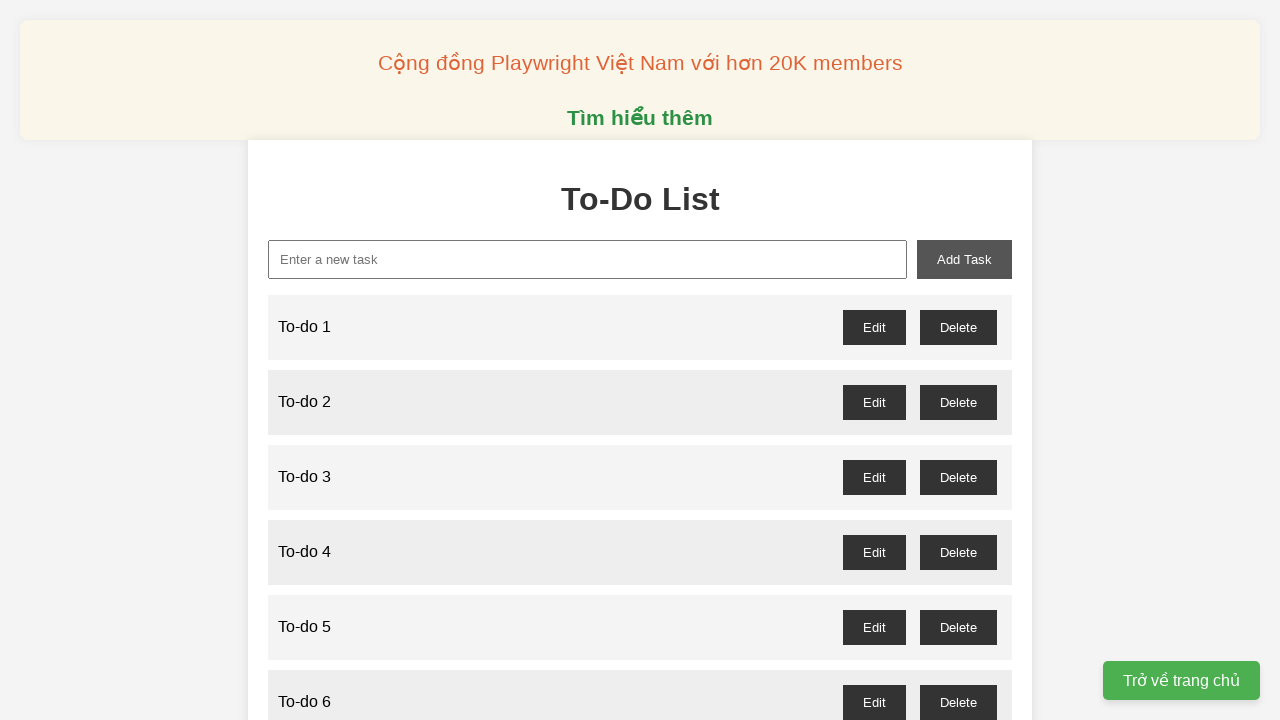

Filled new task input field with 'To-do 72' on xpath=//input[@id='new-task']
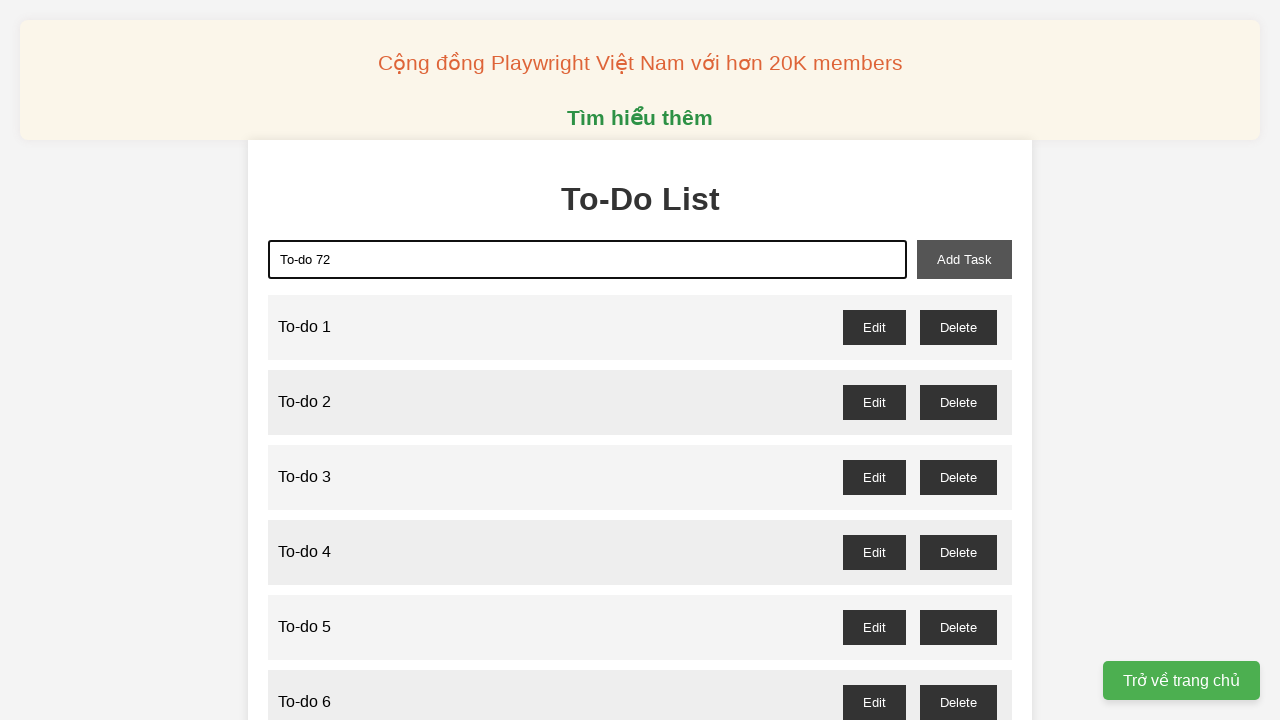

Clicked add task button to add 'To-do 72' to the list at (964, 259) on xpath=//button[@id='add-task']
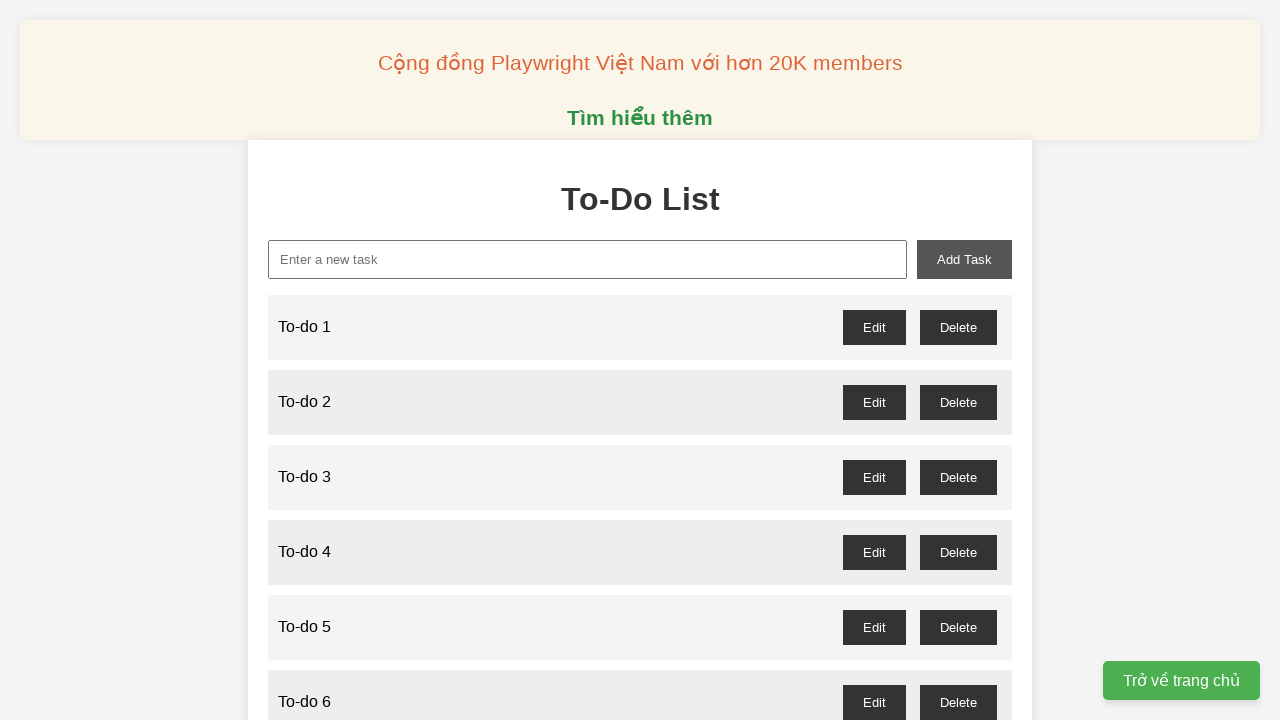

Filled new task input field with 'To-do 73' on xpath=//input[@id='new-task']
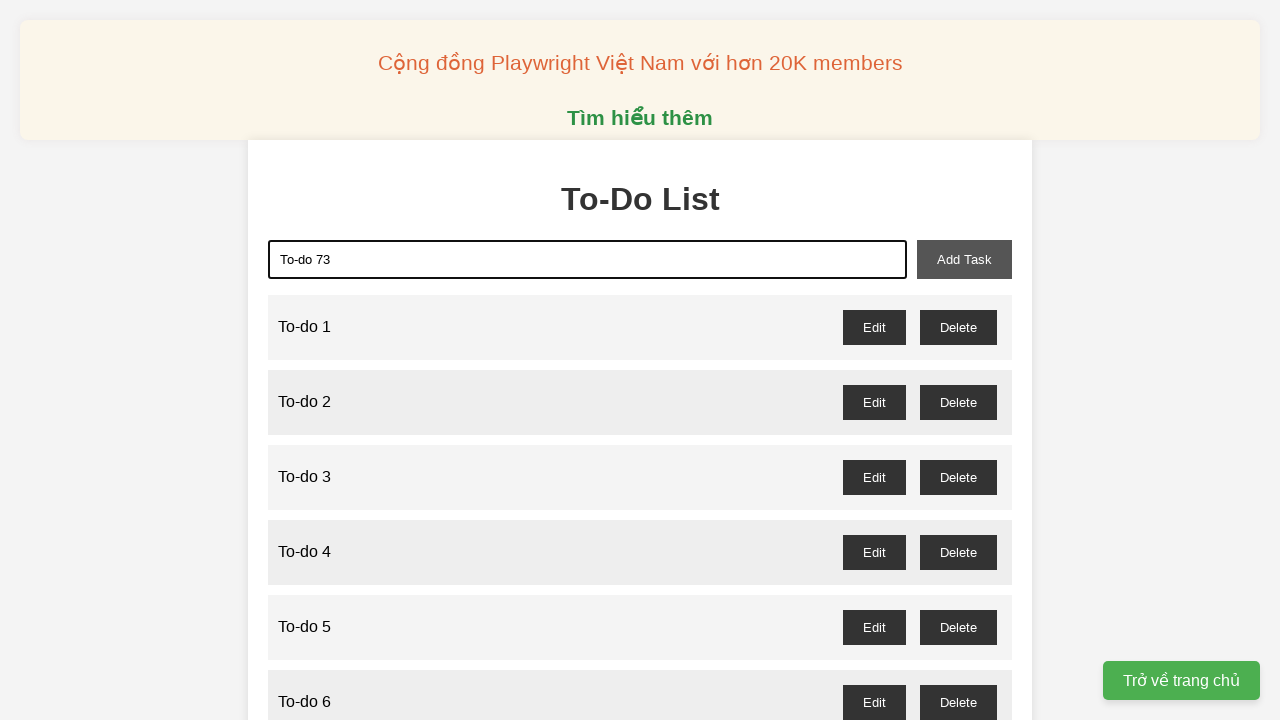

Clicked add task button to add 'To-do 73' to the list at (964, 259) on xpath=//button[@id='add-task']
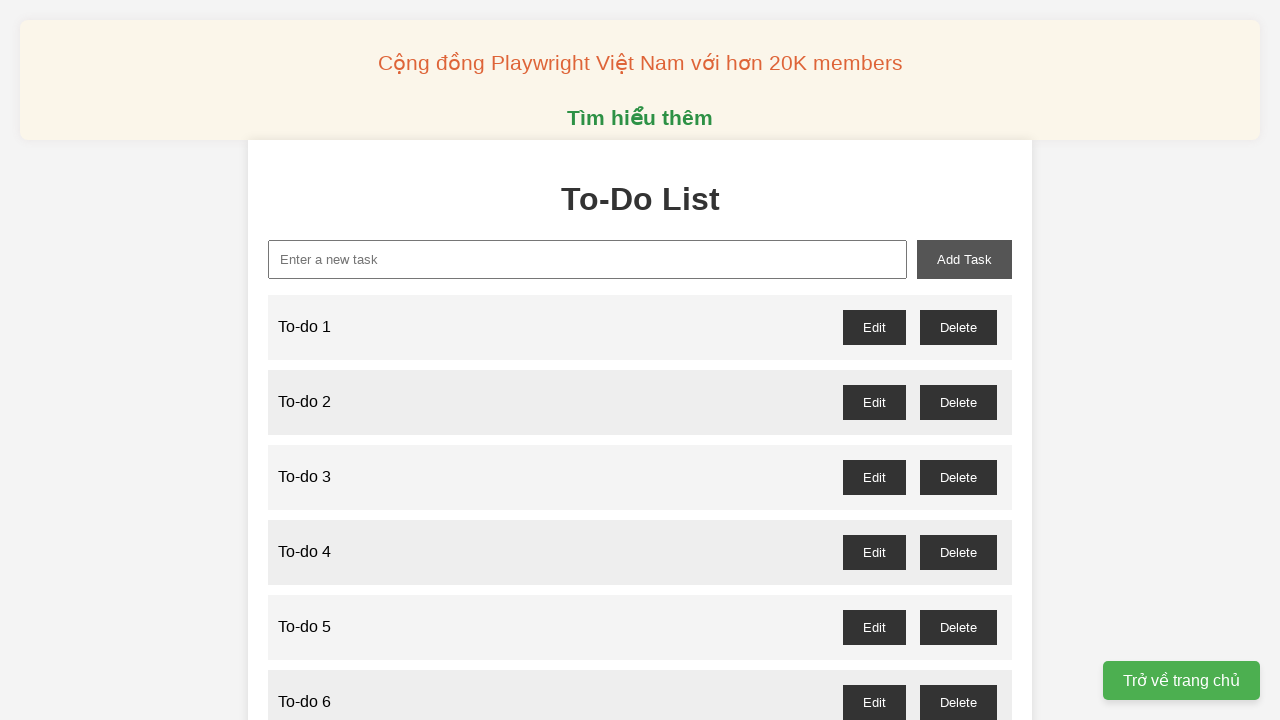

Filled new task input field with 'To-do 74' on xpath=//input[@id='new-task']
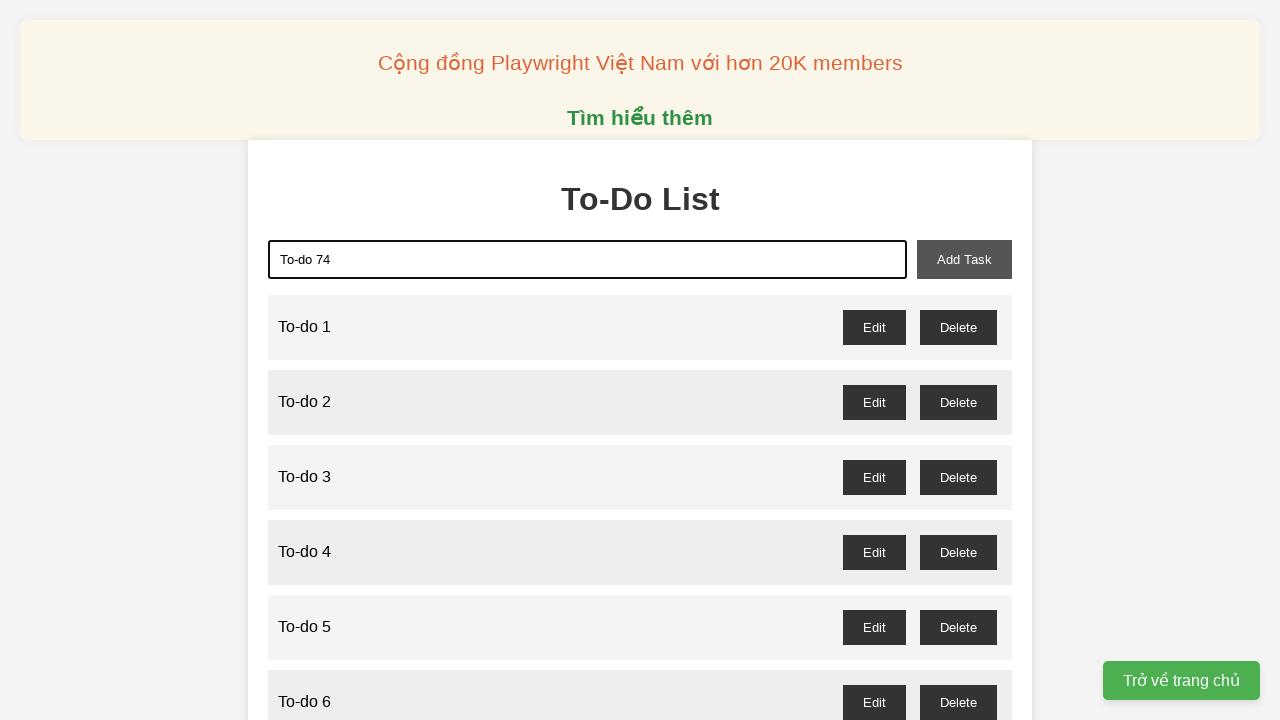

Clicked add task button to add 'To-do 74' to the list at (964, 259) on xpath=//button[@id='add-task']
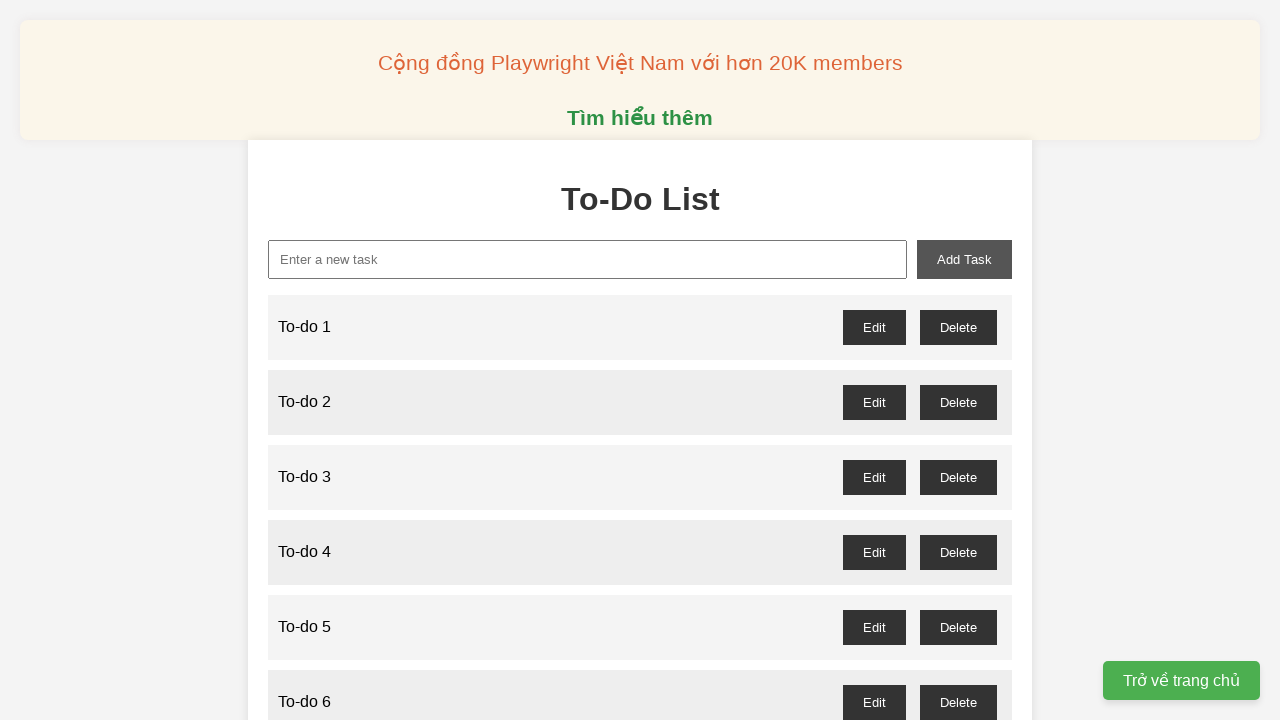

Filled new task input field with 'To-do 75' on xpath=//input[@id='new-task']
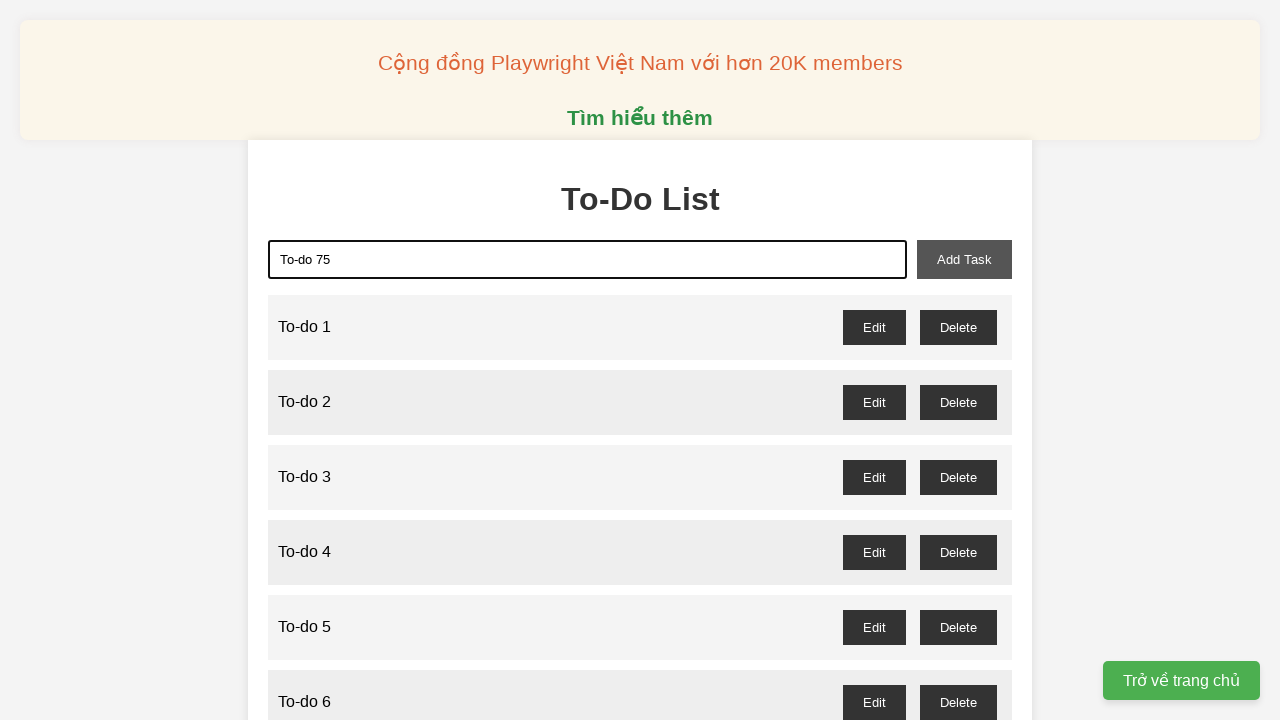

Clicked add task button to add 'To-do 75' to the list at (964, 259) on xpath=//button[@id='add-task']
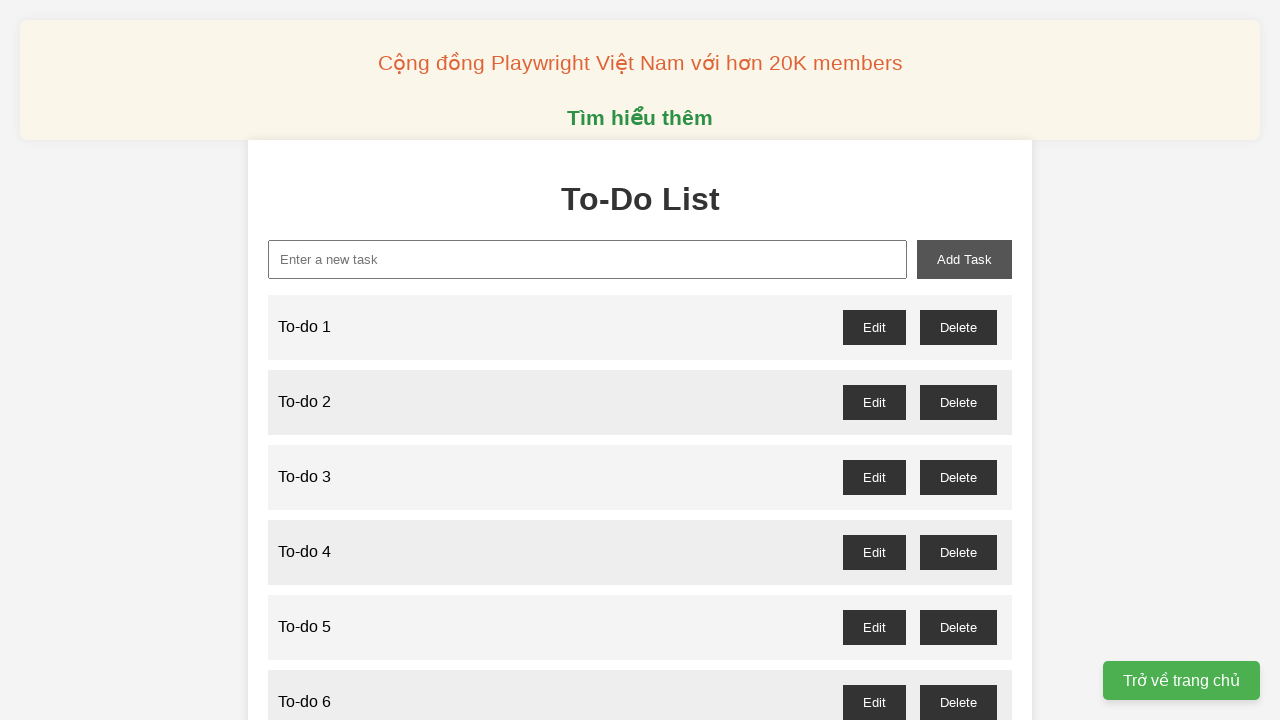

Filled new task input field with 'To-do 76' on xpath=//input[@id='new-task']
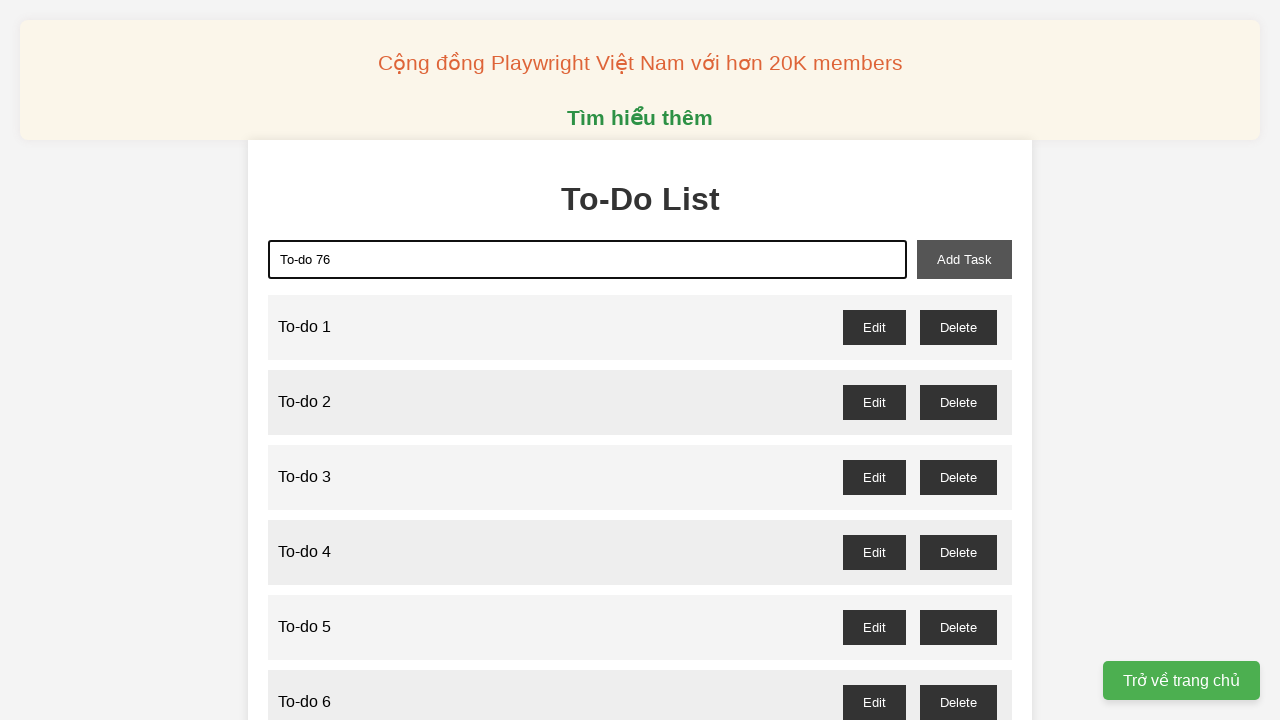

Clicked add task button to add 'To-do 76' to the list at (964, 259) on xpath=//button[@id='add-task']
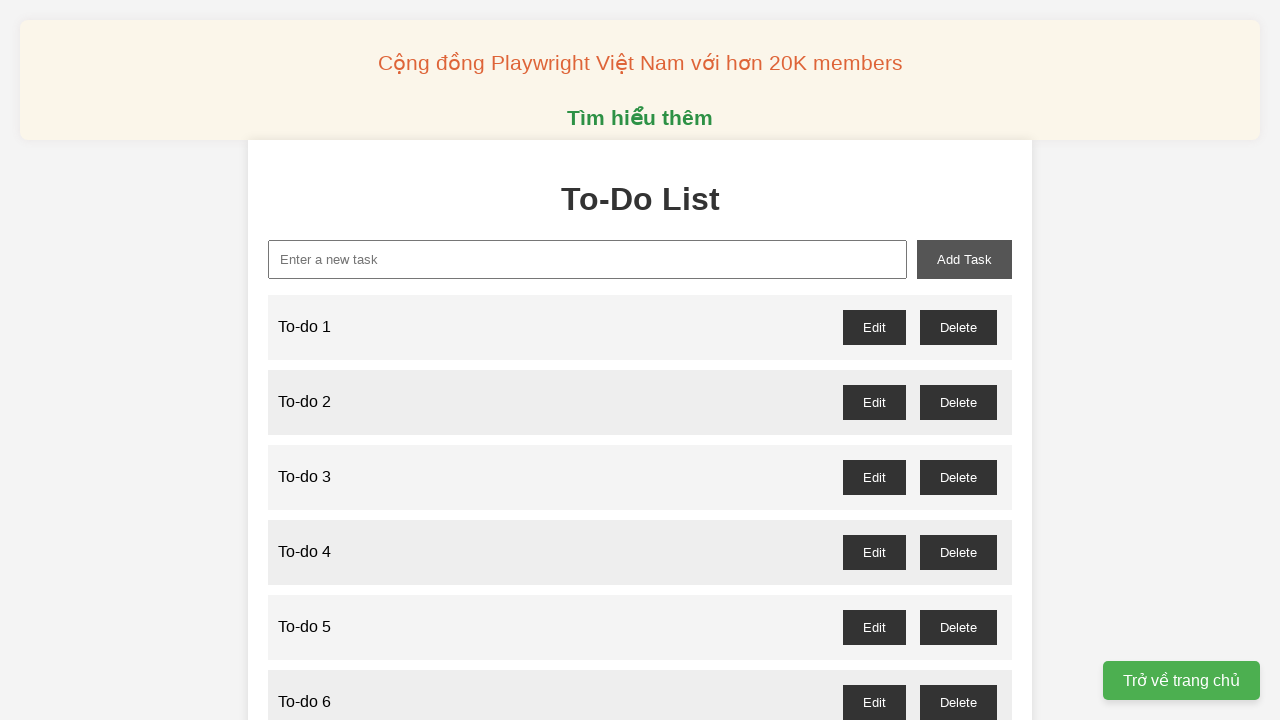

Filled new task input field with 'To-do 77' on xpath=//input[@id='new-task']
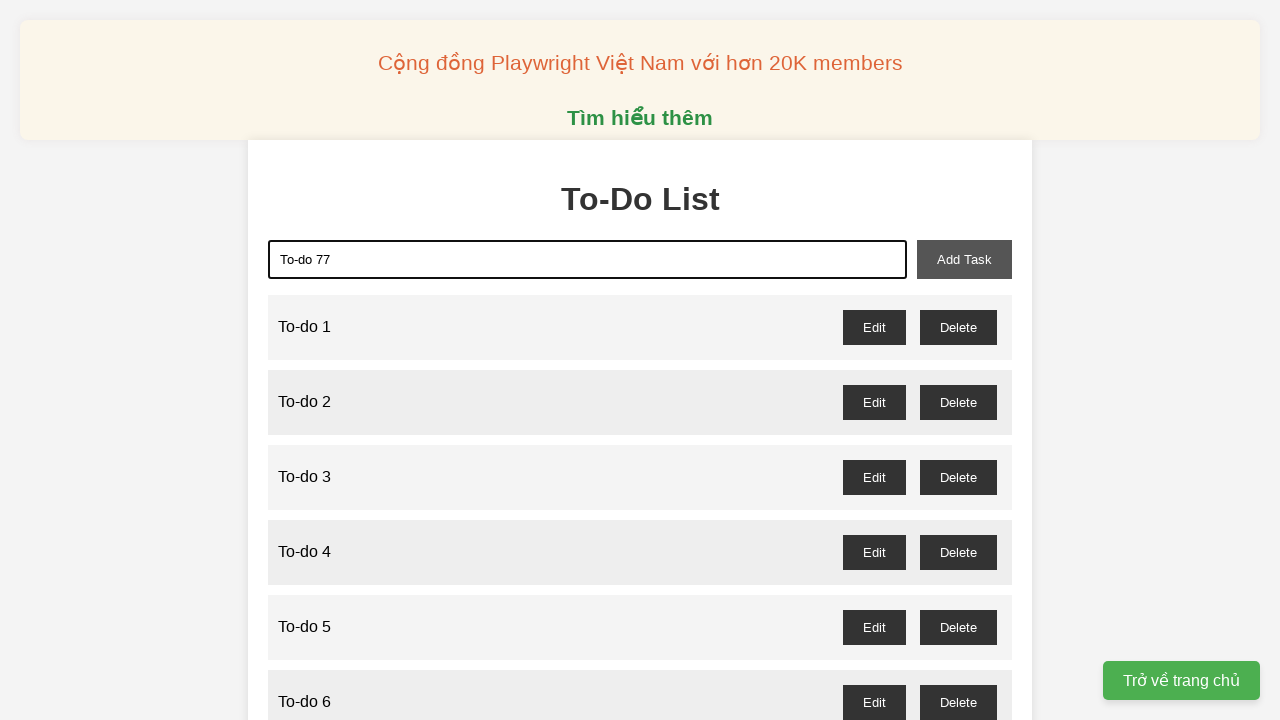

Clicked add task button to add 'To-do 77' to the list at (964, 259) on xpath=//button[@id='add-task']
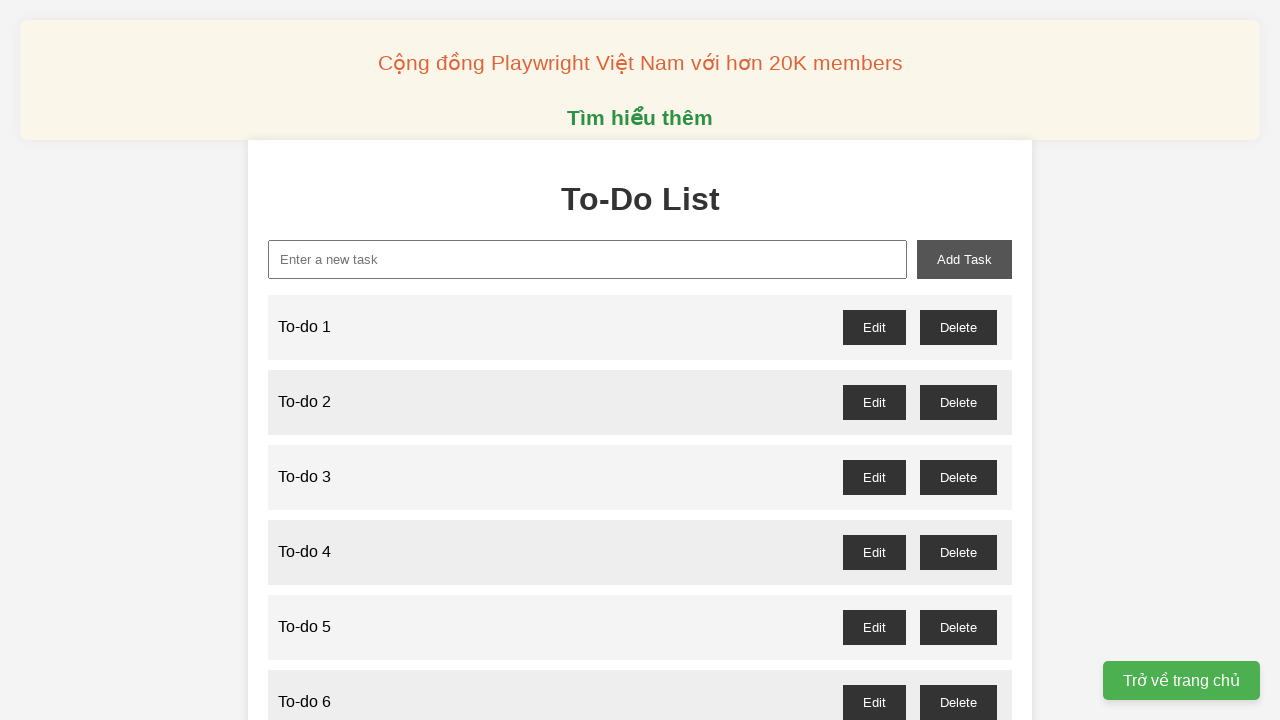

Filled new task input field with 'To-do 78' on xpath=//input[@id='new-task']
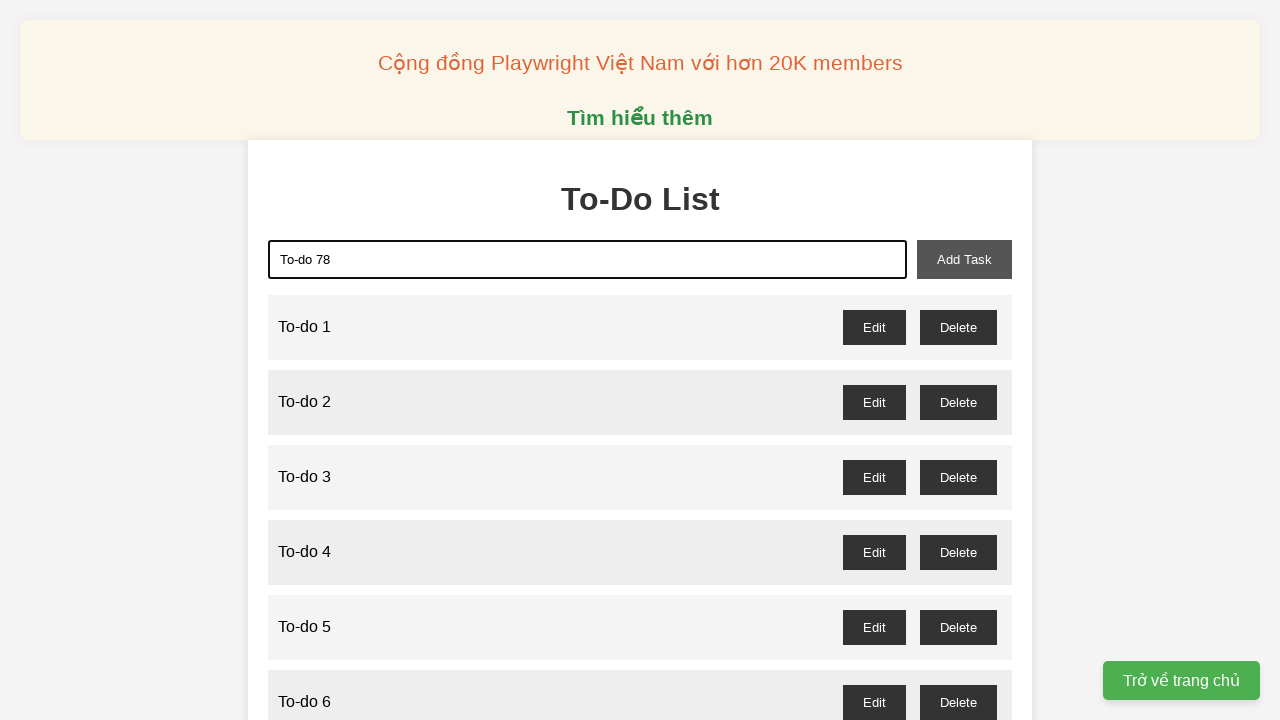

Clicked add task button to add 'To-do 78' to the list at (964, 259) on xpath=//button[@id='add-task']
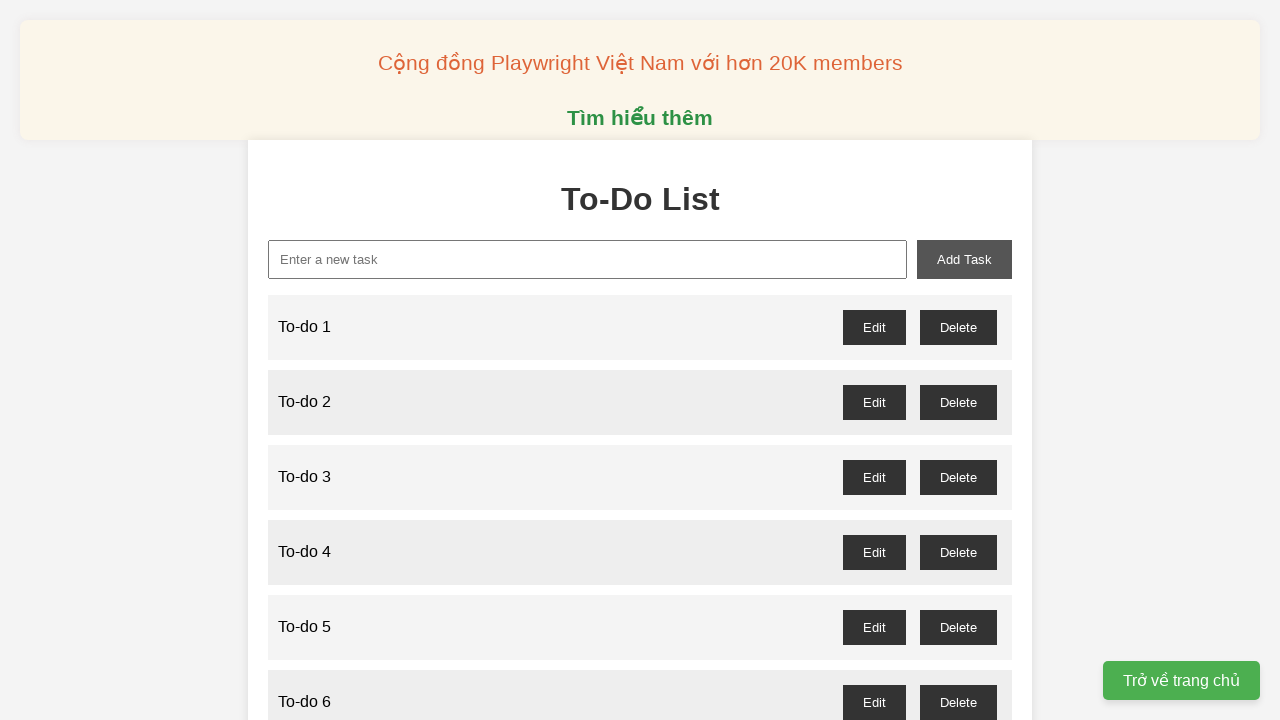

Filled new task input field with 'To-do 79' on xpath=//input[@id='new-task']
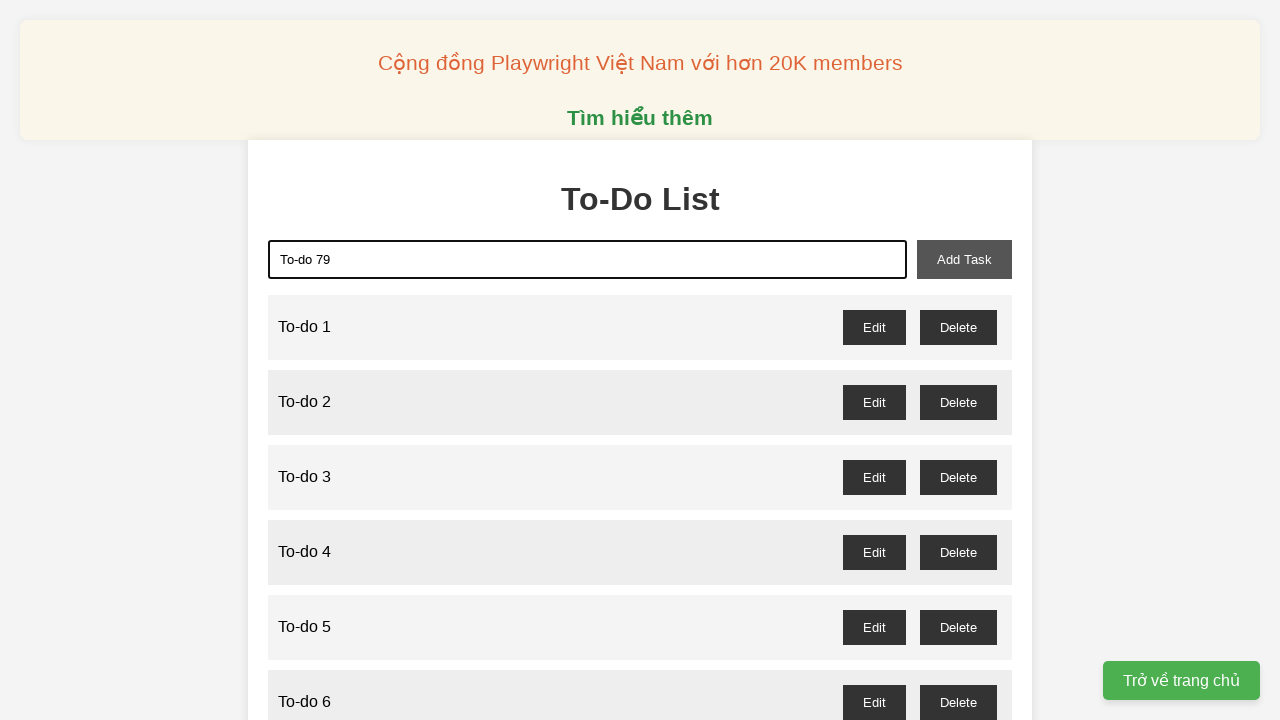

Clicked add task button to add 'To-do 79' to the list at (964, 259) on xpath=//button[@id='add-task']
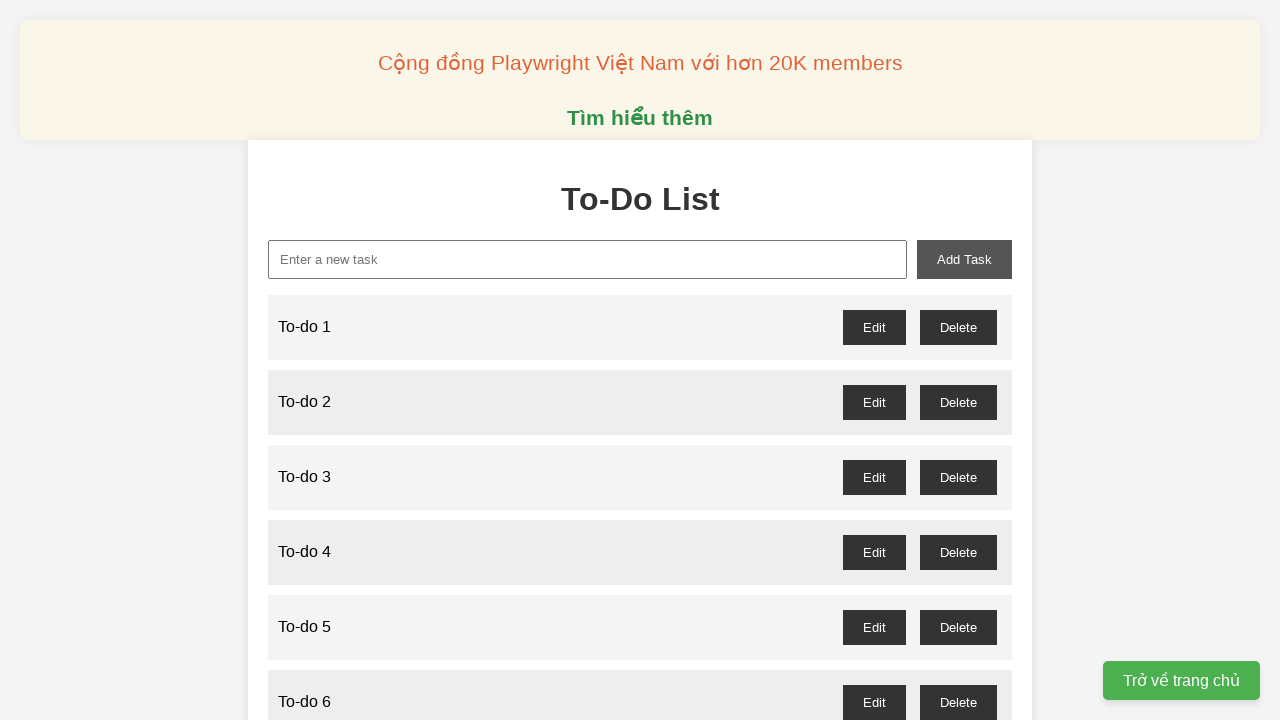

Filled new task input field with 'To-do 80' on xpath=//input[@id='new-task']
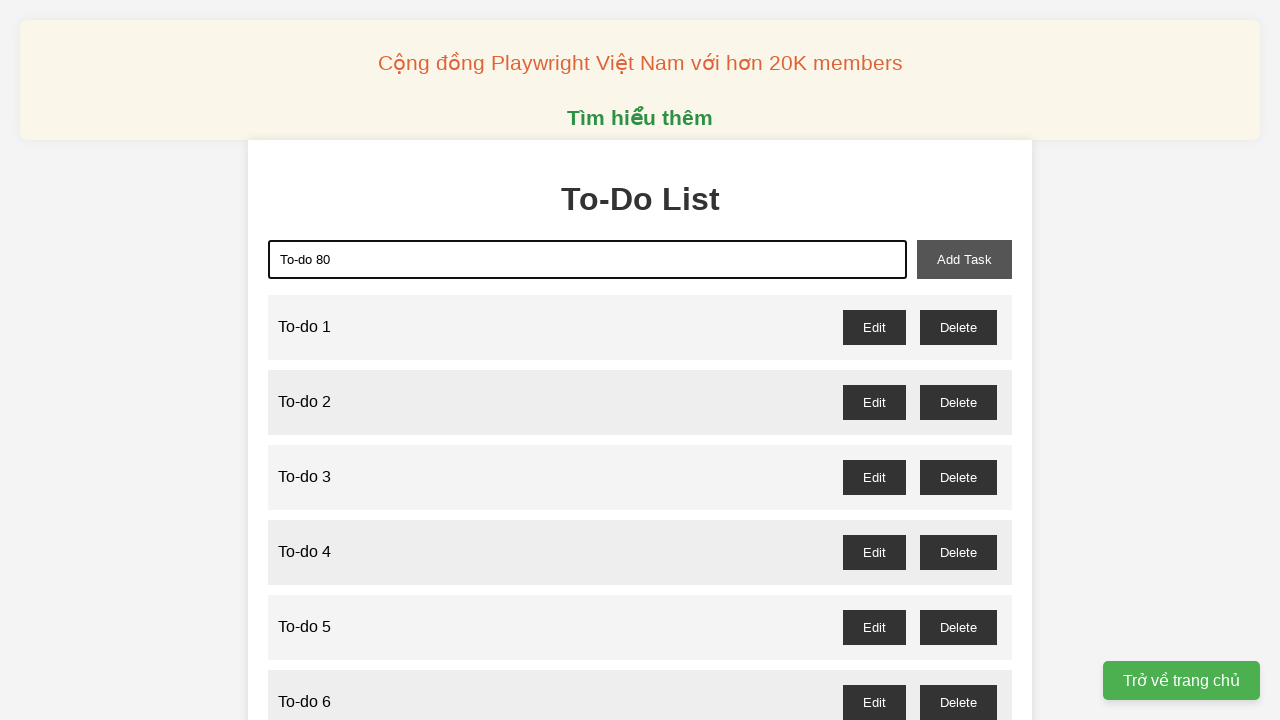

Clicked add task button to add 'To-do 80' to the list at (964, 259) on xpath=//button[@id='add-task']
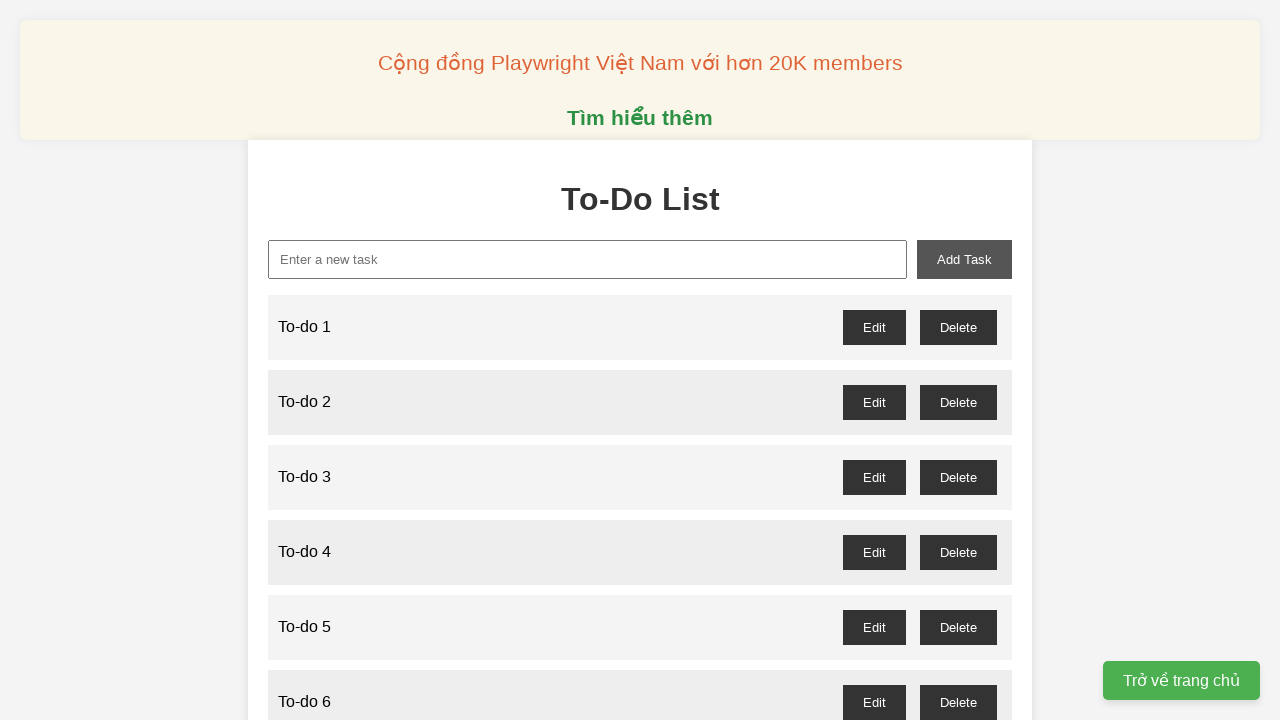

Filled new task input field with 'To-do 81' on xpath=//input[@id='new-task']
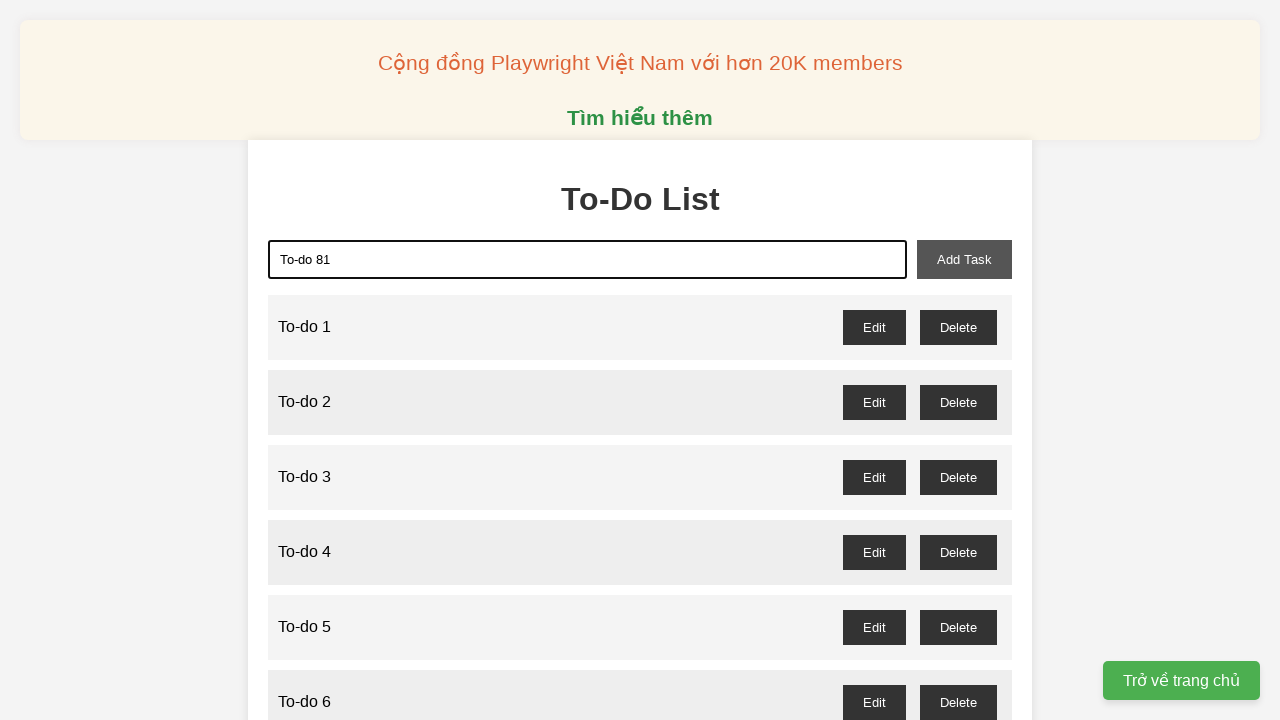

Clicked add task button to add 'To-do 81' to the list at (964, 259) on xpath=//button[@id='add-task']
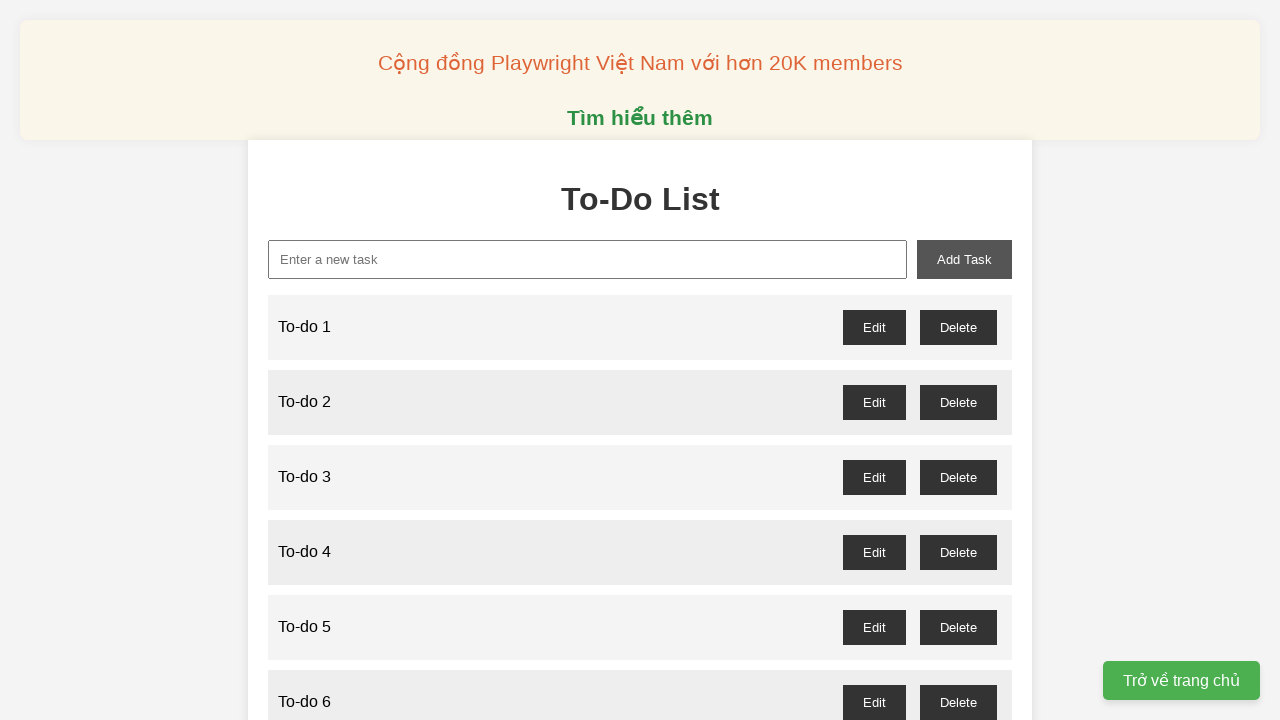

Filled new task input field with 'To-do 82' on xpath=//input[@id='new-task']
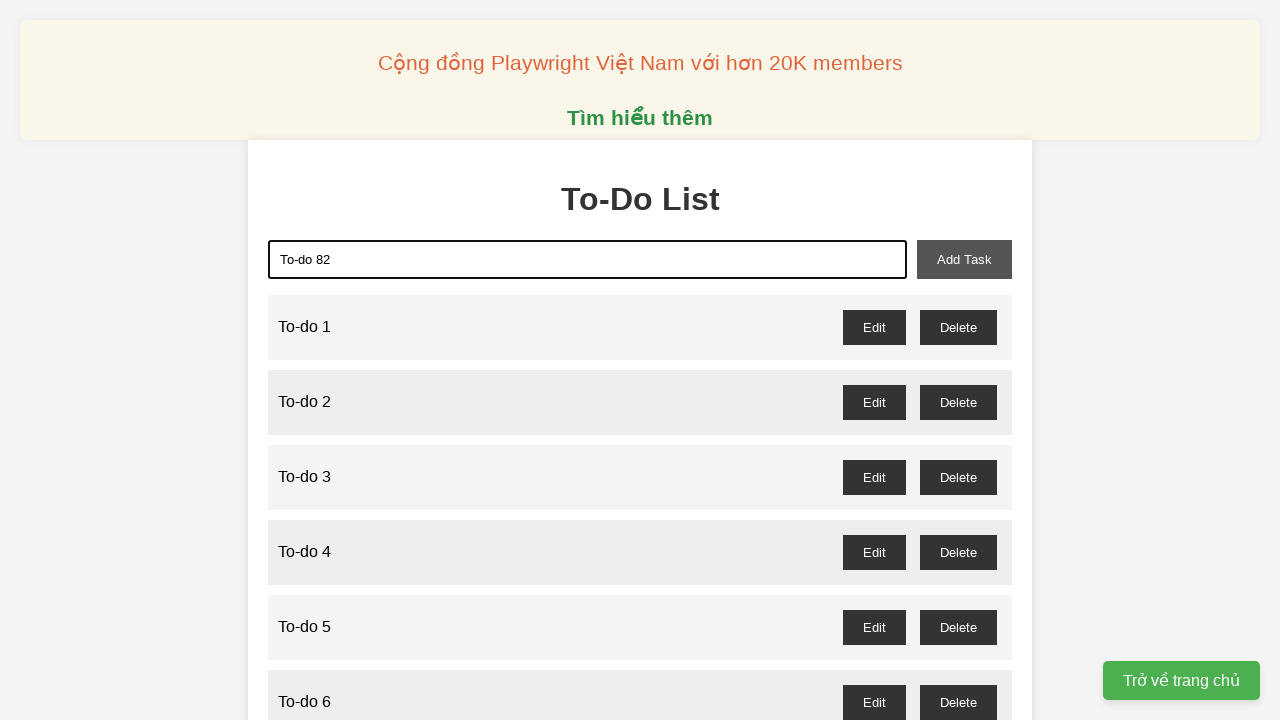

Clicked add task button to add 'To-do 82' to the list at (964, 259) on xpath=//button[@id='add-task']
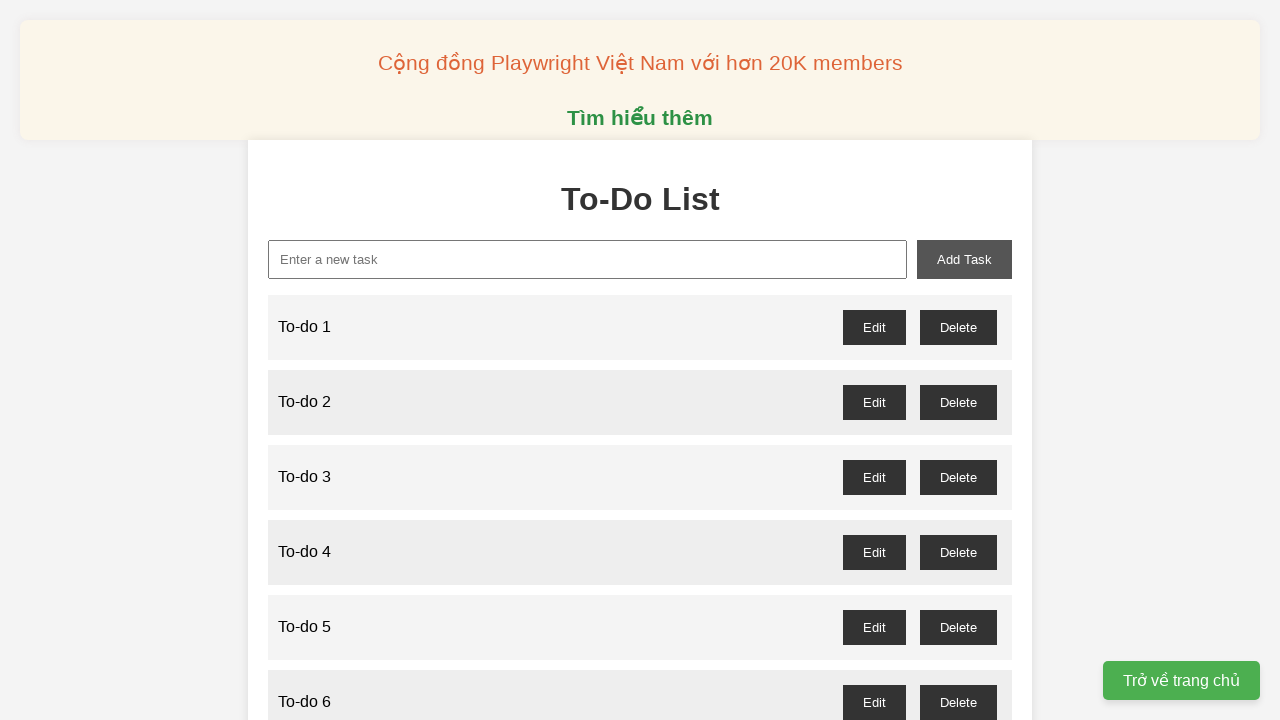

Filled new task input field with 'To-do 83' on xpath=//input[@id='new-task']
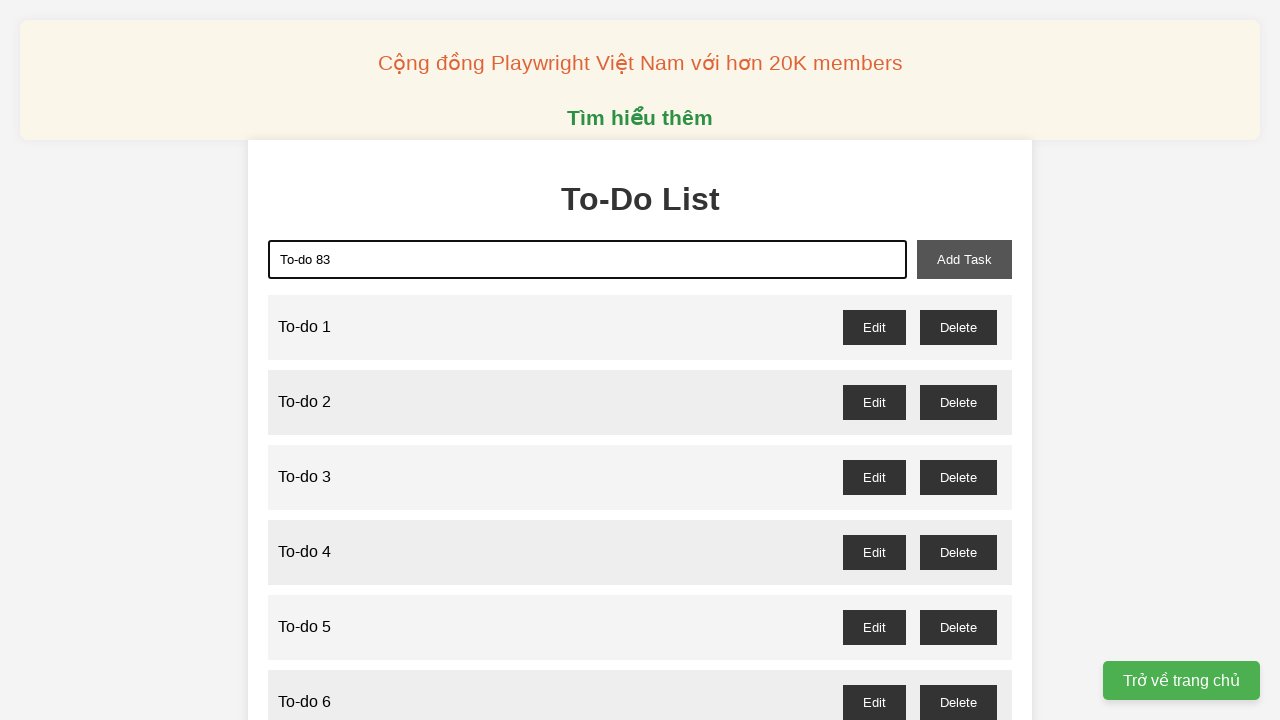

Clicked add task button to add 'To-do 83' to the list at (964, 259) on xpath=//button[@id='add-task']
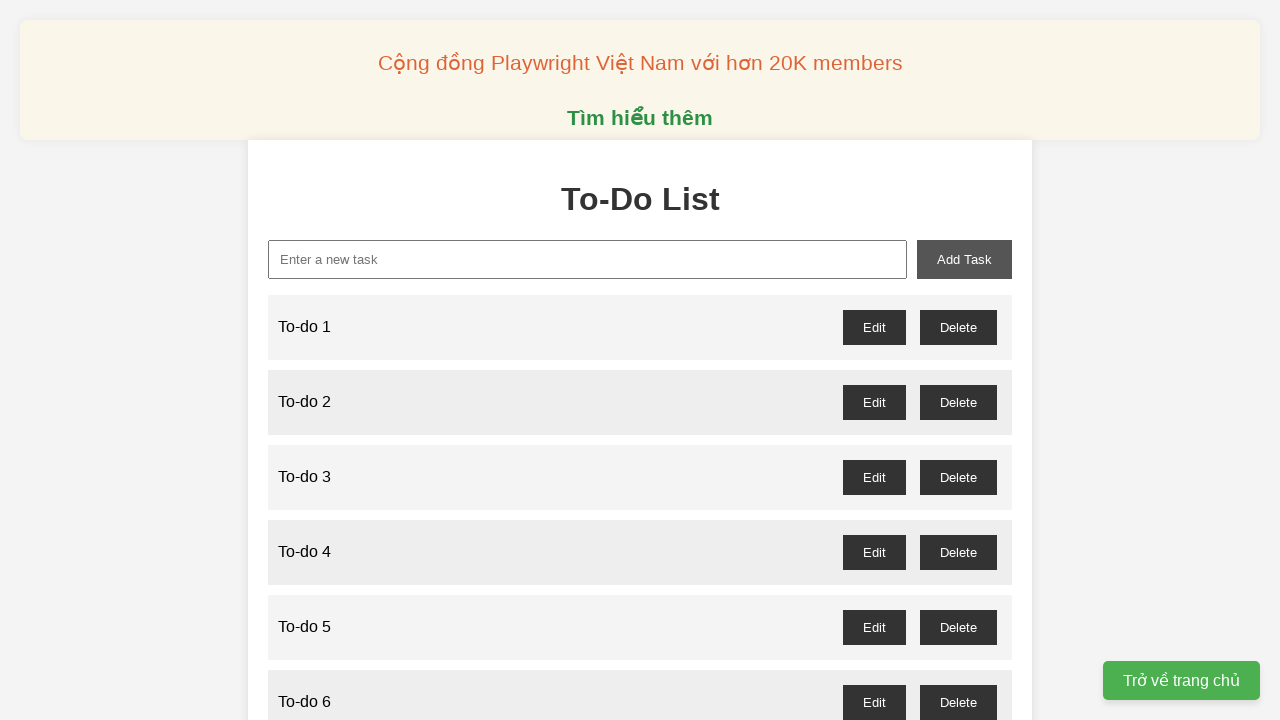

Filled new task input field with 'To-do 84' on xpath=//input[@id='new-task']
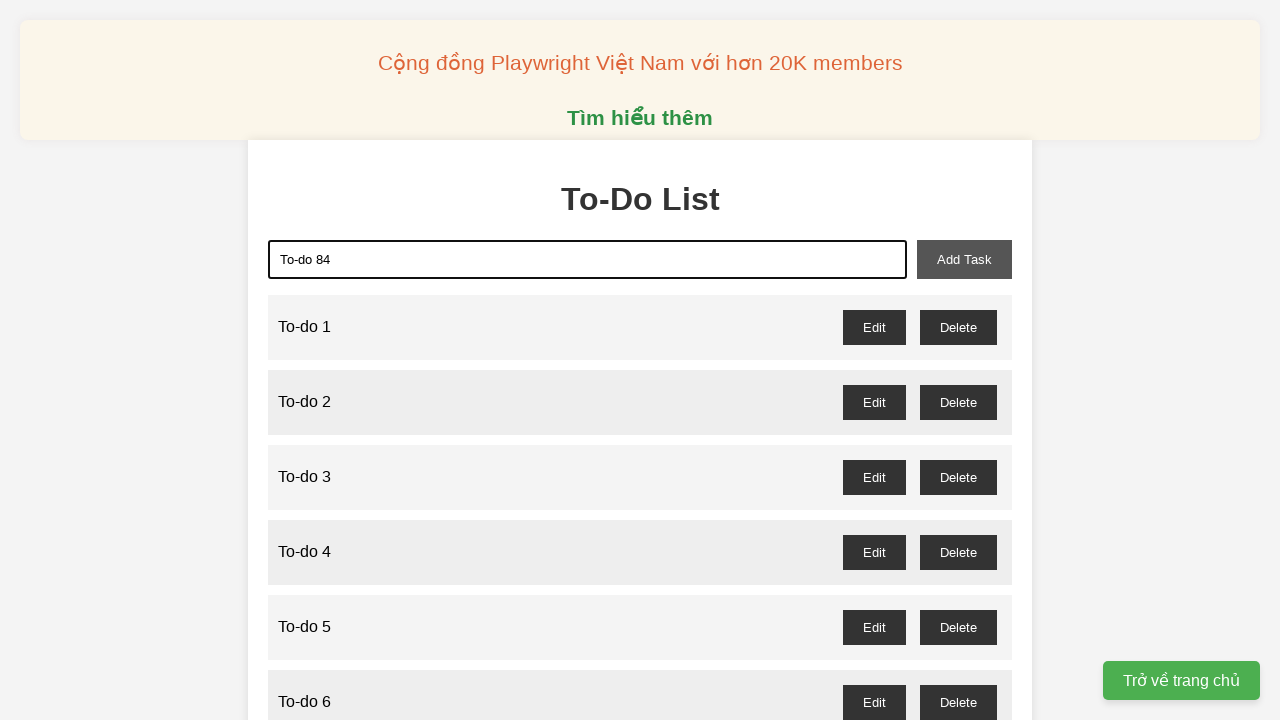

Clicked add task button to add 'To-do 84' to the list at (964, 259) on xpath=//button[@id='add-task']
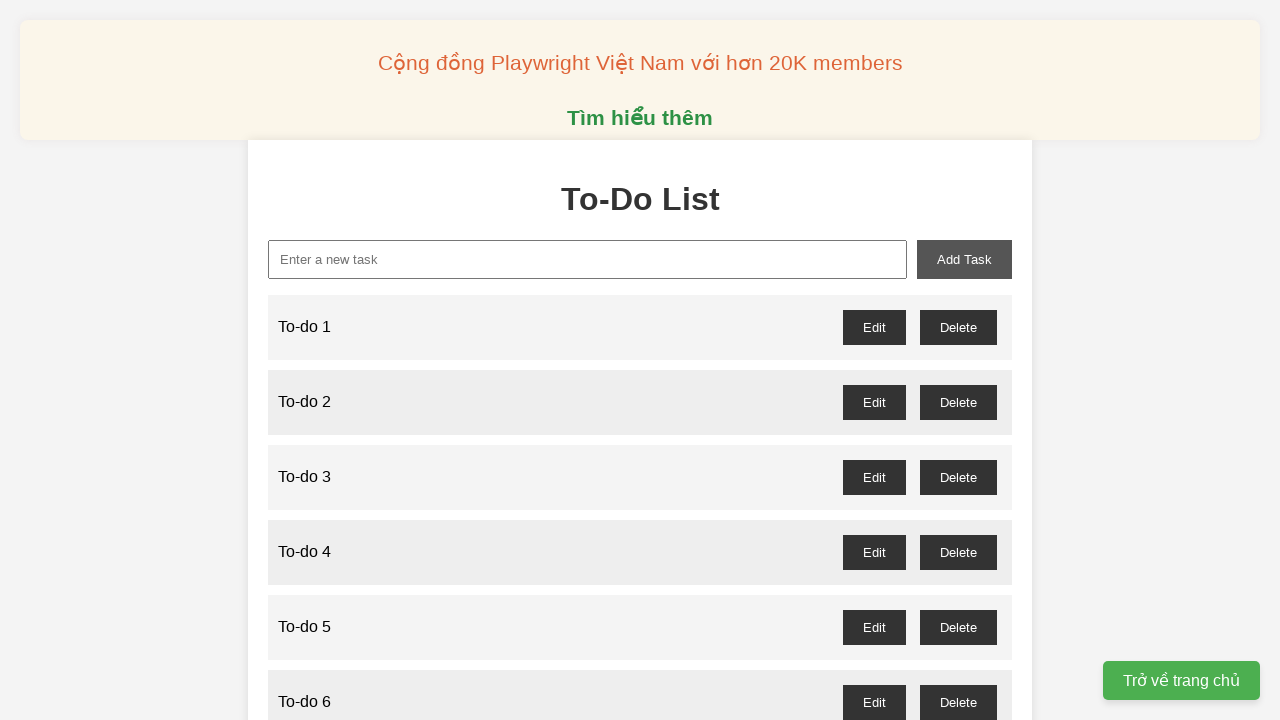

Filled new task input field with 'To-do 85' on xpath=//input[@id='new-task']
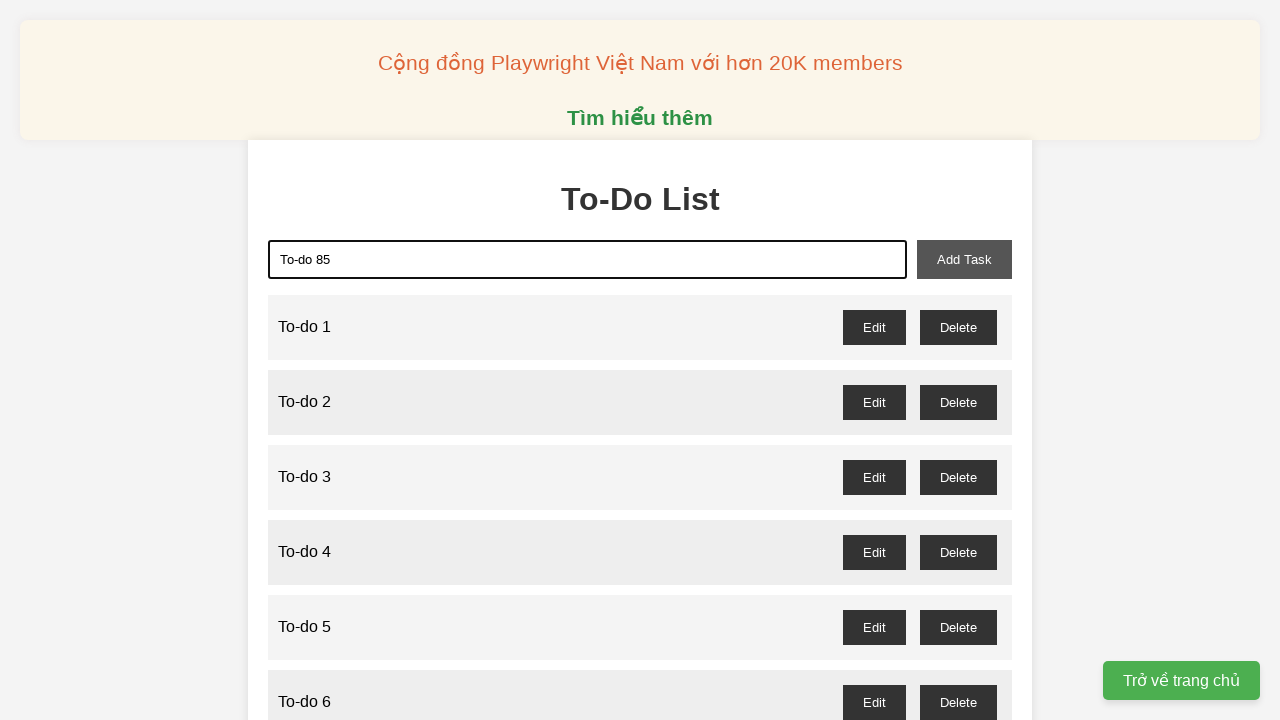

Clicked add task button to add 'To-do 85' to the list at (964, 259) on xpath=//button[@id='add-task']
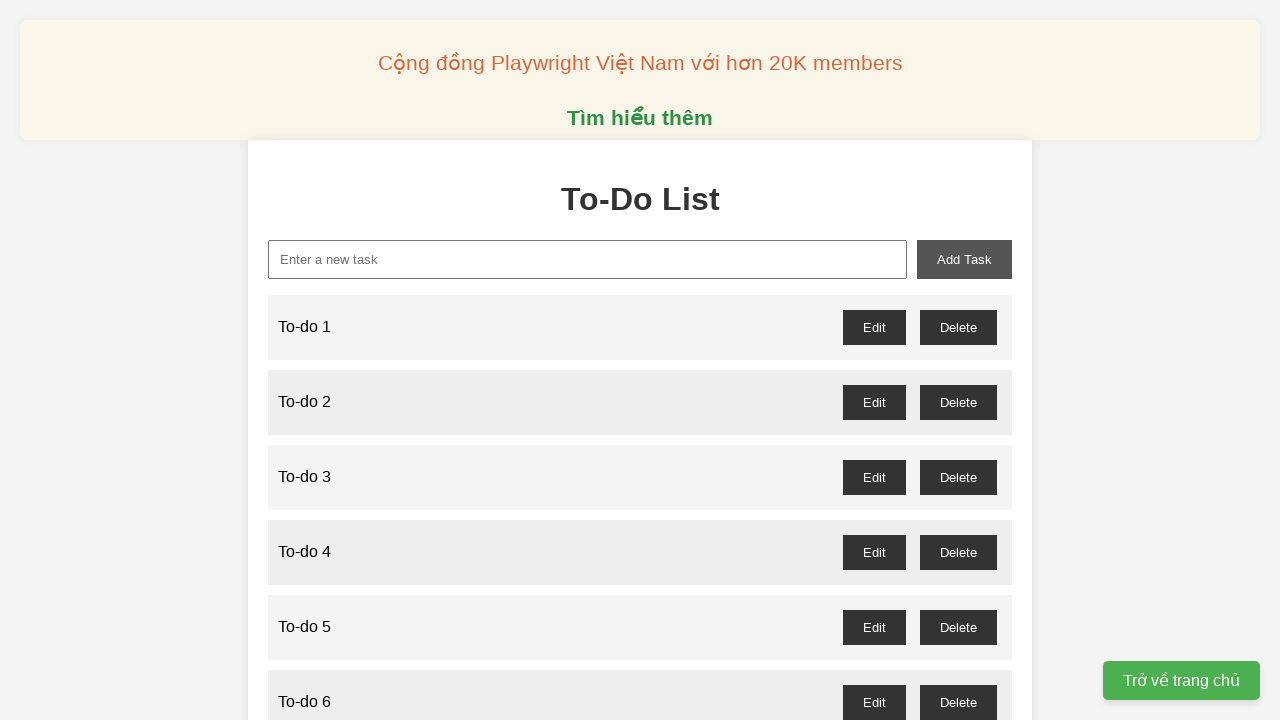

Filled new task input field with 'To-do 86' on xpath=//input[@id='new-task']
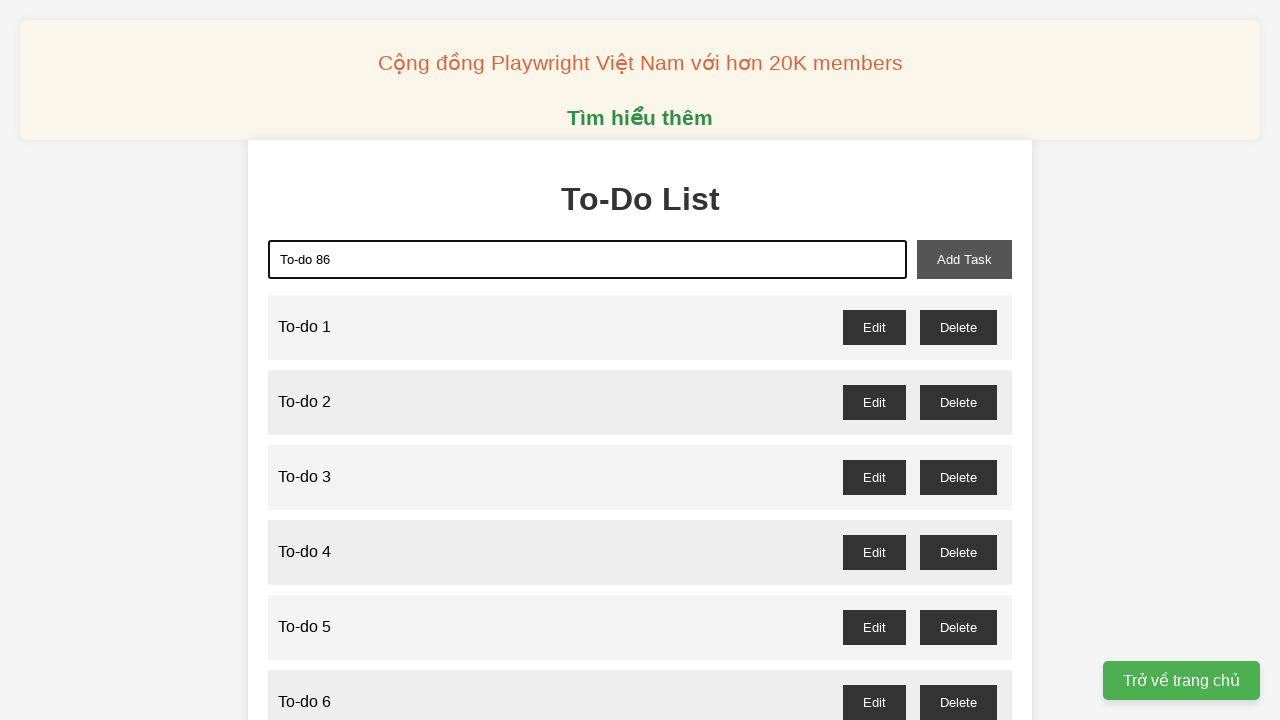

Clicked add task button to add 'To-do 86' to the list at (964, 259) on xpath=//button[@id='add-task']
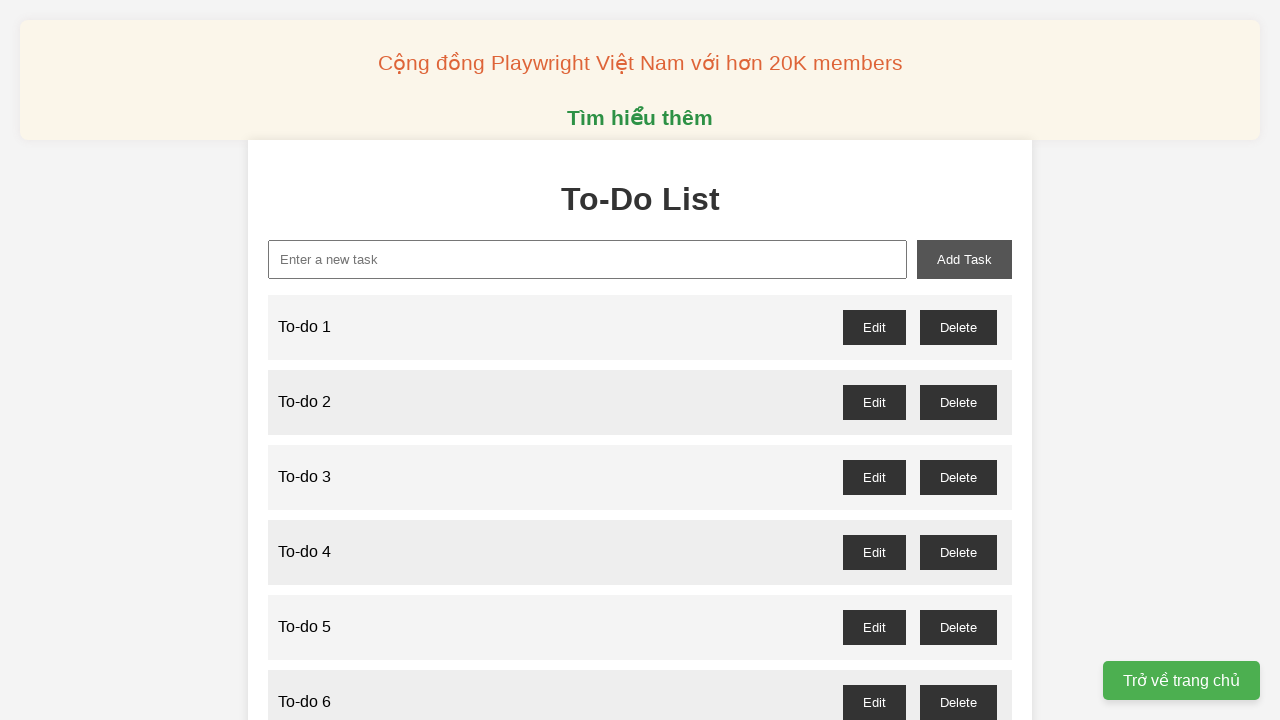

Filled new task input field with 'To-do 87' on xpath=//input[@id='new-task']
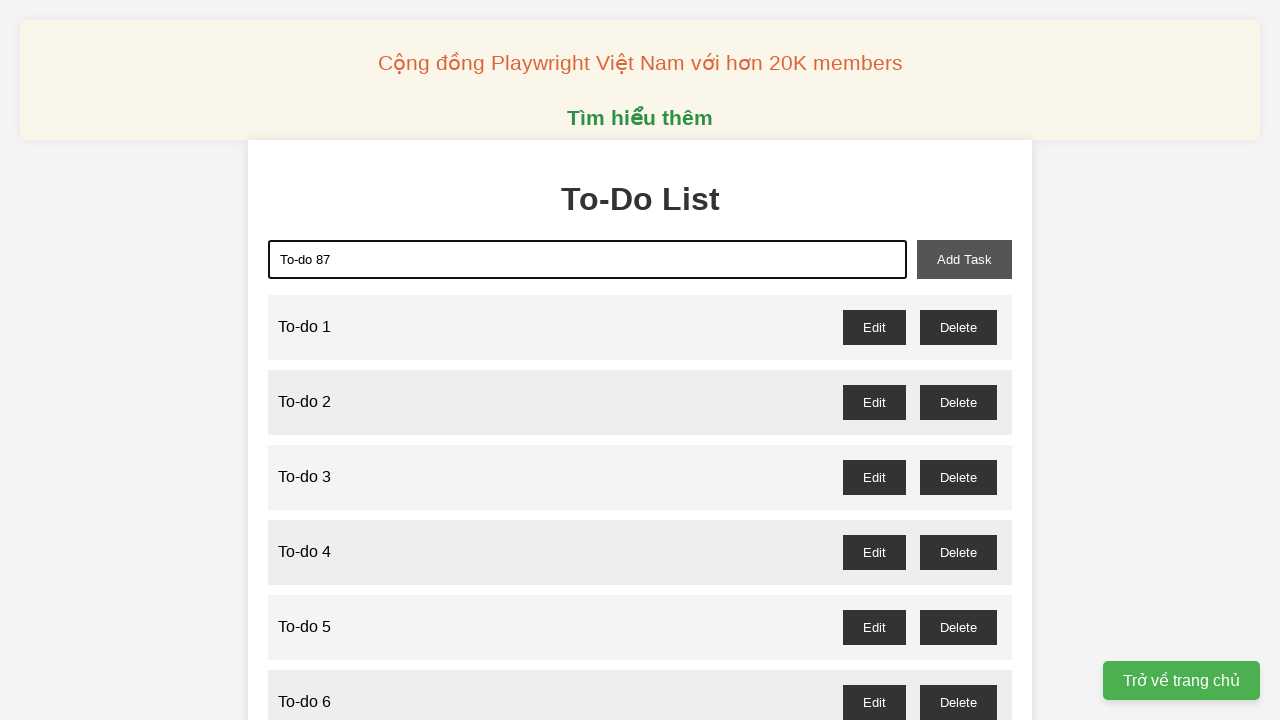

Clicked add task button to add 'To-do 87' to the list at (964, 259) on xpath=//button[@id='add-task']
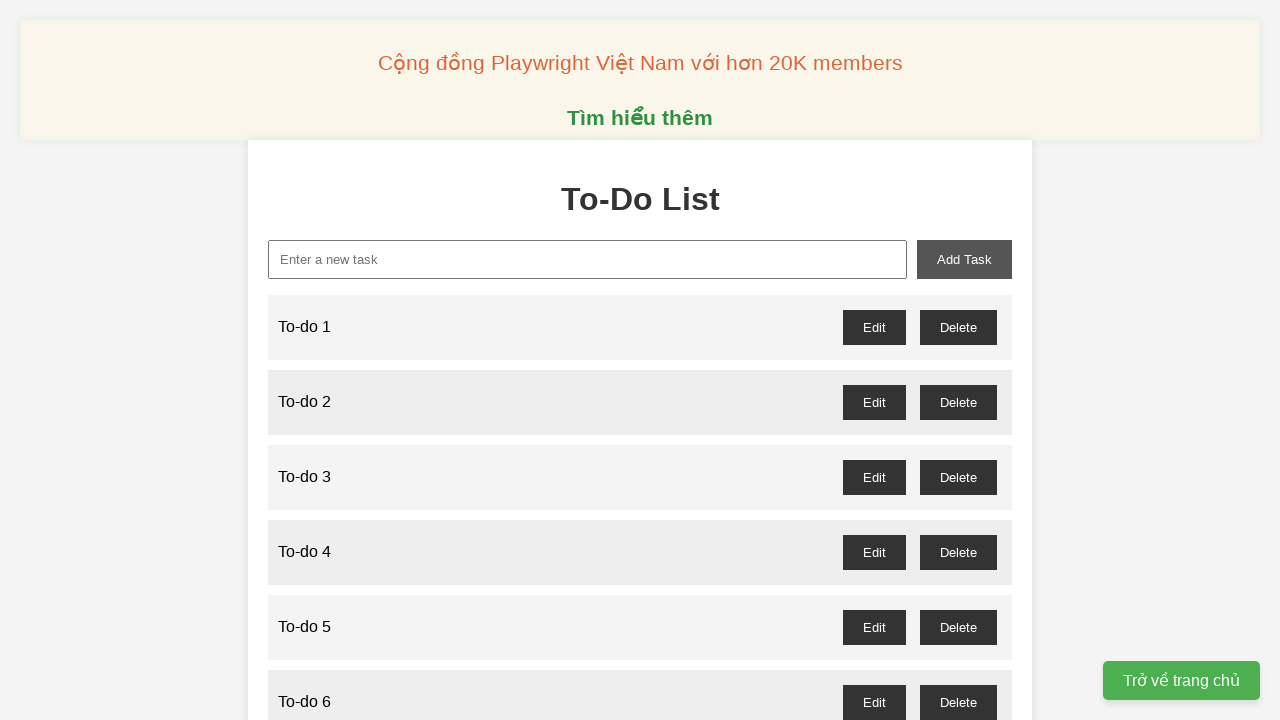

Filled new task input field with 'To-do 88' on xpath=//input[@id='new-task']
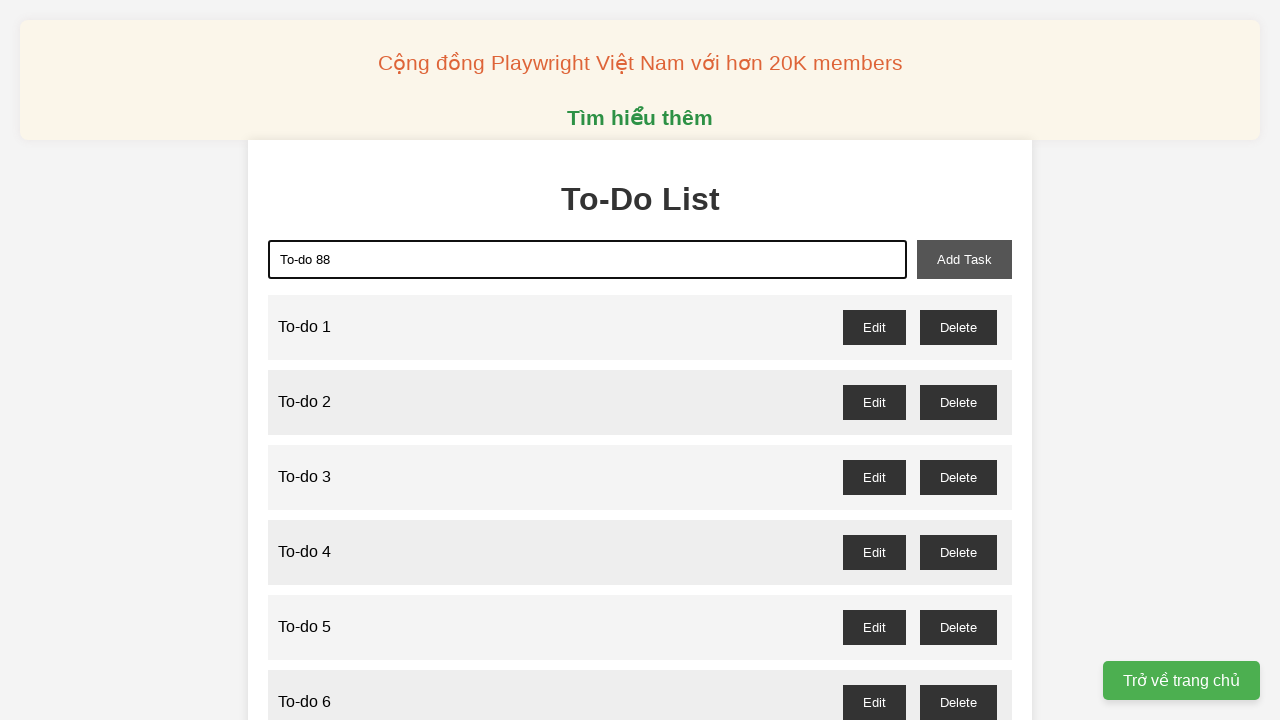

Clicked add task button to add 'To-do 88' to the list at (964, 259) on xpath=//button[@id='add-task']
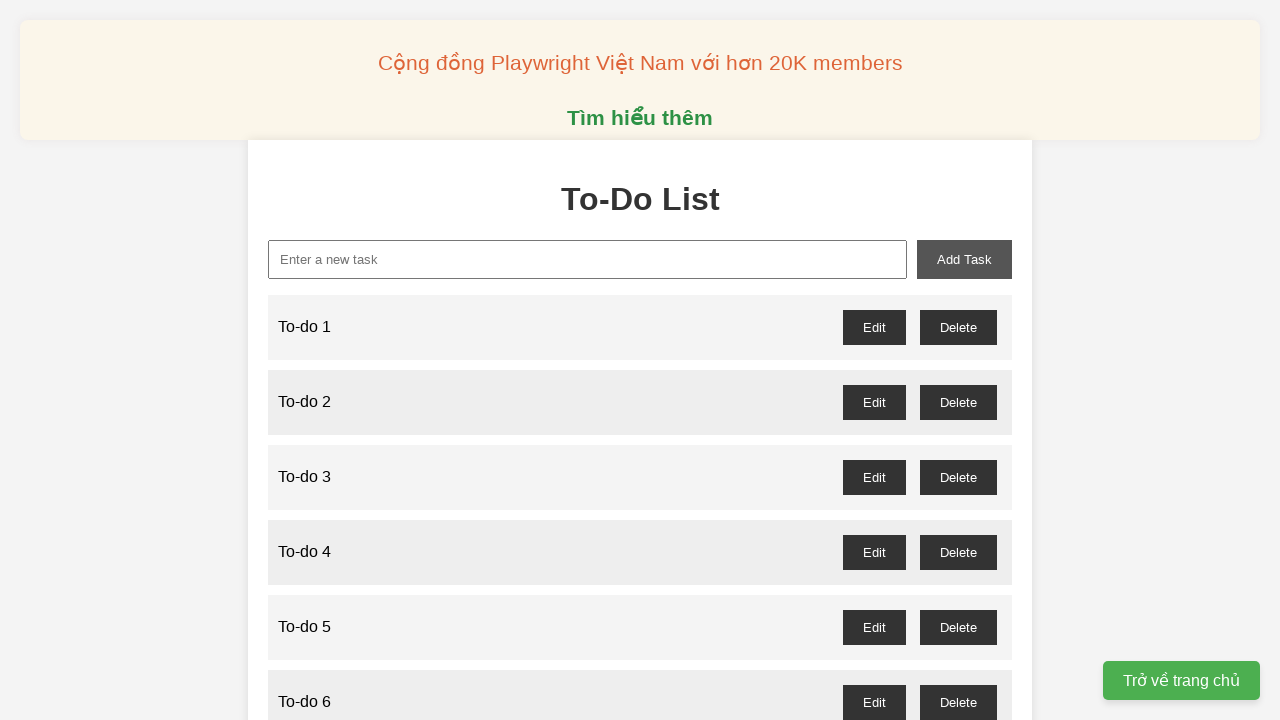

Filled new task input field with 'To-do 89' on xpath=//input[@id='new-task']
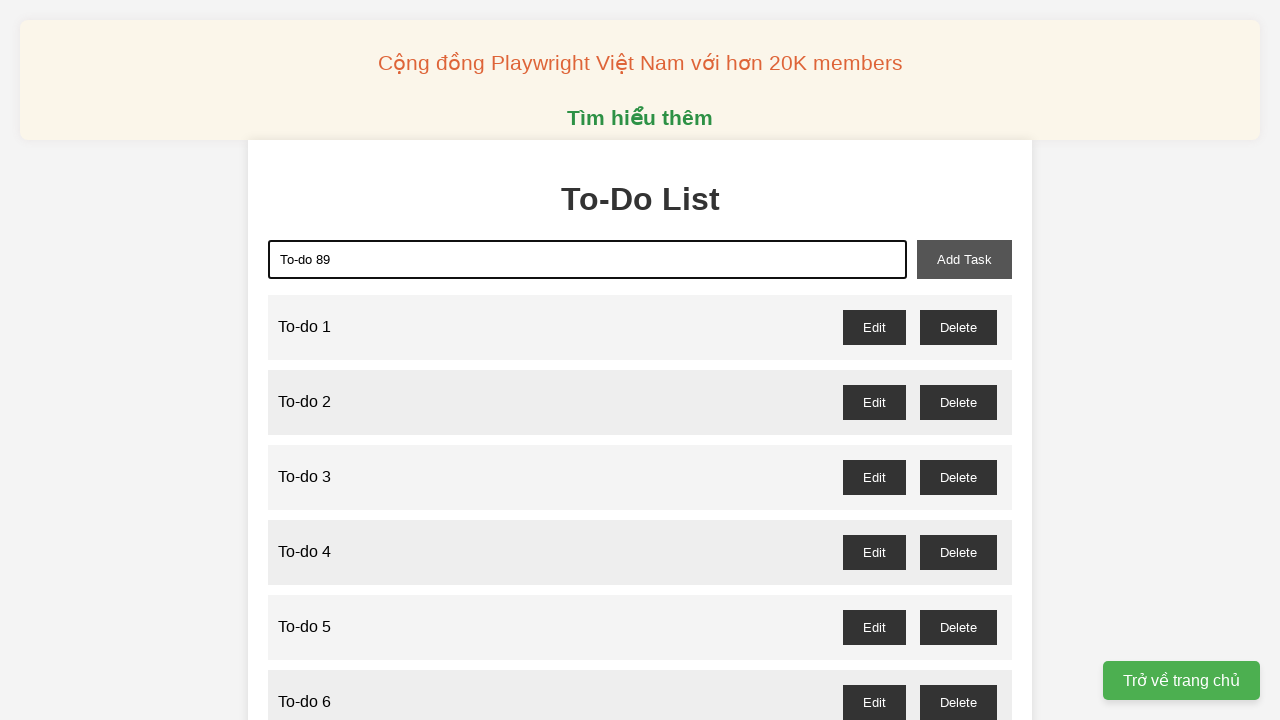

Clicked add task button to add 'To-do 89' to the list at (964, 259) on xpath=//button[@id='add-task']
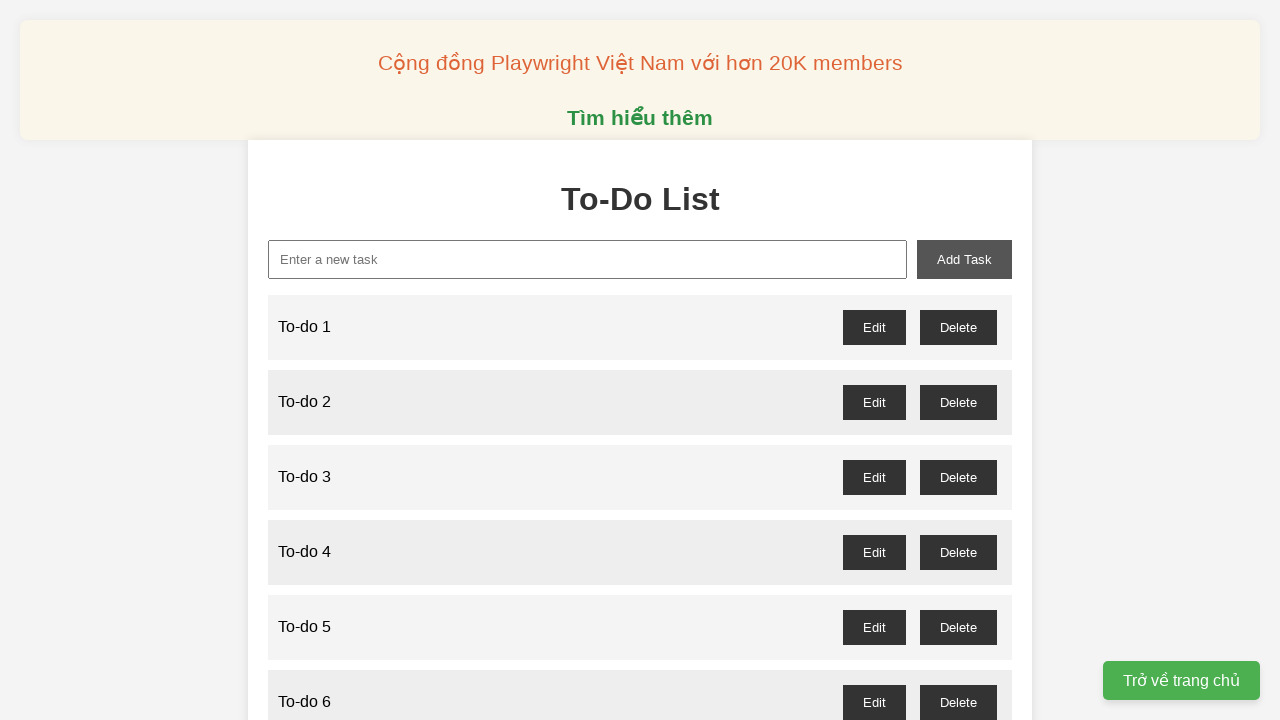

Filled new task input field with 'To-do 90' on xpath=//input[@id='new-task']
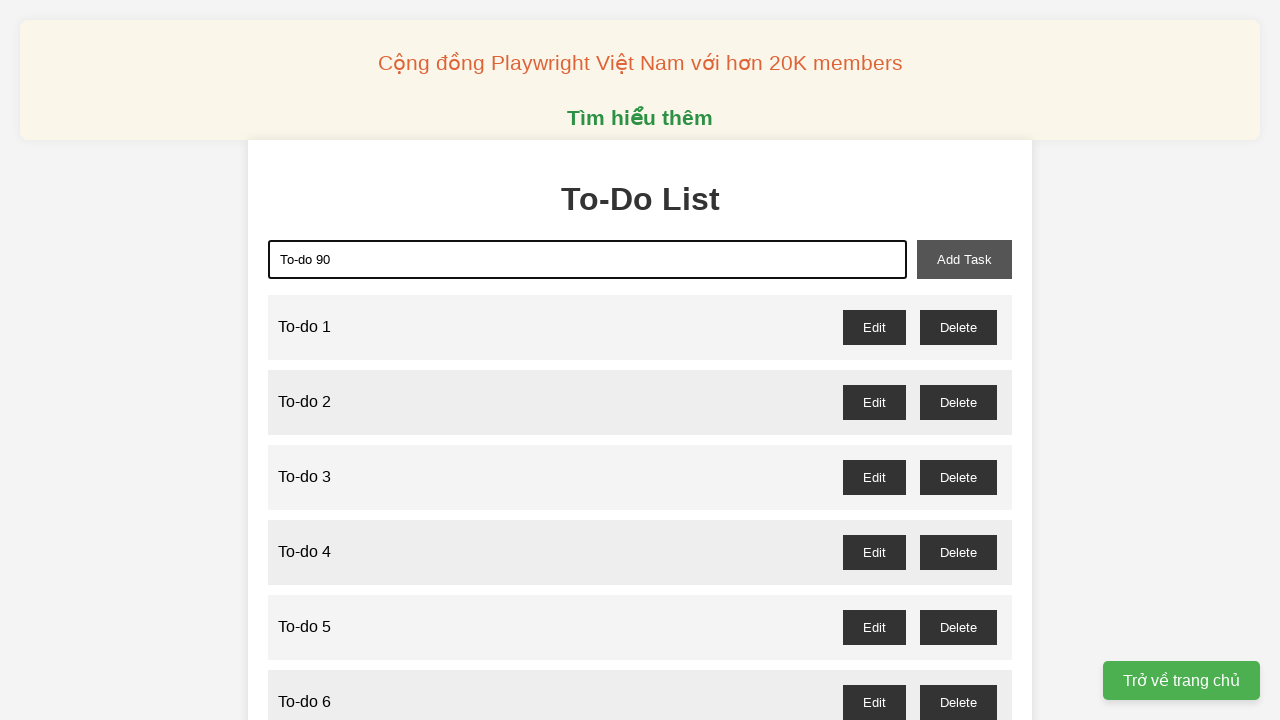

Clicked add task button to add 'To-do 90' to the list at (964, 259) on xpath=//button[@id='add-task']
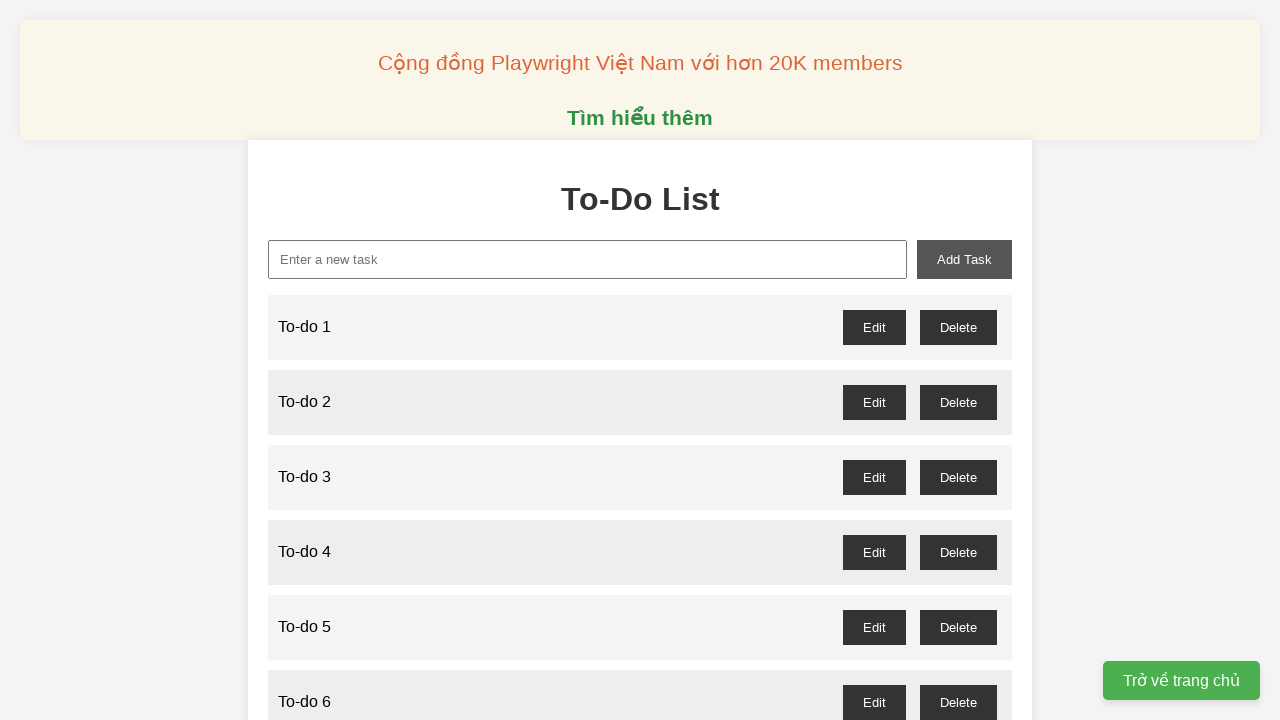

Filled new task input field with 'To-do 91' on xpath=//input[@id='new-task']
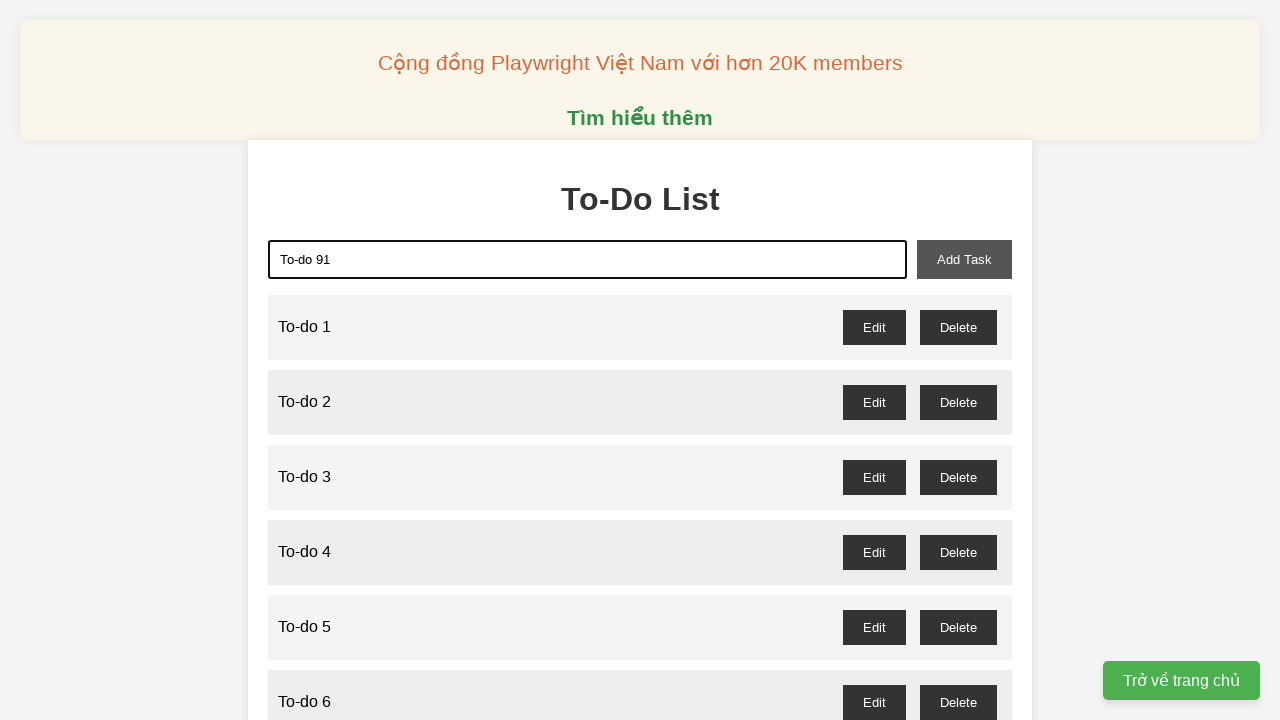

Clicked add task button to add 'To-do 91' to the list at (964, 259) on xpath=//button[@id='add-task']
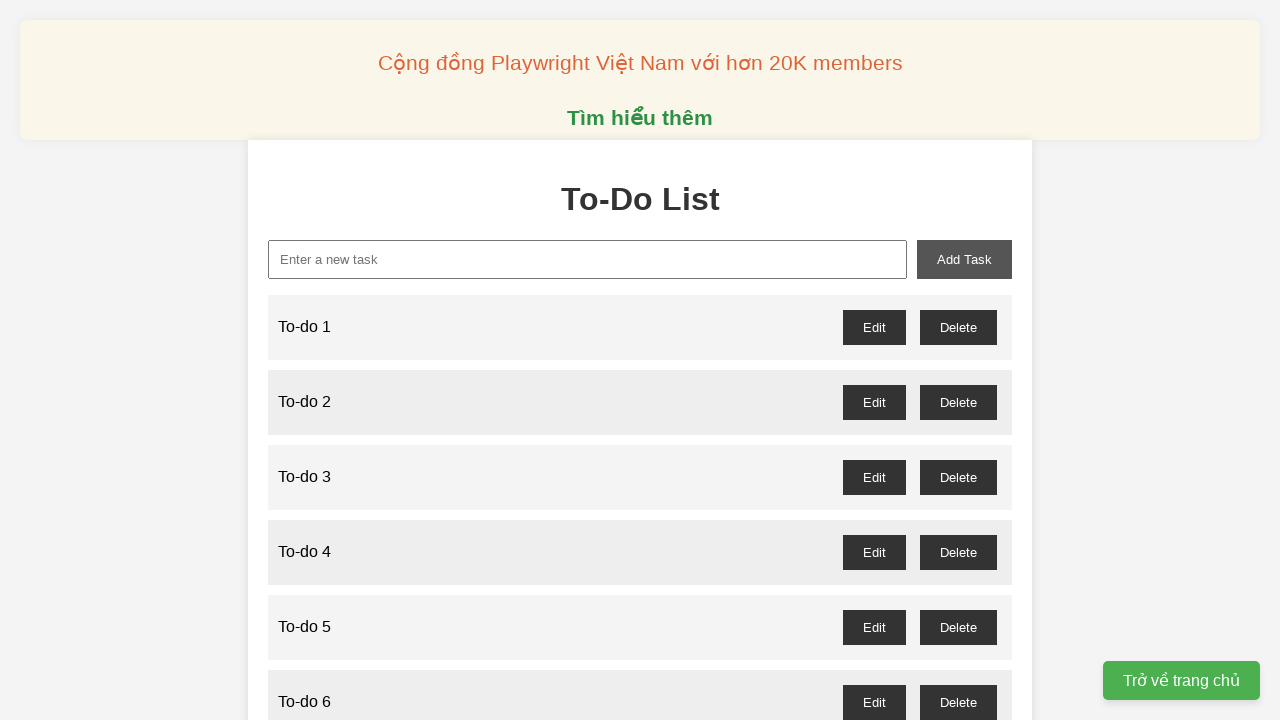

Filled new task input field with 'To-do 92' on xpath=//input[@id='new-task']
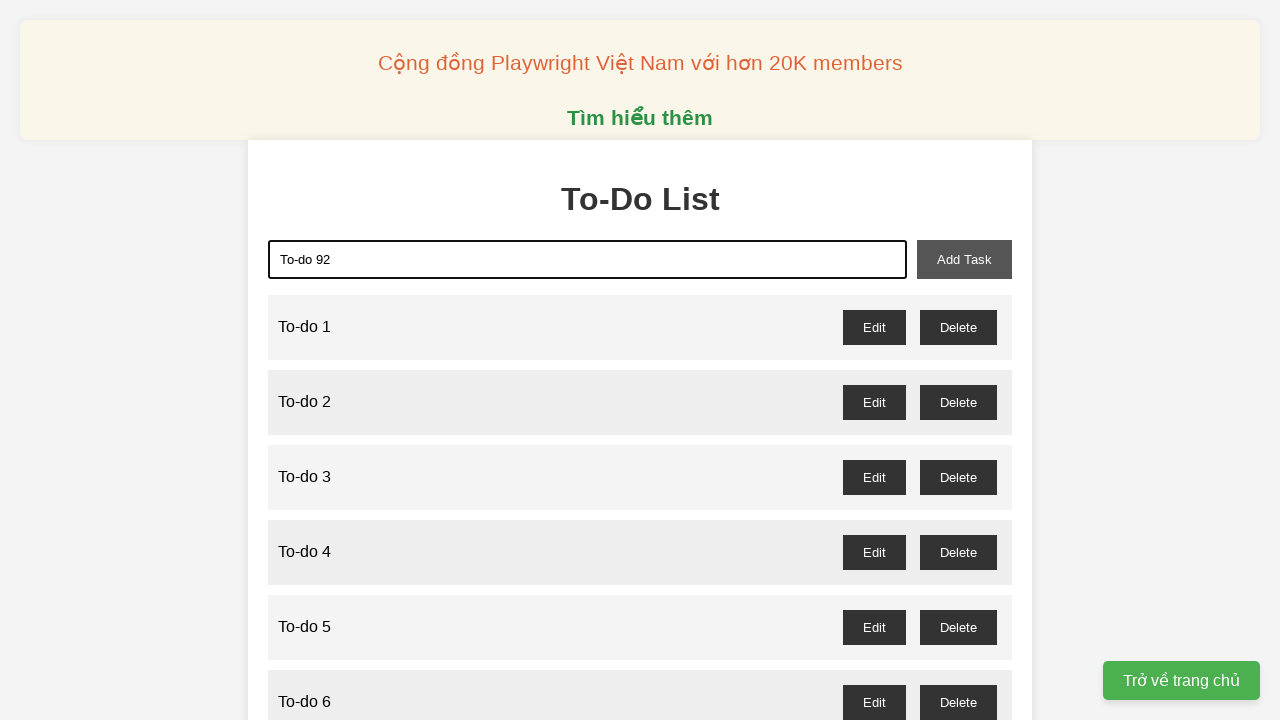

Clicked add task button to add 'To-do 92' to the list at (964, 259) on xpath=//button[@id='add-task']
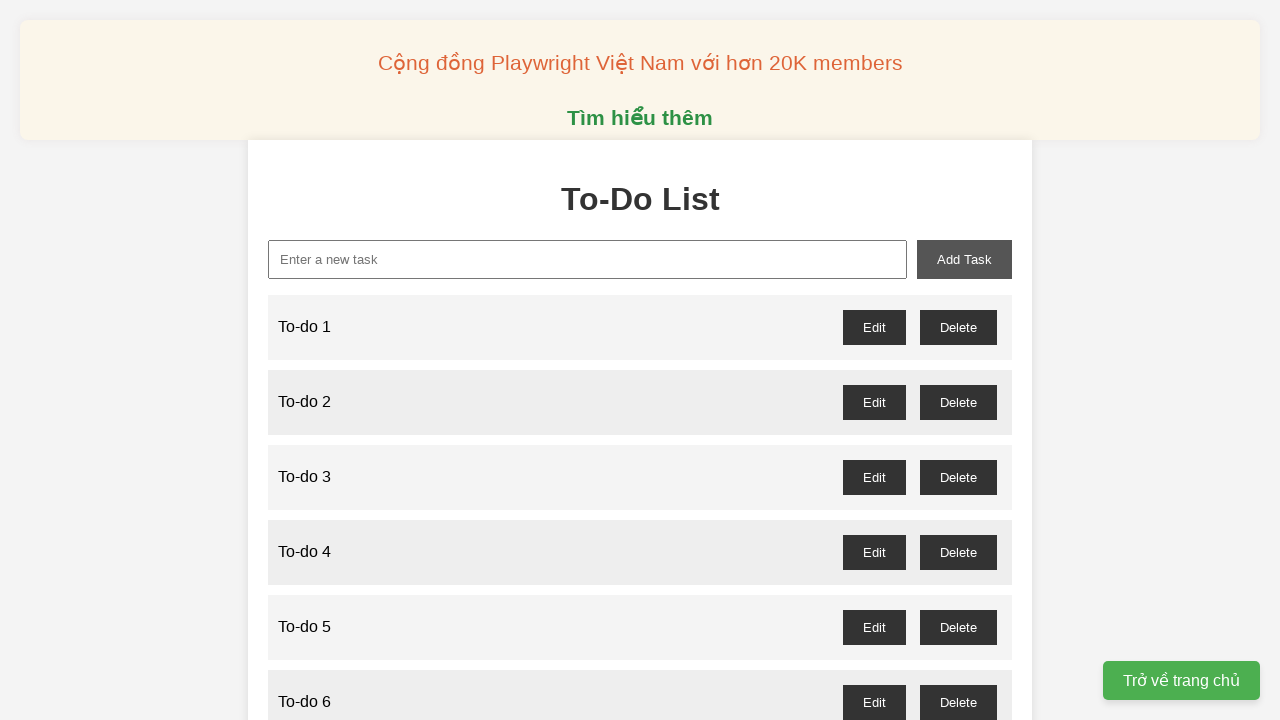

Filled new task input field with 'To-do 93' on xpath=//input[@id='new-task']
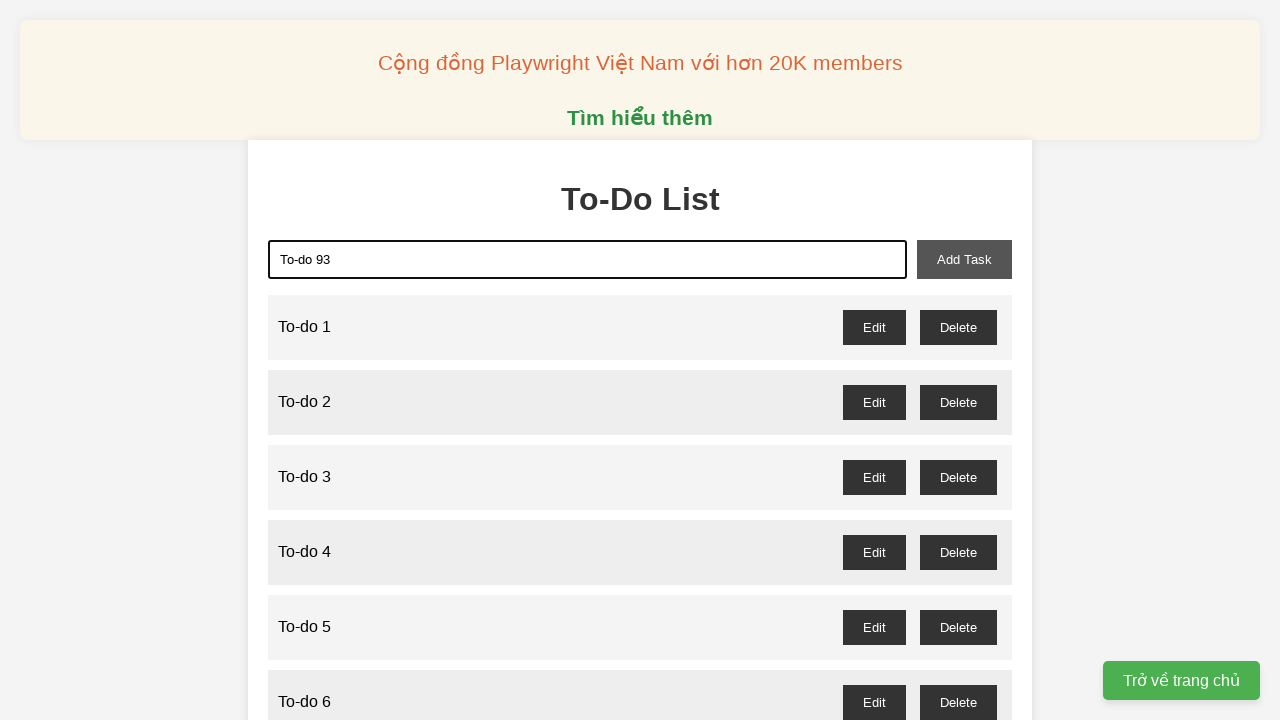

Clicked add task button to add 'To-do 93' to the list at (964, 259) on xpath=//button[@id='add-task']
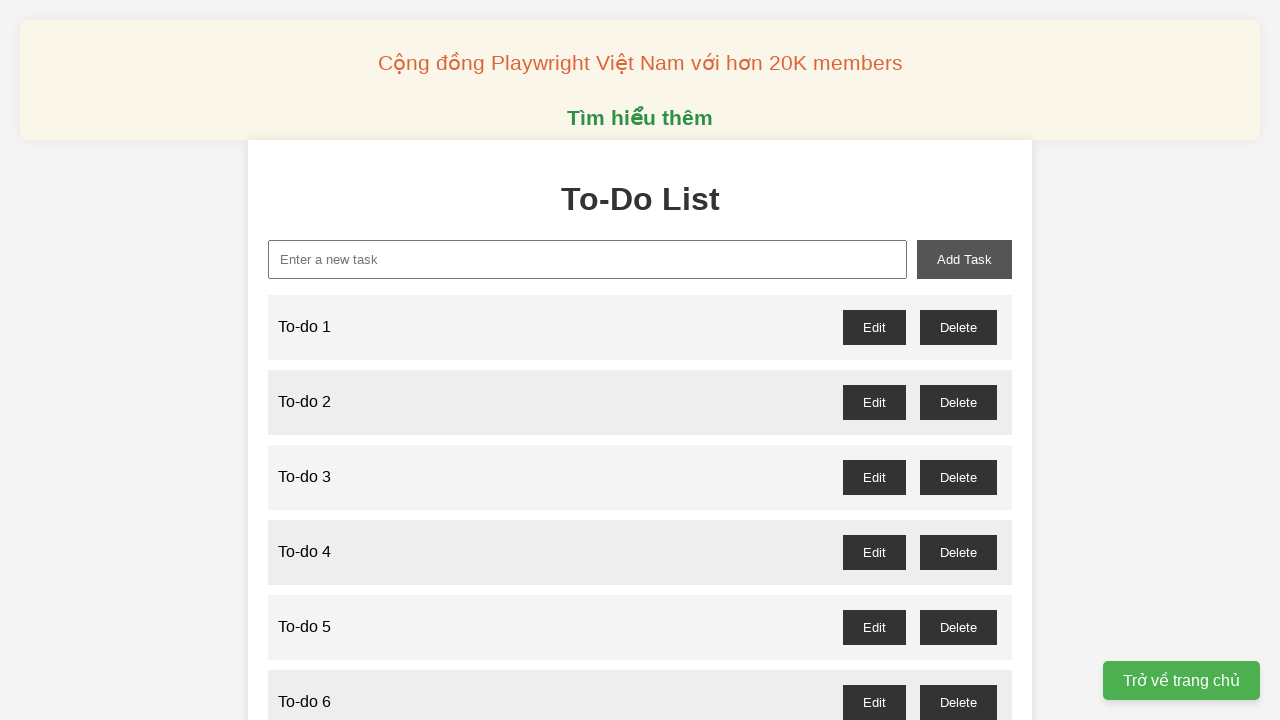

Filled new task input field with 'To-do 94' on xpath=//input[@id='new-task']
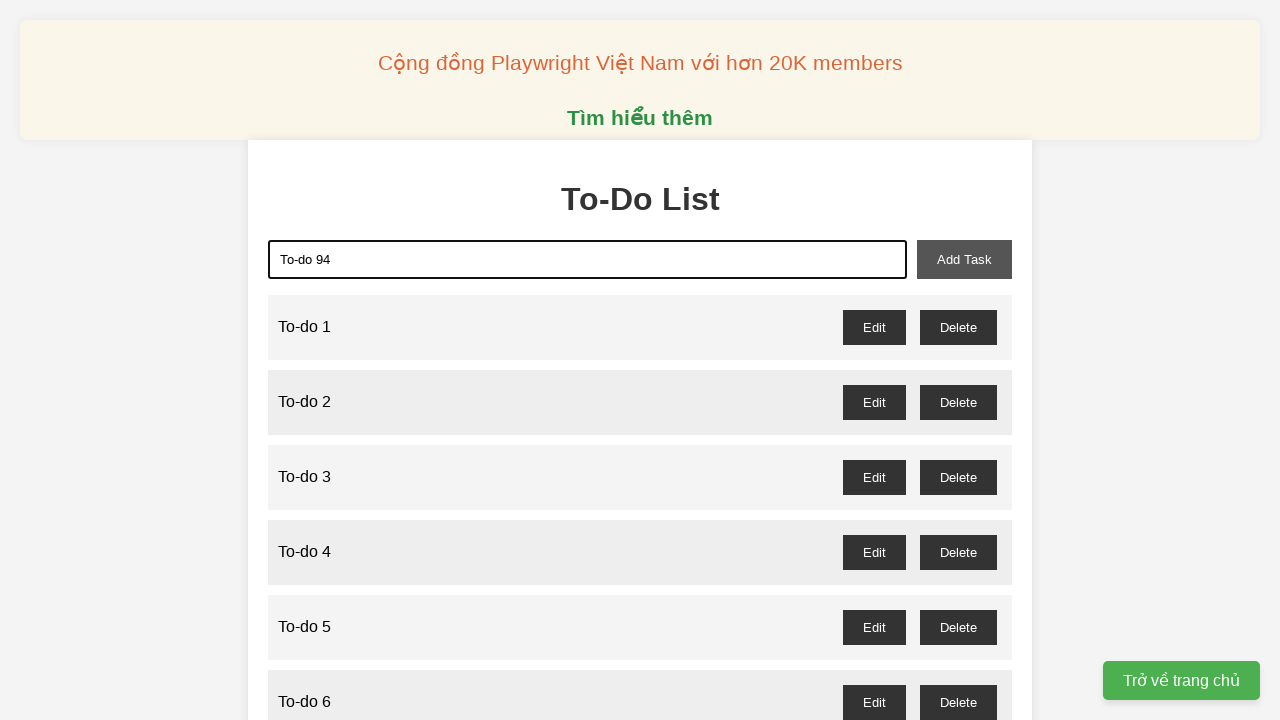

Clicked add task button to add 'To-do 94' to the list at (964, 259) on xpath=//button[@id='add-task']
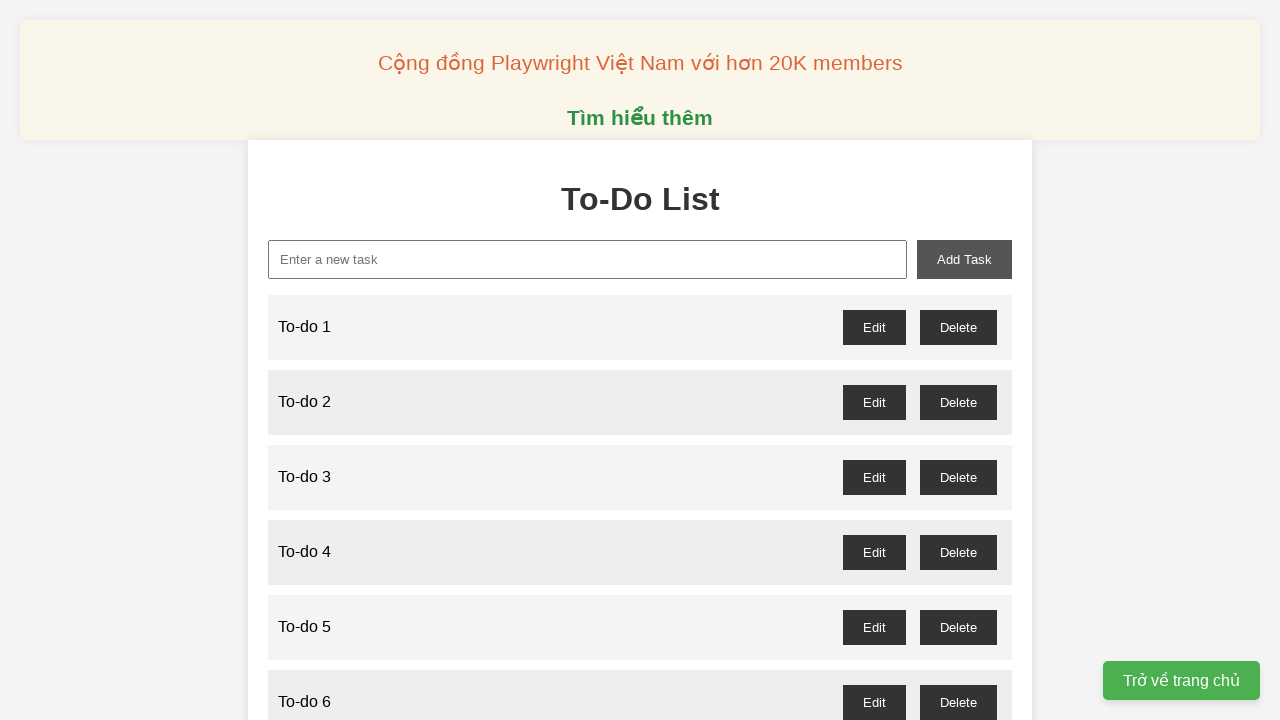

Filled new task input field with 'To-do 95' on xpath=//input[@id='new-task']
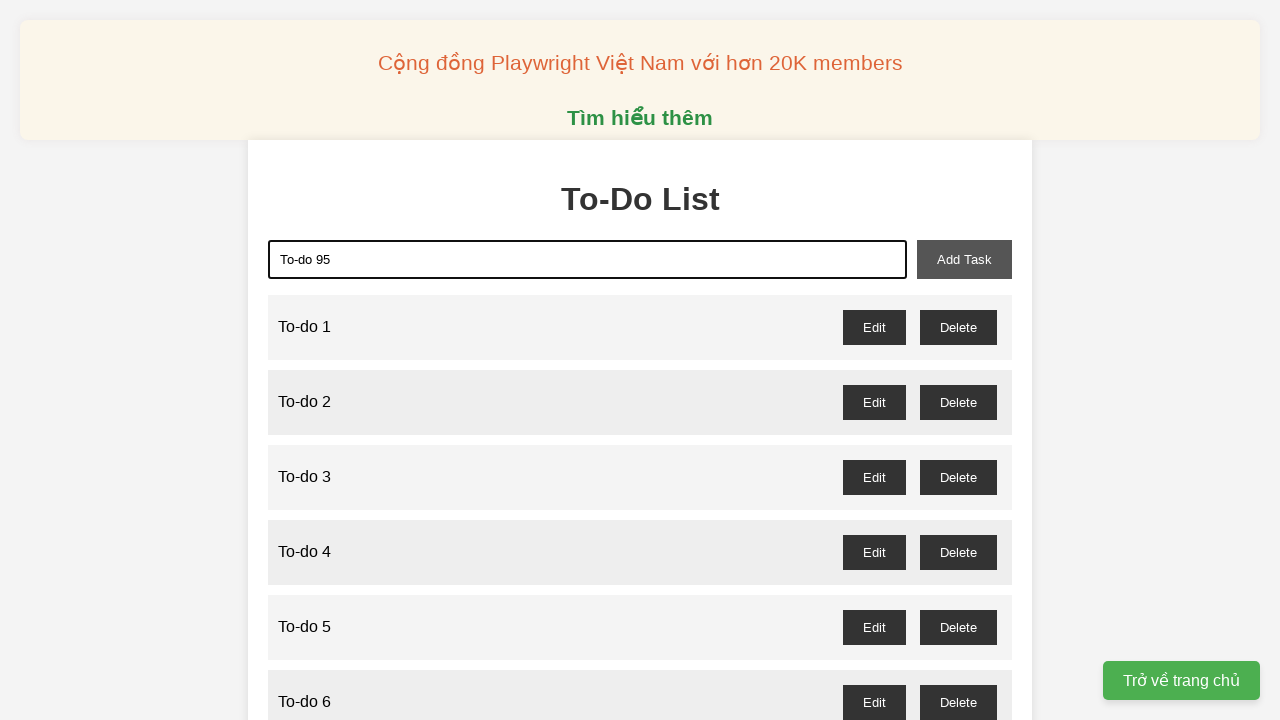

Clicked add task button to add 'To-do 95' to the list at (964, 259) on xpath=//button[@id='add-task']
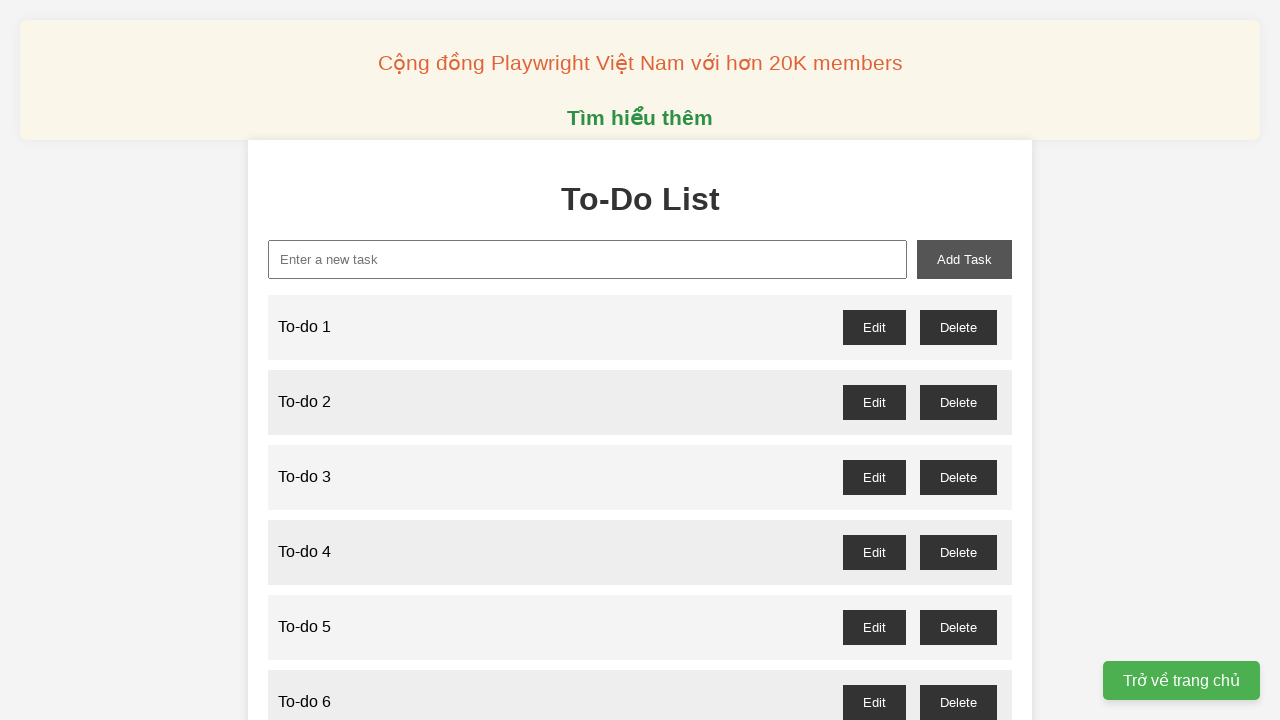

Filled new task input field with 'To-do 96' on xpath=//input[@id='new-task']
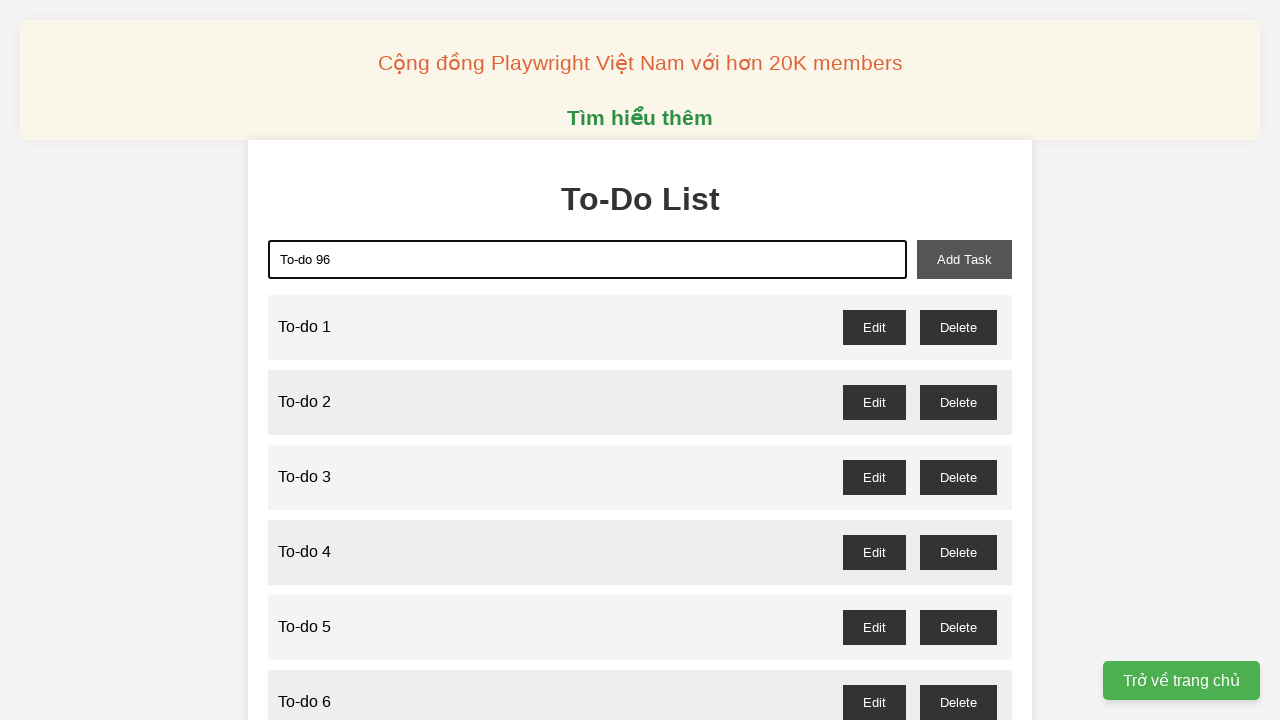

Clicked add task button to add 'To-do 96' to the list at (964, 259) on xpath=//button[@id='add-task']
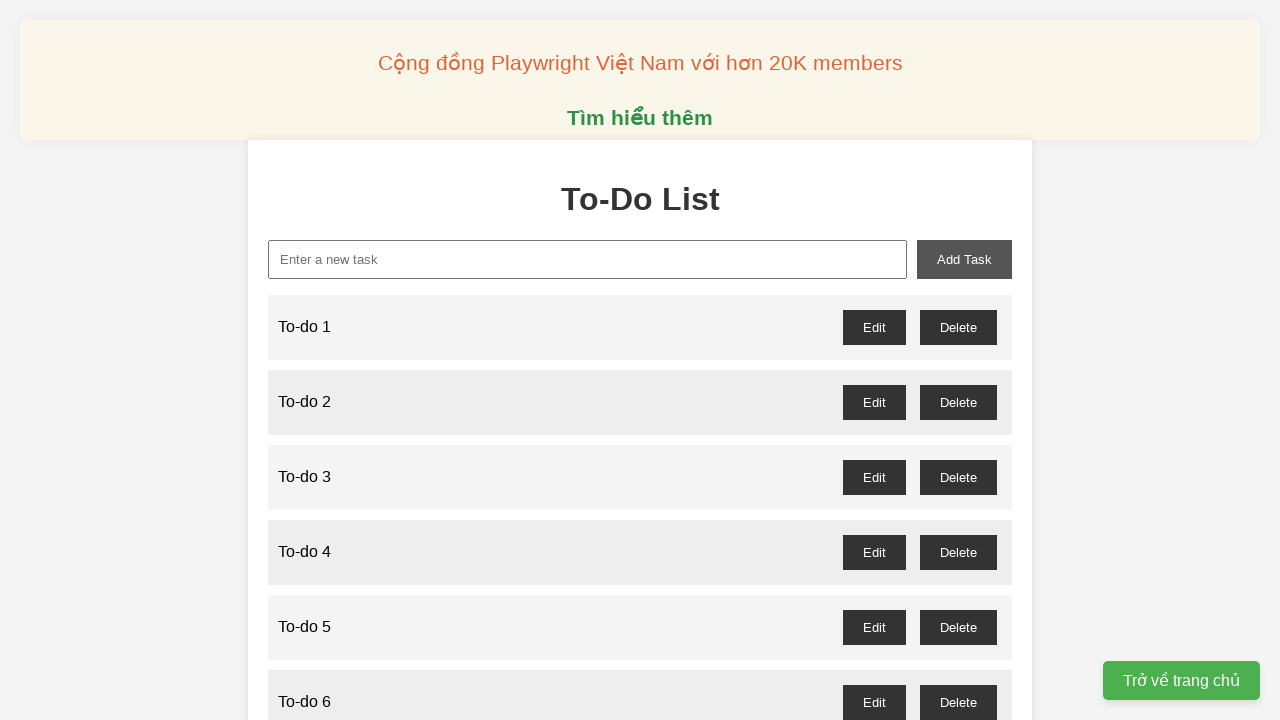

Filled new task input field with 'To-do 97' on xpath=//input[@id='new-task']
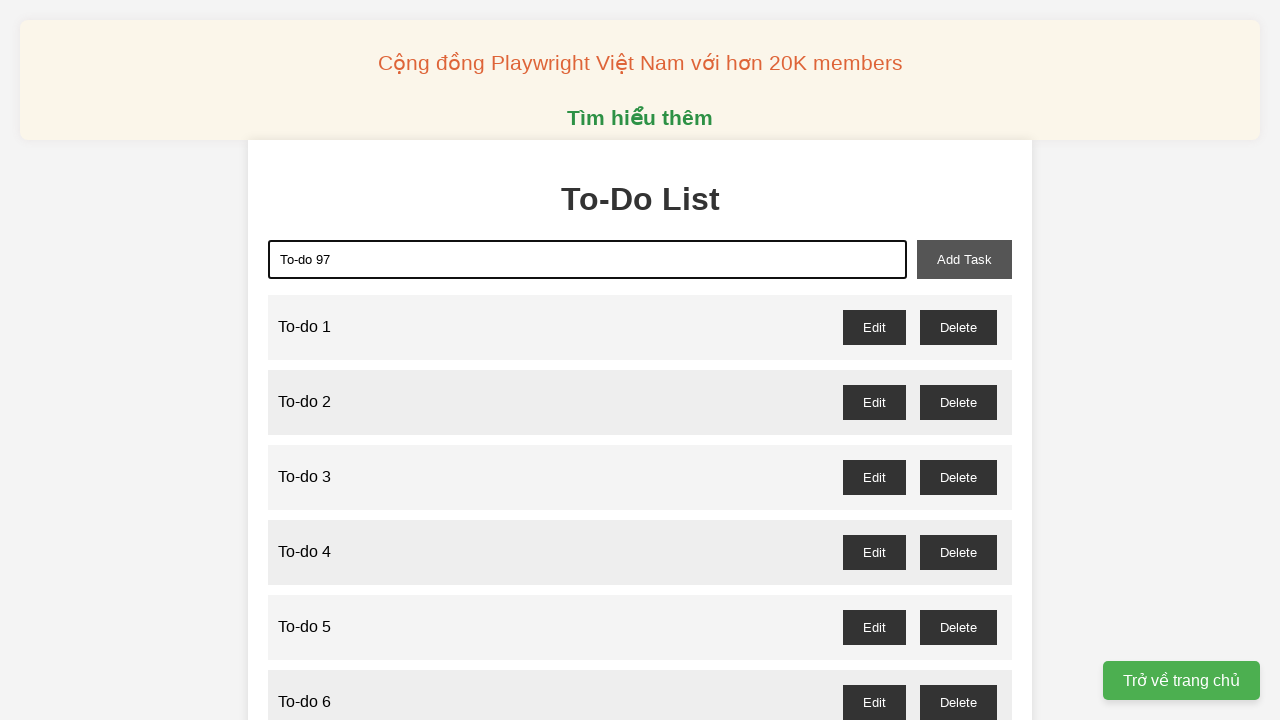

Clicked add task button to add 'To-do 97' to the list at (964, 259) on xpath=//button[@id='add-task']
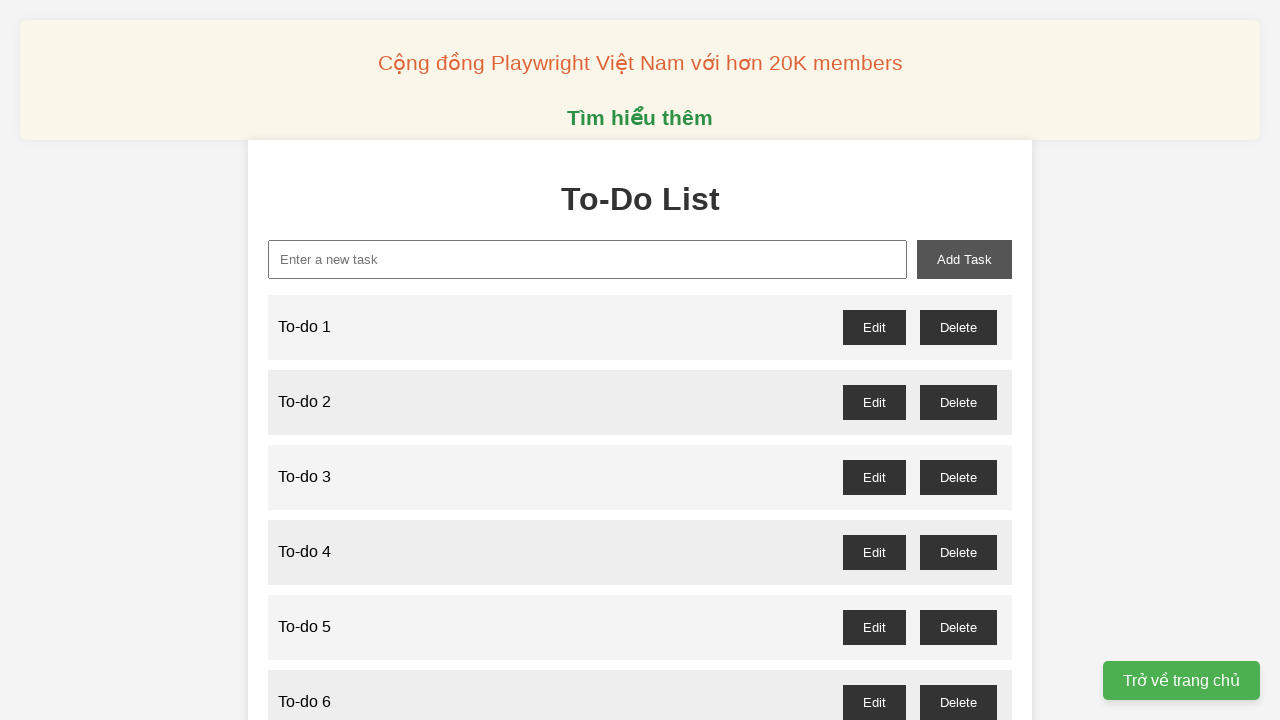

Filled new task input field with 'To-do 98' on xpath=//input[@id='new-task']
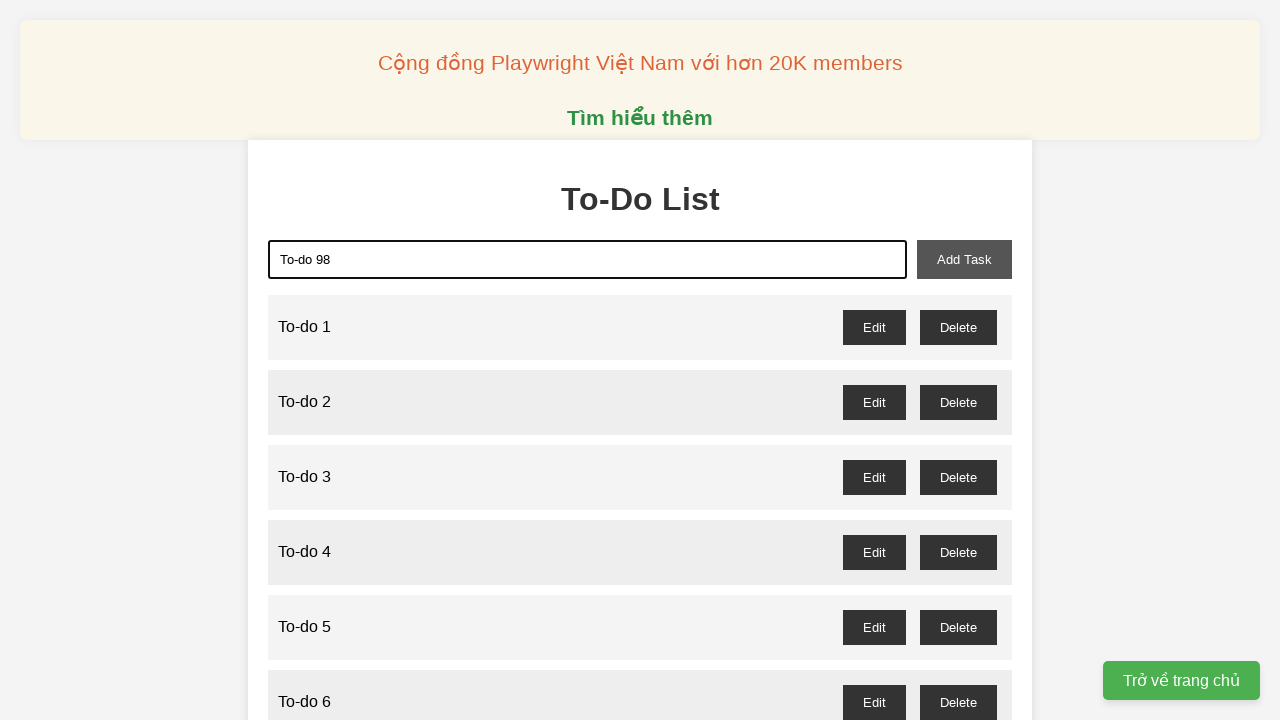

Clicked add task button to add 'To-do 98' to the list at (964, 259) on xpath=//button[@id='add-task']
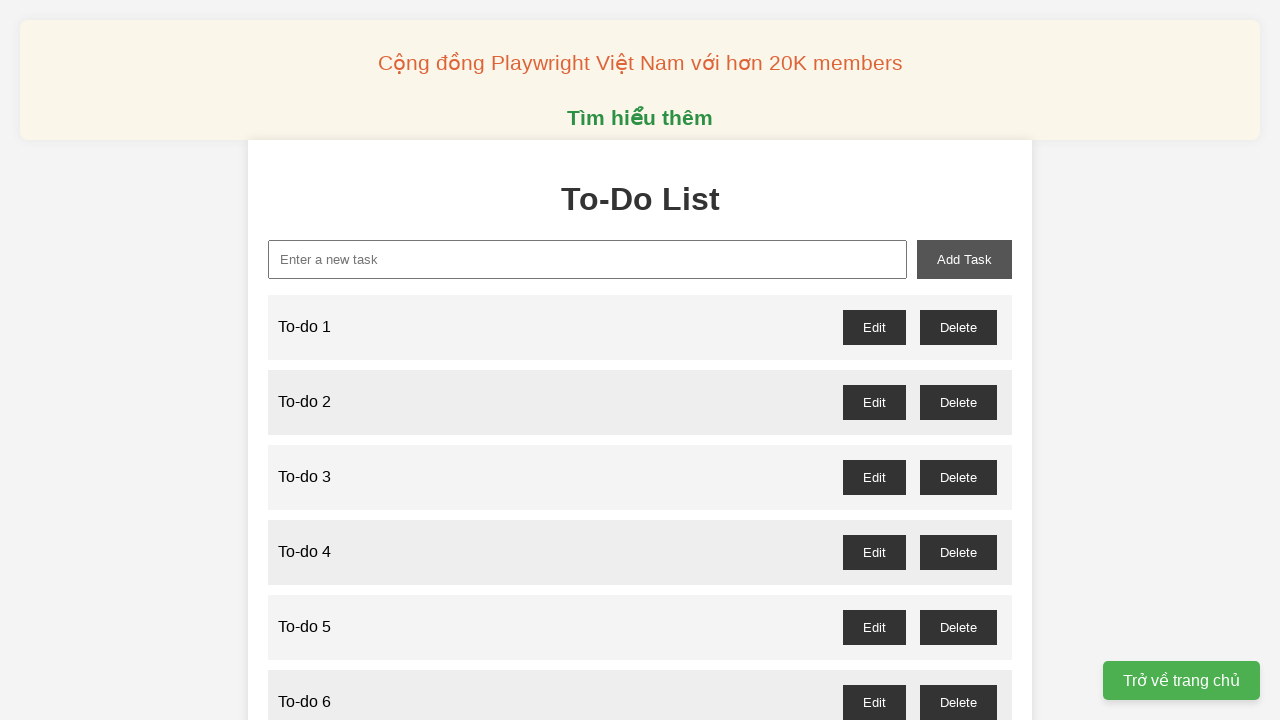

Filled new task input field with 'To-do 99' on xpath=//input[@id='new-task']
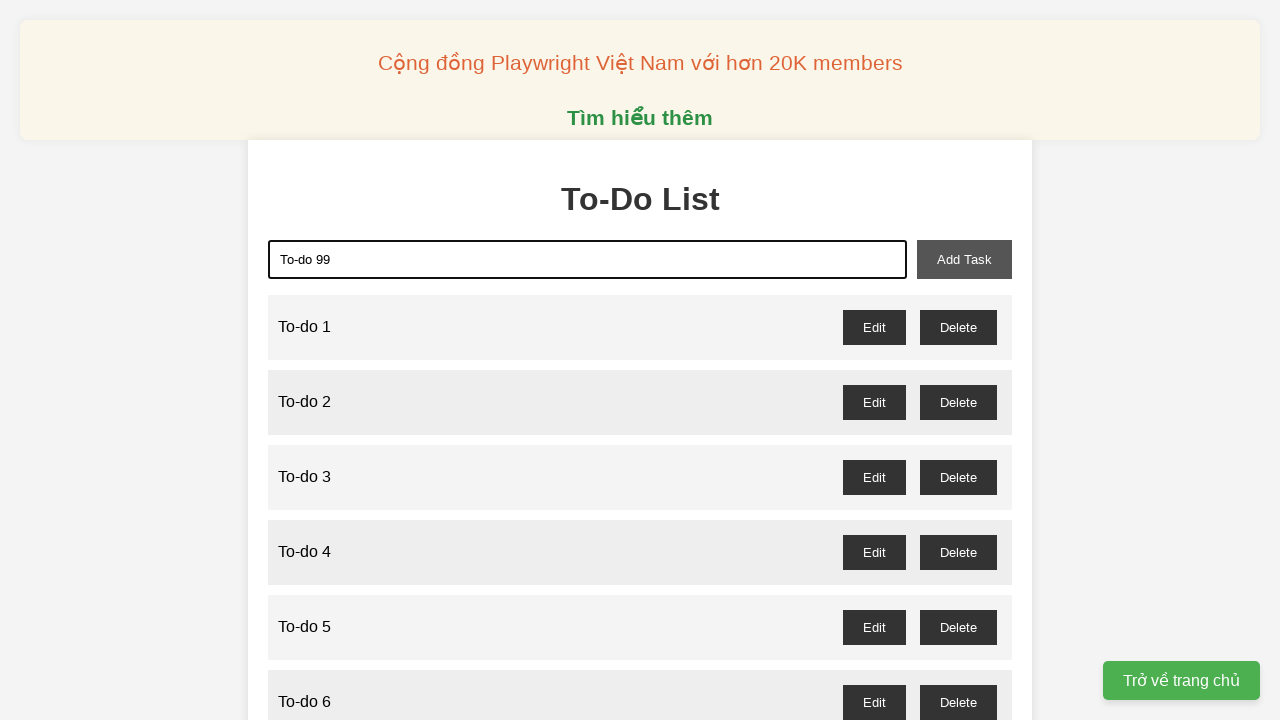

Clicked add task button to add 'To-do 99' to the list at (964, 259) on xpath=//button[@id='add-task']
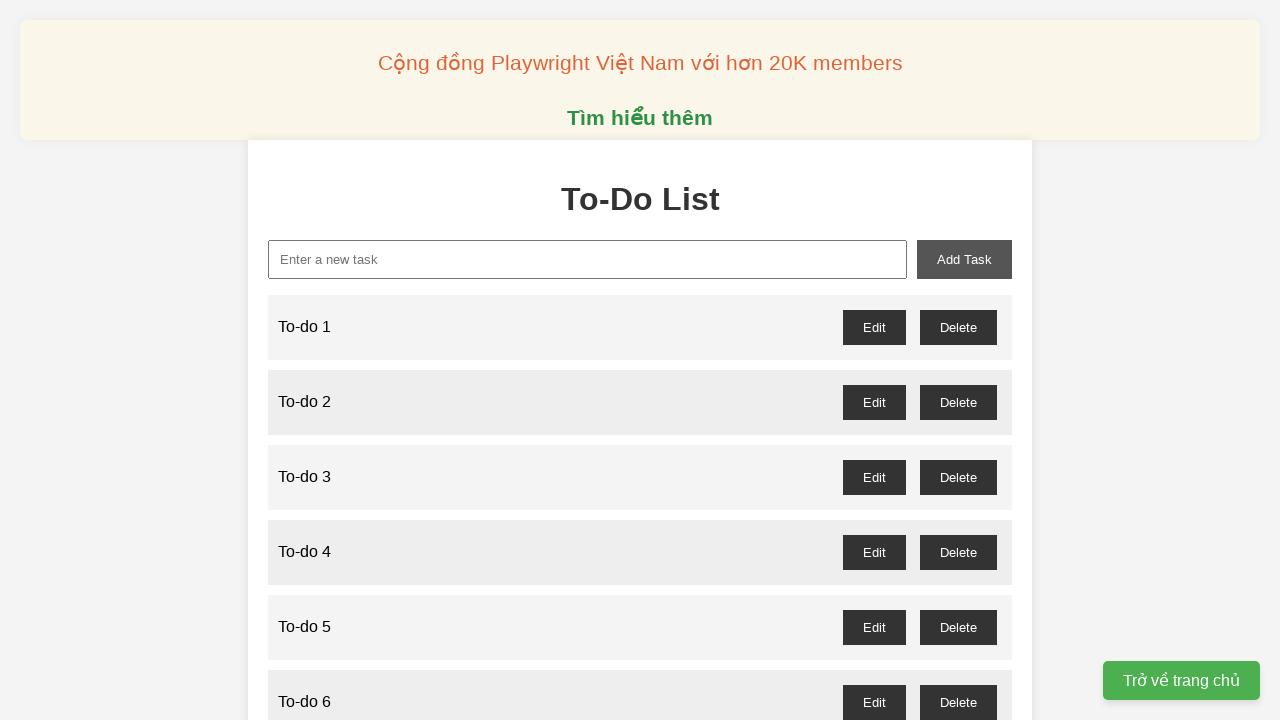

Filled new task input field with 'To-do 100' on xpath=//input[@id='new-task']
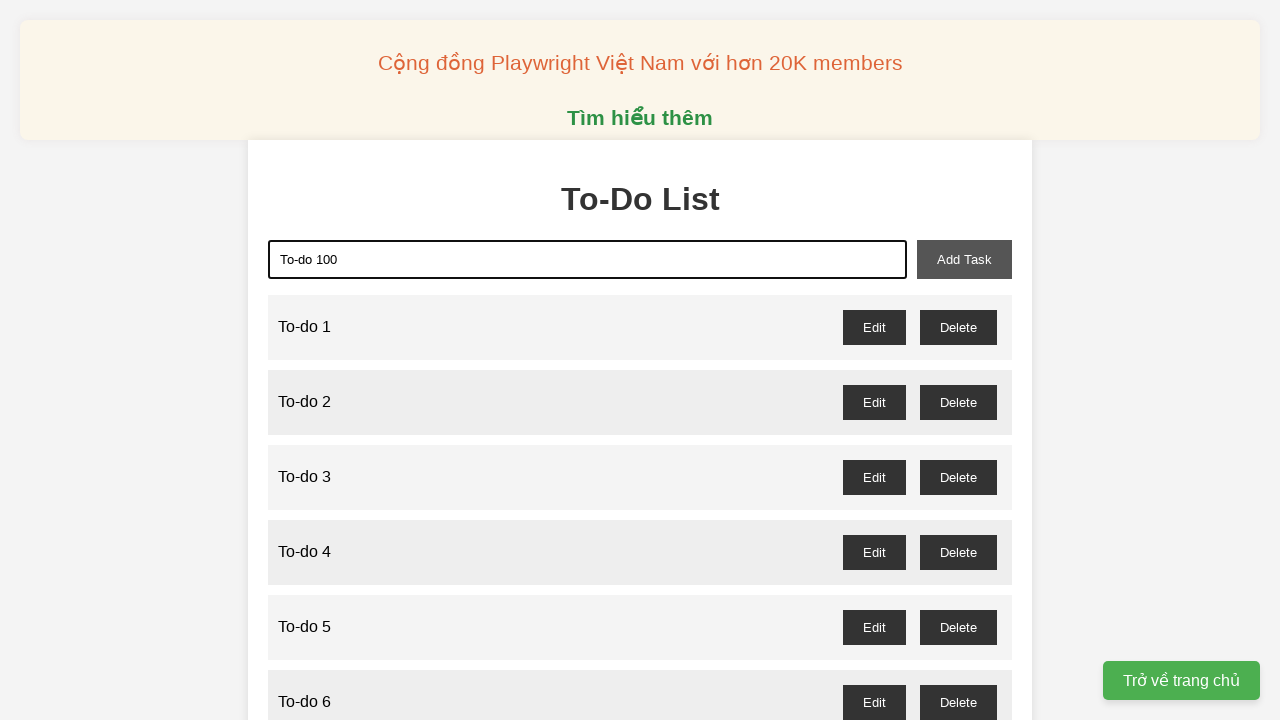

Clicked add task button to add 'To-do 100' to the list at (964, 259) on xpath=//button[@id='add-task']
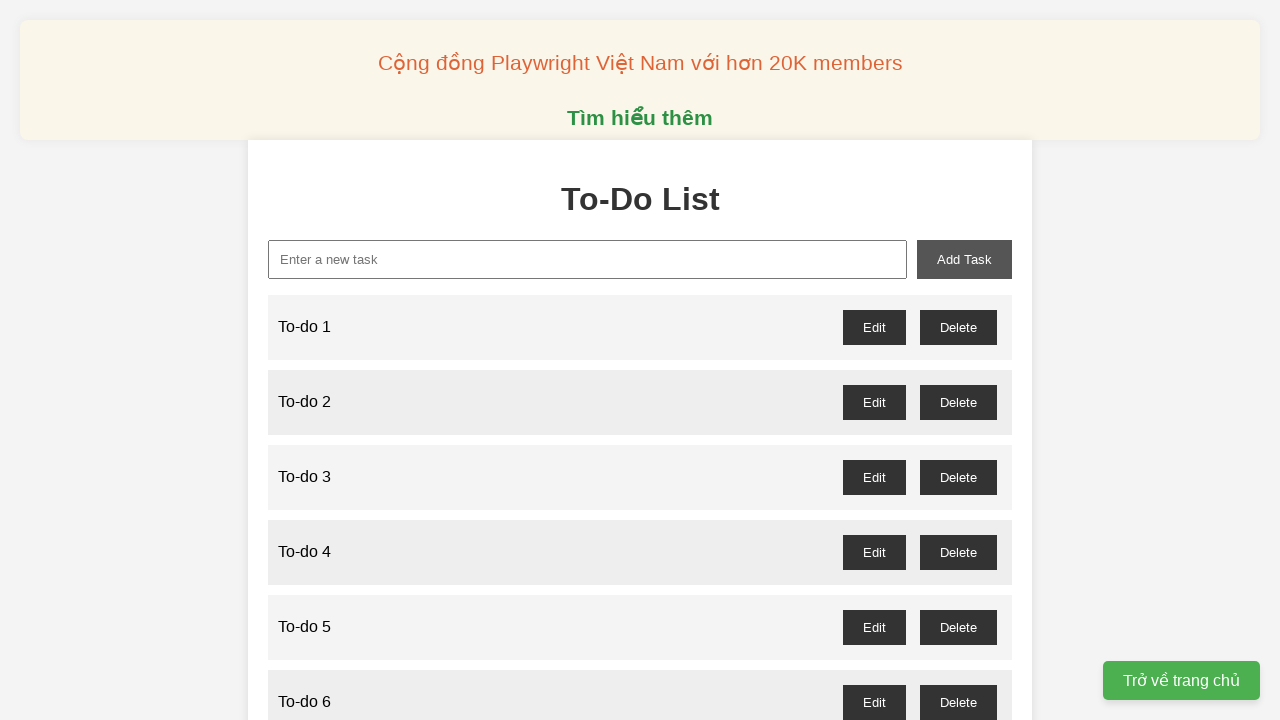

Clicked delete button for odd-numbered item 'To-do 1' and accepted confirmation dialog at (958, 327) on //button[@id='to-do-1-delete']
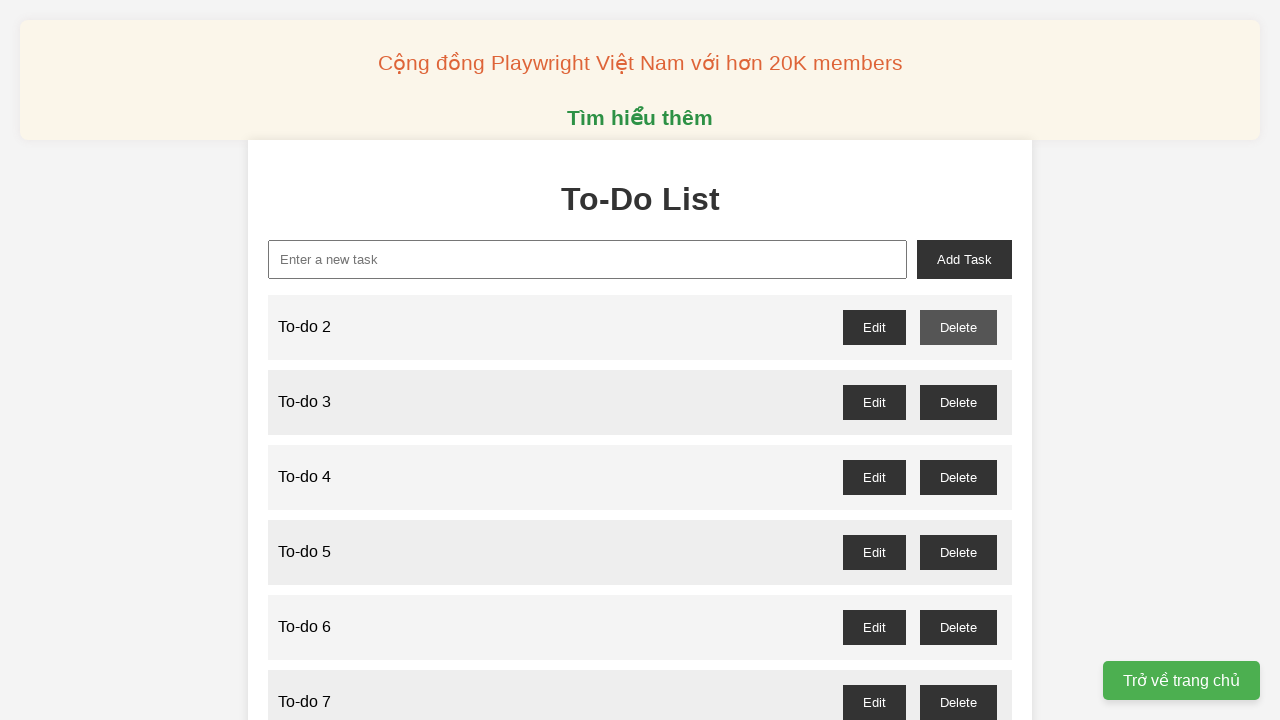

Clicked delete button for odd-numbered item 'To-do 3' and accepted confirmation dialog at (958, 402) on //button[@id='to-do-3-delete']
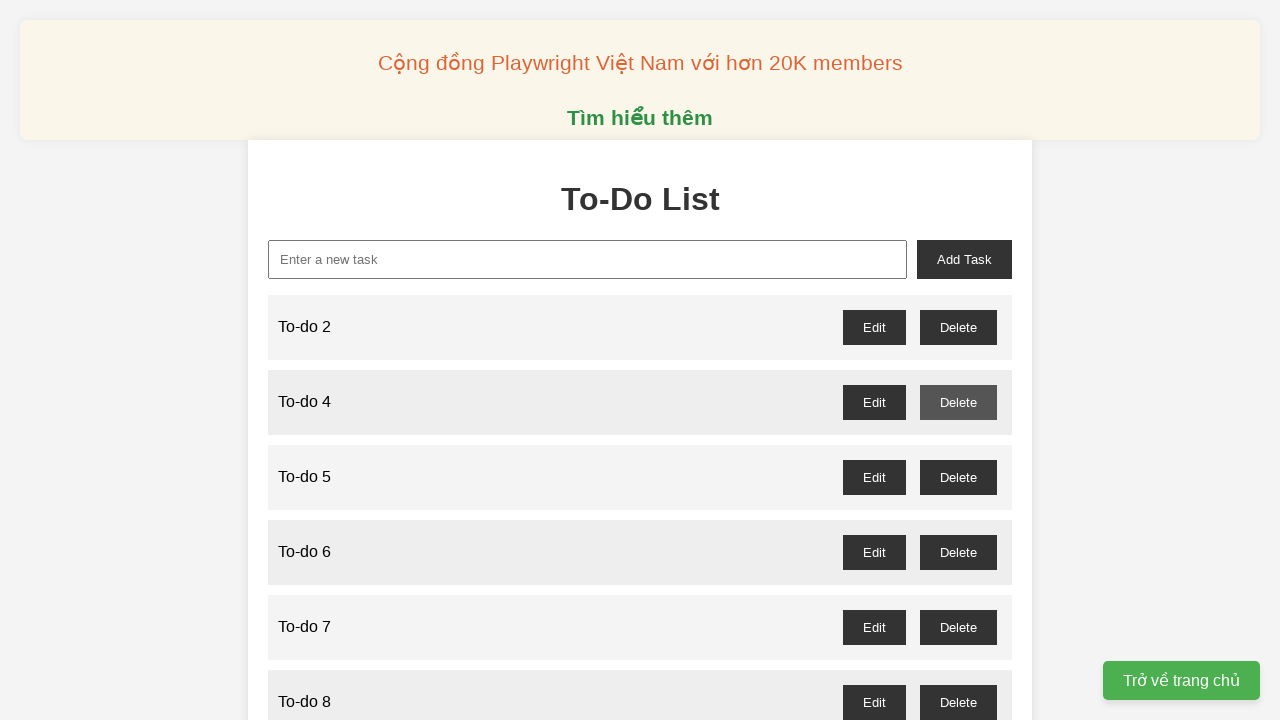

Clicked delete button for odd-numbered item 'To-do 5' and accepted confirmation dialog at (958, 477) on //button[@id='to-do-5-delete']
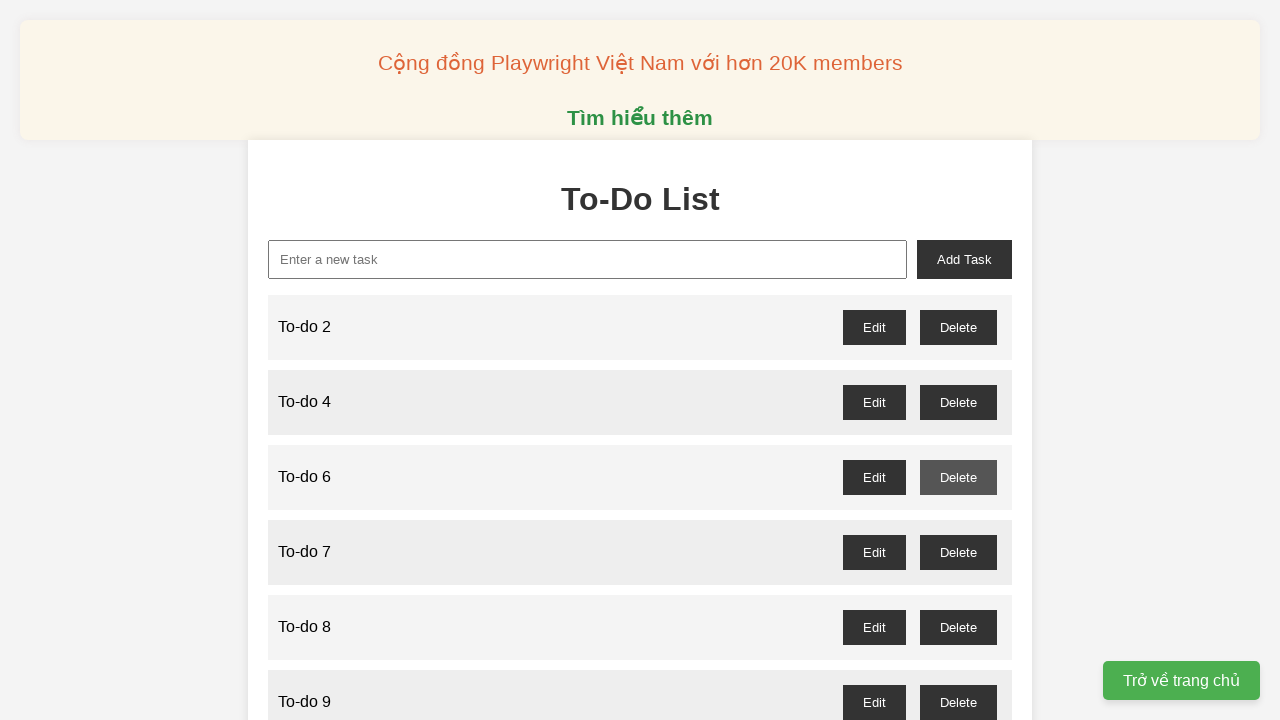

Clicked delete button for odd-numbered item 'To-do 7' and accepted confirmation dialog at (958, 552) on //button[@id='to-do-7-delete']
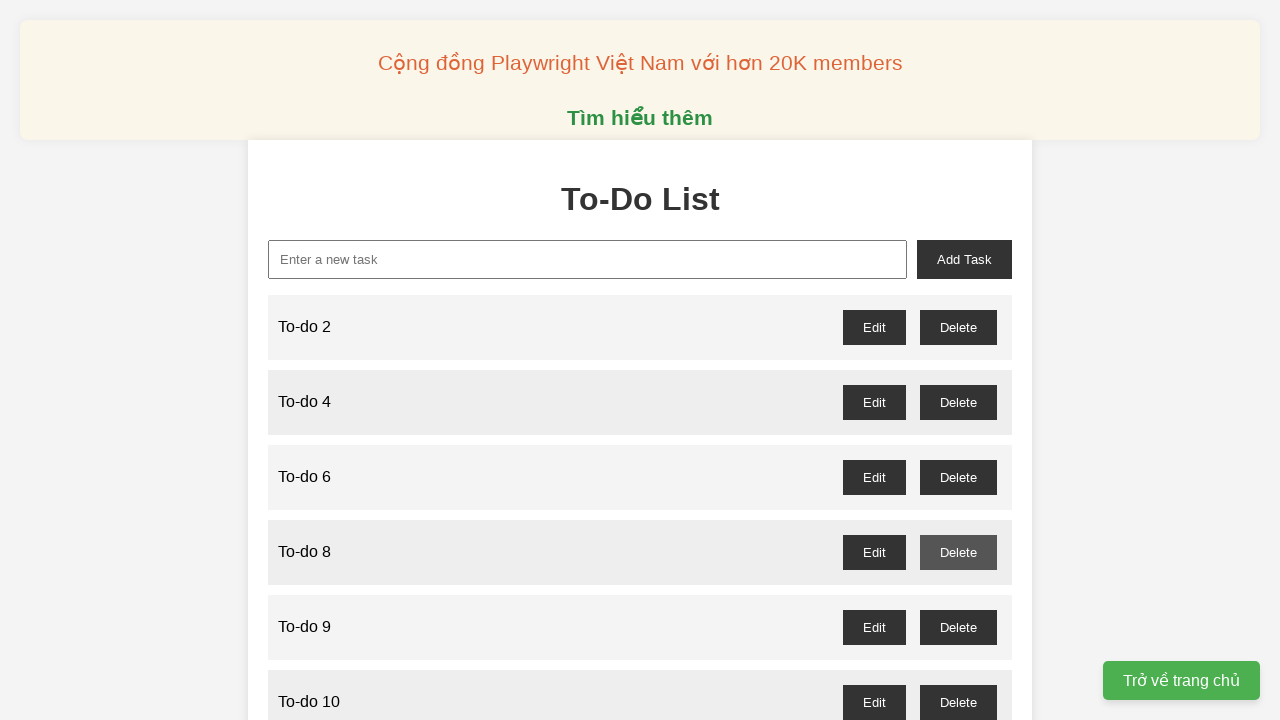

Clicked delete button for odd-numbered item 'To-do 9' and accepted confirmation dialog at (958, 627) on //button[@id='to-do-9-delete']
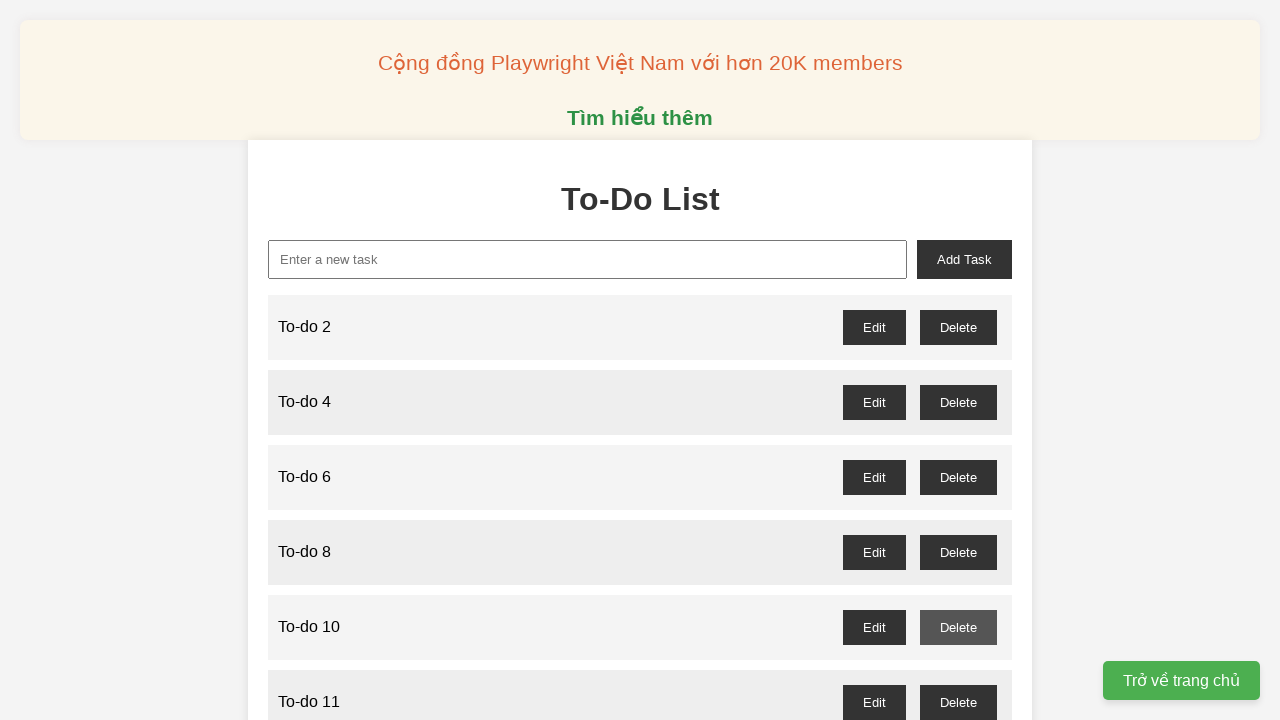

Clicked delete button for odd-numbered item 'To-do 11' and accepted confirmation dialog at (958, 702) on //button[@id='to-do-11-delete']
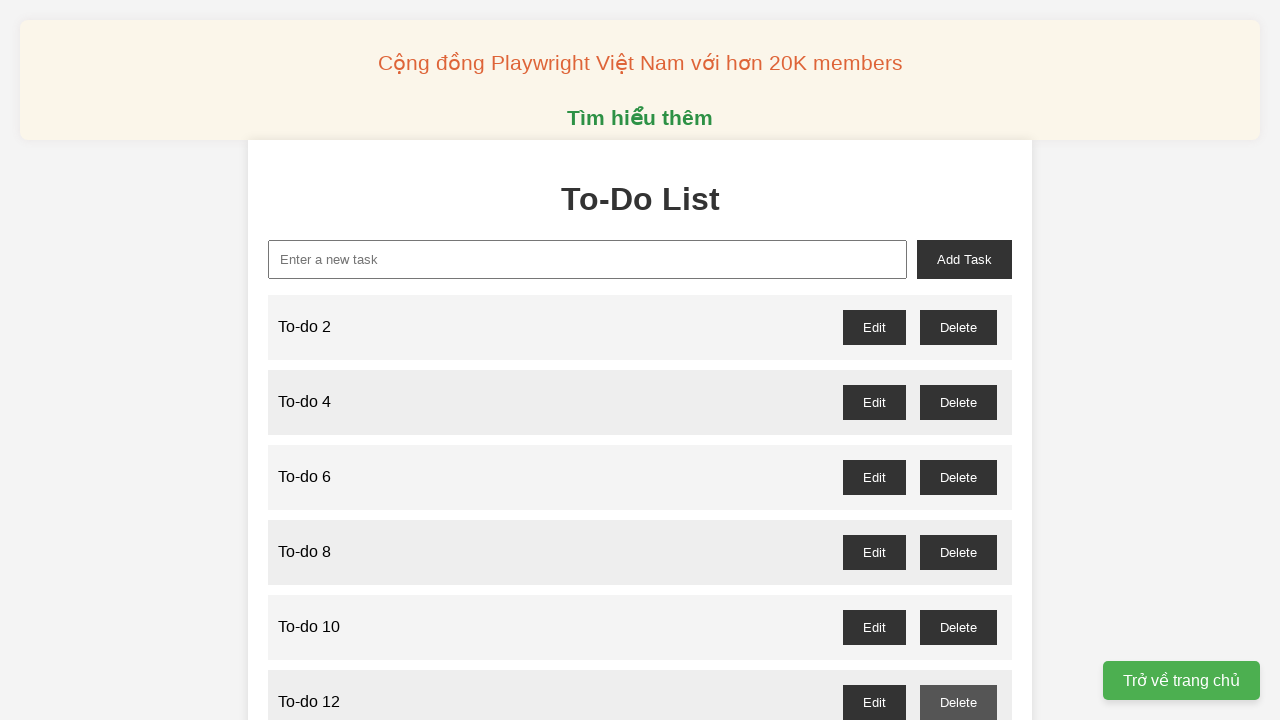

Clicked delete button for odd-numbered item 'To-do 13' and accepted confirmation dialog at (958, 360) on //button[@id='to-do-13-delete']
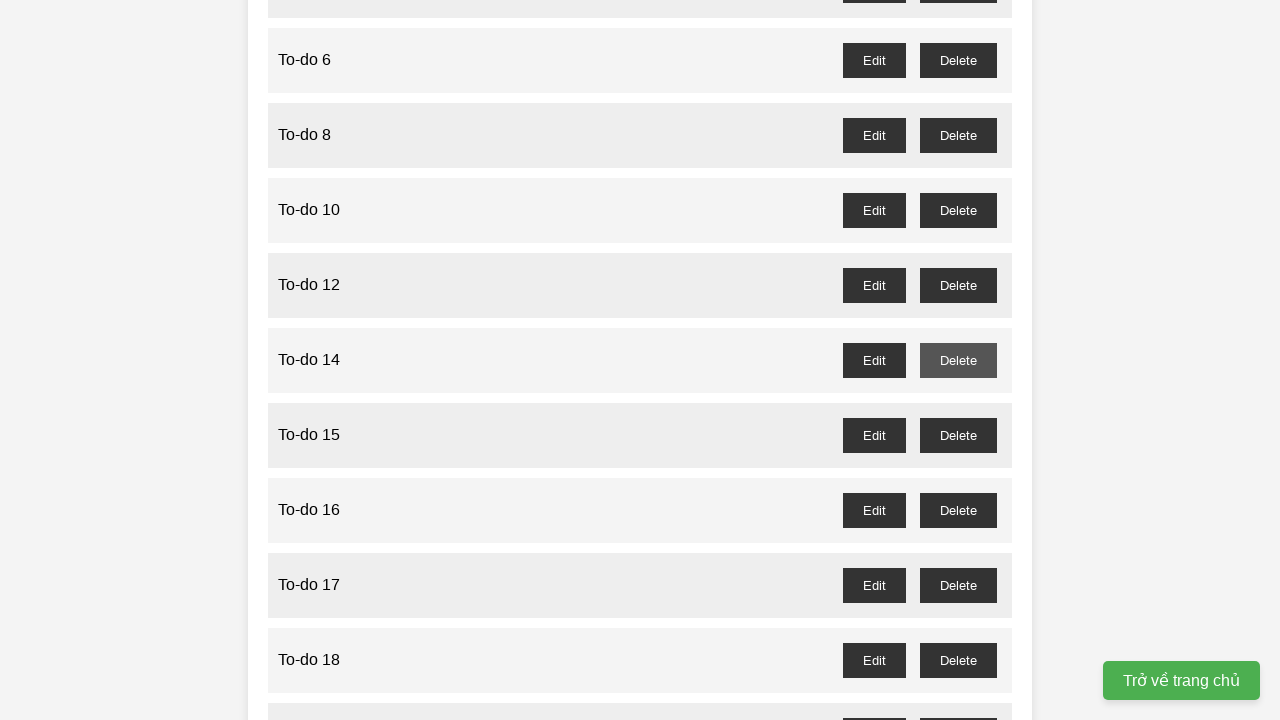

Clicked delete button for odd-numbered item 'To-do 15' and accepted confirmation dialog at (958, 435) on //button[@id='to-do-15-delete']
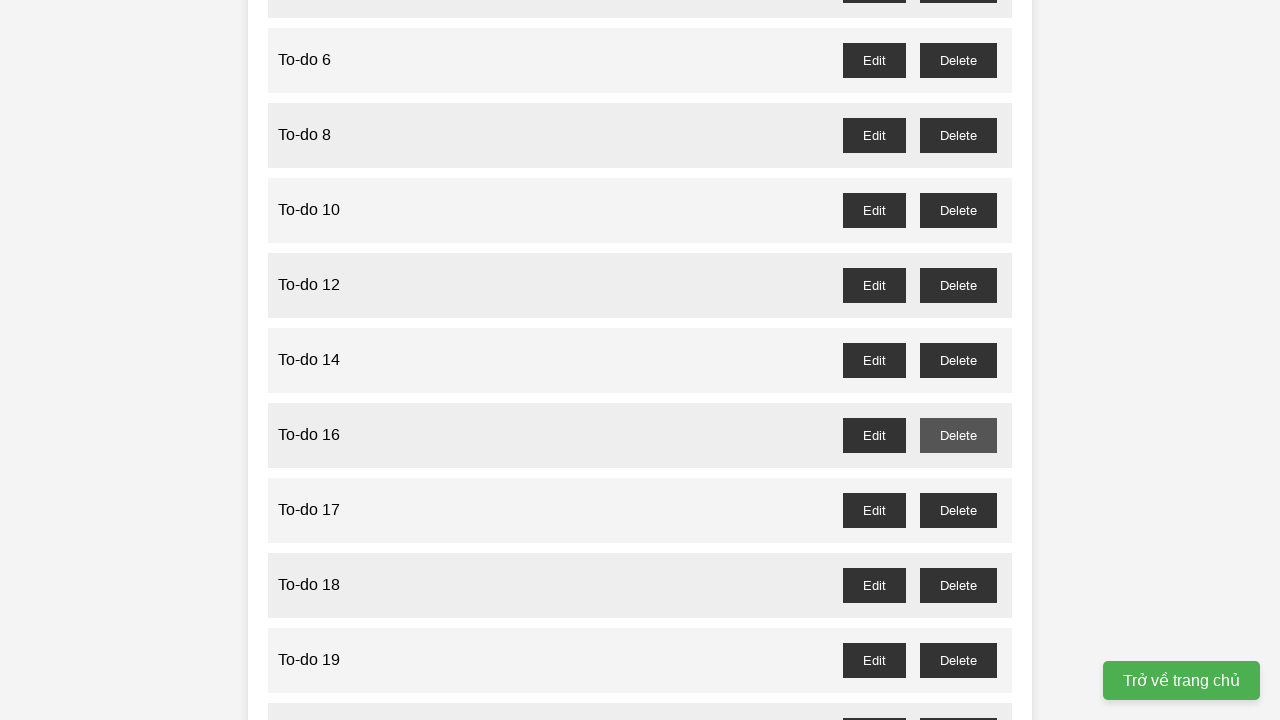

Clicked delete button for odd-numbered item 'To-do 17' and accepted confirmation dialog at (958, 510) on //button[@id='to-do-17-delete']
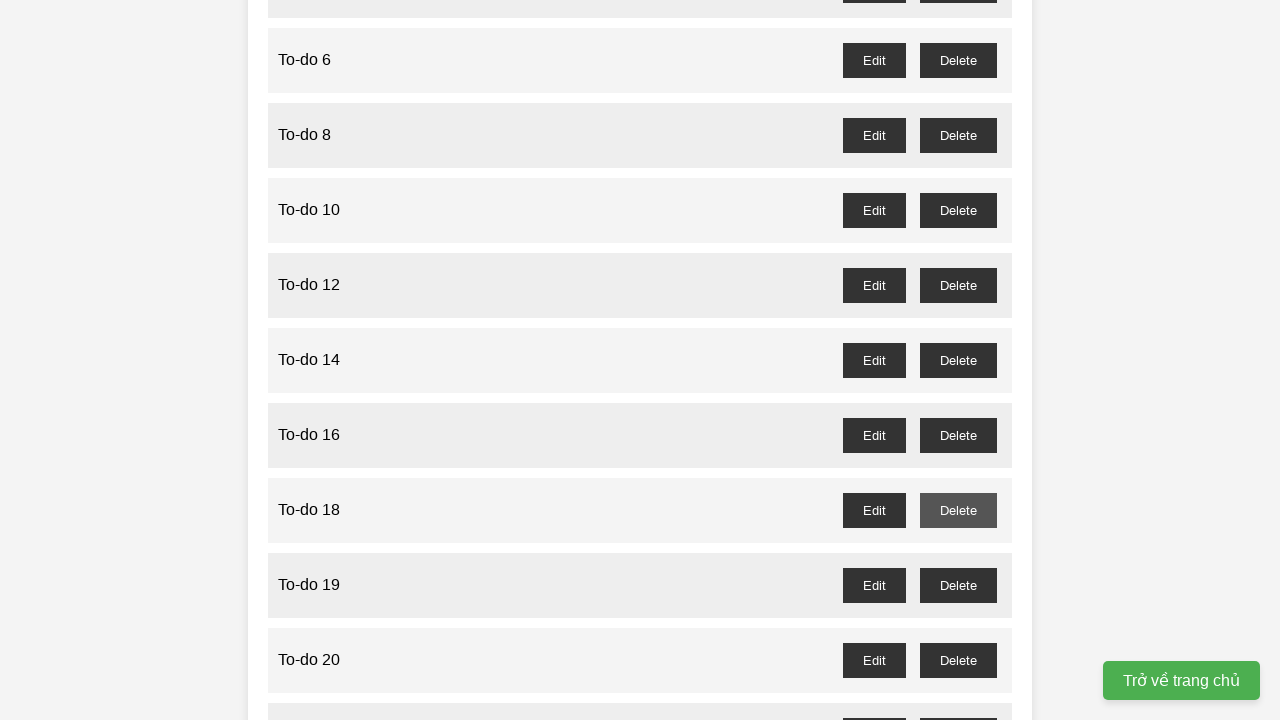

Clicked delete button for odd-numbered item 'To-do 19' and accepted confirmation dialog at (958, 585) on //button[@id='to-do-19-delete']
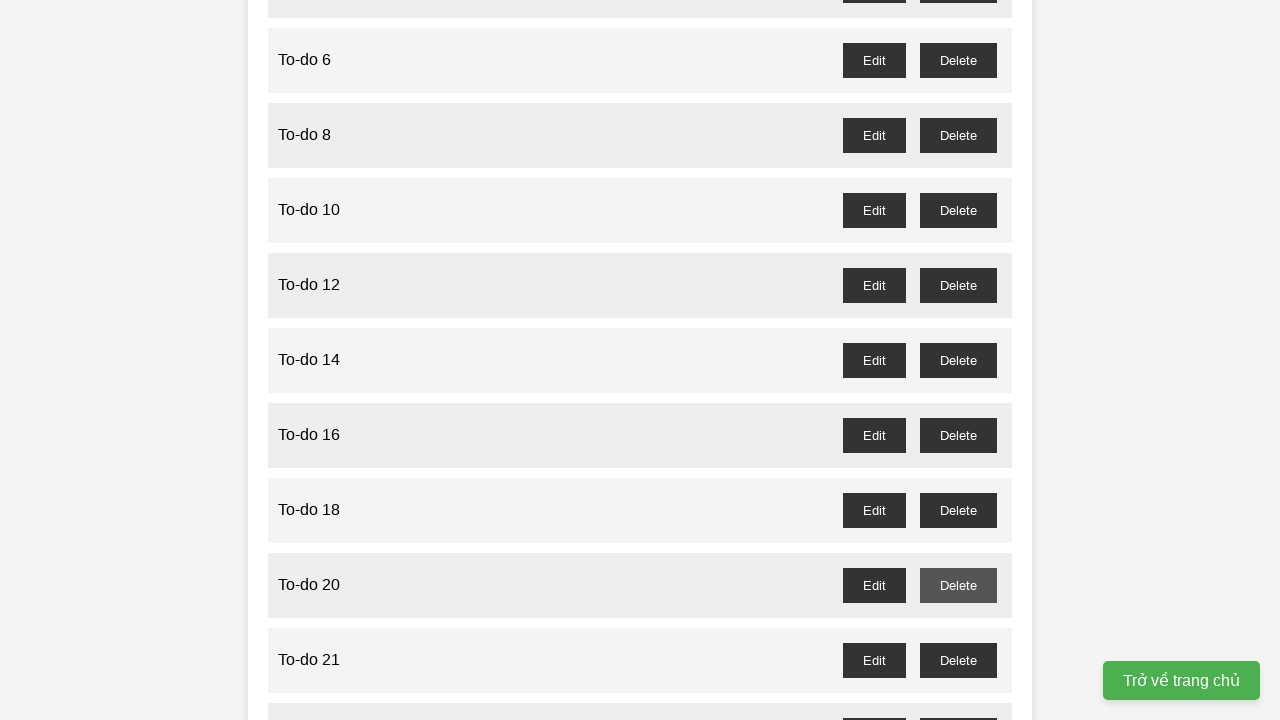

Clicked delete button for odd-numbered item 'To-do 21' and accepted confirmation dialog at (958, 660) on //button[@id='to-do-21-delete']
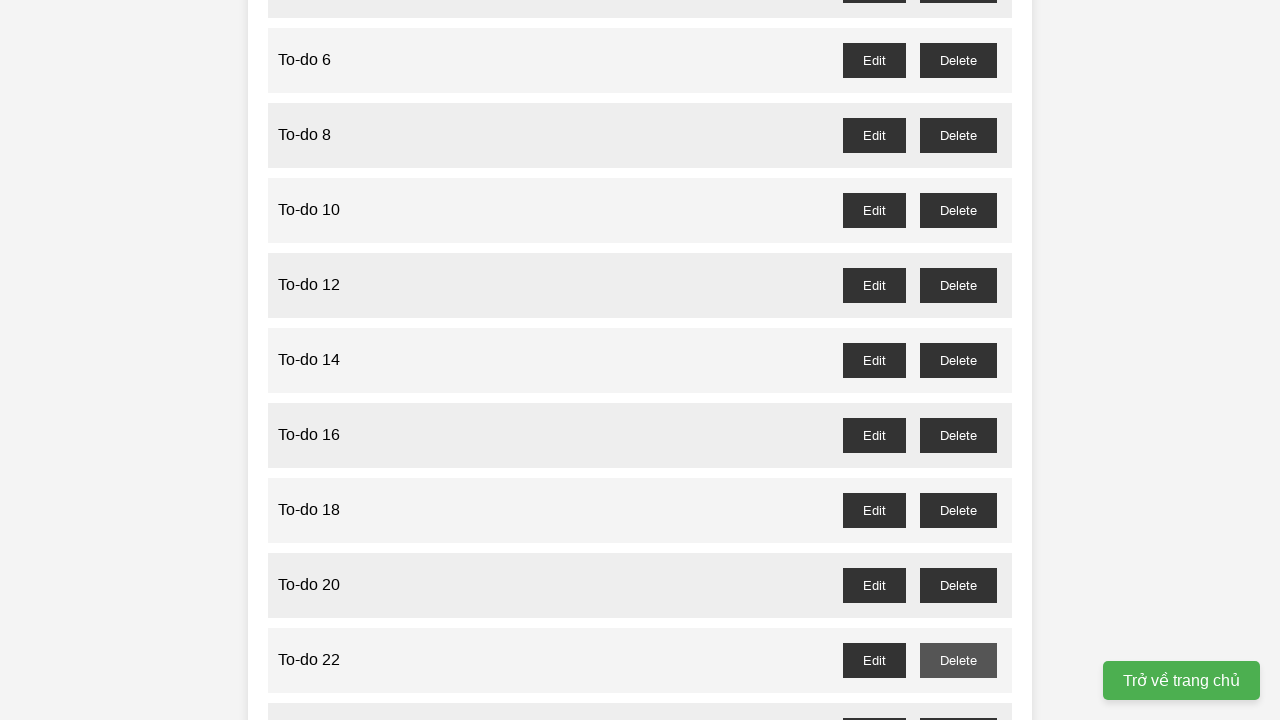

Clicked delete button for odd-numbered item 'To-do 23' and accepted confirmation dialog at (958, 703) on //button[@id='to-do-23-delete']
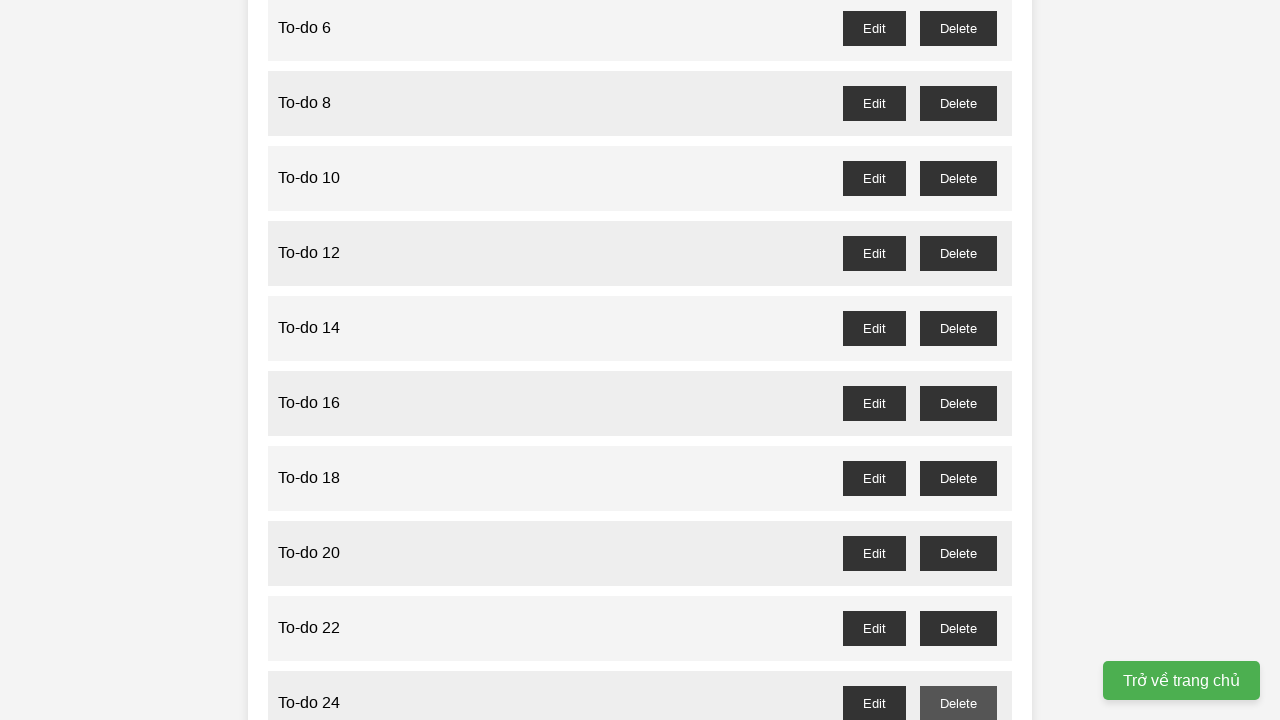

Clicked delete button for odd-numbered item 'To-do 25' and accepted confirmation dialog at (958, 360) on //button[@id='to-do-25-delete']
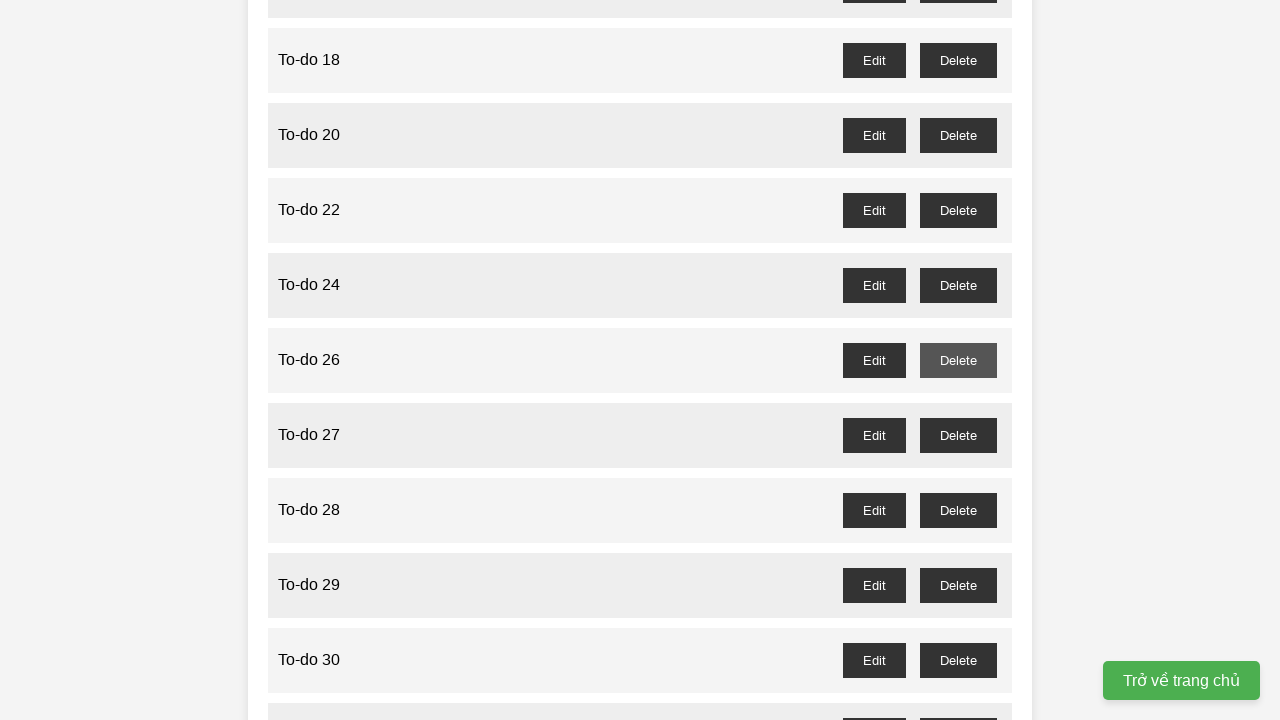

Clicked delete button for odd-numbered item 'To-do 27' and accepted confirmation dialog at (958, 435) on //button[@id='to-do-27-delete']
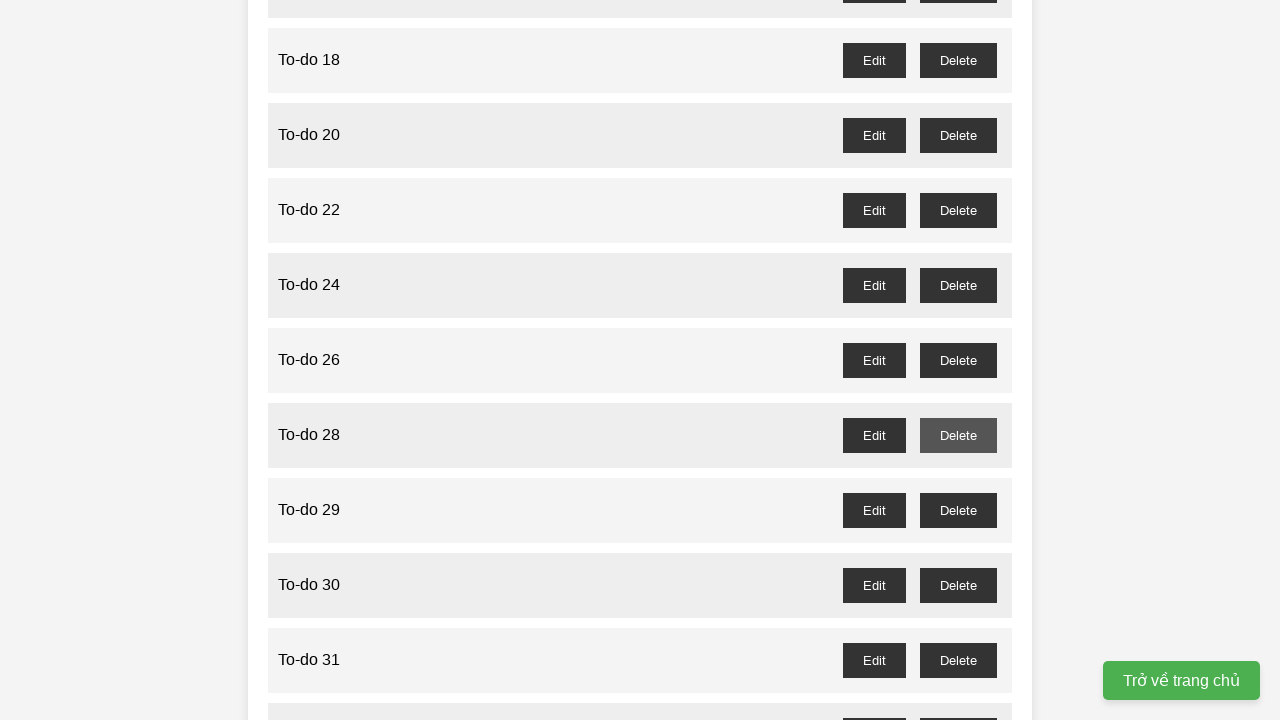

Clicked delete button for odd-numbered item 'To-do 29' and accepted confirmation dialog at (958, 510) on //button[@id='to-do-29-delete']
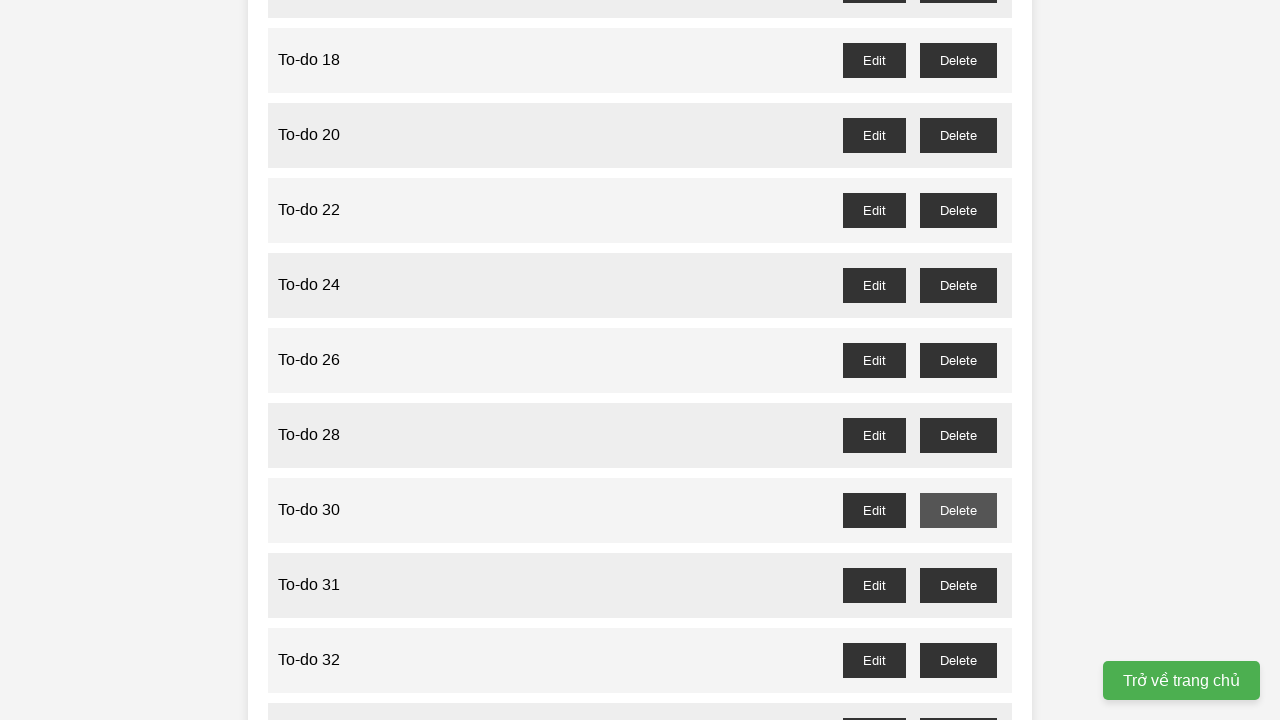

Clicked delete button for odd-numbered item 'To-do 31' and accepted confirmation dialog at (958, 585) on //button[@id='to-do-31-delete']
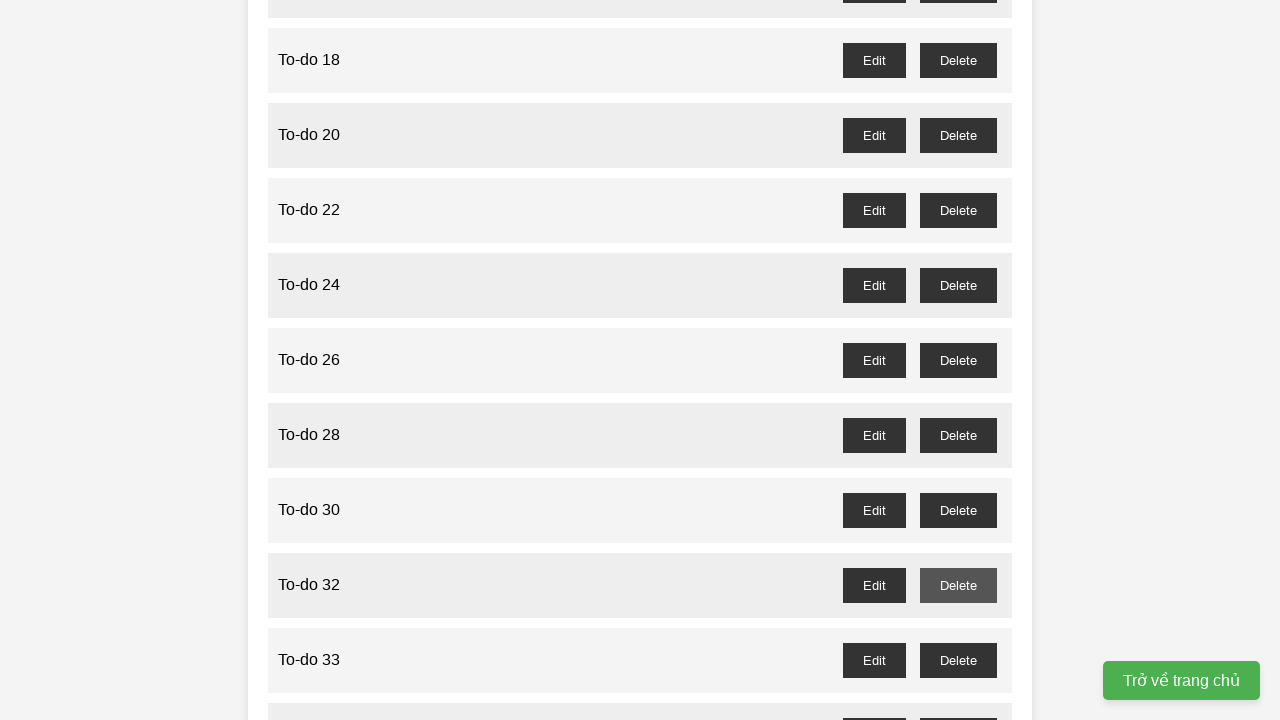

Clicked delete button for odd-numbered item 'To-do 33' and accepted confirmation dialog at (958, 660) on //button[@id='to-do-33-delete']
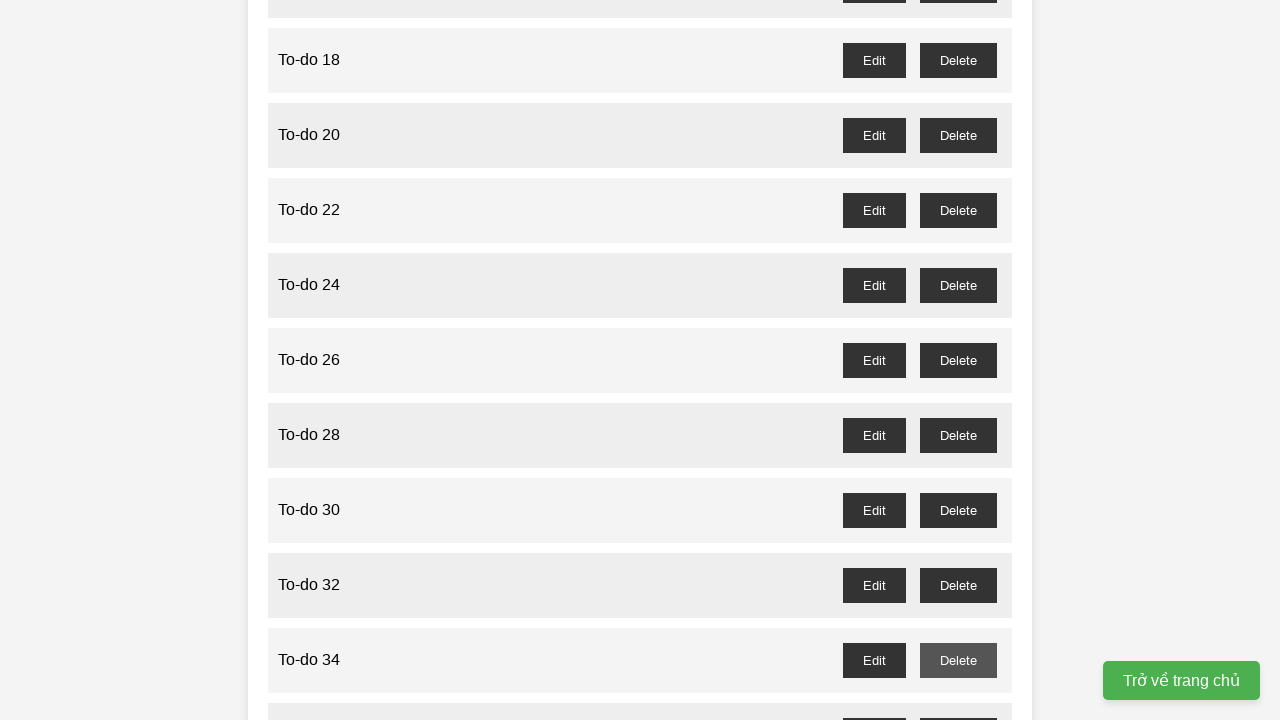

Clicked delete button for odd-numbered item 'To-do 35' and accepted confirmation dialog at (958, 703) on //button[@id='to-do-35-delete']
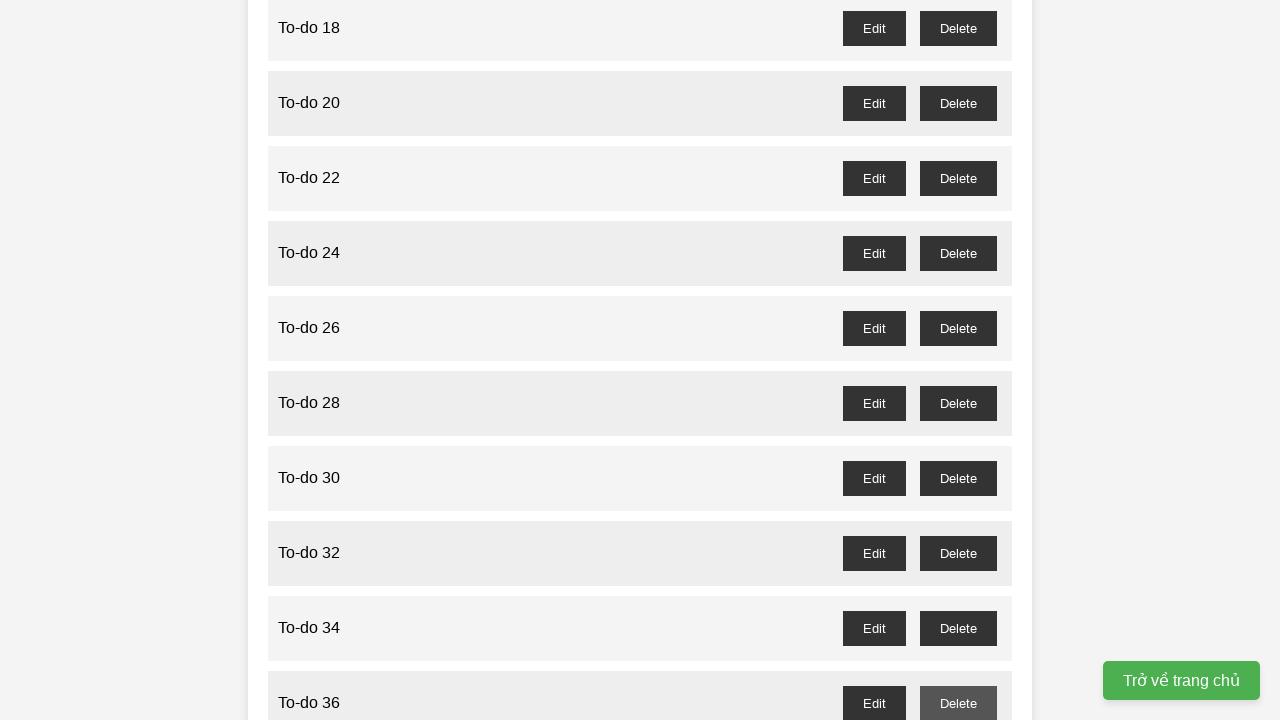

Clicked delete button for odd-numbered item 'To-do 37' and accepted confirmation dialog at (958, 360) on //button[@id='to-do-37-delete']
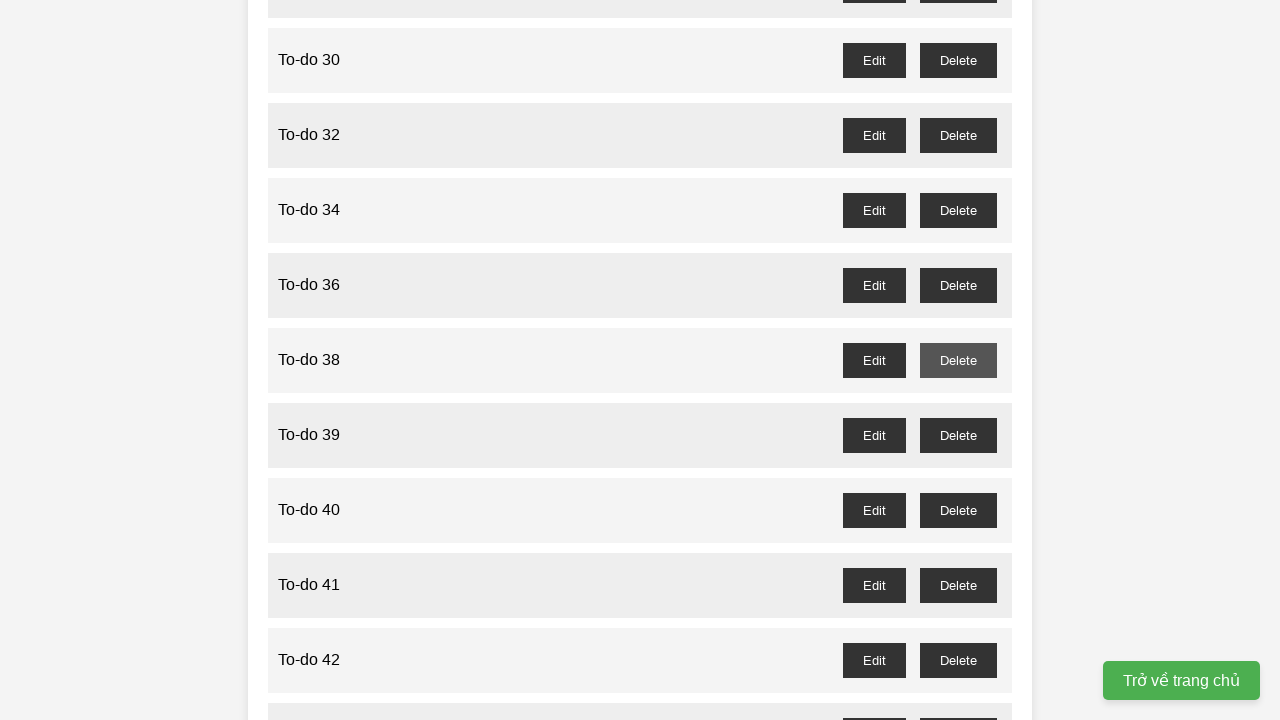

Clicked delete button for odd-numbered item 'To-do 39' and accepted confirmation dialog at (958, 435) on //button[@id='to-do-39-delete']
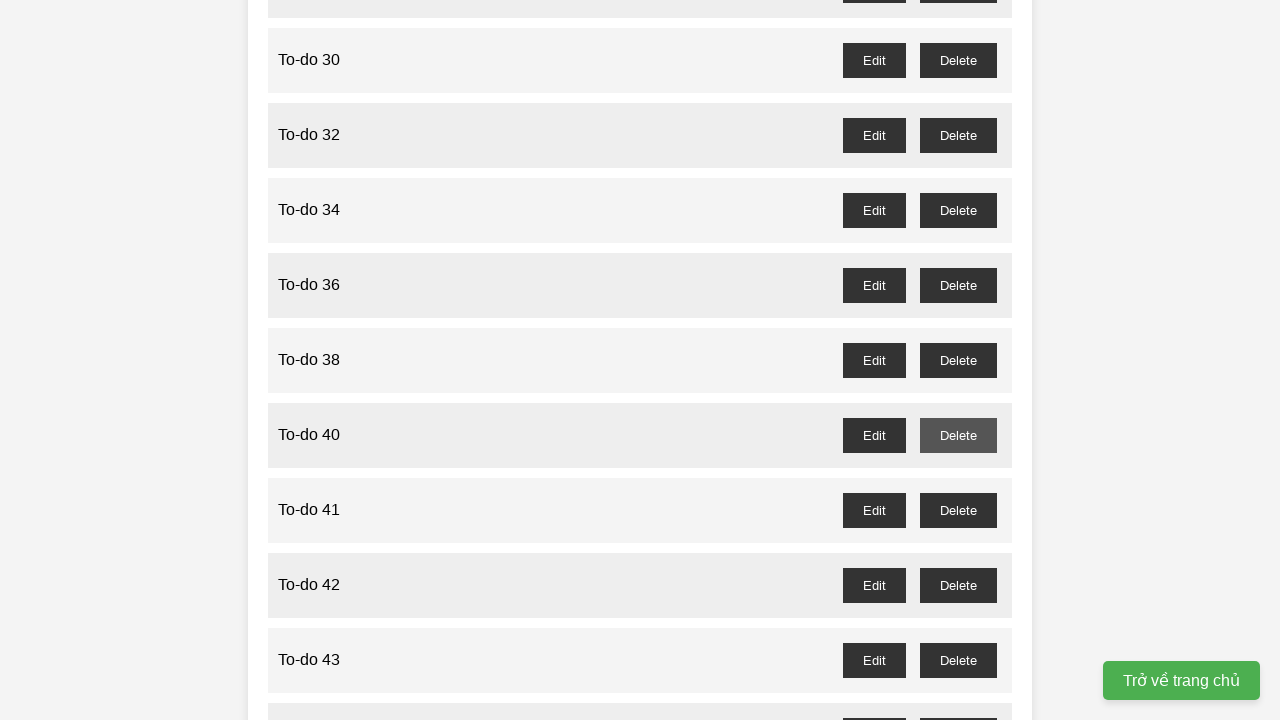

Clicked delete button for odd-numbered item 'To-do 41' and accepted confirmation dialog at (958, 510) on //button[@id='to-do-41-delete']
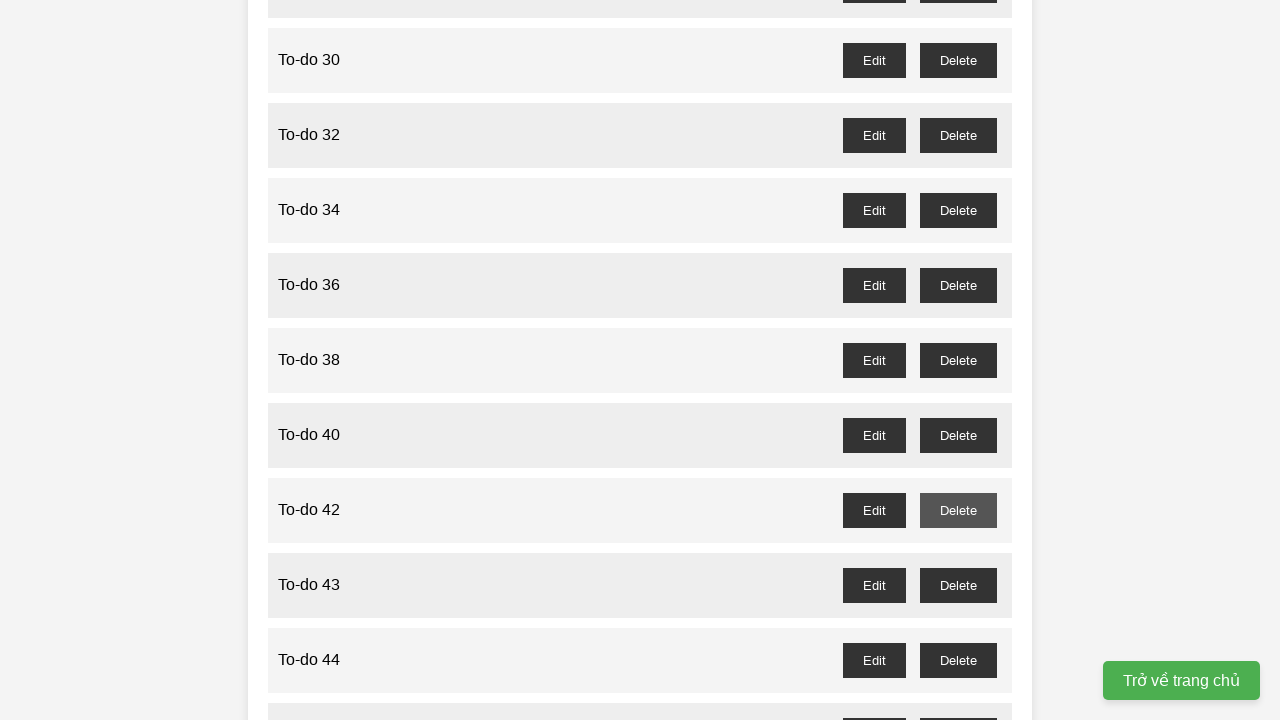

Clicked delete button for odd-numbered item 'To-do 43' and accepted confirmation dialog at (958, 585) on //button[@id='to-do-43-delete']
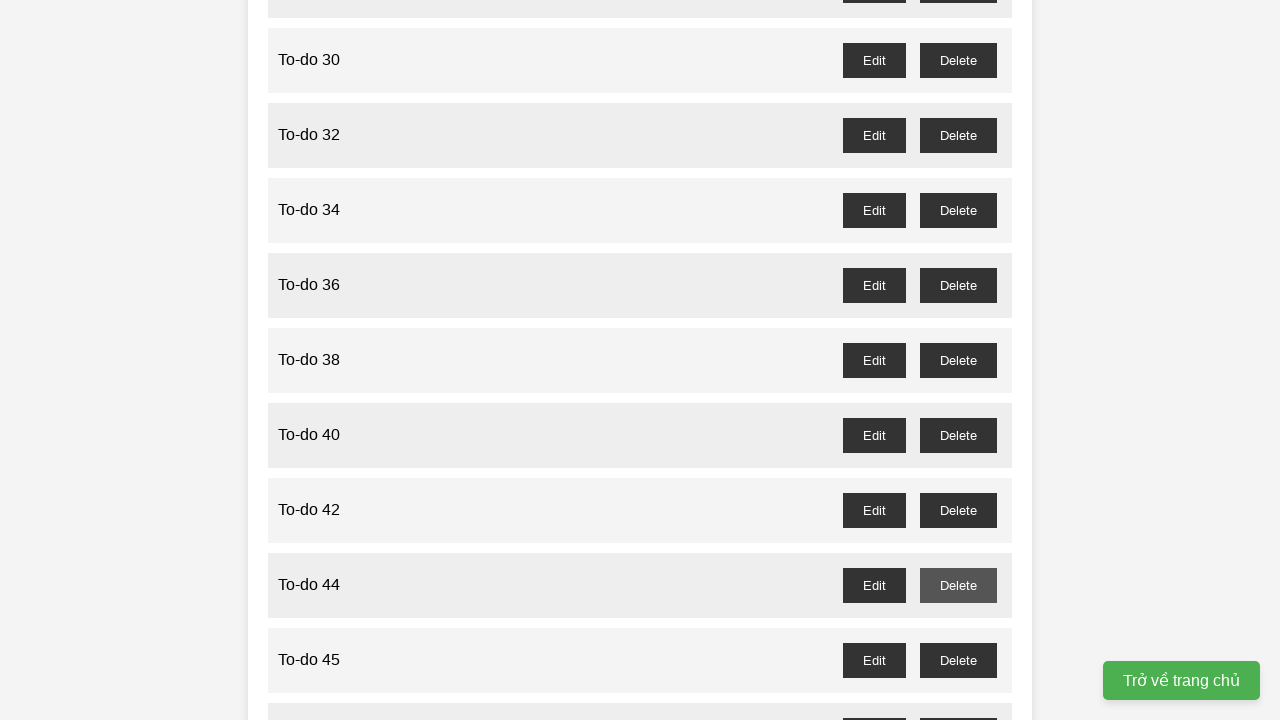

Clicked delete button for odd-numbered item 'To-do 45' and accepted confirmation dialog at (958, 660) on //button[@id='to-do-45-delete']
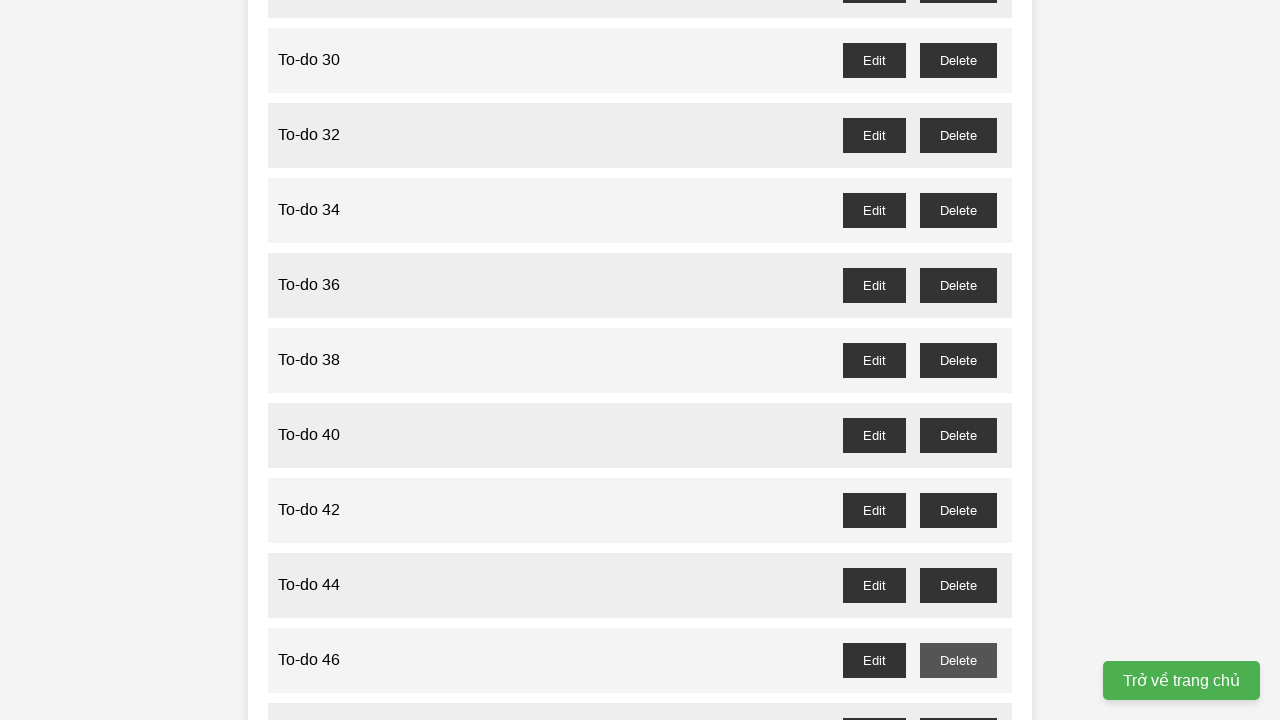

Clicked delete button for odd-numbered item 'To-do 47' and accepted confirmation dialog at (958, 703) on //button[@id='to-do-47-delete']
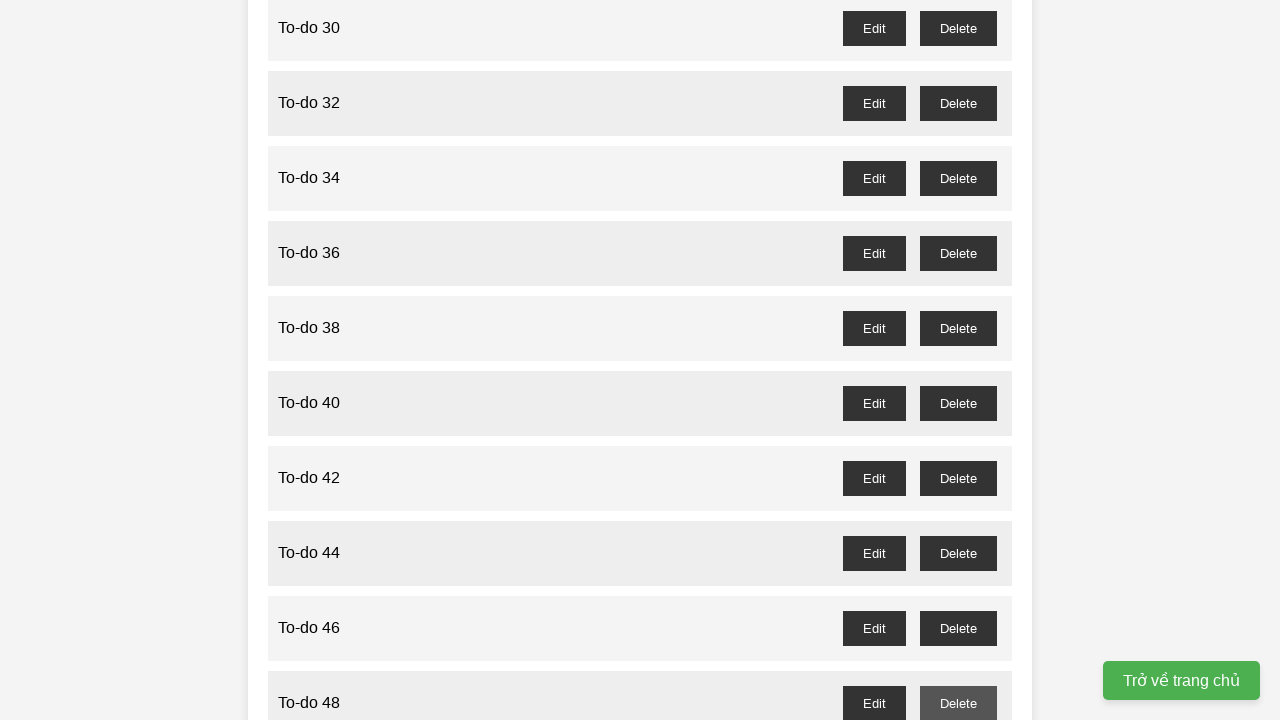

Clicked delete button for odd-numbered item 'To-do 49' and accepted confirmation dialog at (958, 360) on //button[@id='to-do-49-delete']
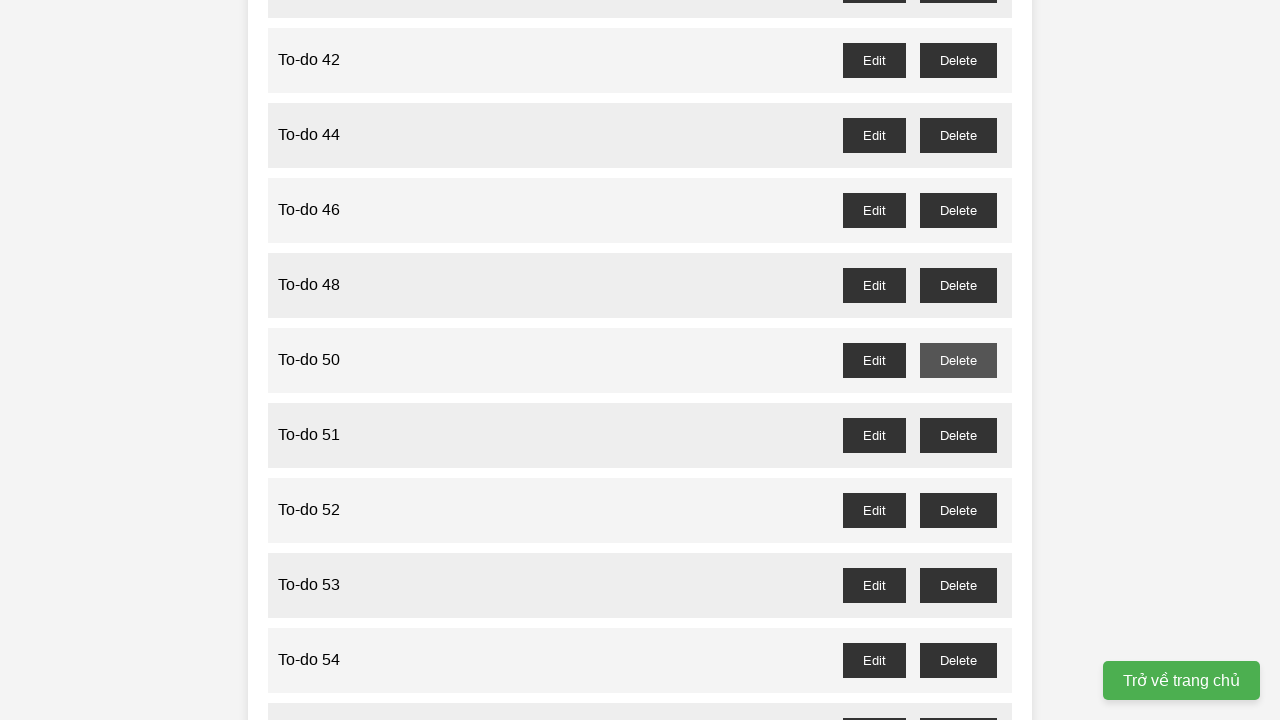

Clicked delete button for odd-numbered item 'To-do 51' and accepted confirmation dialog at (958, 435) on //button[@id='to-do-51-delete']
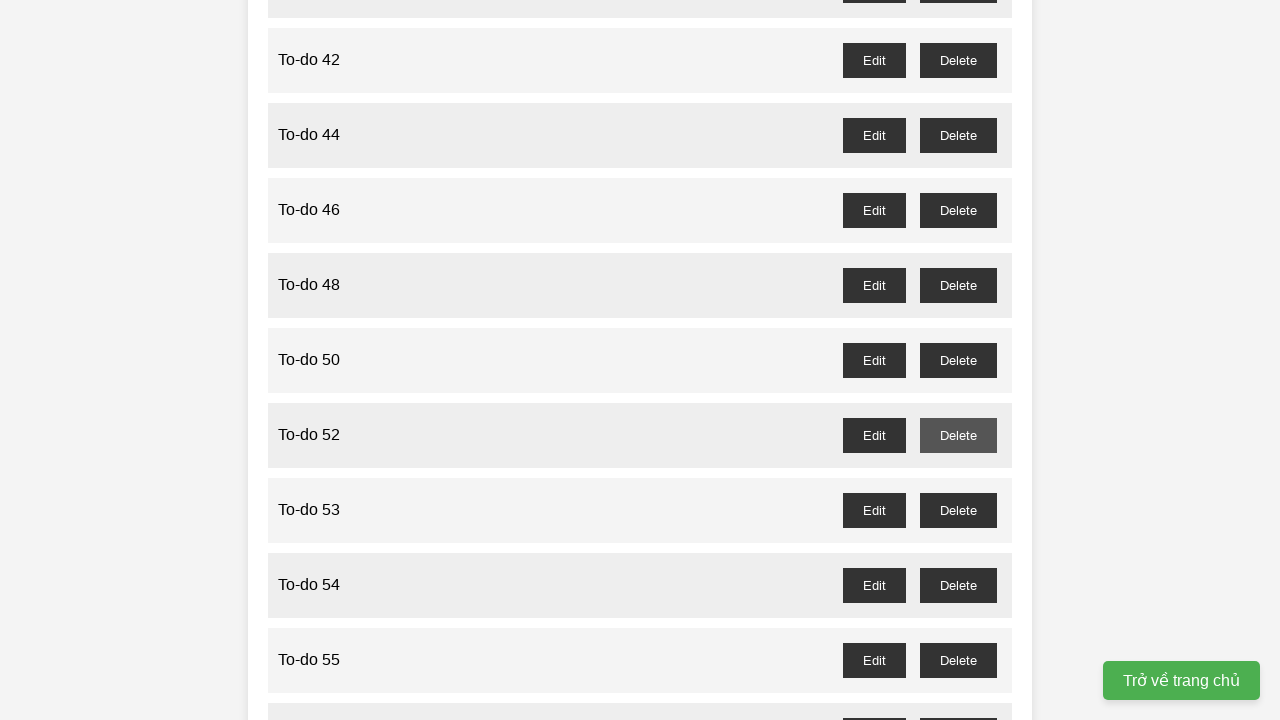

Clicked delete button for odd-numbered item 'To-do 53' and accepted confirmation dialog at (958, 510) on //button[@id='to-do-53-delete']
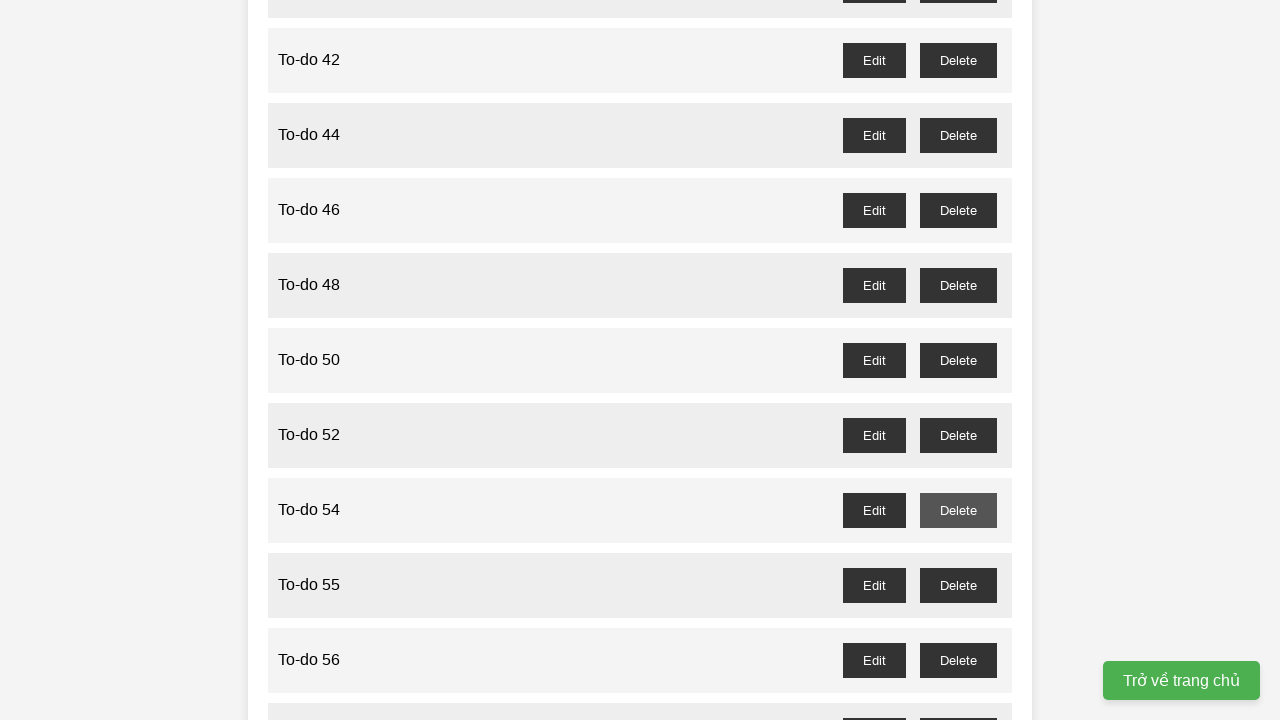

Clicked delete button for odd-numbered item 'To-do 55' and accepted confirmation dialog at (958, 585) on //button[@id='to-do-55-delete']
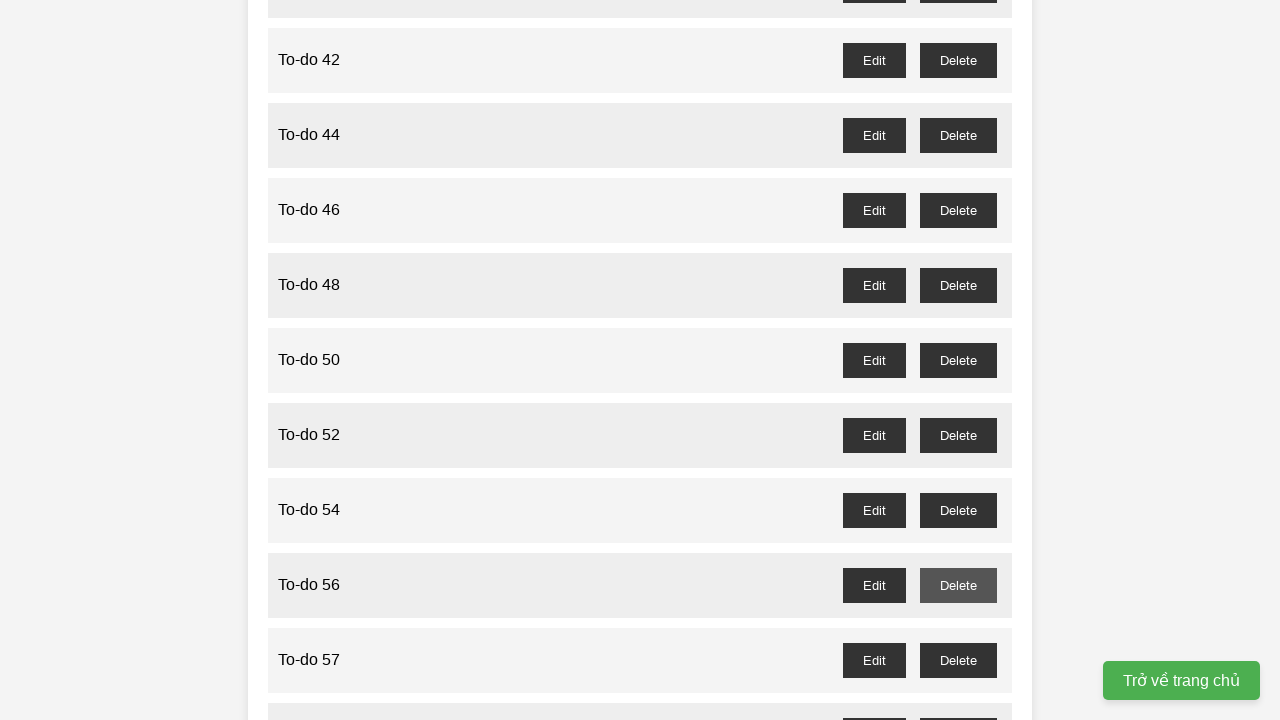

Clicked delete button for odd-numbered item 'To-do 57' and accepted confirmation dialog at (958, 660) on //button[@id='to-do-57-delete']
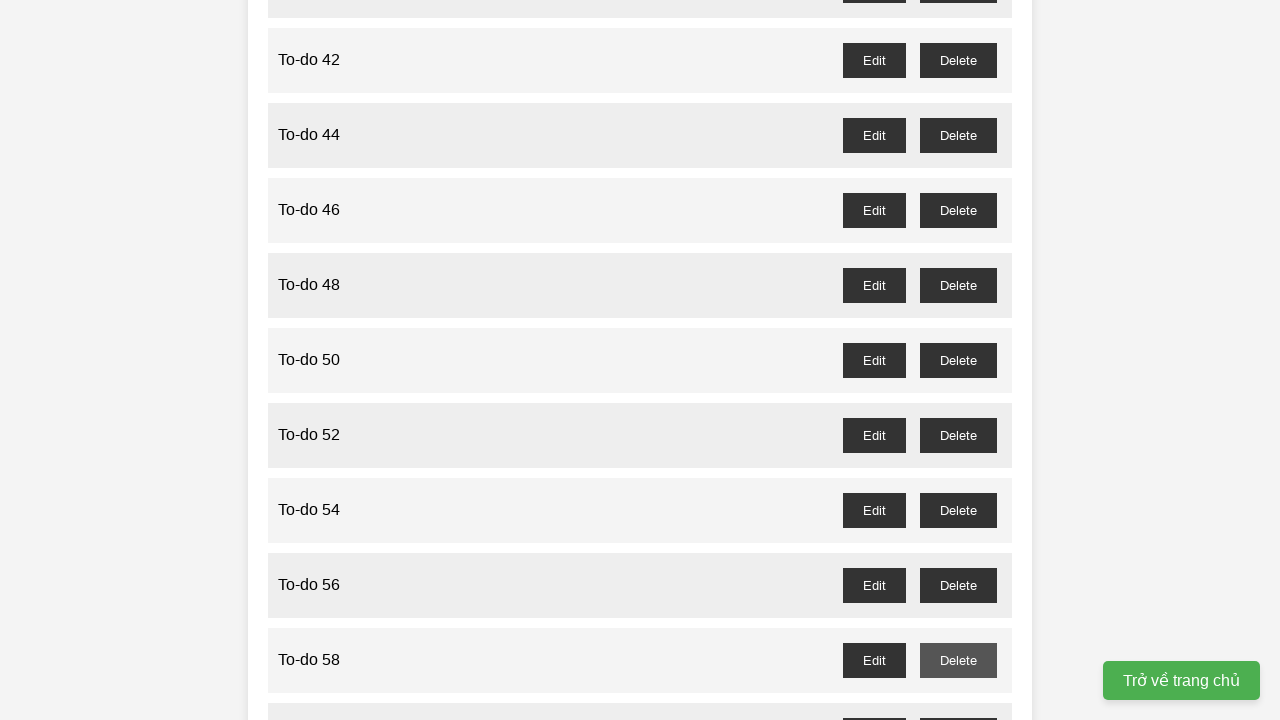

Clicked delete button for odd-numbered item 'To-do 59' and accepted confirmation dialog at (958, 703) on //button[@id='to-do-59-delete']
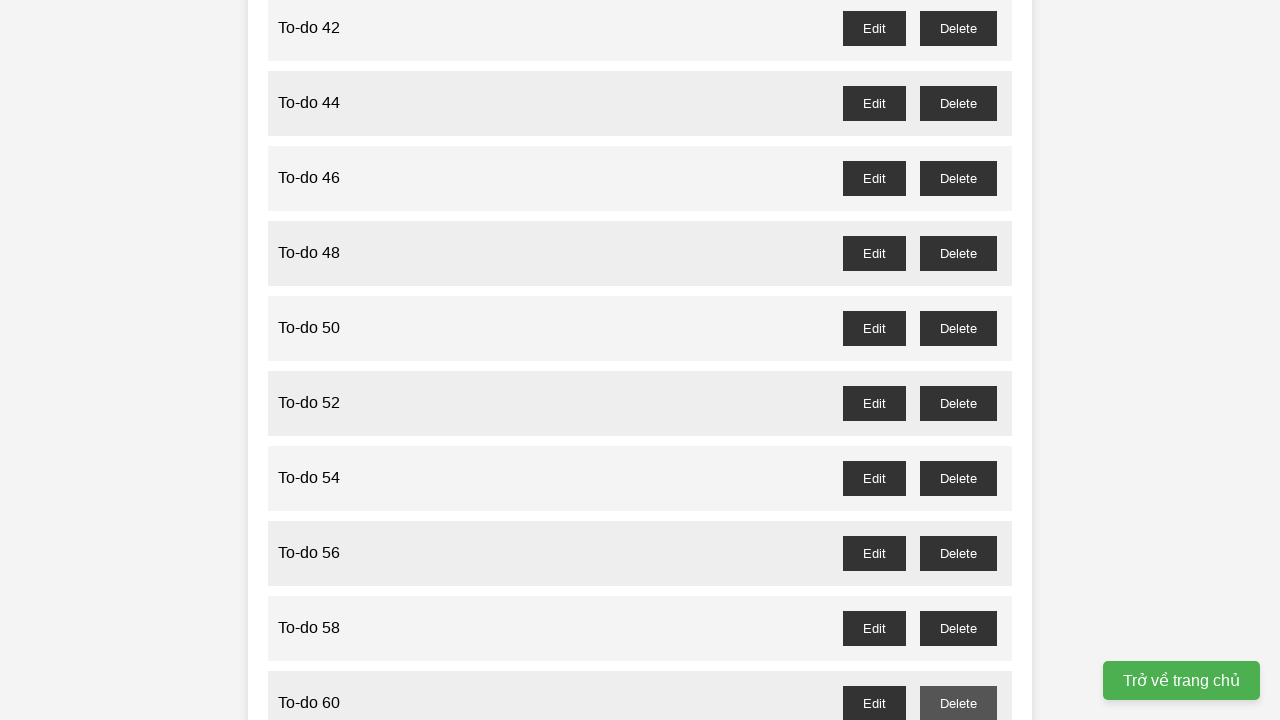

Clicked delete button for odd-numbered item 'To-do 61' and accepted confirmation dialog at (958, 360) on //button[@id='to-do-61-delete']
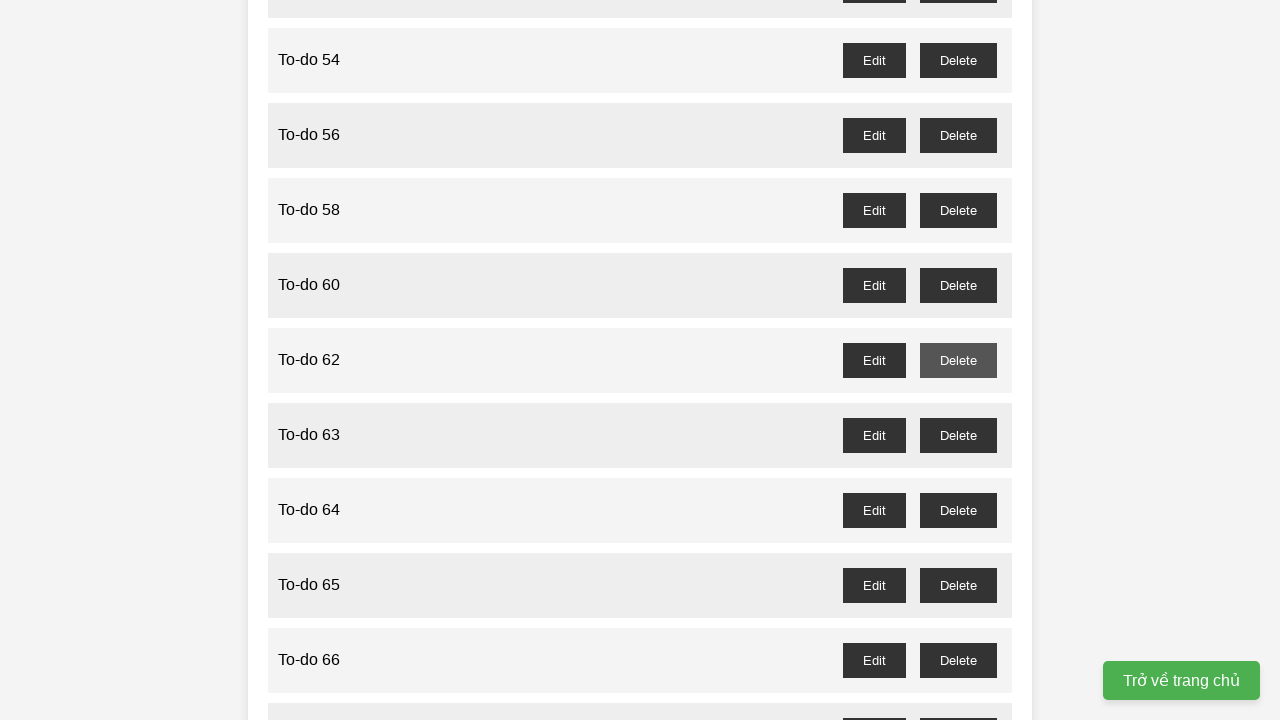

Clicked delete button for odd-numbered item 'To-do 63' and accepted confirmation dialog at (958, 435) on //button[@id='to-do-63-delete']
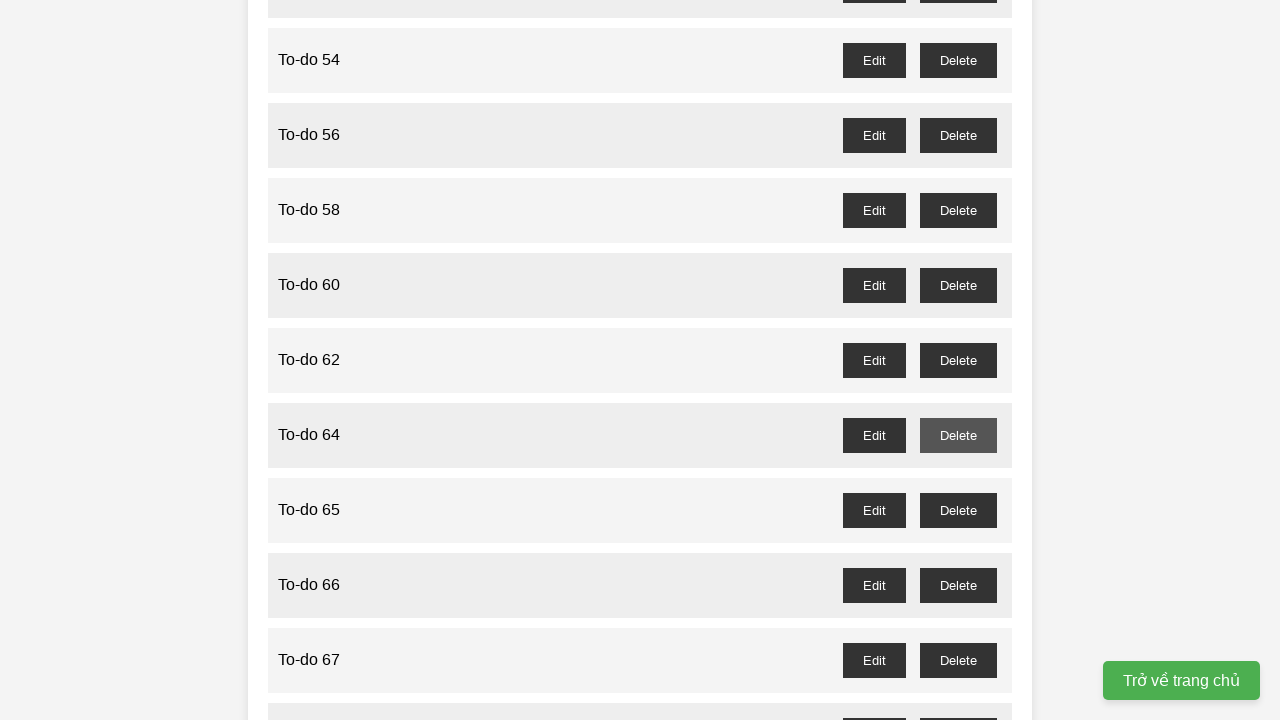

Clicked delete button for odd-numbered item 'To-do 65' and accepted confirmation dialog at (958, 510) on //button[@id='to-do-65-delete']
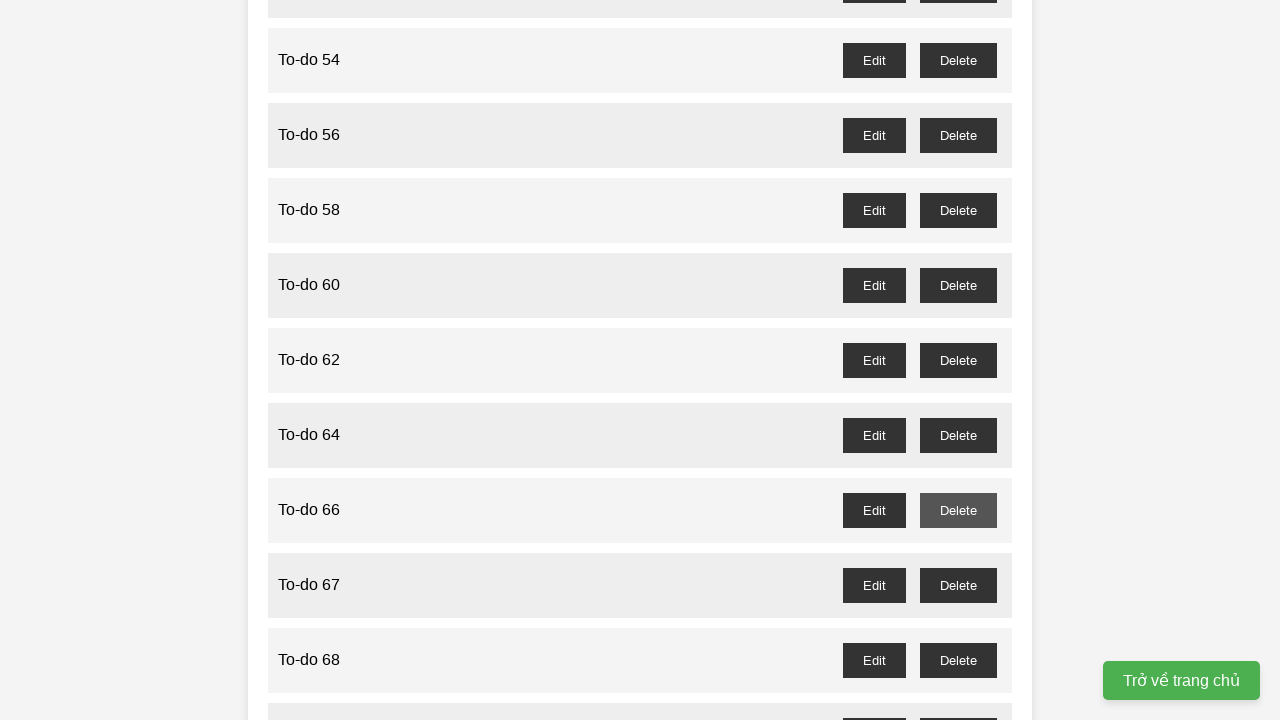

Clicked delete button for odd-numbered item 'To-do 67' and accepted confirmation dialog at (958, 585) on //button[@id='to-do-67-delete']
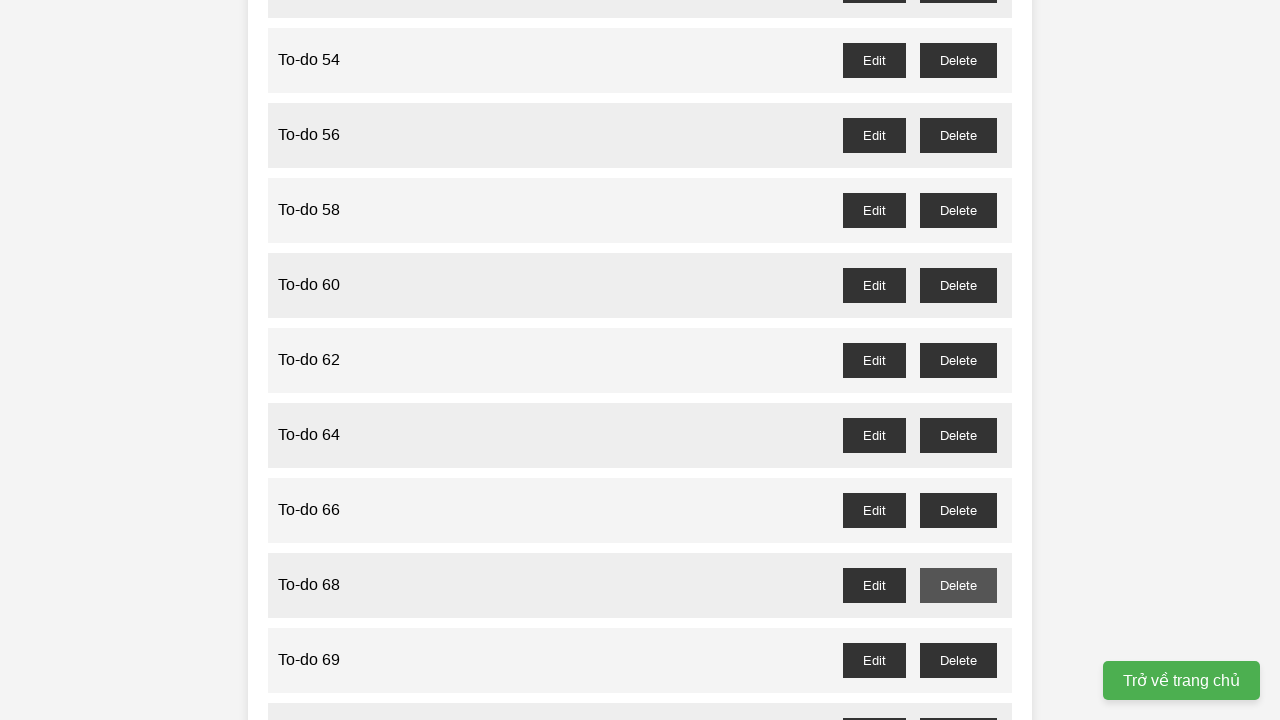

Clicked delete button for odd-numbered item 'To-do 69' and accepted confirmation dialog at (958, 660) on //button[@id='to-do-69-delete']
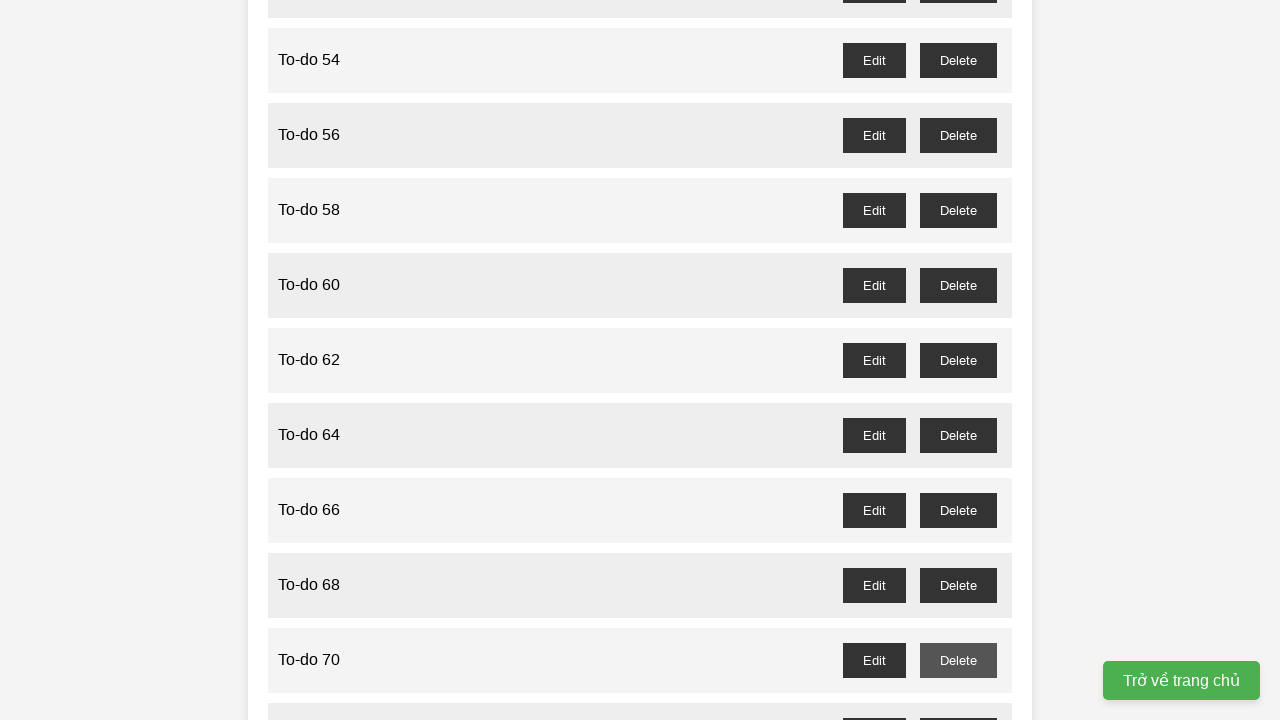

Clicked delete button for odd-numbered item 'To-do 71' and accepted confirmation dialog at (958, 703) on //button[@id='to-do-71-delete']
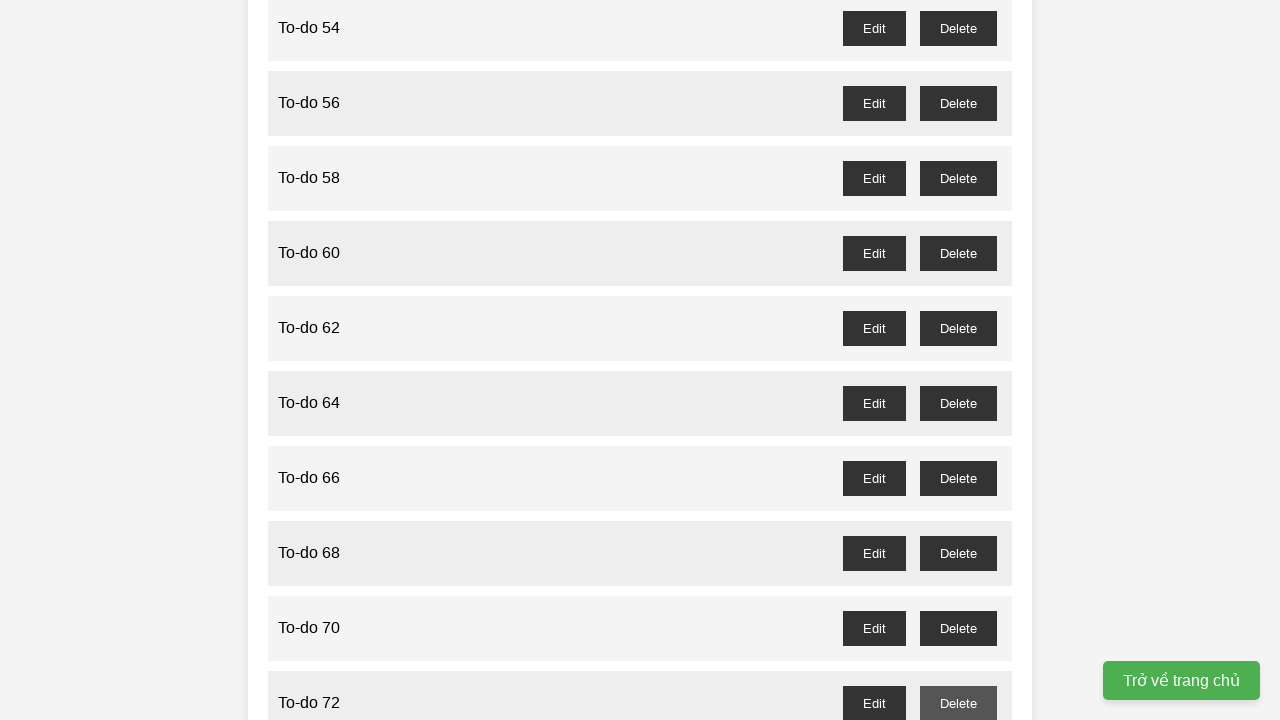

Clicked delete button for odd-numbered item 'To-do 73' and accepted confirmation dialog at (958, 360) on //button[@id='to-do-73-delete']
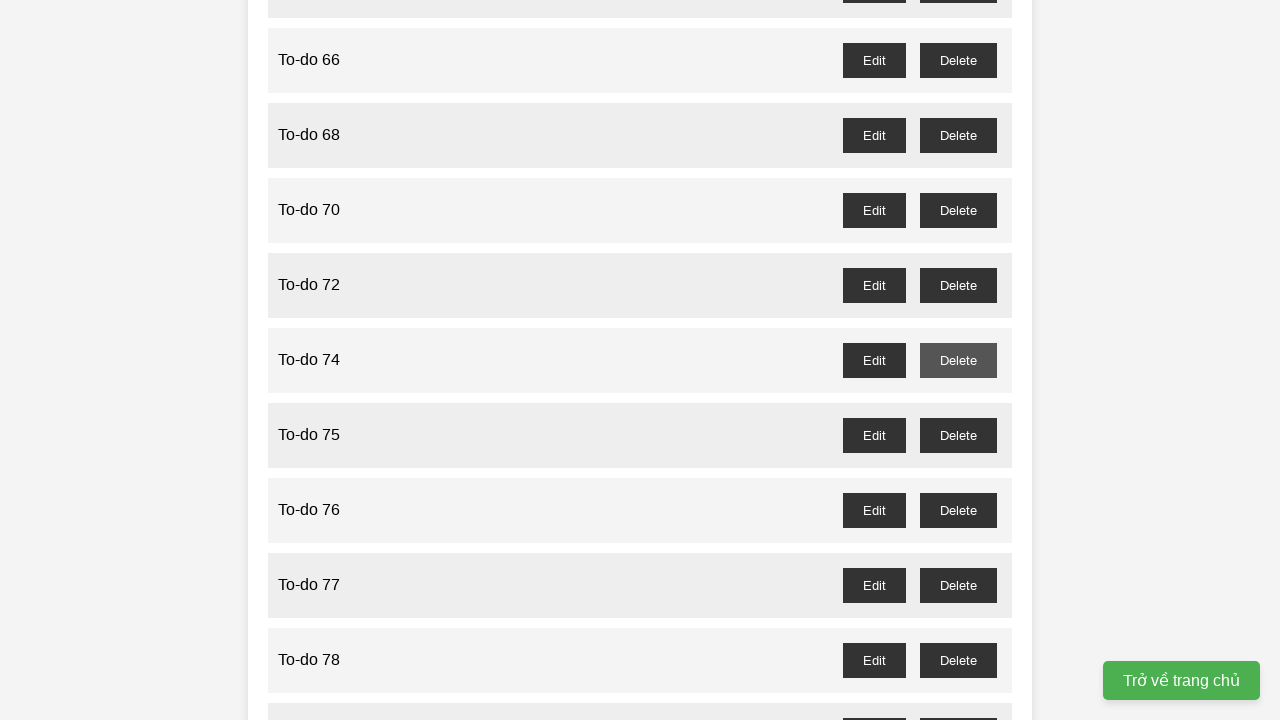

Clicked delete button for odd-numbered item 'To-do 75' and accepted confirmation dialog at (958, 435) on //button[@id='to-do-75-delete']
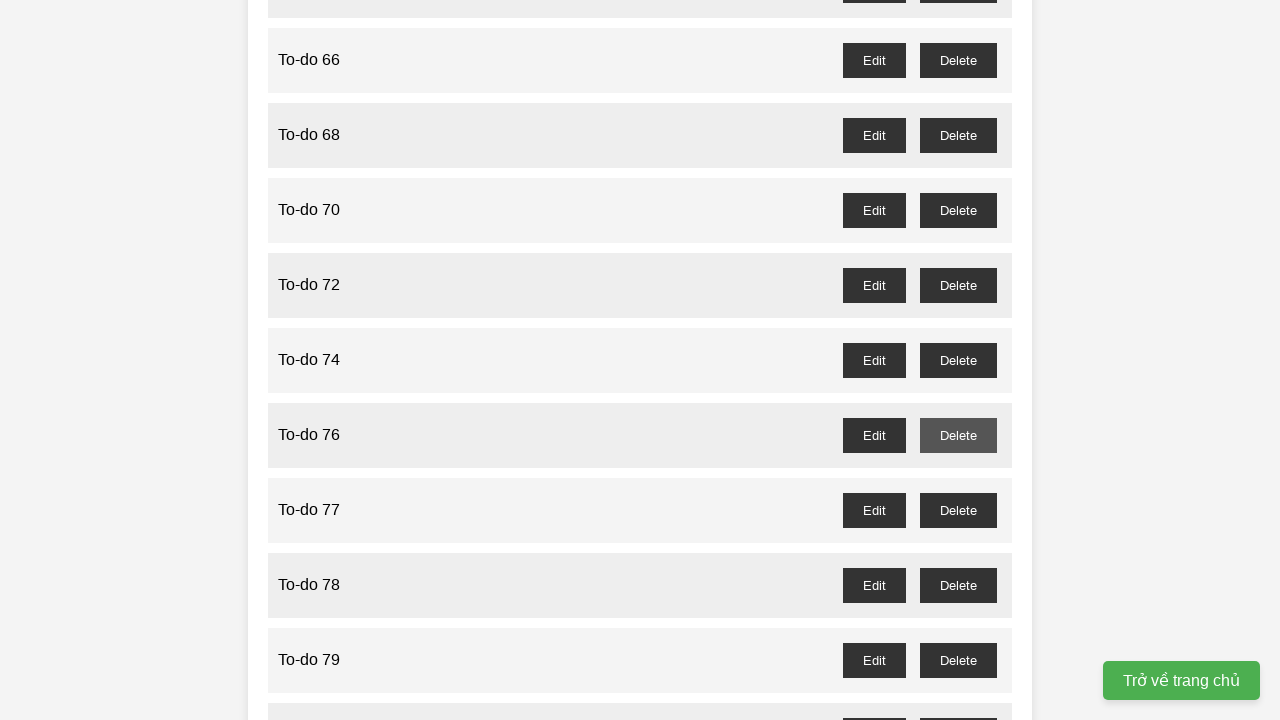

Clicked delete button for odd-numbered item 'To-do 77' and accepted confirmation dialog at (958, 510) on //button[@id='to-do-77-delete']
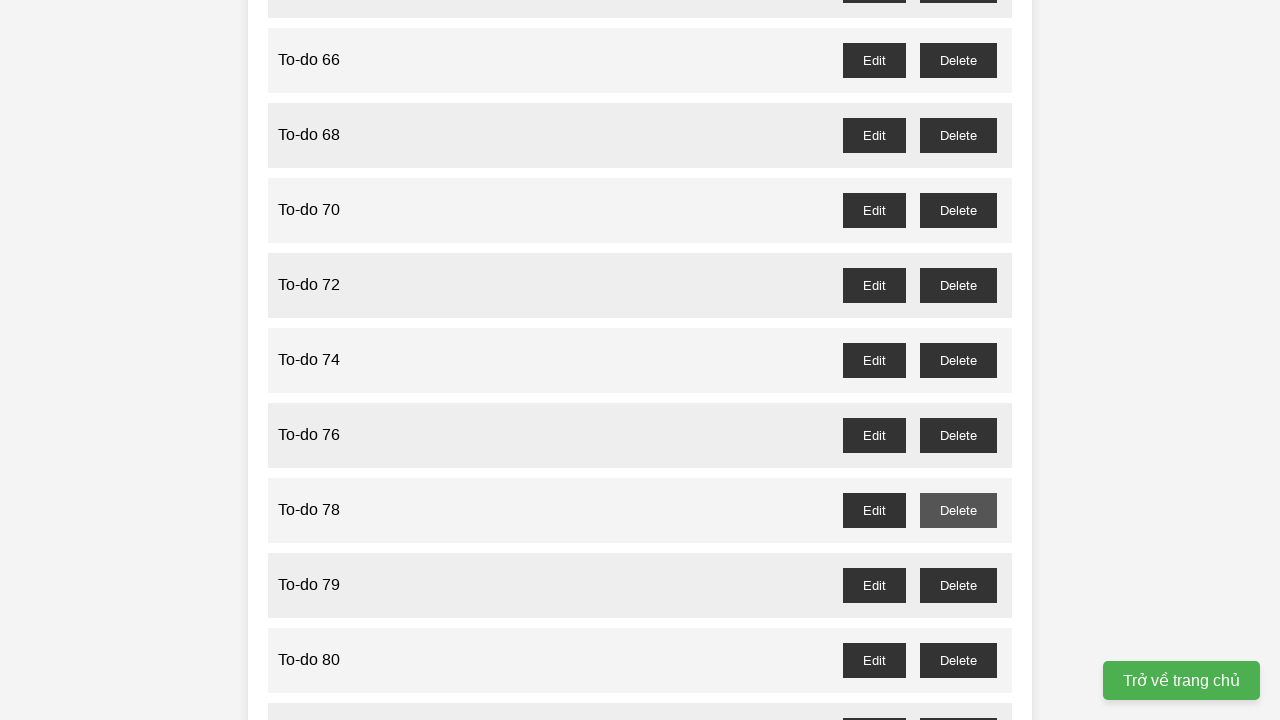

Clicked delete button for odd-numbered item 'To-do 79' and accepted confirmation dialog at (958, 585) on //button[@id='to-do-79-delete']
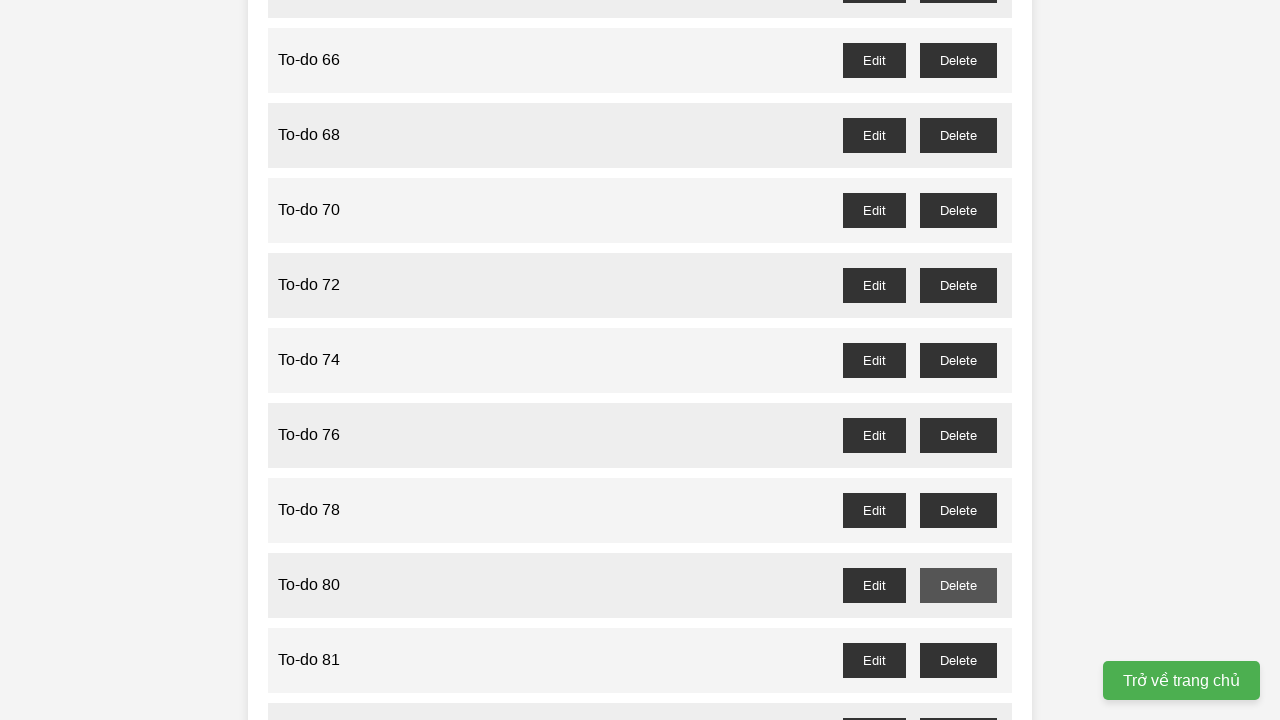

Clicked delete button for odd-numbered item 'To-do 81' and accepted confirmation dialog at (958, 660) on //button[@id='to-do-81-delete']
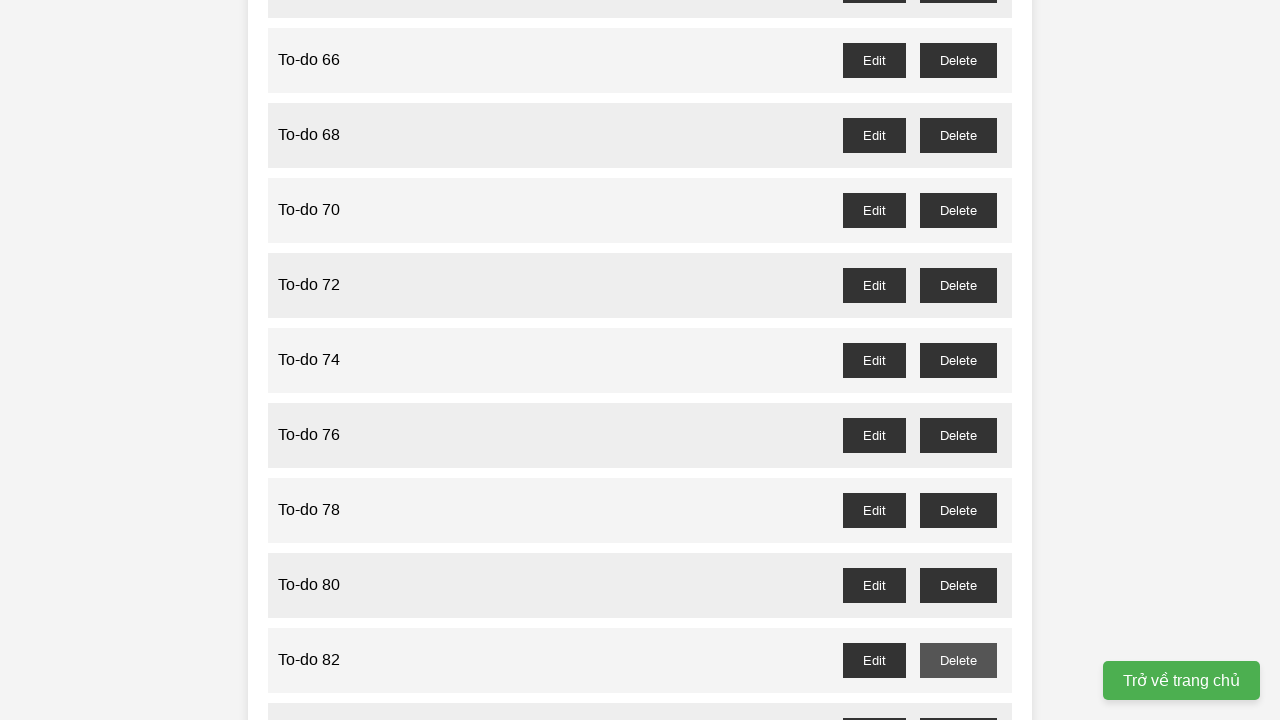

Clicked delete button for odd-numbered item 'To-do 83' and accepted confirmation dialog at (958, 703) on //button[@id='to-do-83-delete']
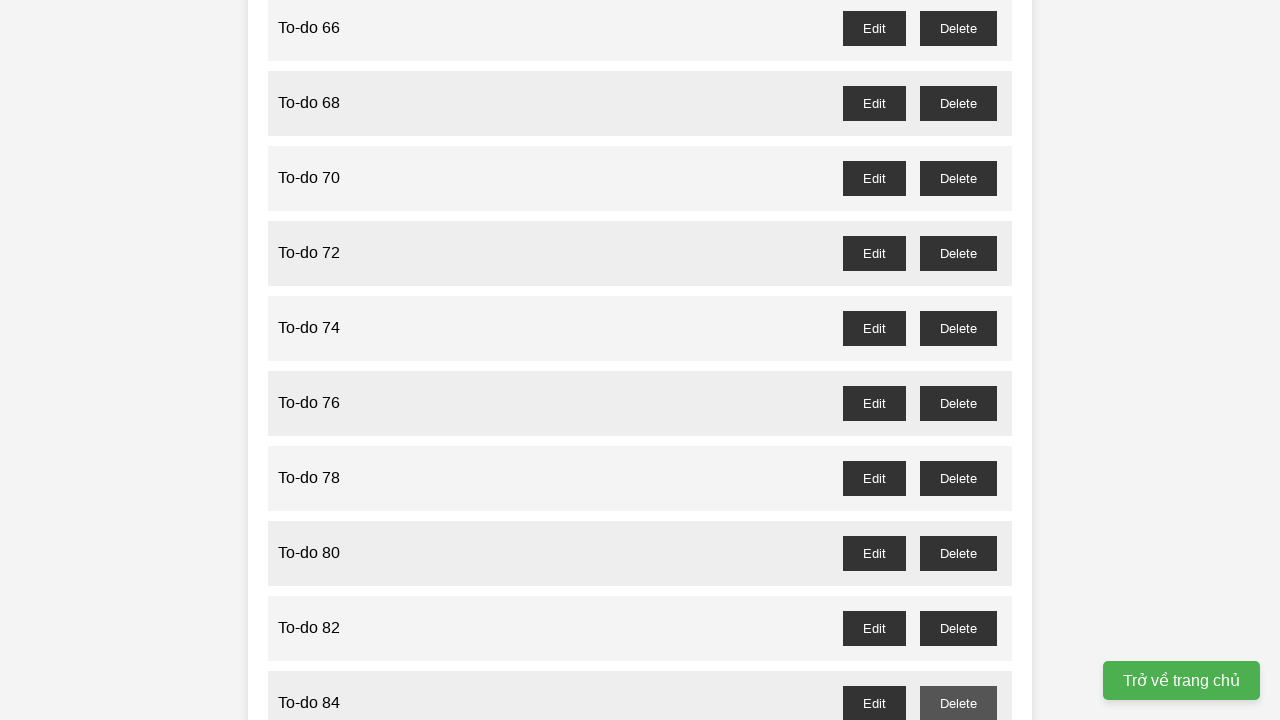

Clicked delete button for odd-numbered item 'To-do 85' and accepted confirmation dialog at (958, 360) on //button[@id='to-do-85-delete']
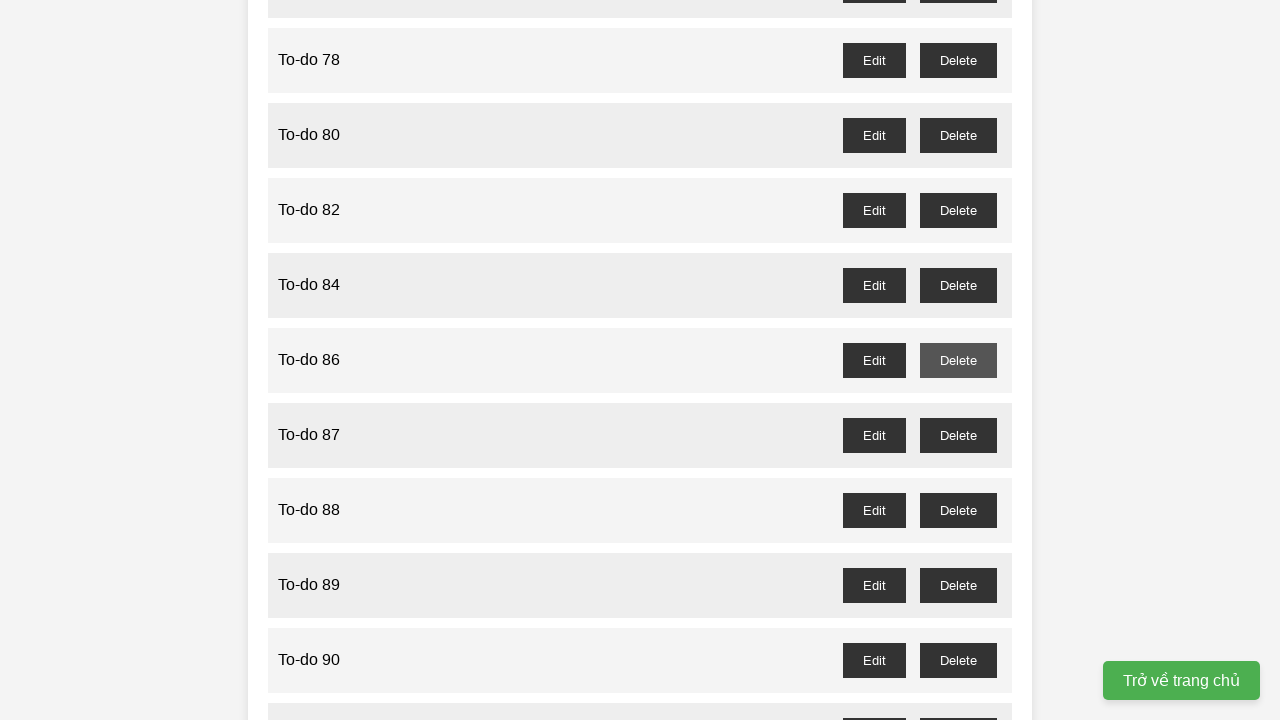

Clicked delete button for odd-numbered item 'To-do 87' and accepted confirmation dialog at (958, 435) on //button[@id='to-do-87-delete']
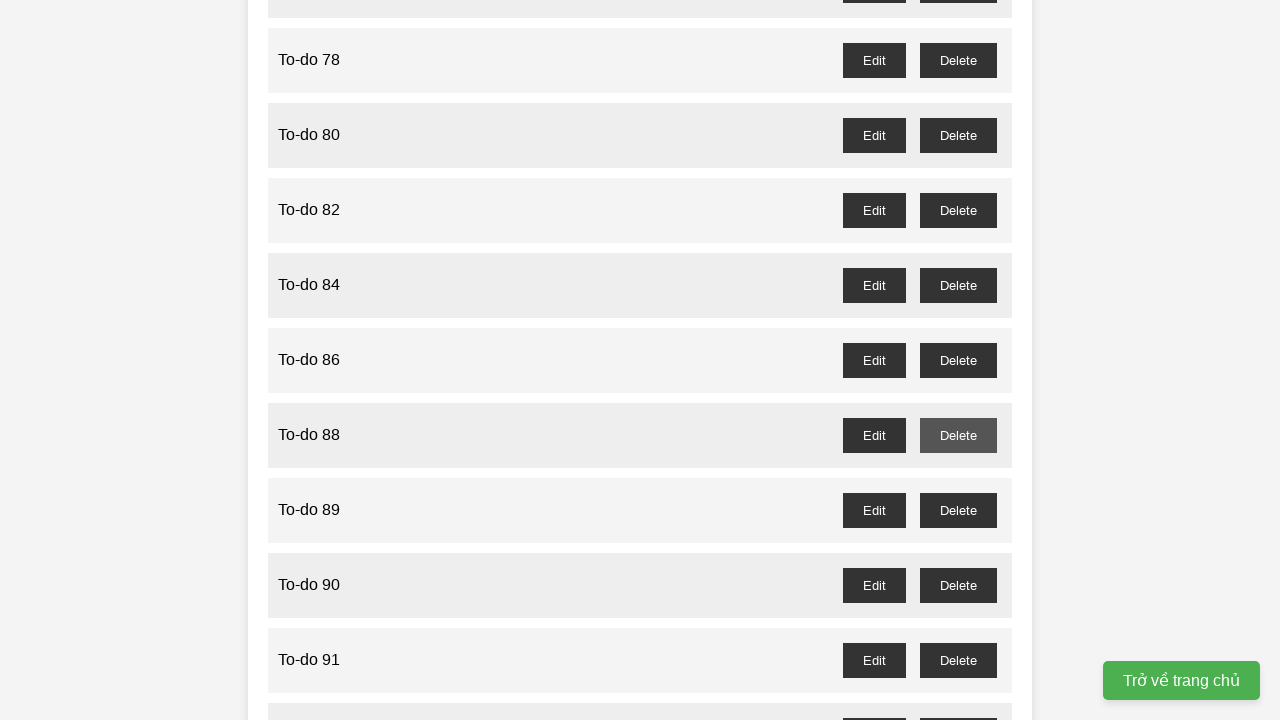

Clicked delete button for odd-numbered item 'To-do 89' and accepted confirmation dialog at (958, 510) on //button[@id='to-do-89-delete']
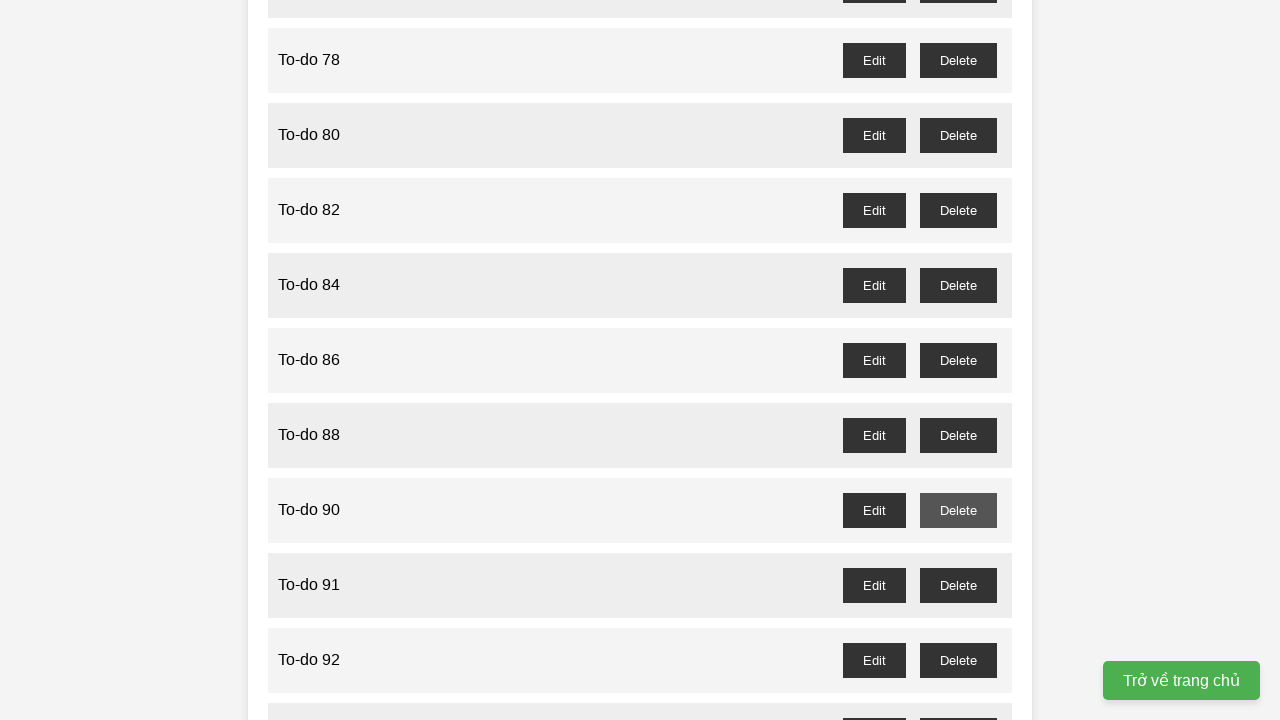

Clicked delete button for odd-numbered item 'To-do 91' and accepted confirmation dialog at (958, 585) on //button[@id='to-do-91-delete']
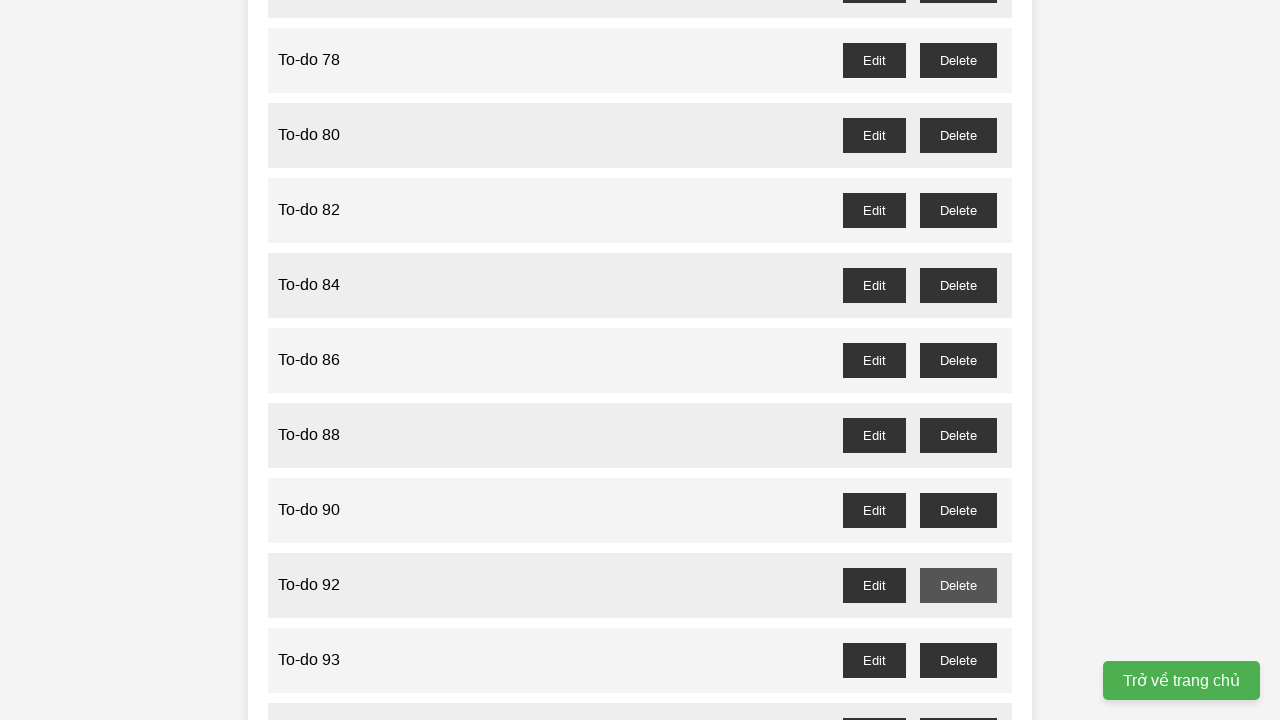

Clicked delete button for odd-numbered item 'To-do 93' and accepted confirmation dialog at (958, 660) on //button[@id='to-do-93-delete']
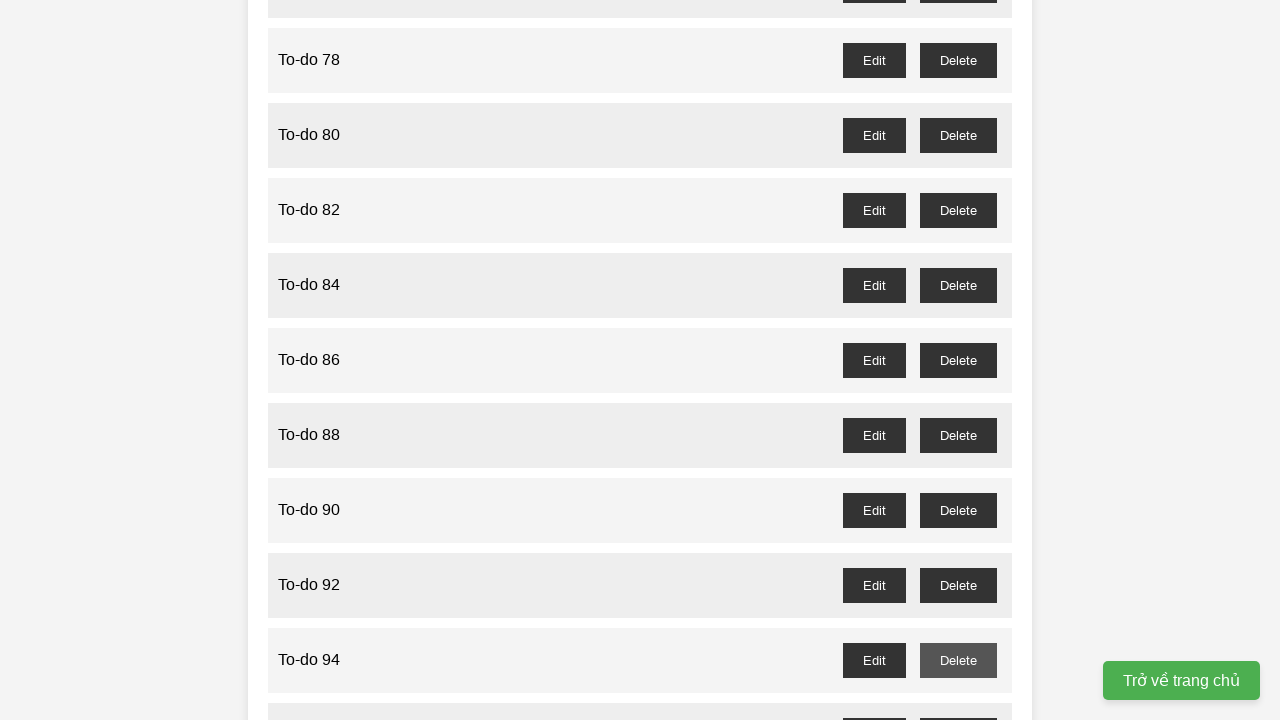

Clicked delete button for odd-numbered item 'To-do 95' and accepted confirmation dialog at (958, 703) on //button[@id='to-do-95-delete']
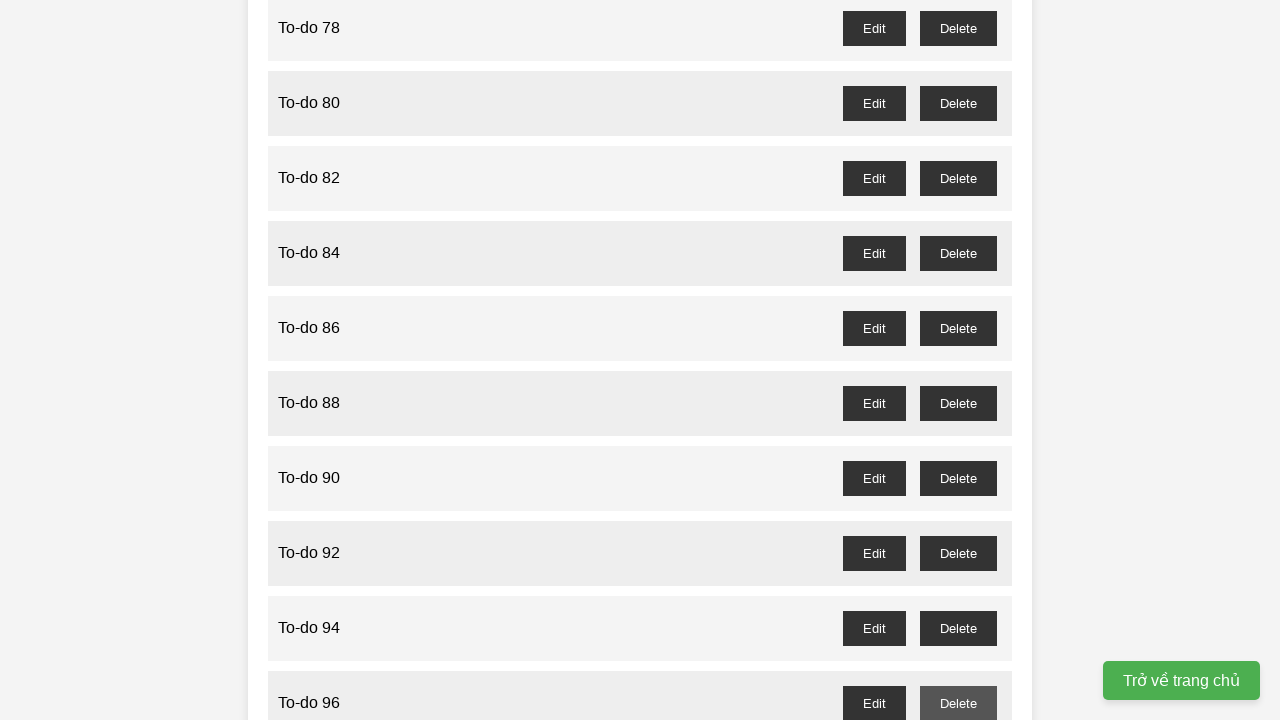

Clicked delete button for odd-numbered item 'To-do 97' and accepted confirmation dialog at (958, 406) on //button[@id='to-do-97-delete']
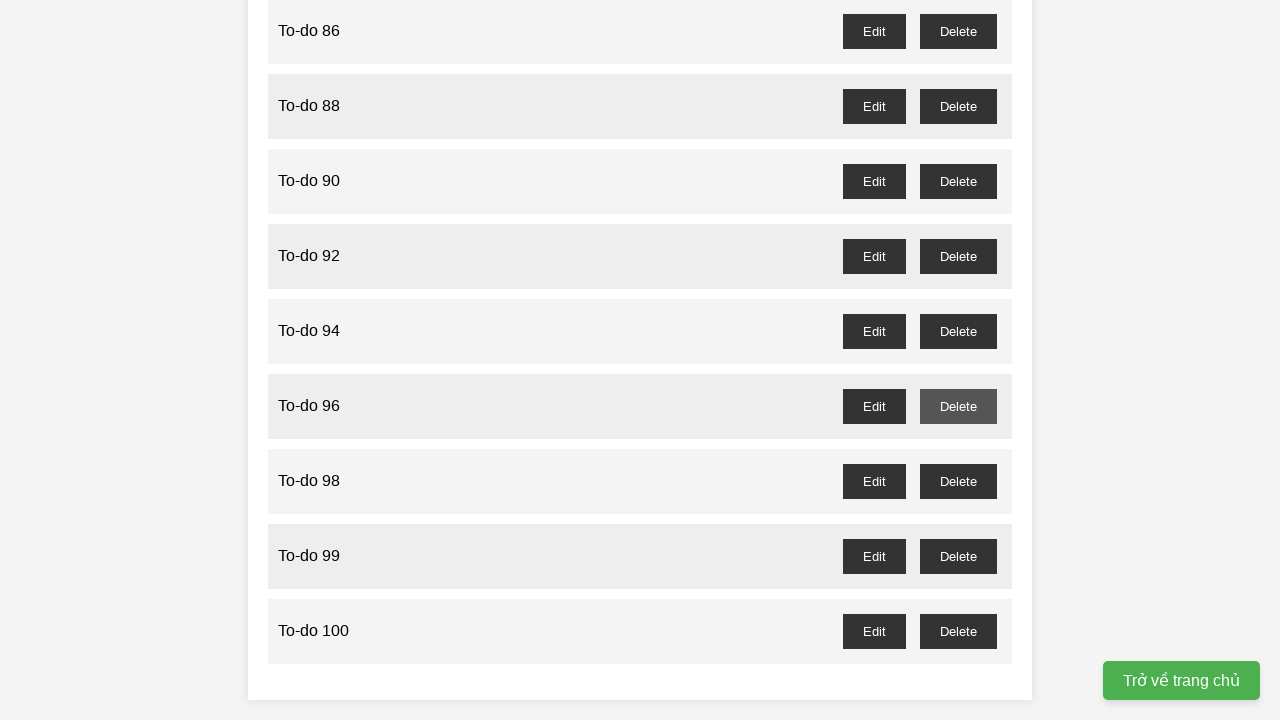

Clicked delete button for odd-numbered item 'To-do 99' and accepted confirmation dialog at (958, 556) on //button[@id='to-do-99-delete']
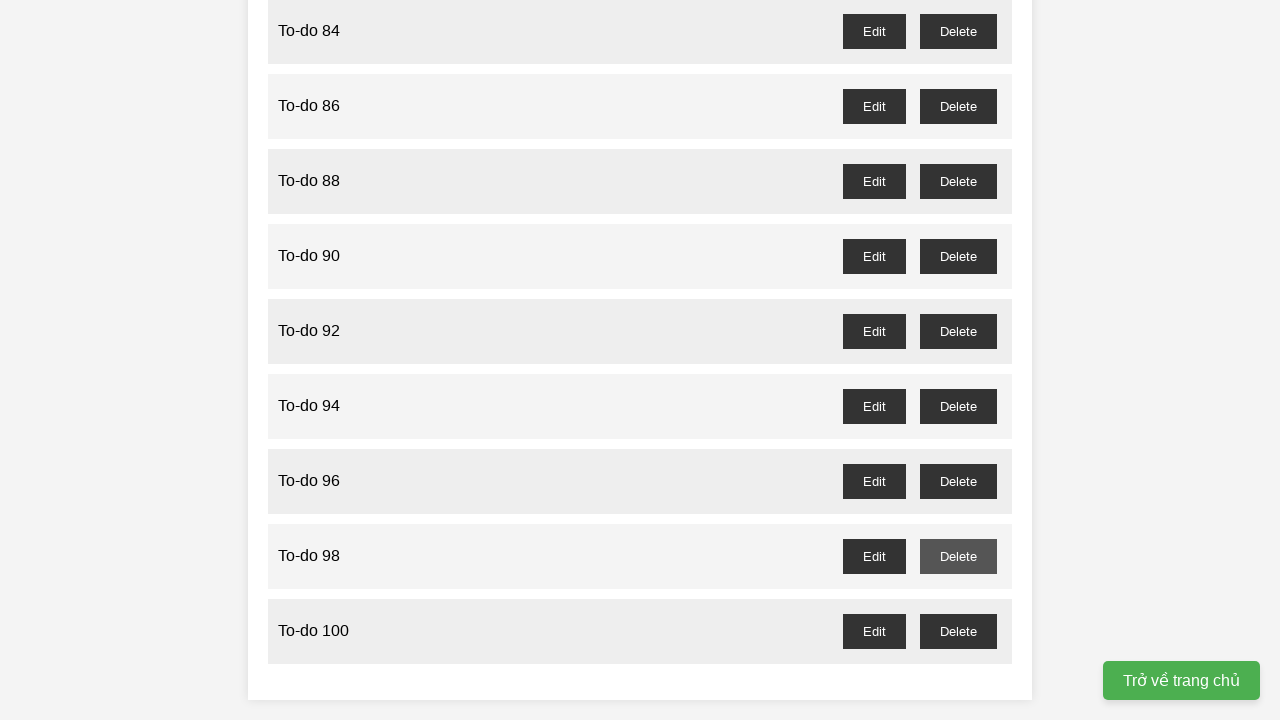

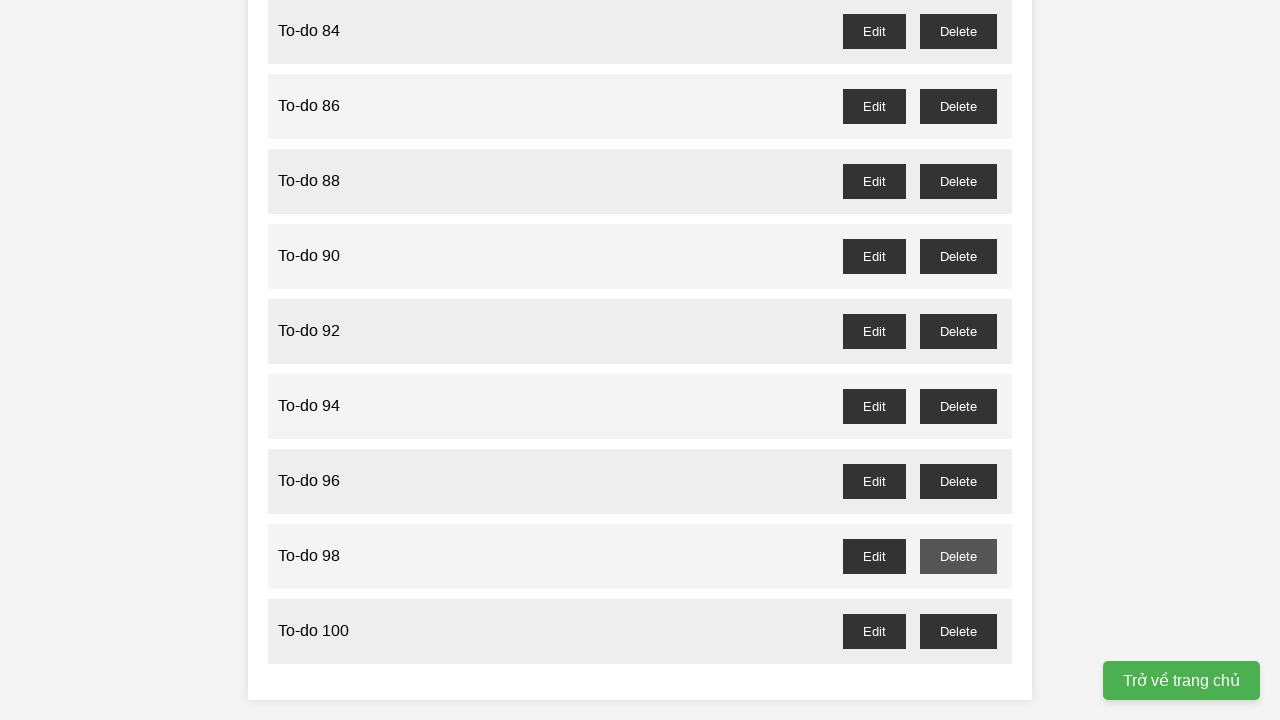